Tests date picker calendar functionality by navigating to a specific date (March 7, 2019) using the previous month navigation and selecting the target date.

Starting URL: https://testautomationpractice.blogspot.com/

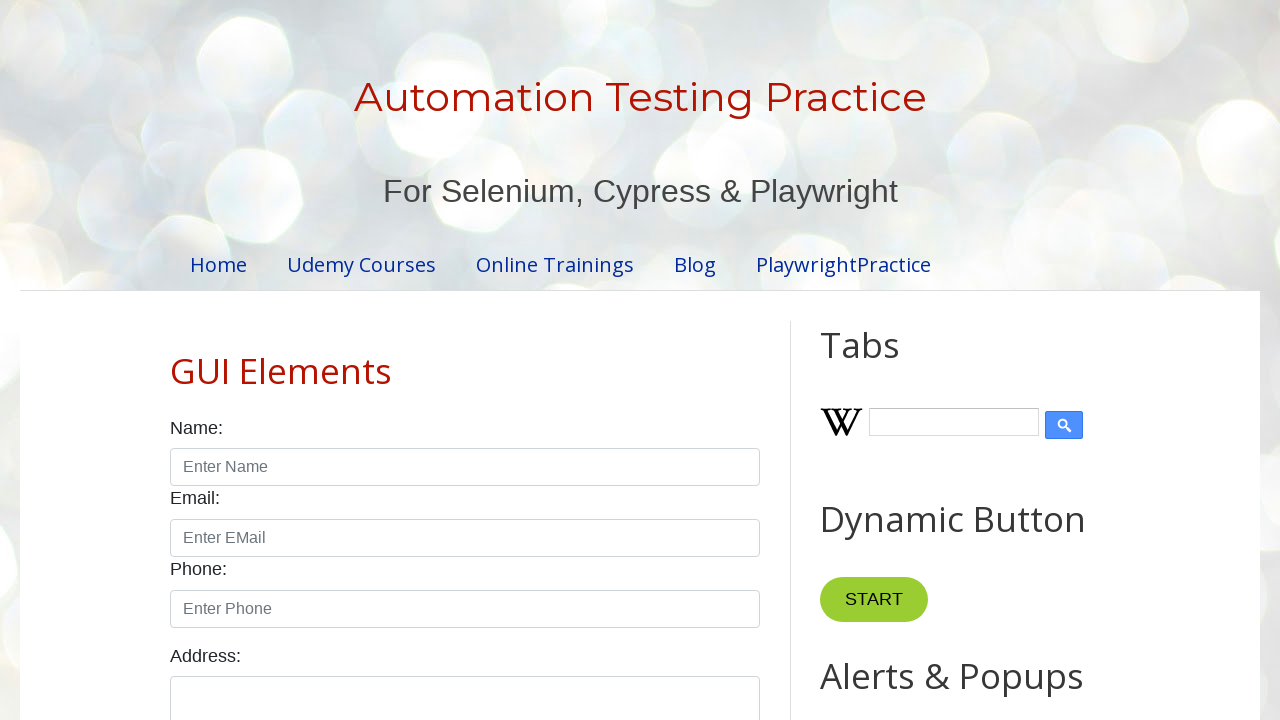

Clicked datepicker to open calendar at (515, 360) on #datepicker
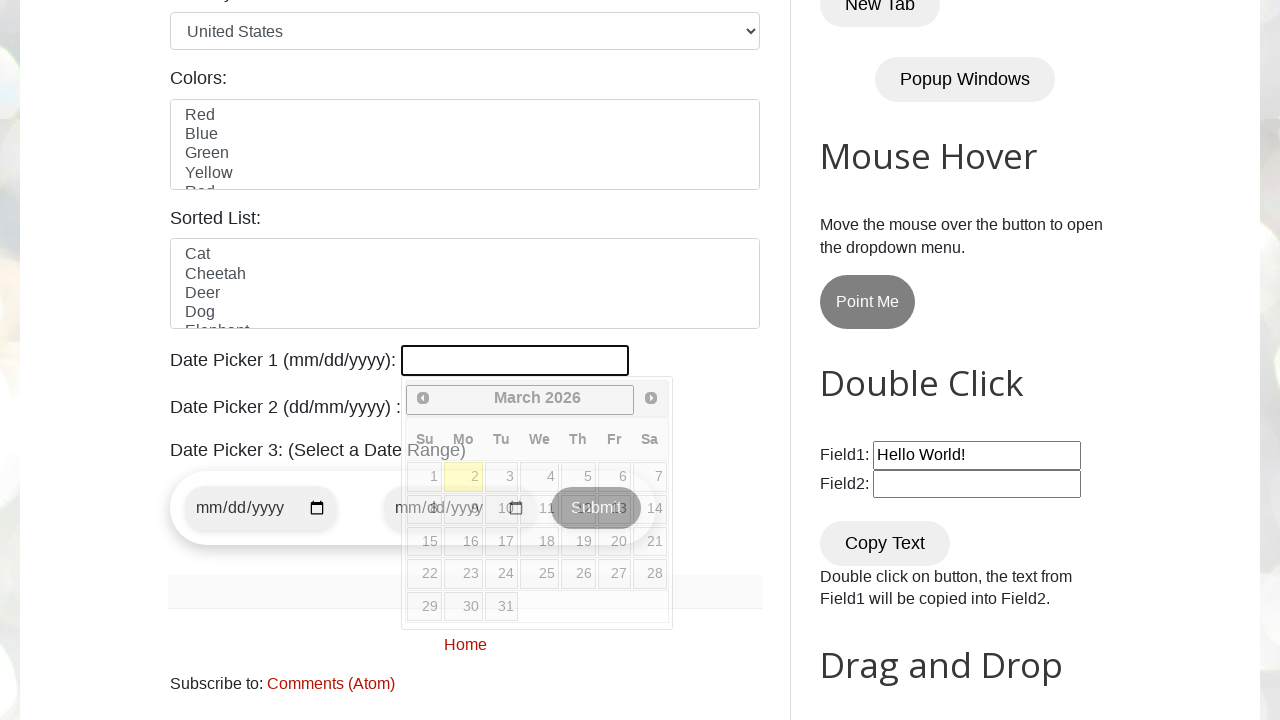

Retrieved current year: 2026
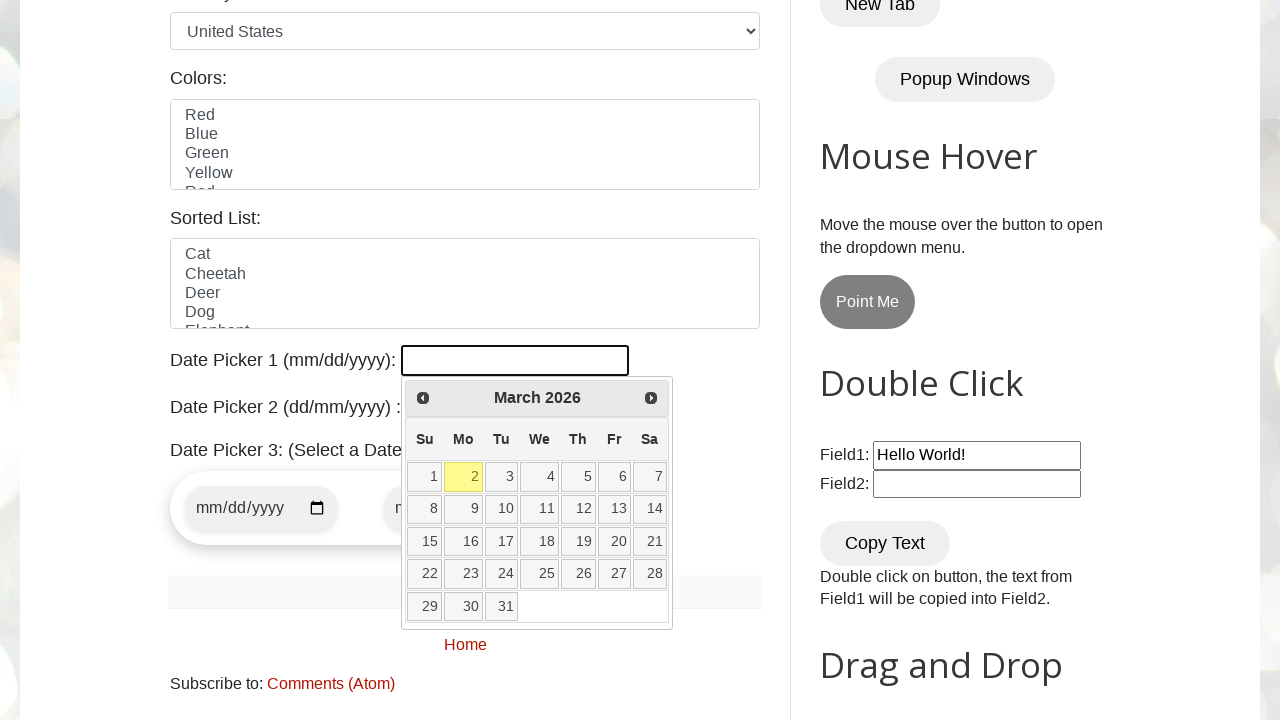

Retrieved current month: March
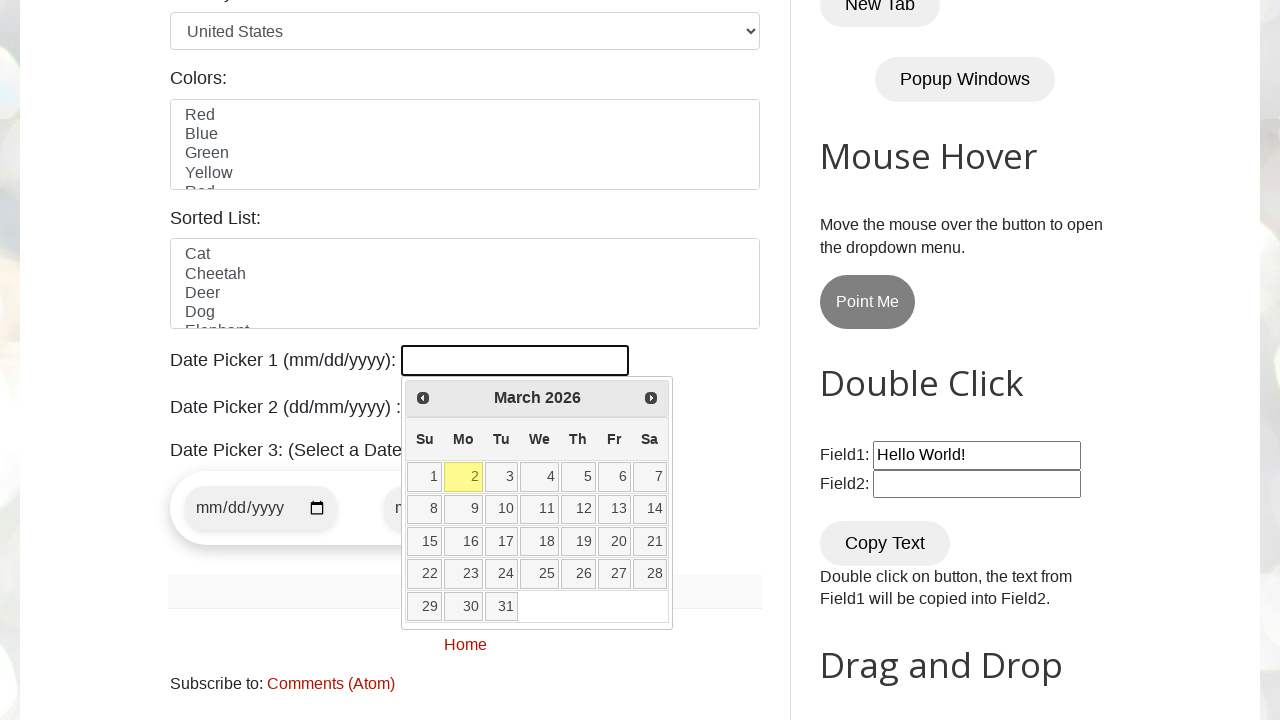

Clicked previous month button to navigate backwards at (423, 398) on [title='Prev']
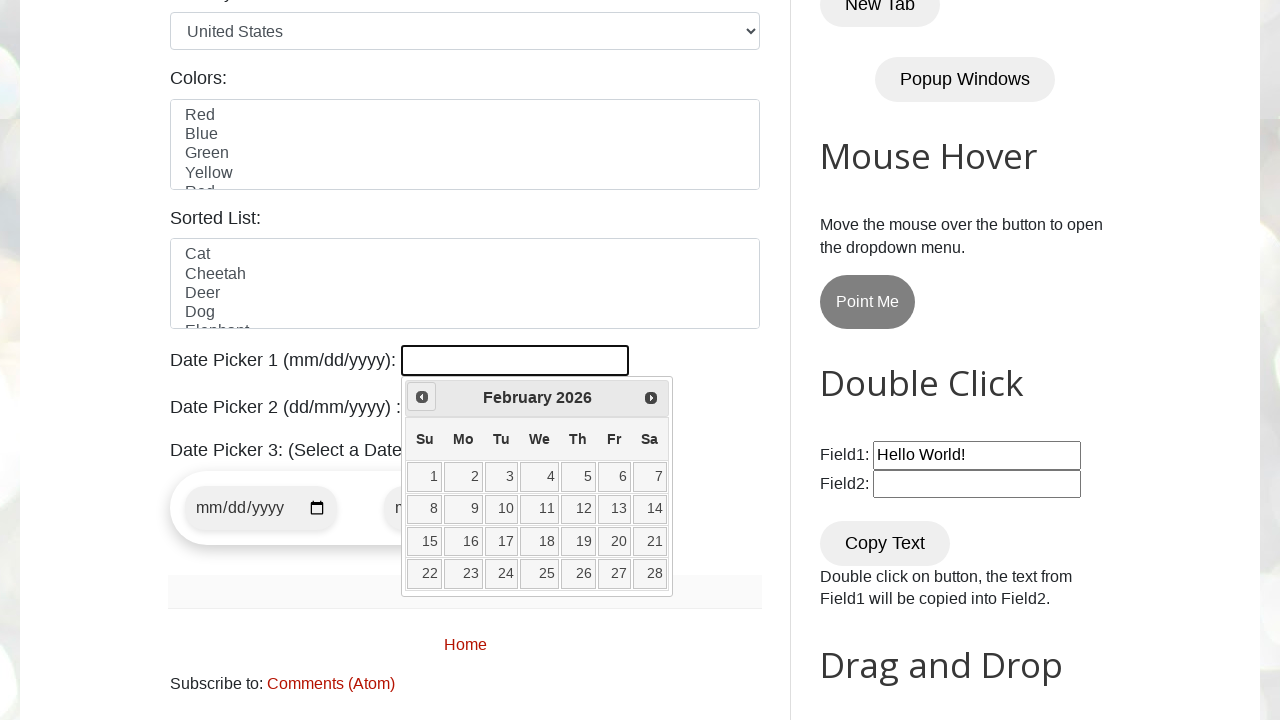

Retrieved current year: 2026
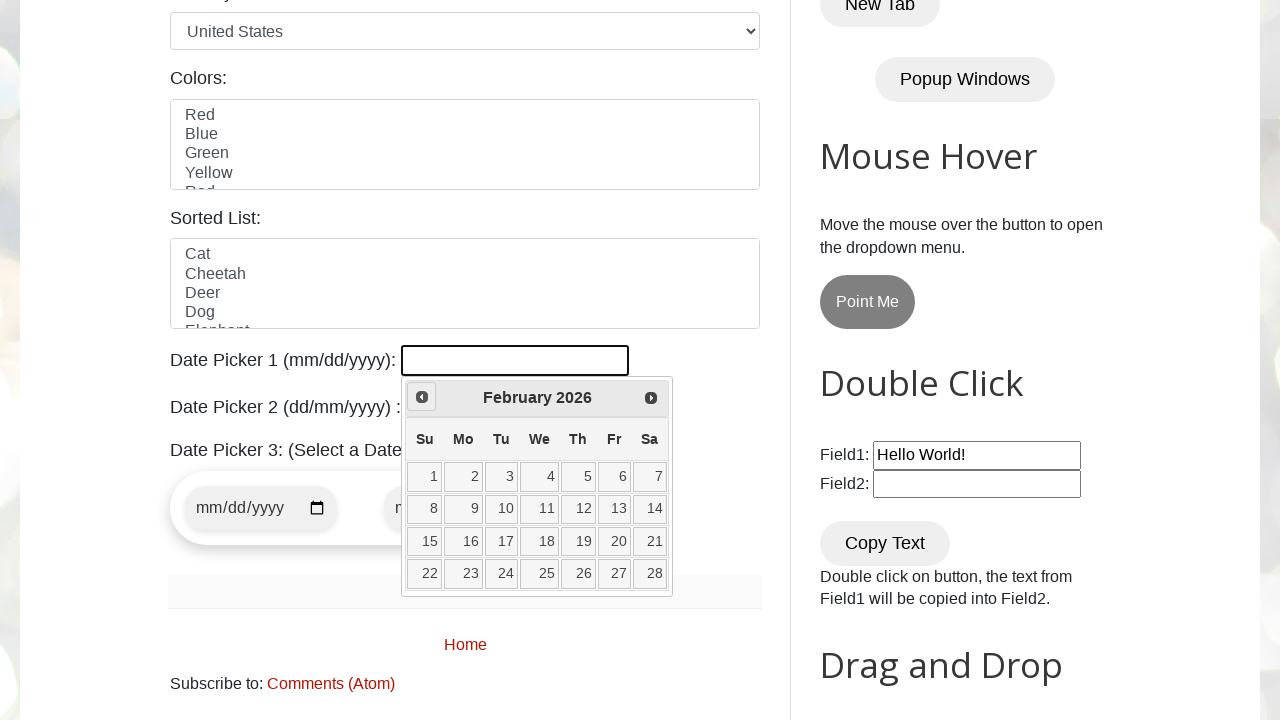

Retrieved current month: February
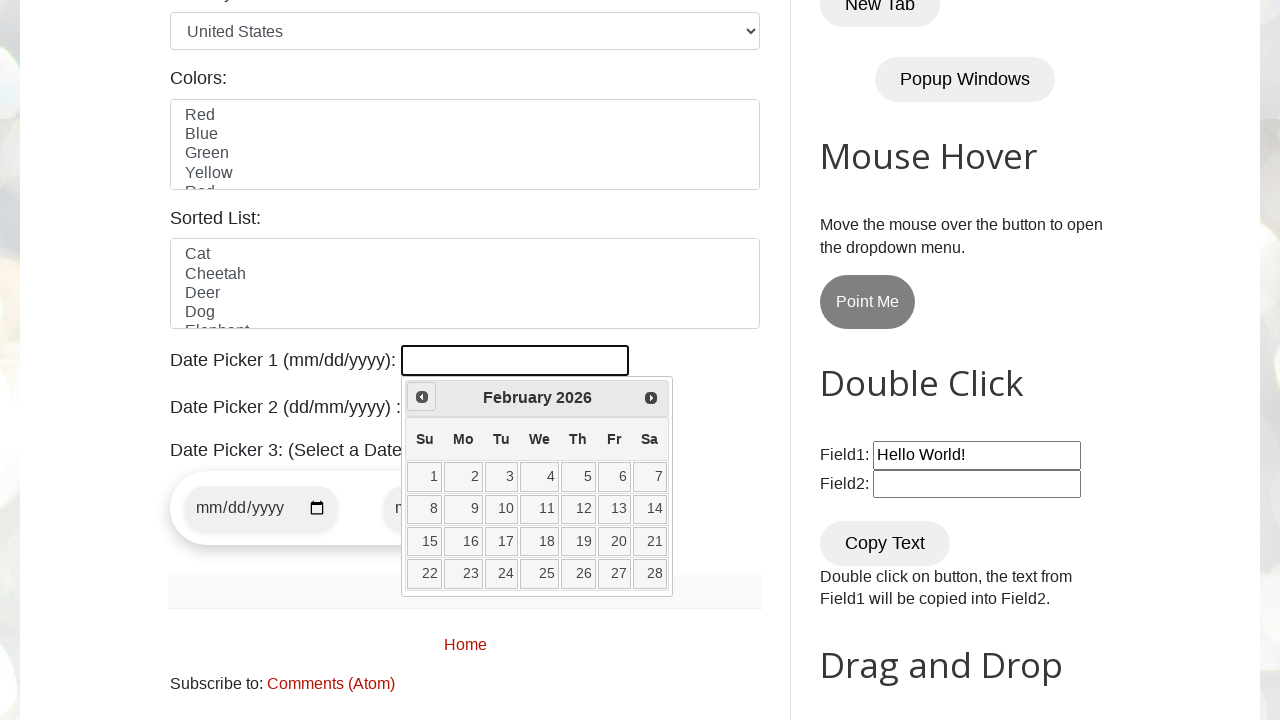

Clicked previous month button to navigate backwards at (422, 397) on [title='Prev']
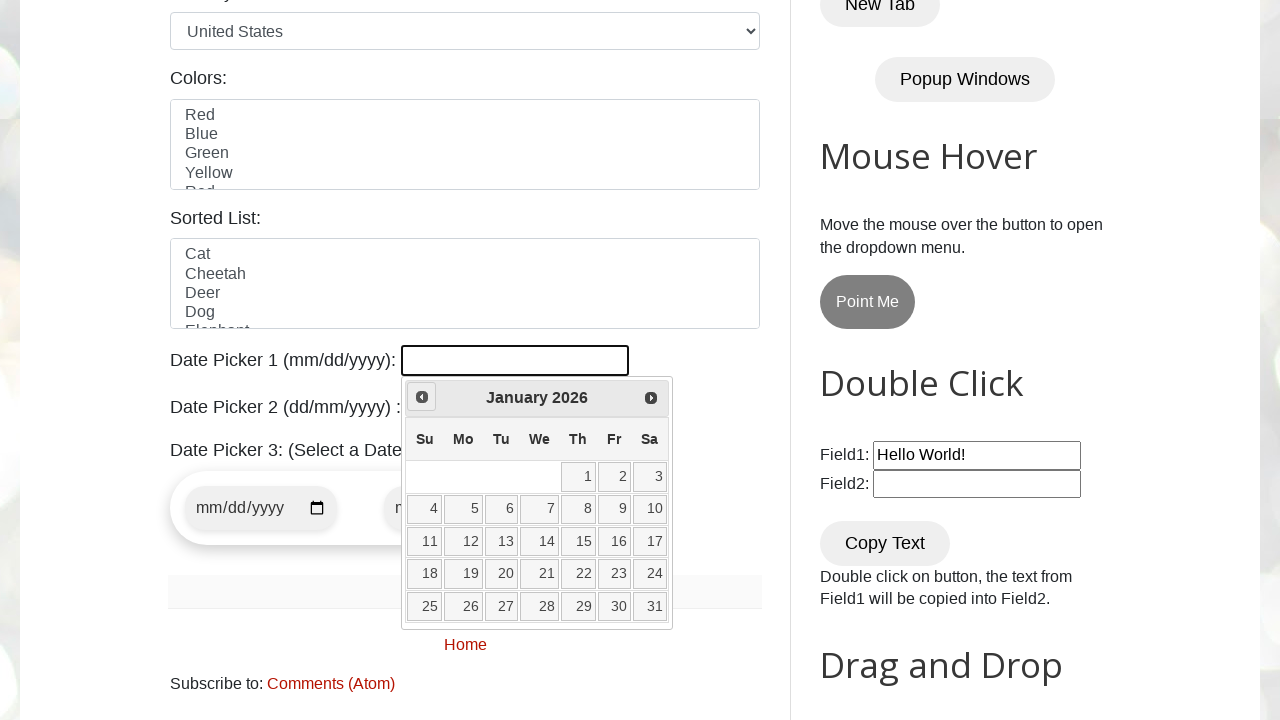

Retrieved current year: 2026
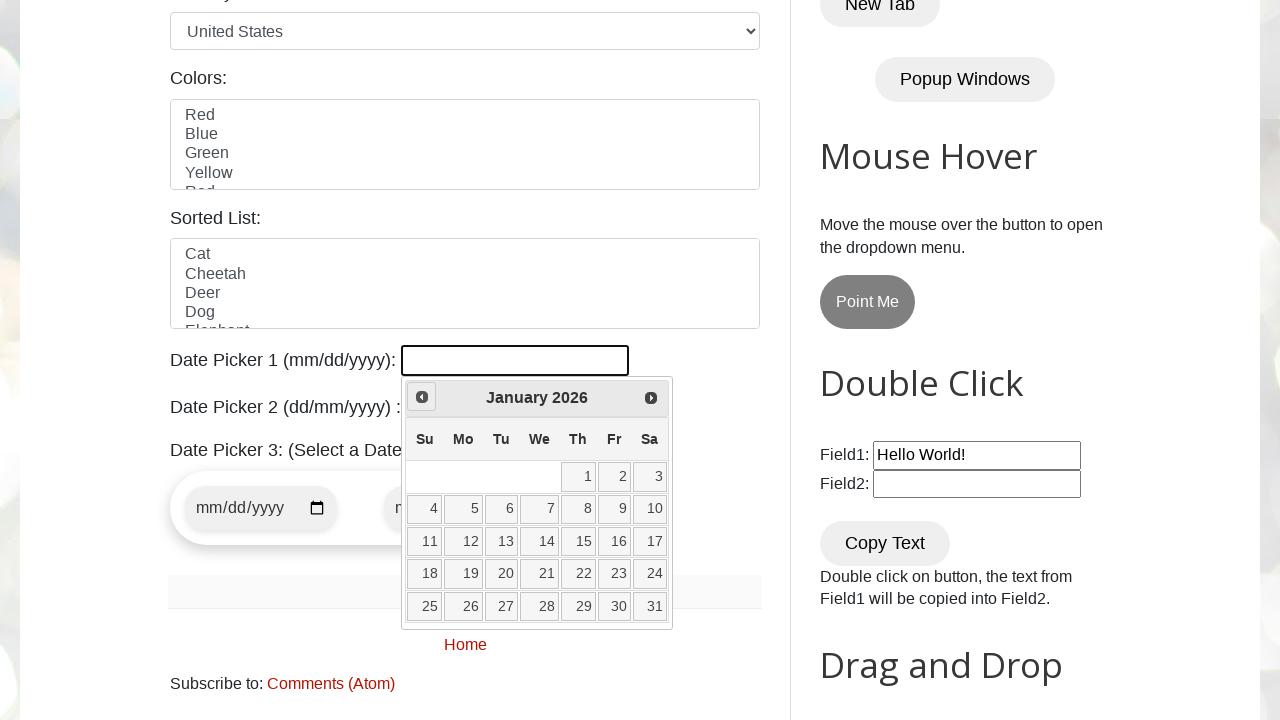

Retrieved current month: January
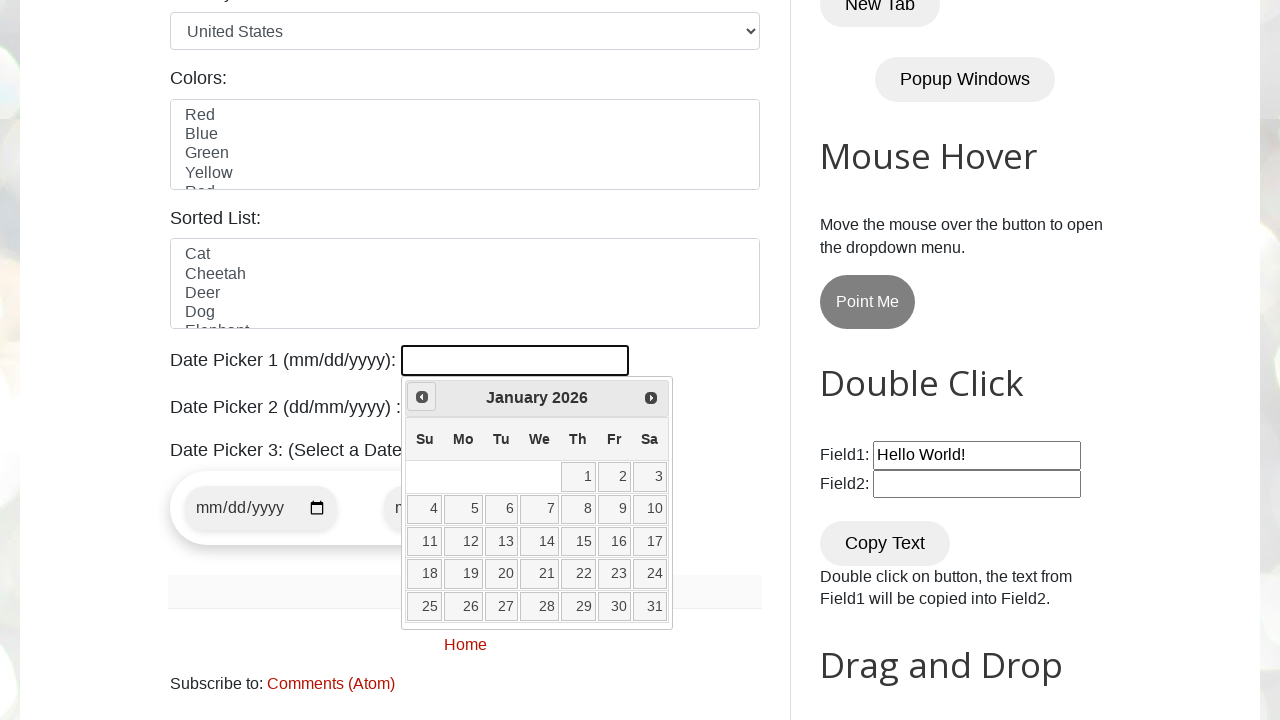

Clicked previous month button to navigate backwards at (422, 397) on [title='Prev']
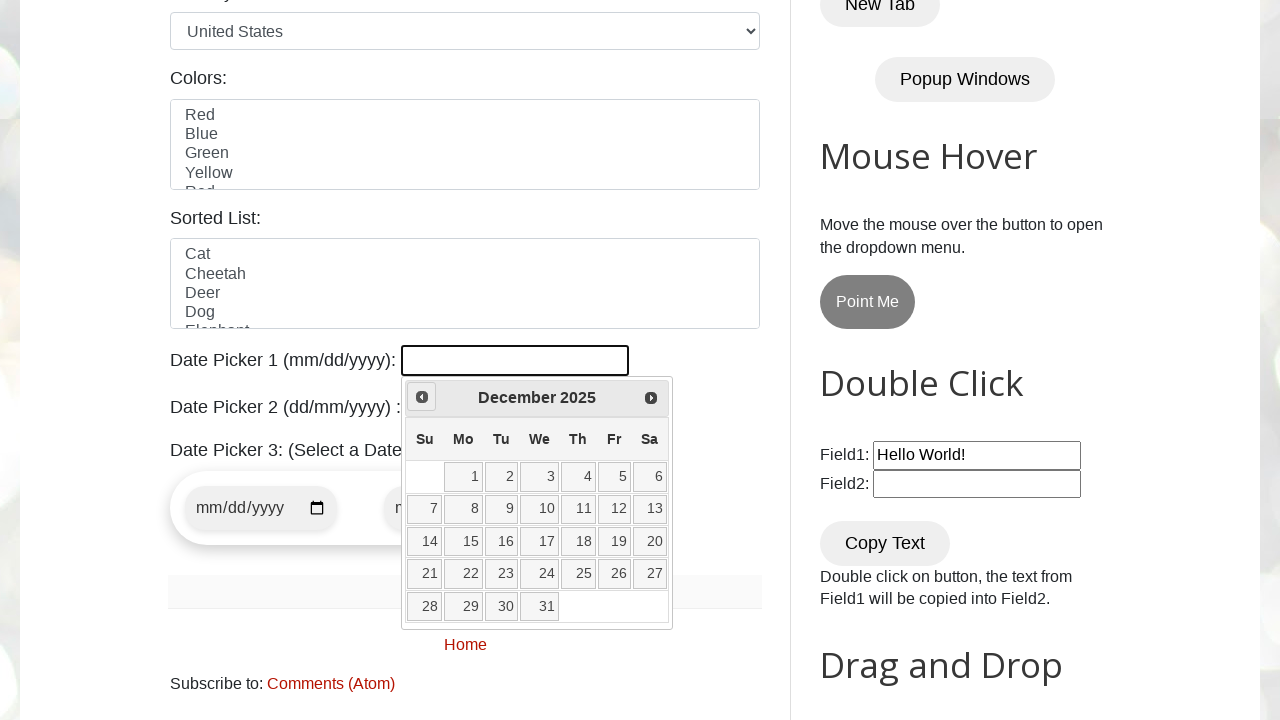

Retrieved current year: 2025
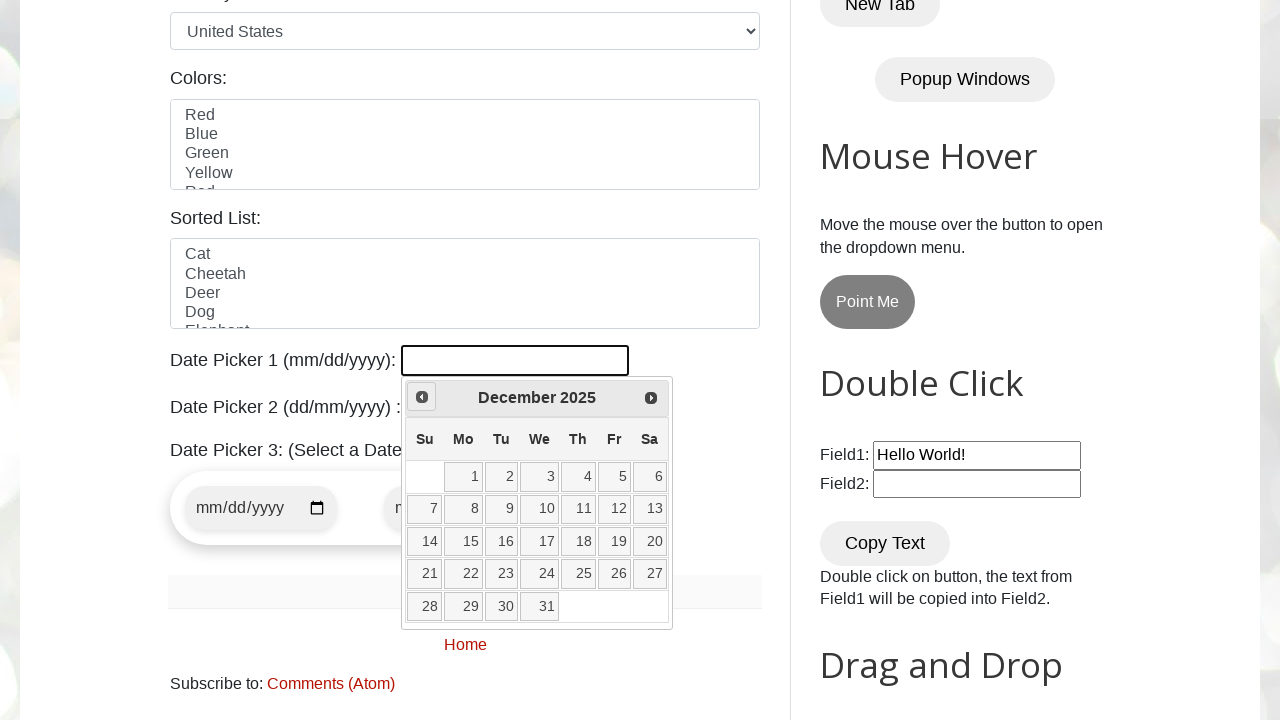

Retrieved current month: December
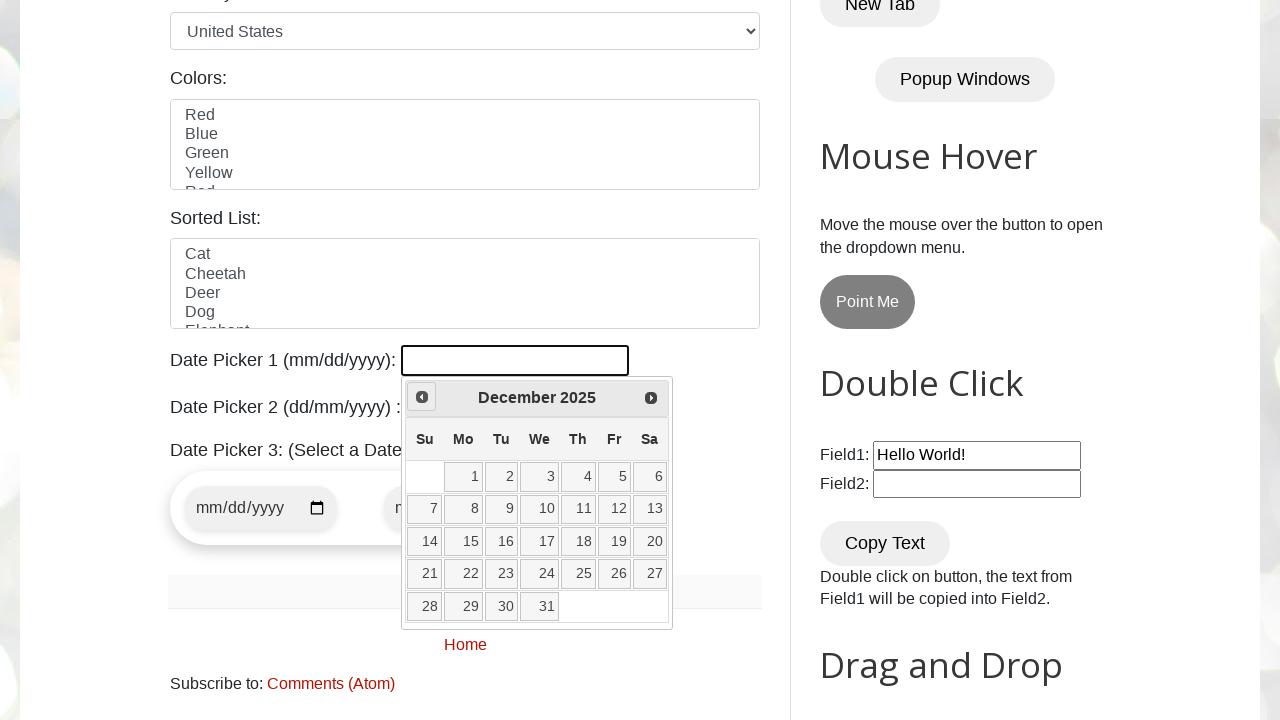

Clicked previous month button to navigate backwards at (422, 397) on [title='Prev']
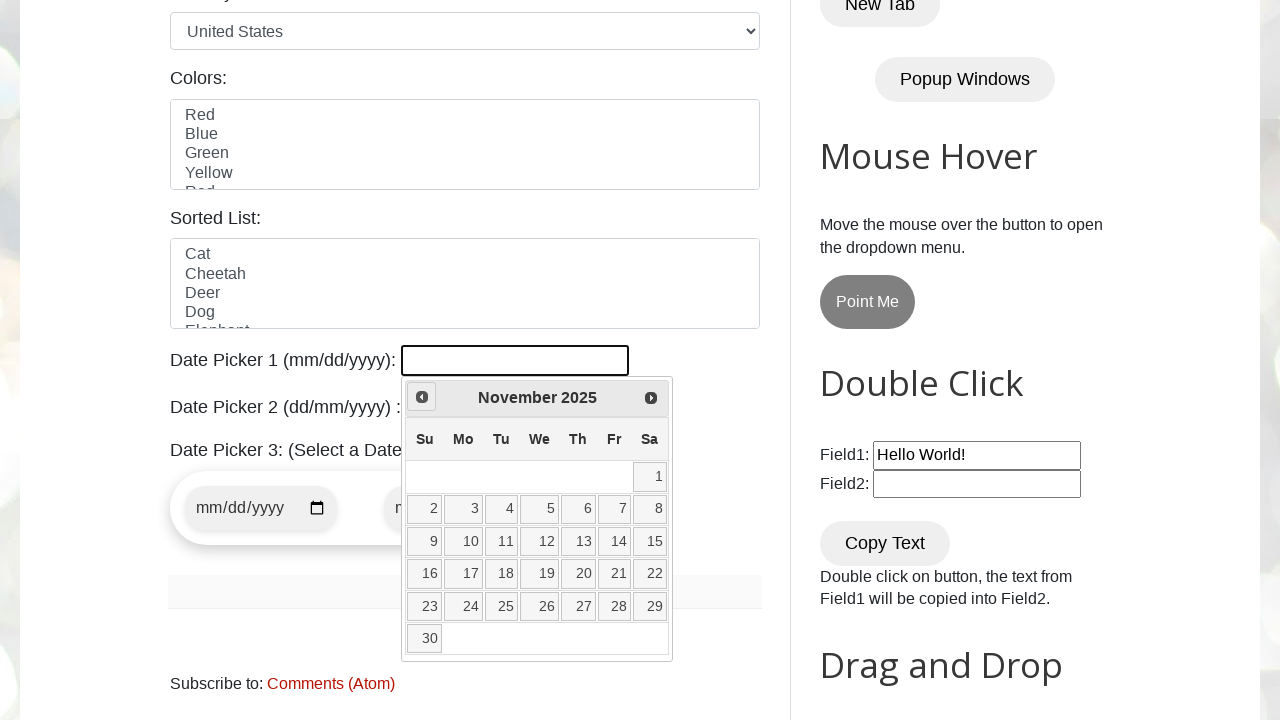

Retrieved current year: 2025
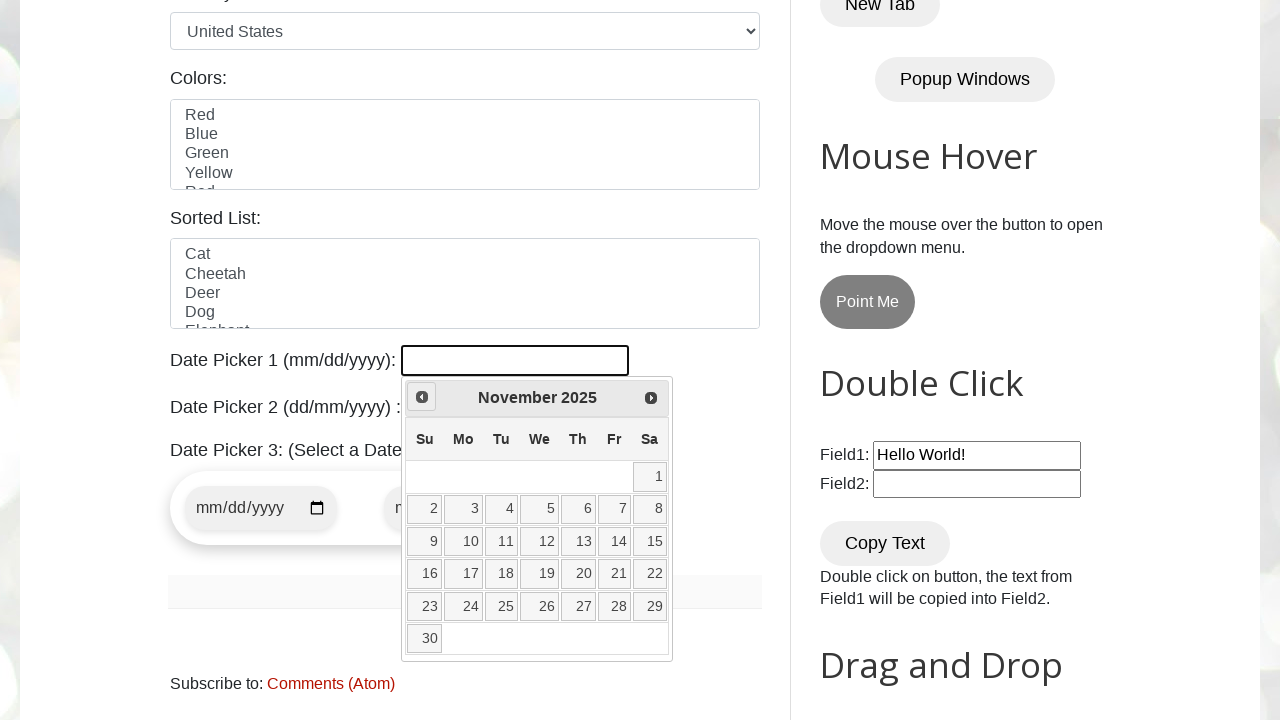

Retrieved current month: November
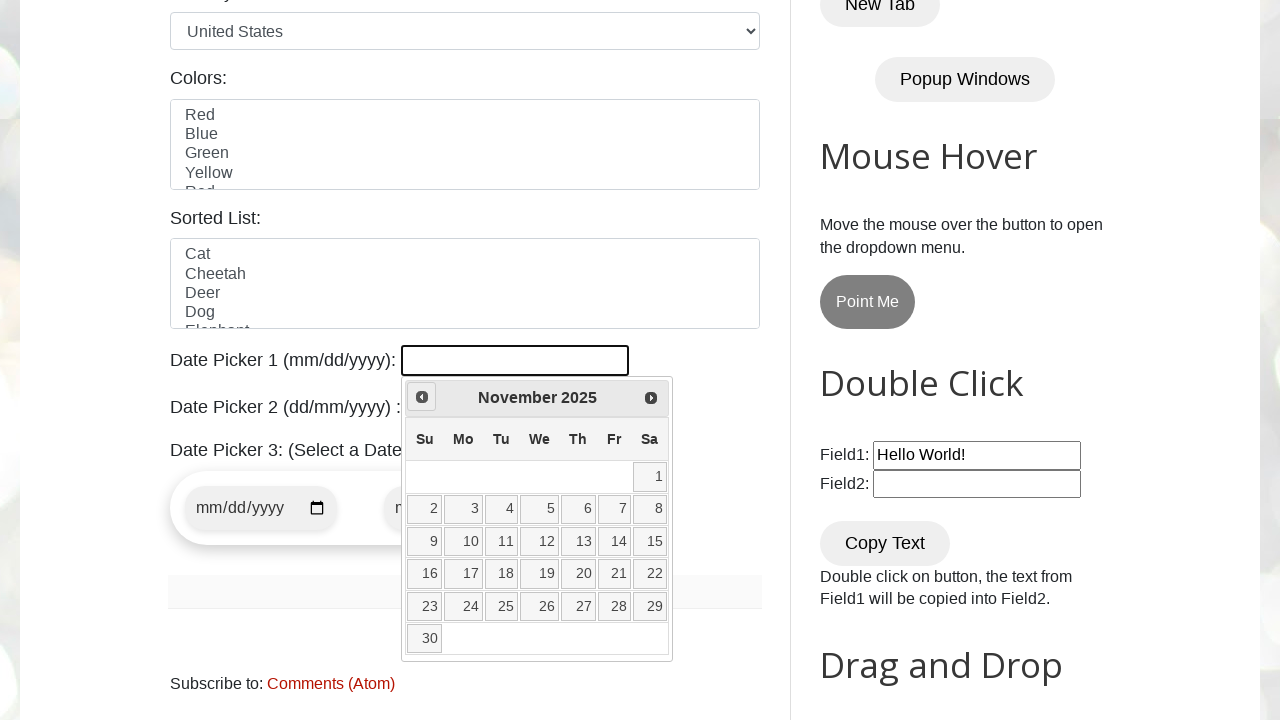

Clicked previous month button to navigate backwards at (422, 397) on [title='Prev']
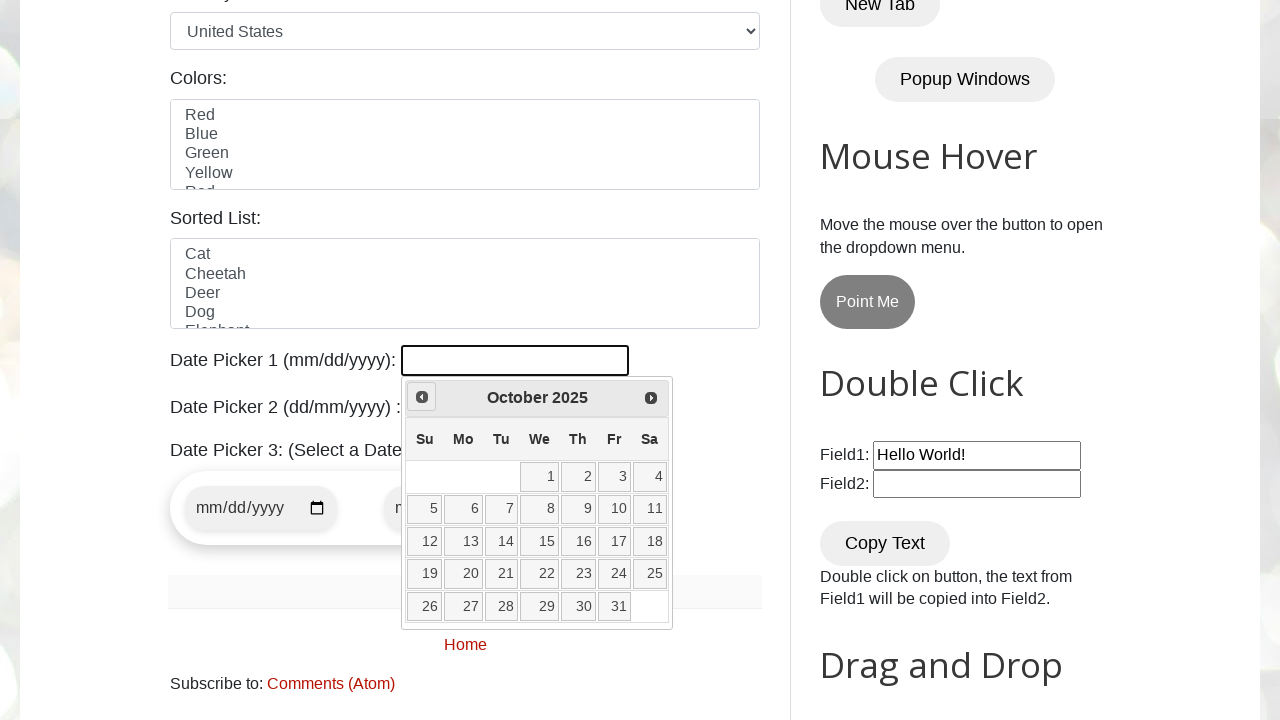

Retrieved current year: 2025
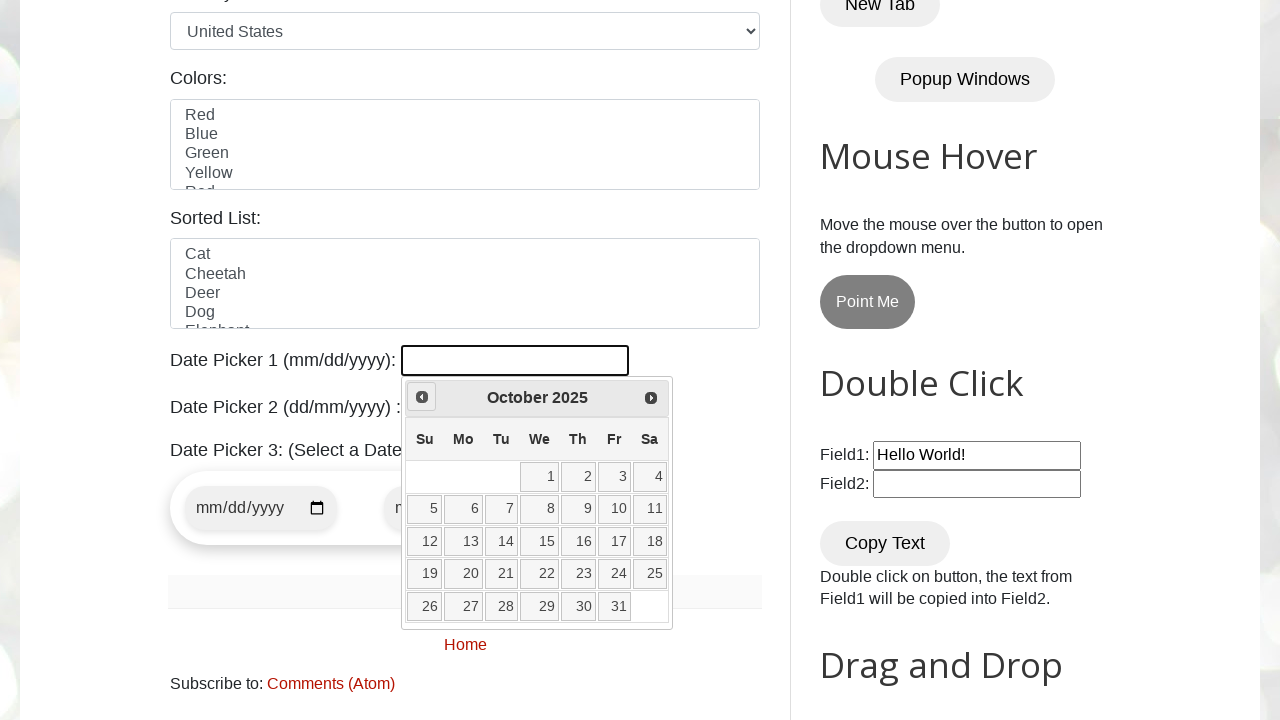

Retrieved current month: October
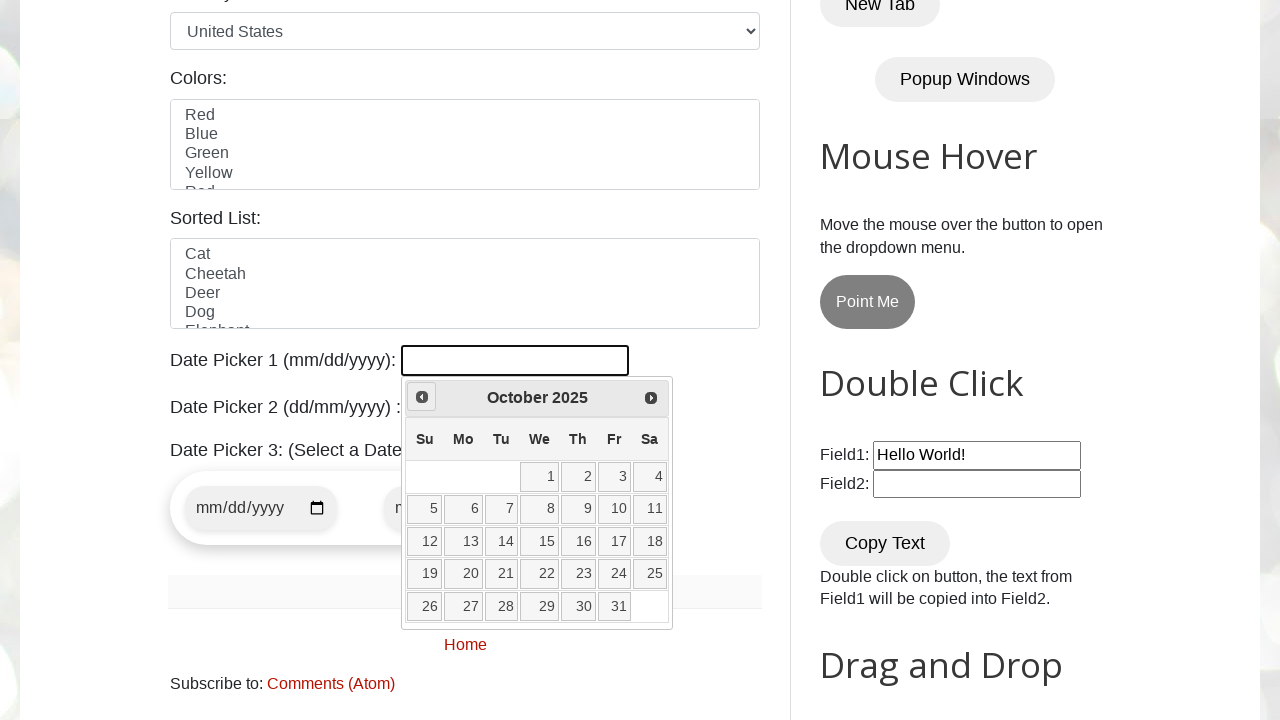

Clicked previous month button to navigate backwards at (422, 397) on [title='Prev']
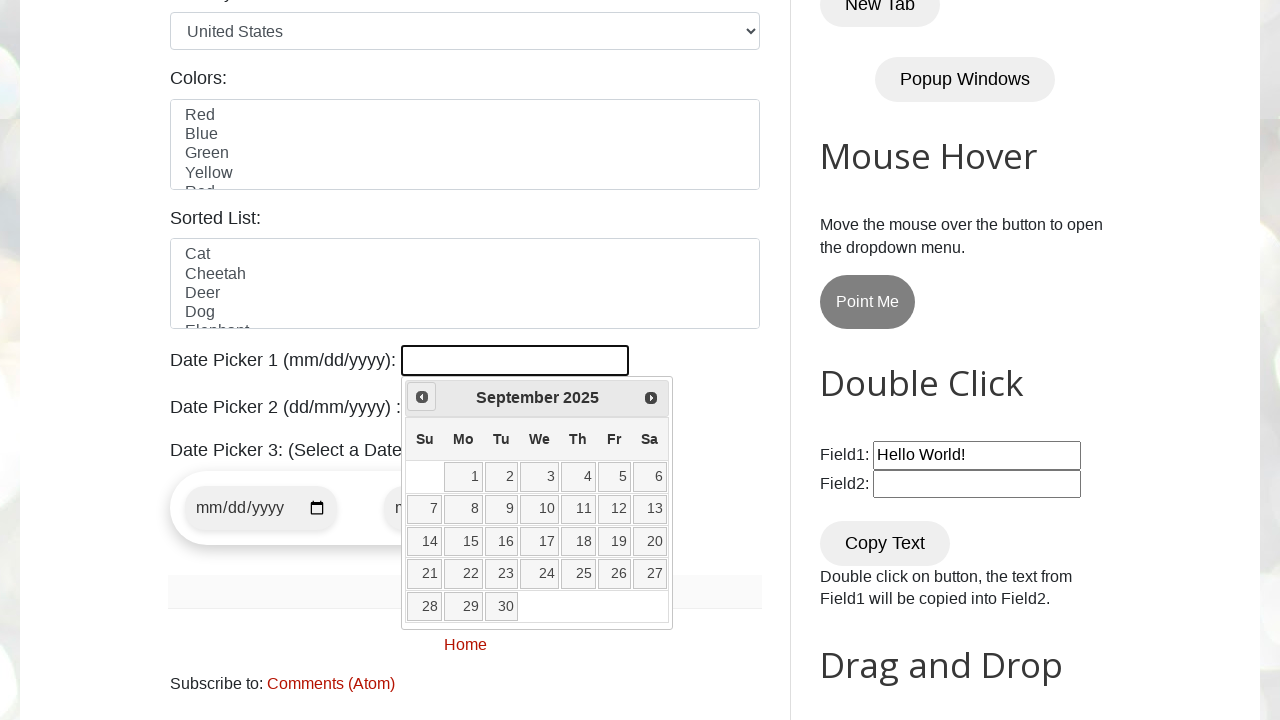

Retrieved current year: 2025
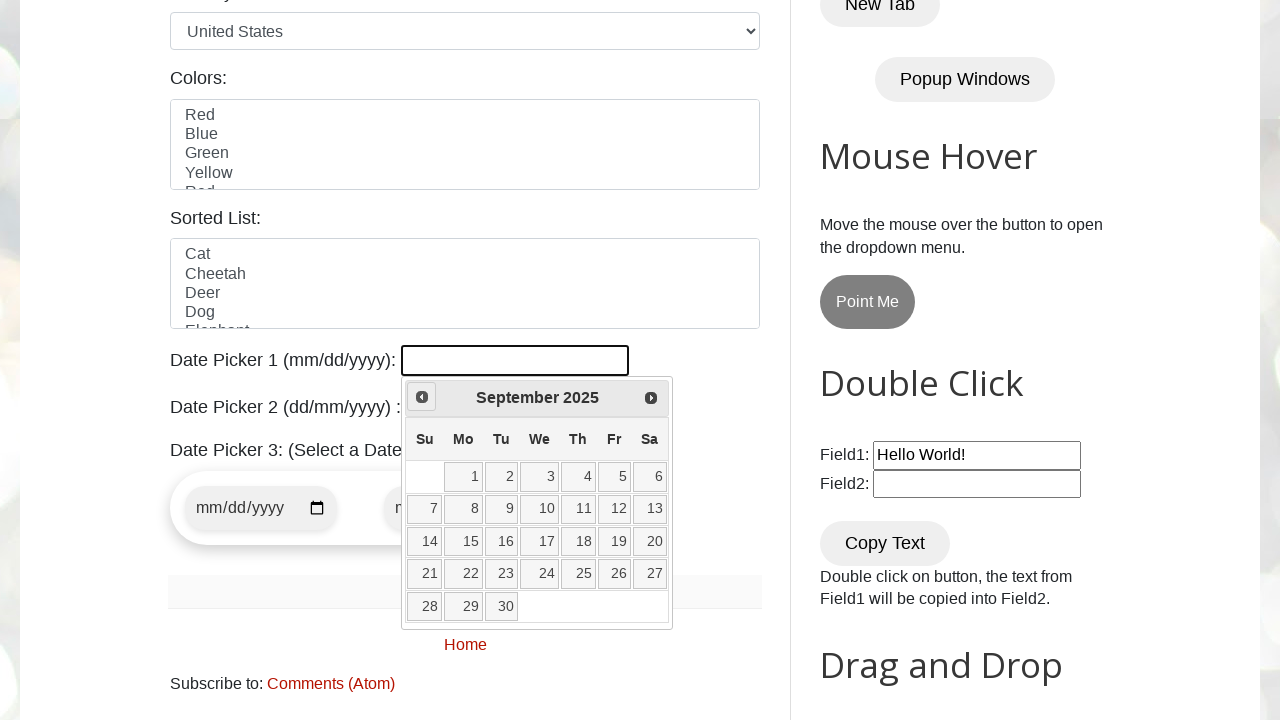

Retrieved current month: September
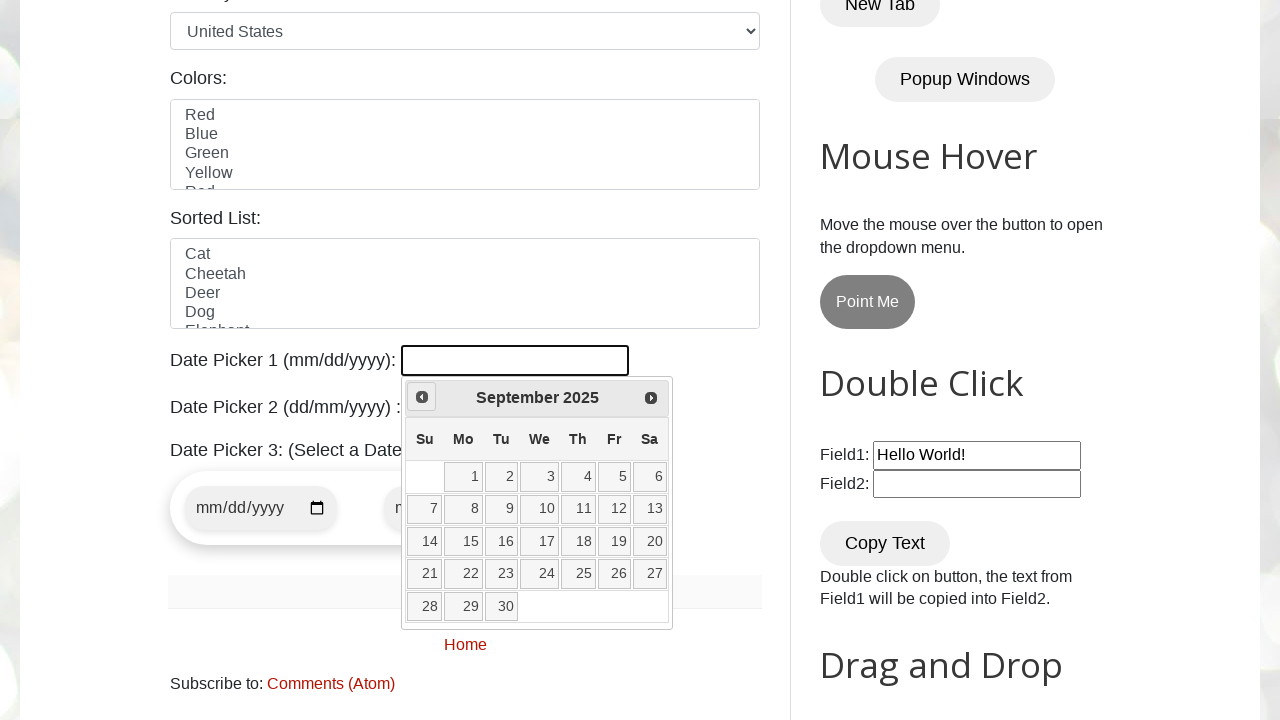

Clicked previous month button to navigate backwards at (422, 397) on [title='Prev']
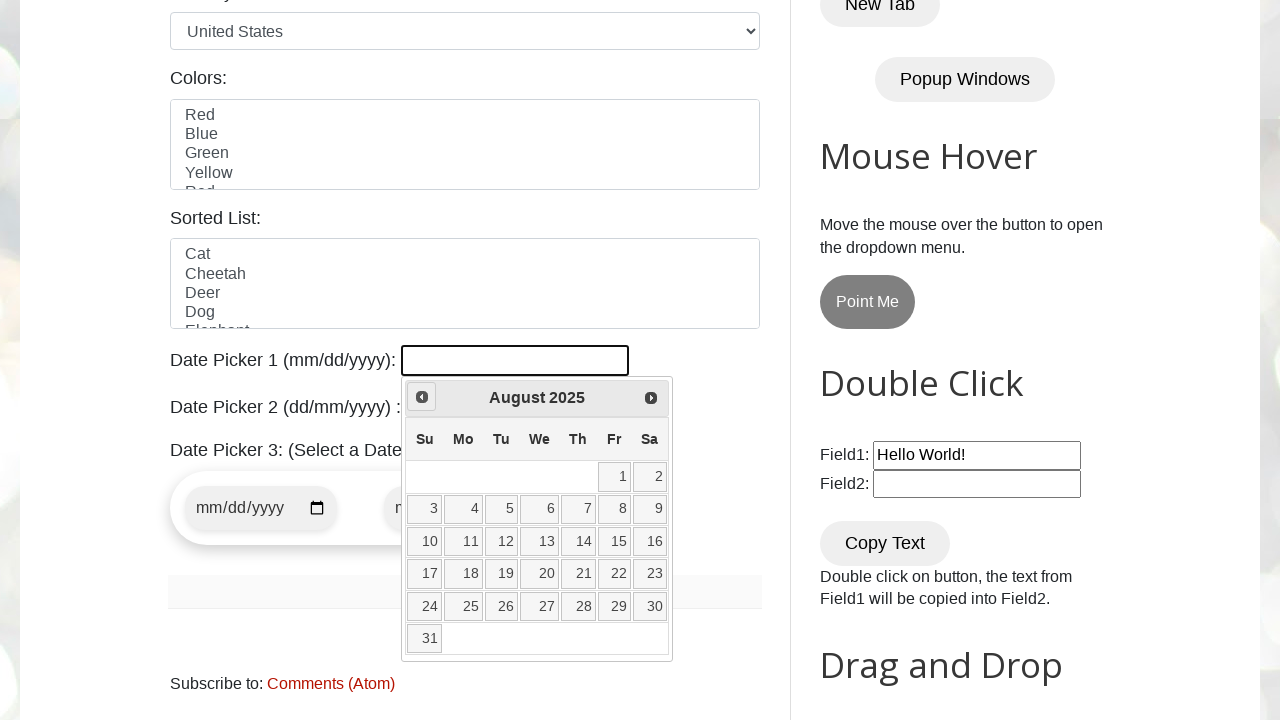

Retrieved current year: 2025
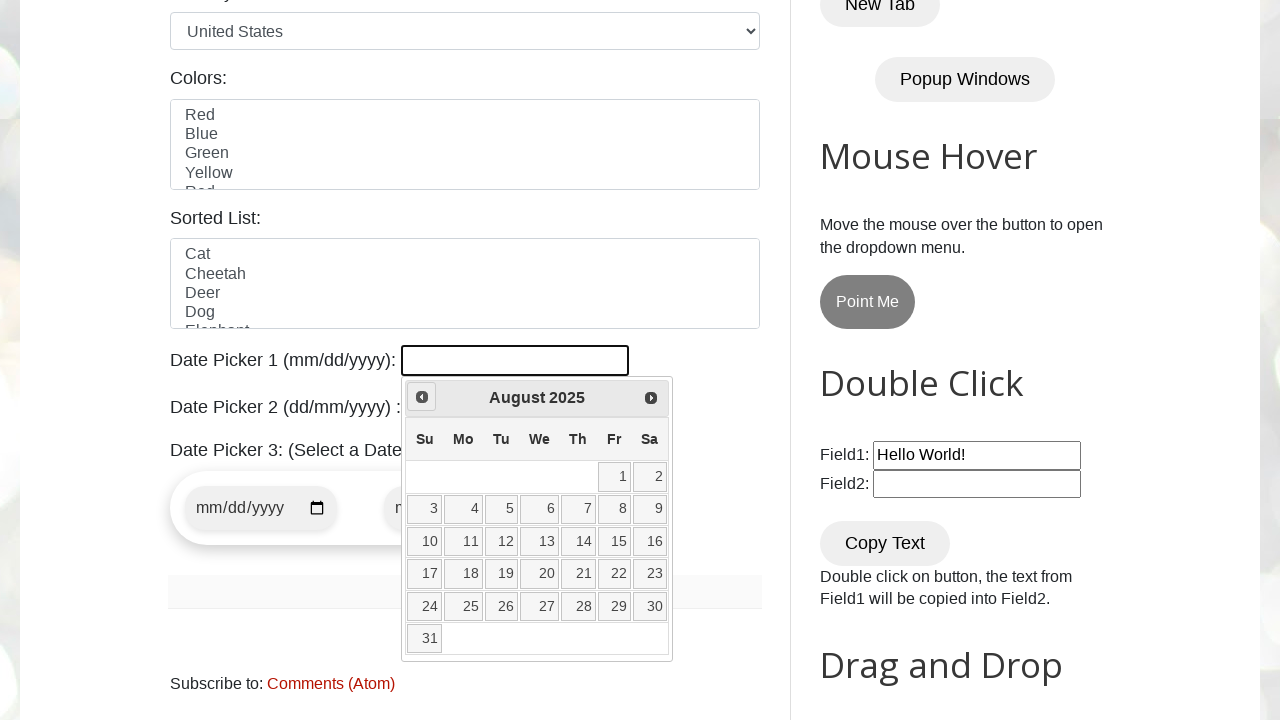

Retrieved current month: August
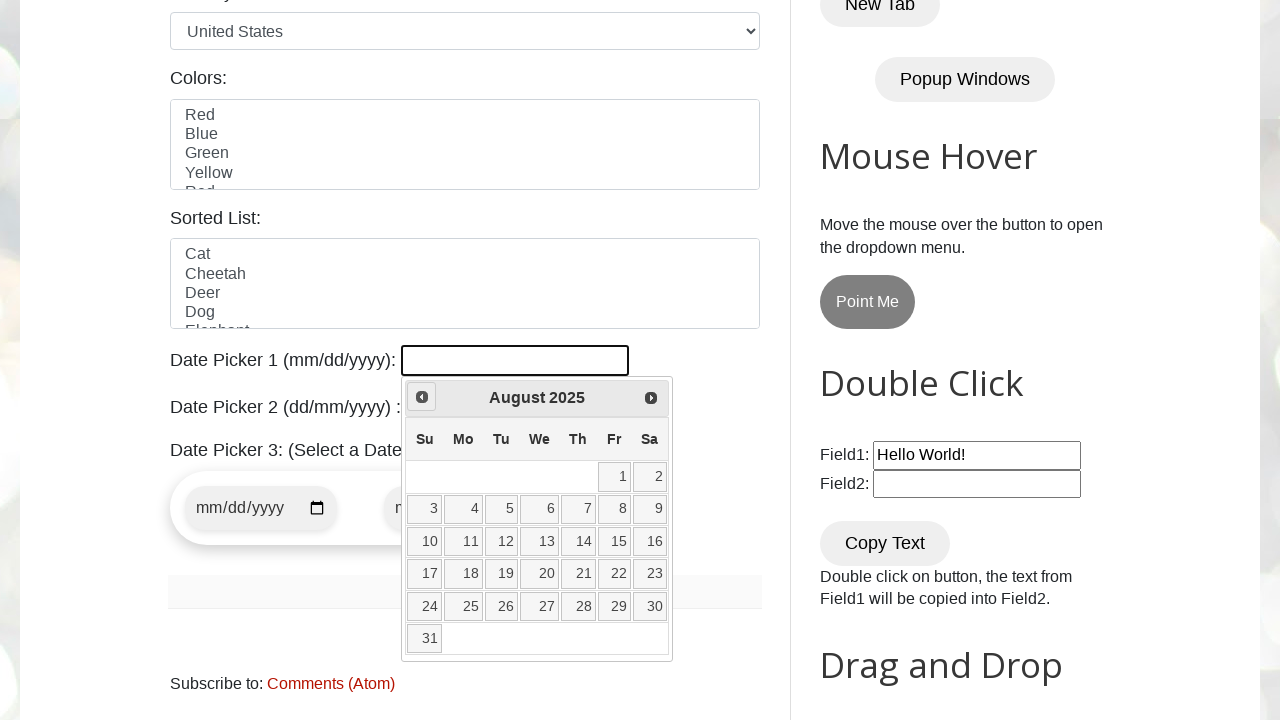

Clicked previous month button to navigate backwards at (422, 397) on [title='Prev']
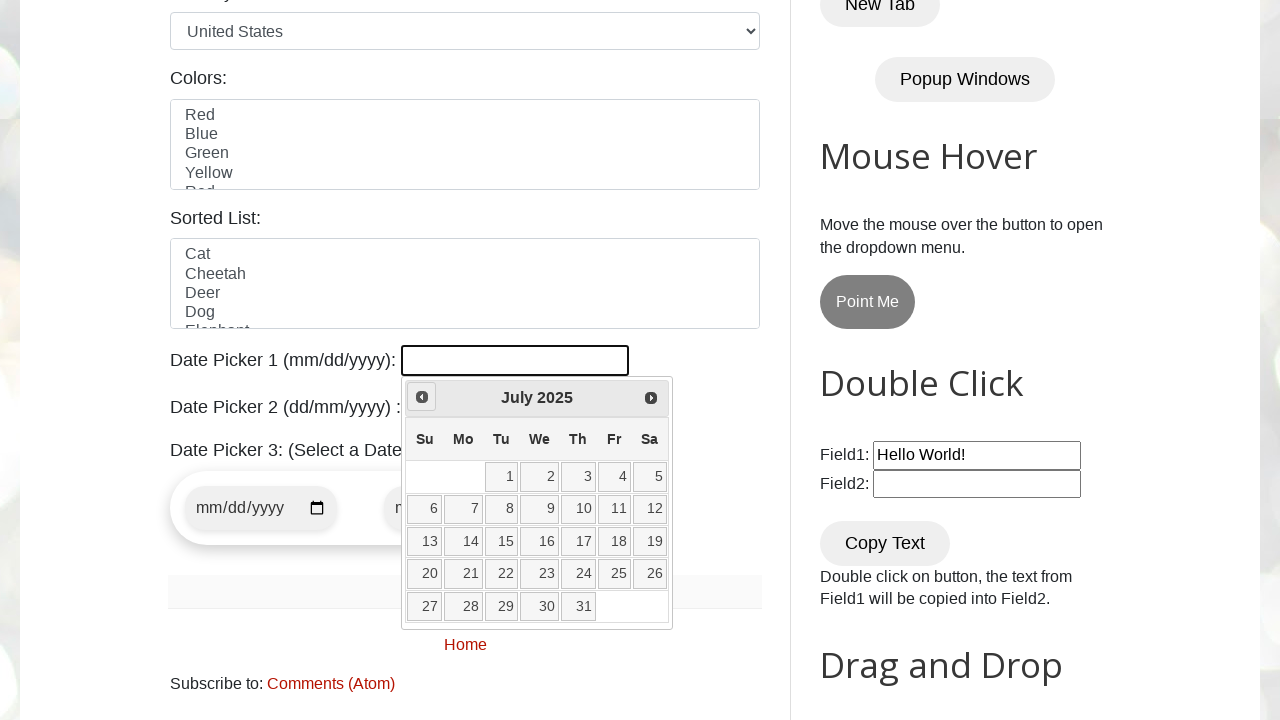

Retrieved current year: 2025
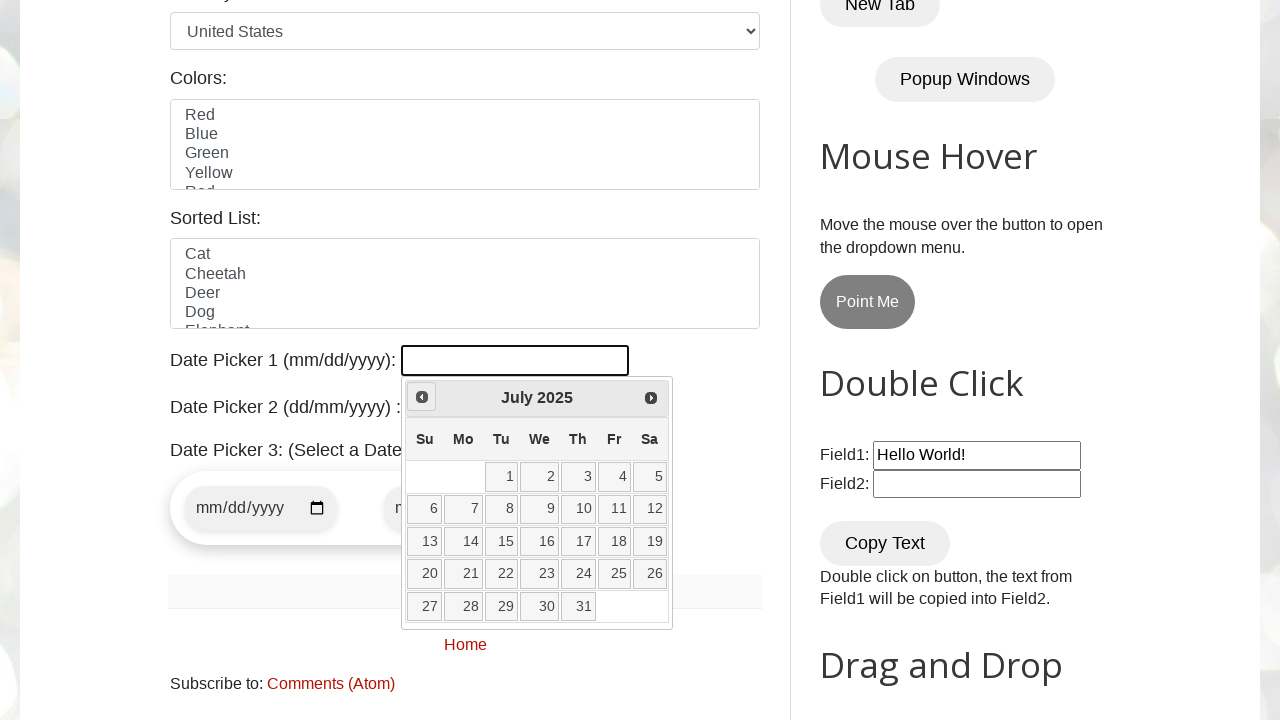

Retrieved current month: July
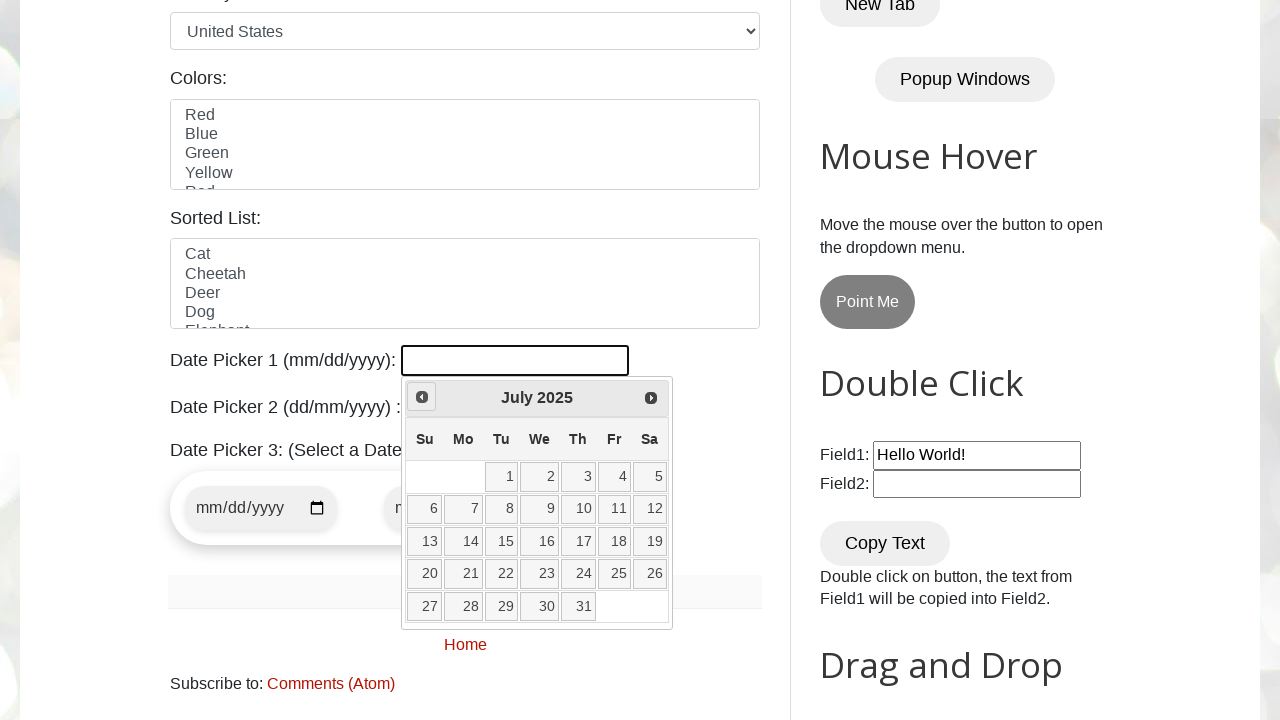

Clicked previous month button to navigate backwards at (422, 397) on [title='Prev']
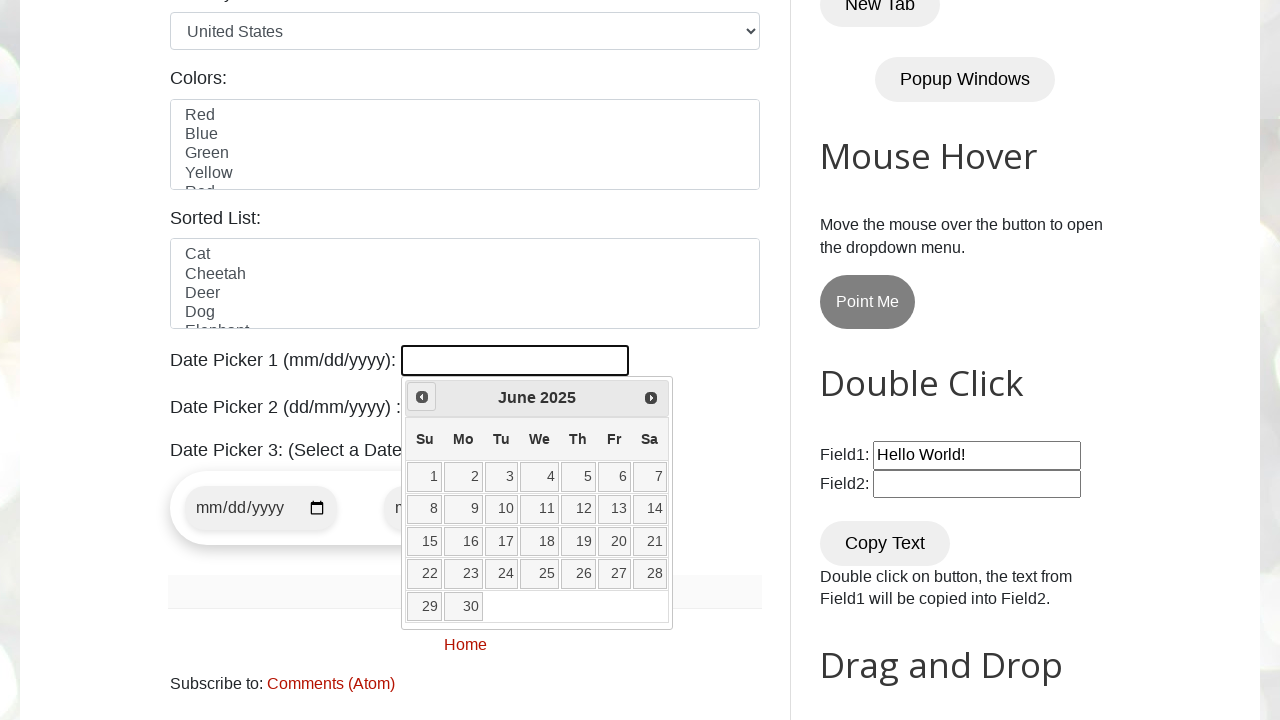

Retrieved current year: 2025
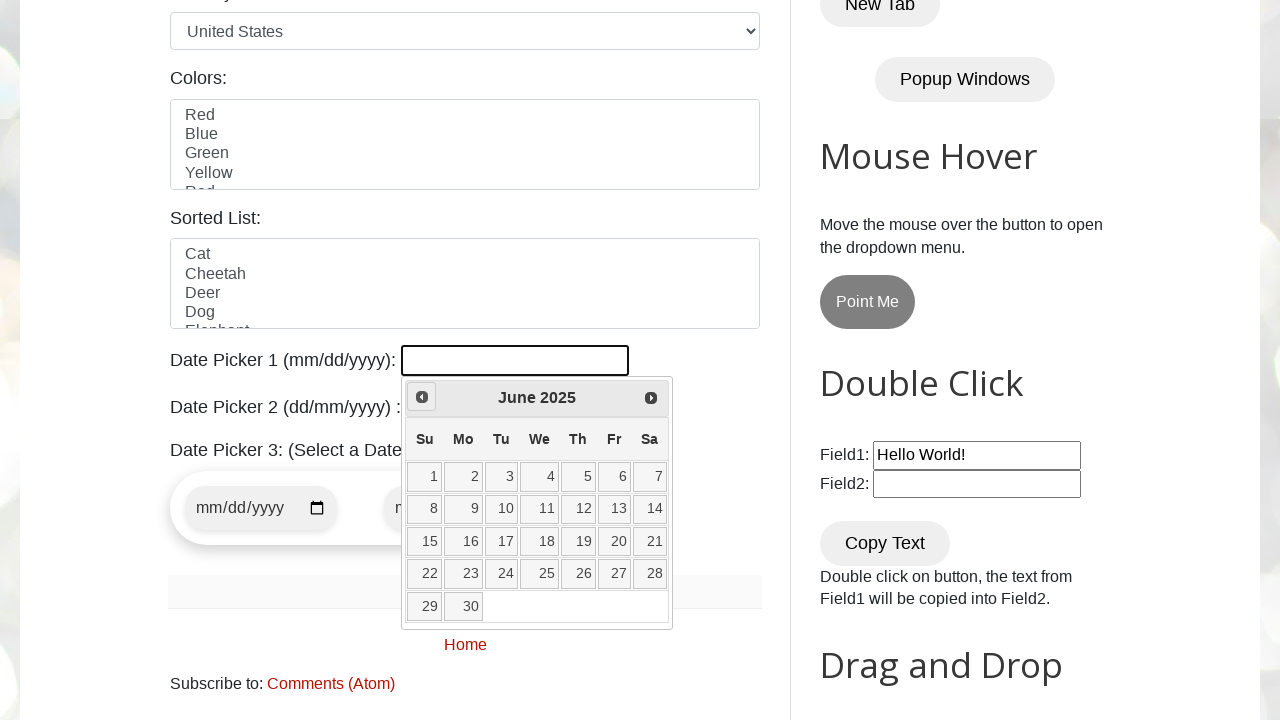

Retrieved current month: June
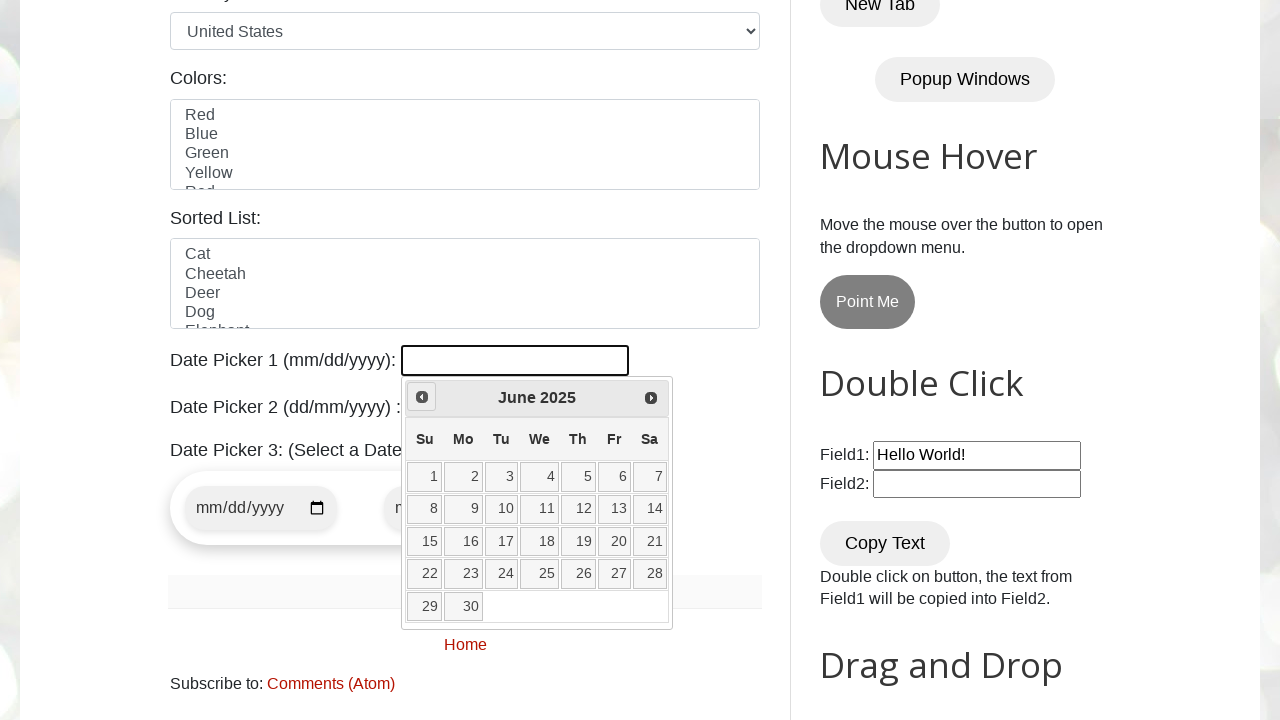

Clicked previous month button to navigate backwards at (422, 397) on [title='Prev']
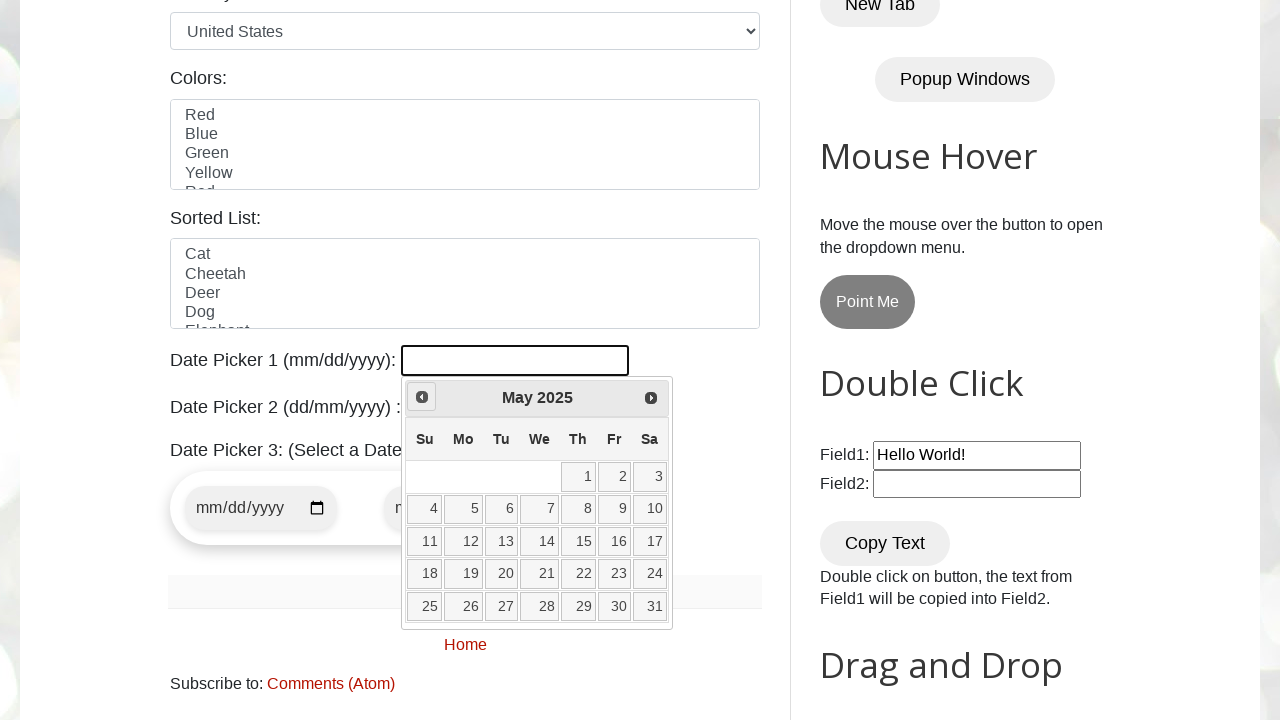

Retrieved current year: 2025
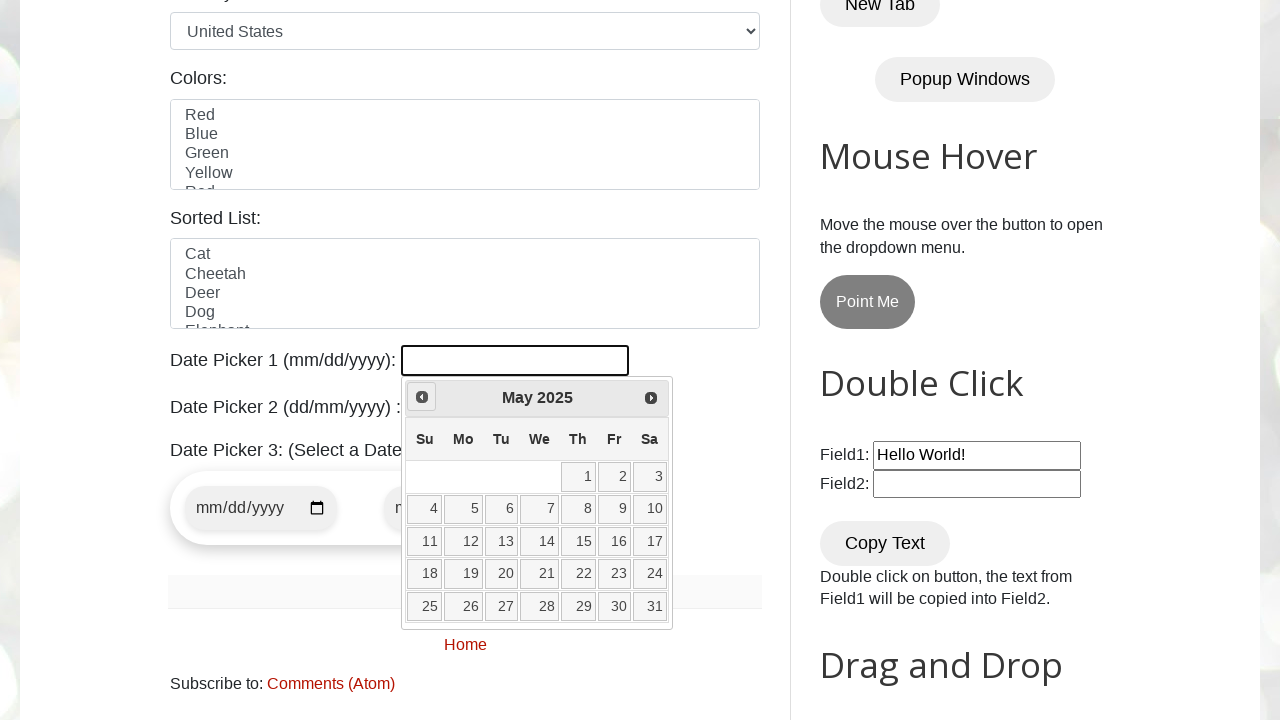

Retrieved current month: May
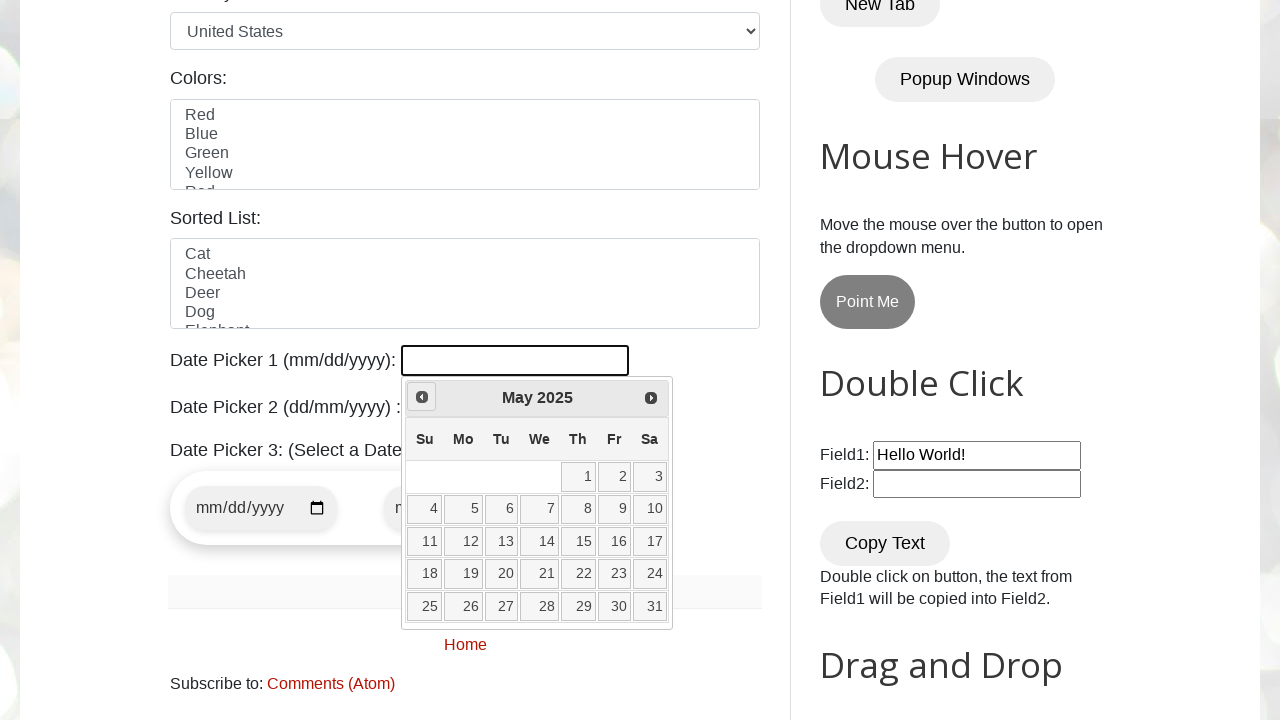

Clicked previous month button to navigate backwards at (422, 397) on [title='Prev']
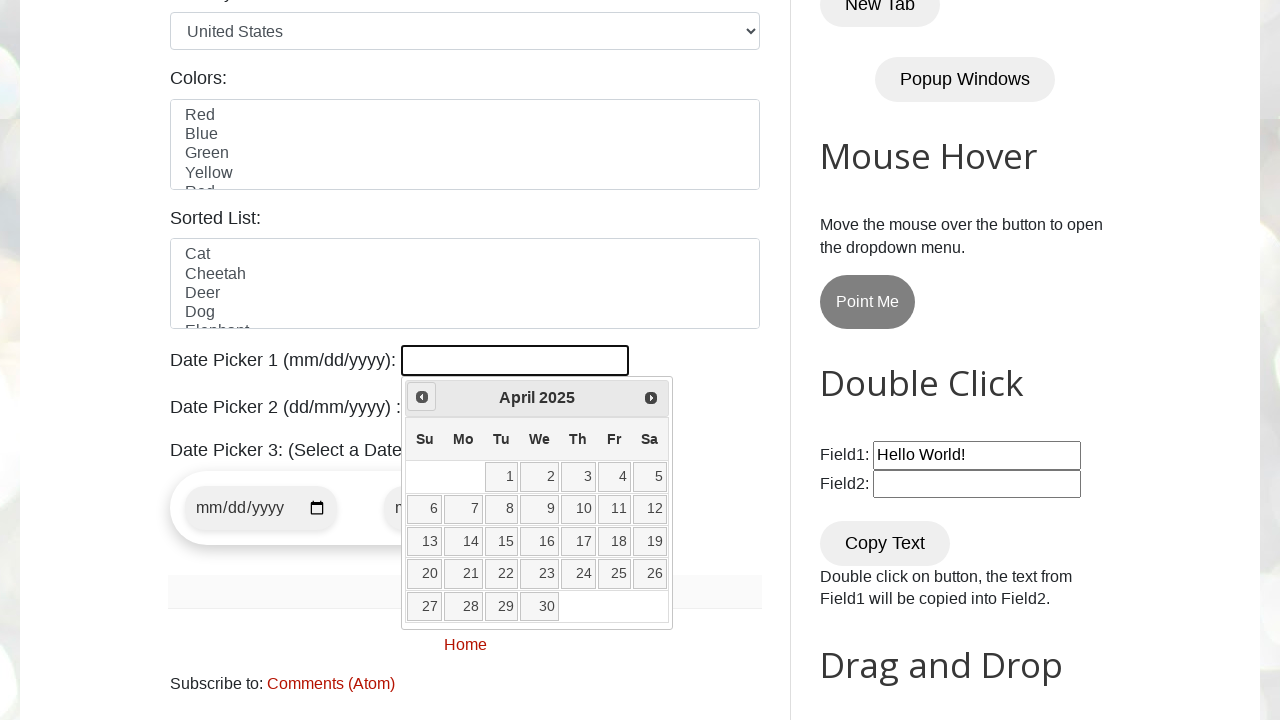

Retrieved current year: 2025
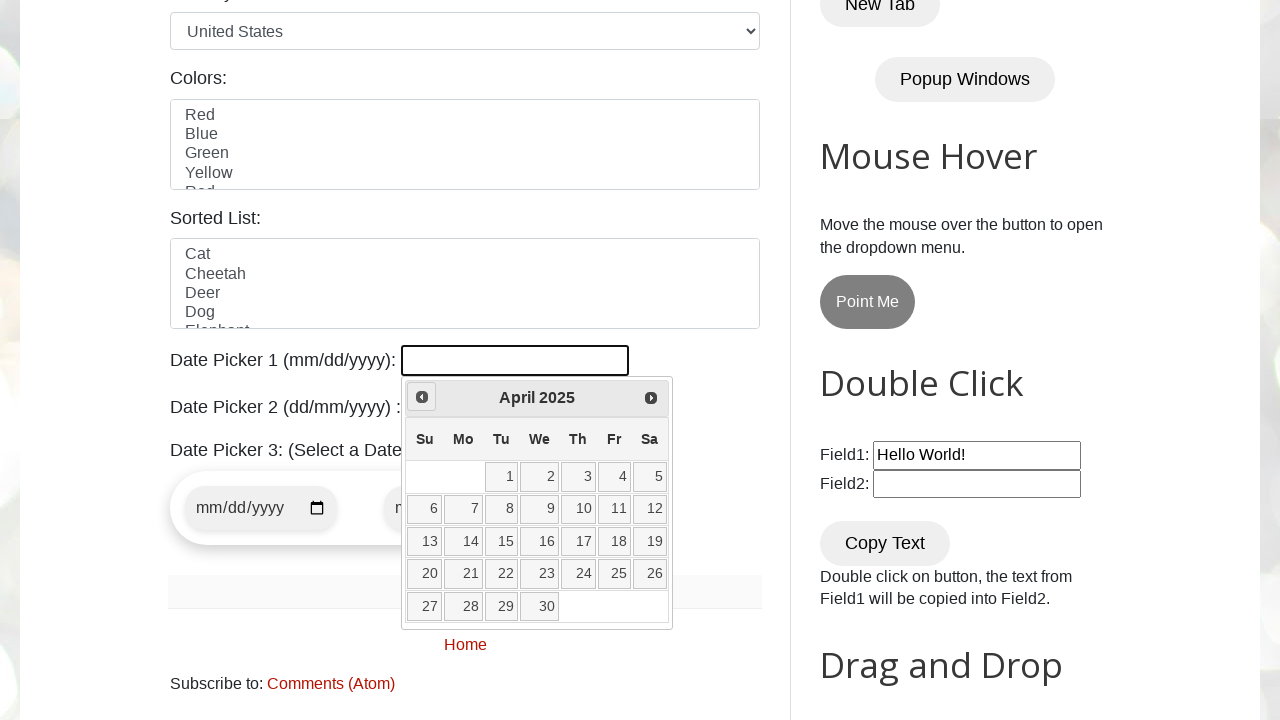

Retrieved current month: April
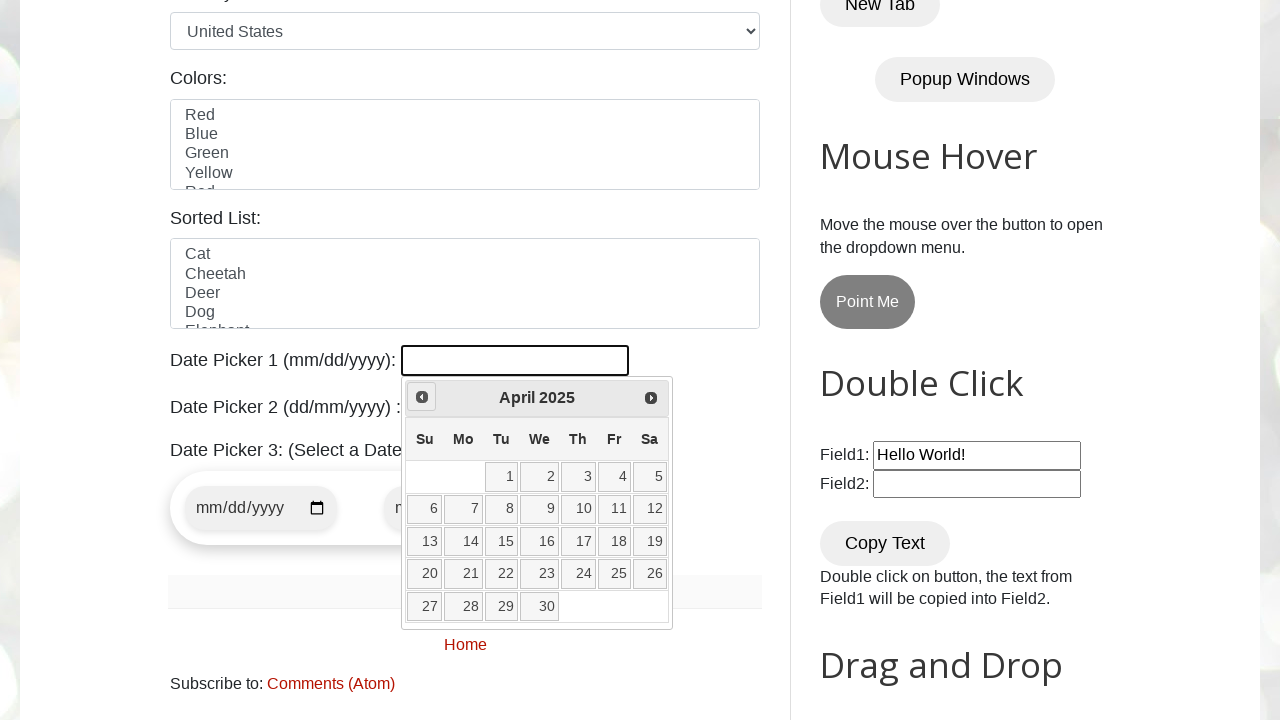

Clicked previous month button to navigate backwards at (422, 397) on [title='Prev']
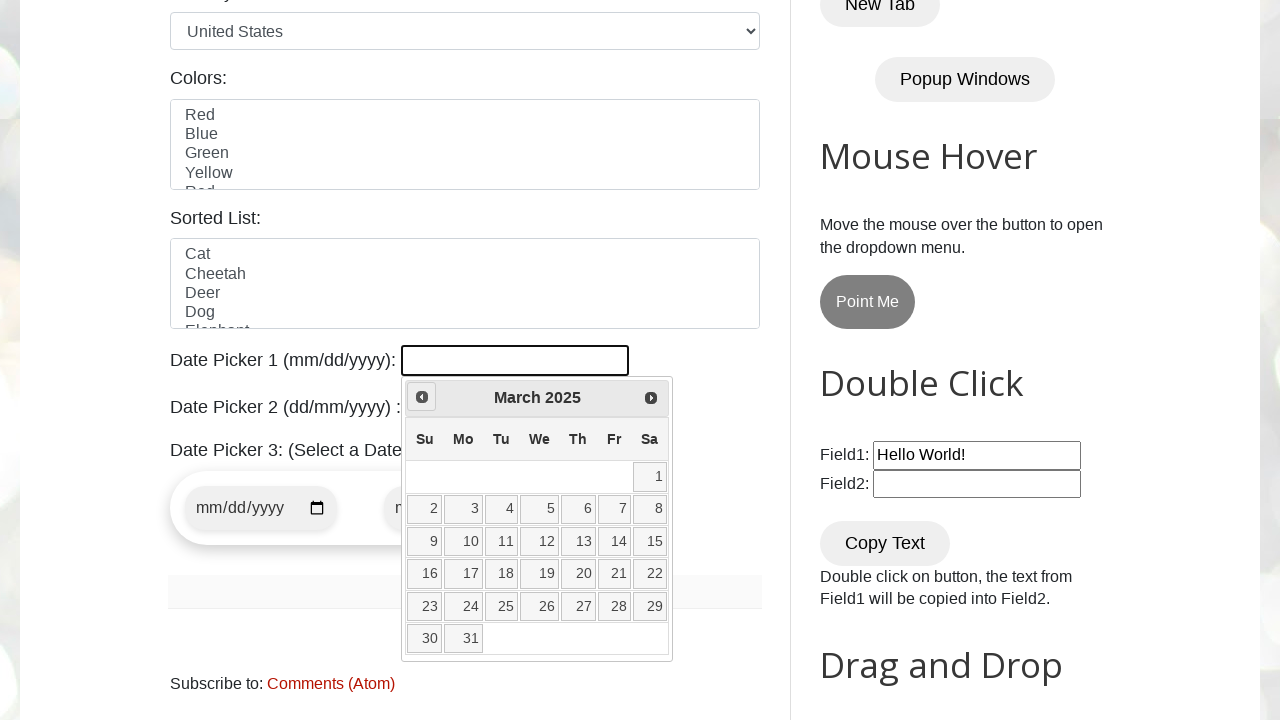

Retrieved current year: 2025
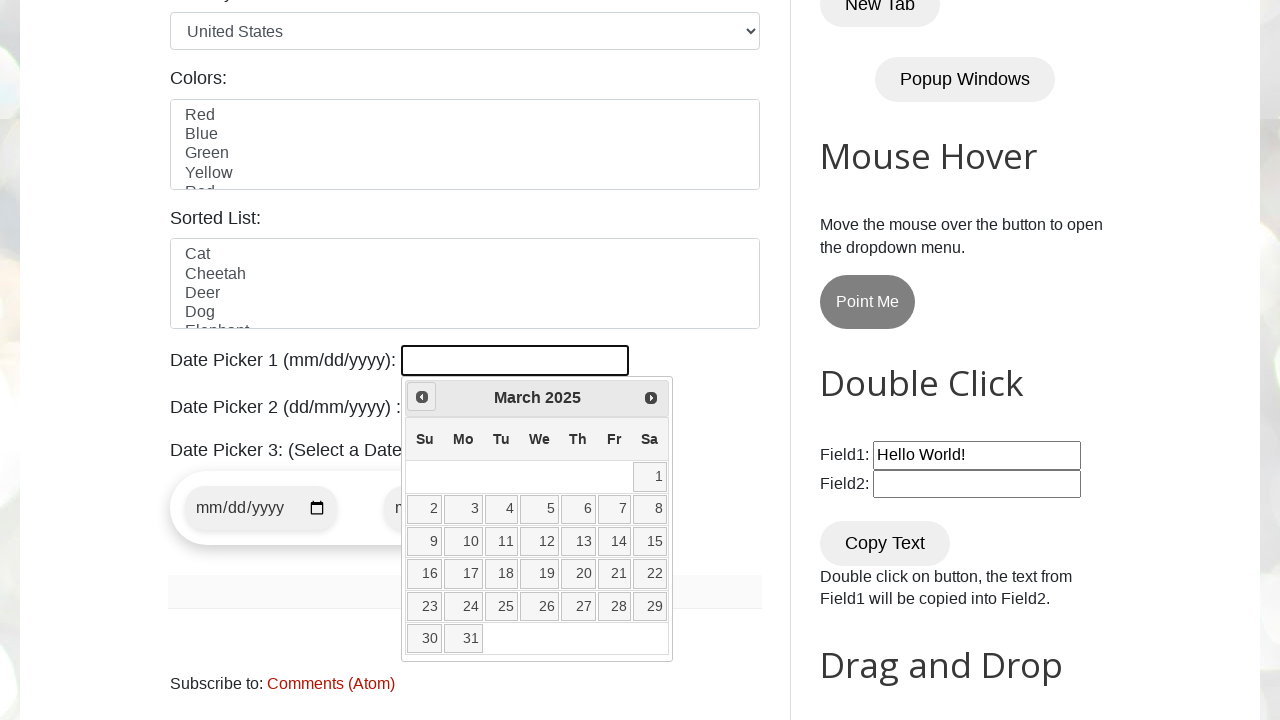

Retrieved current month: March
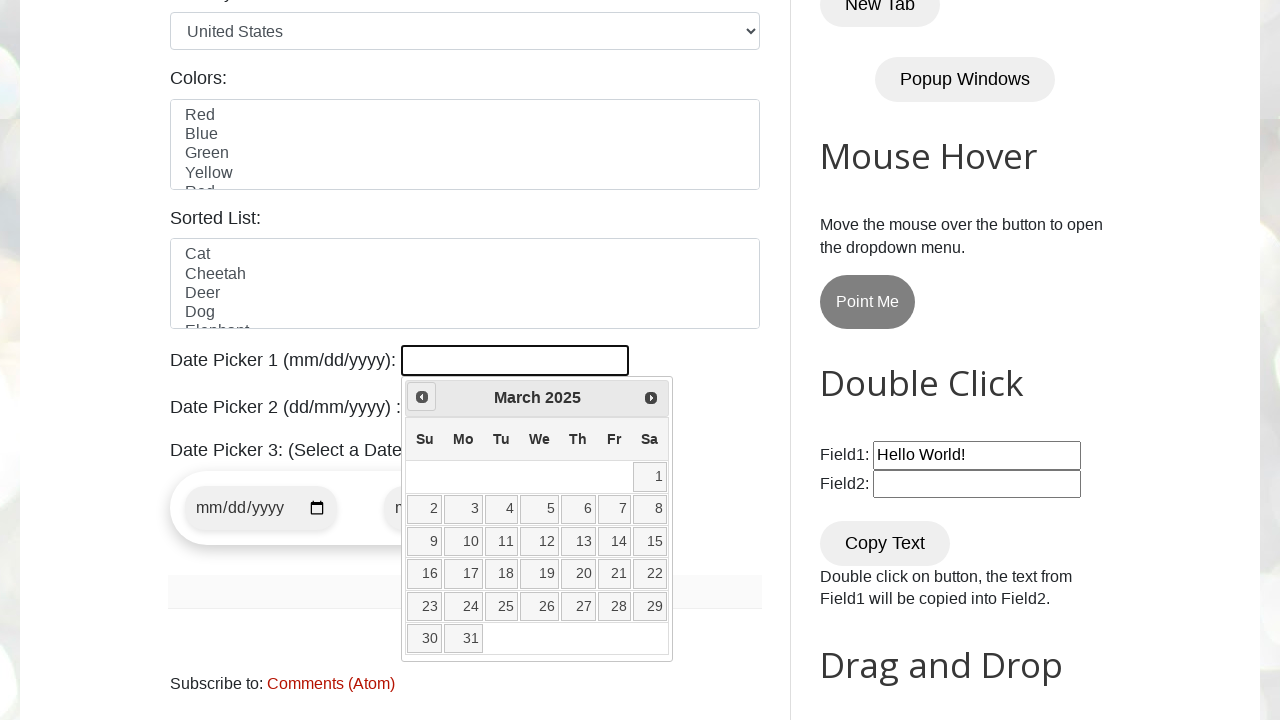

Clicked previous month button to navigate backwards at (422, 397) on [title='Prev']
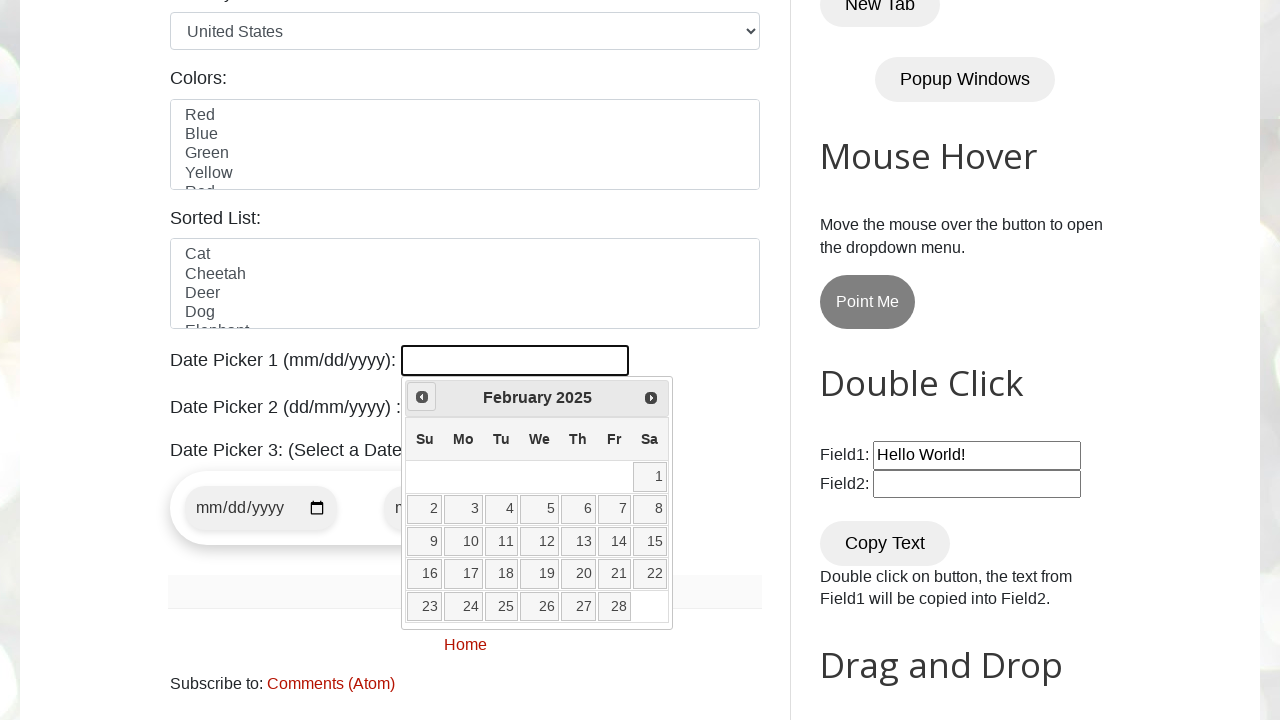

Retrieved current year: 2025
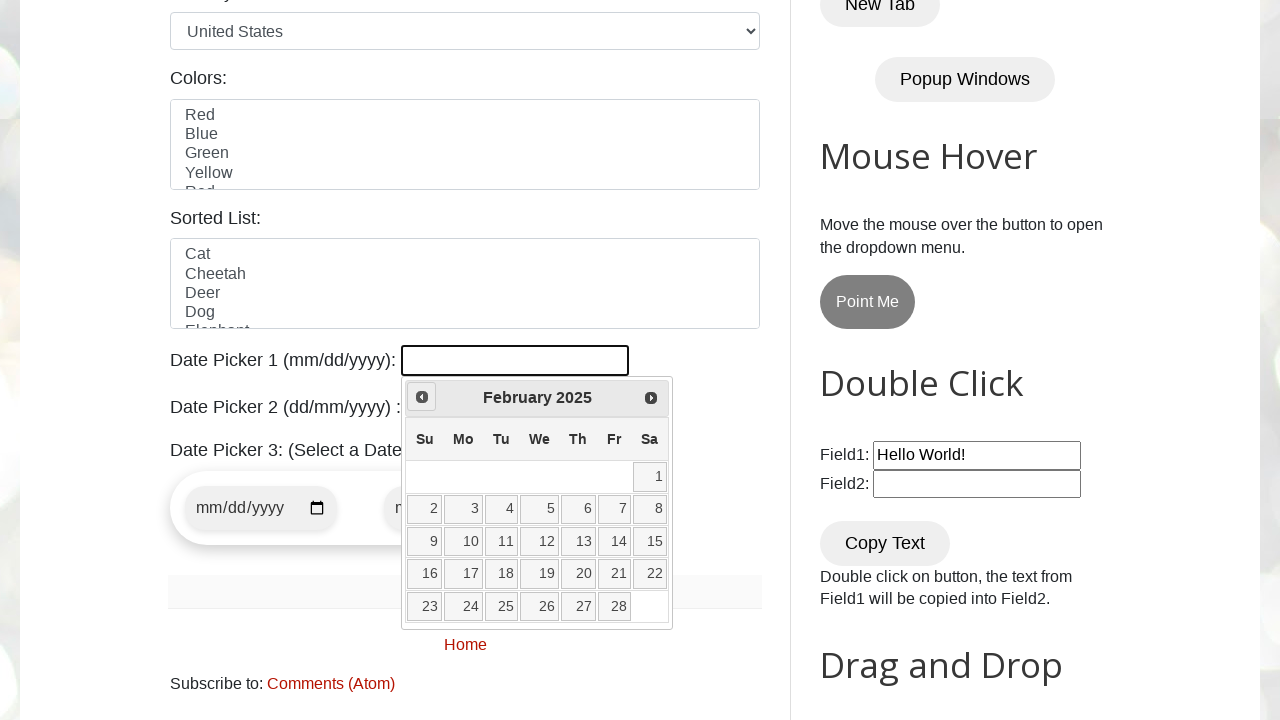

Retrieved current month: February
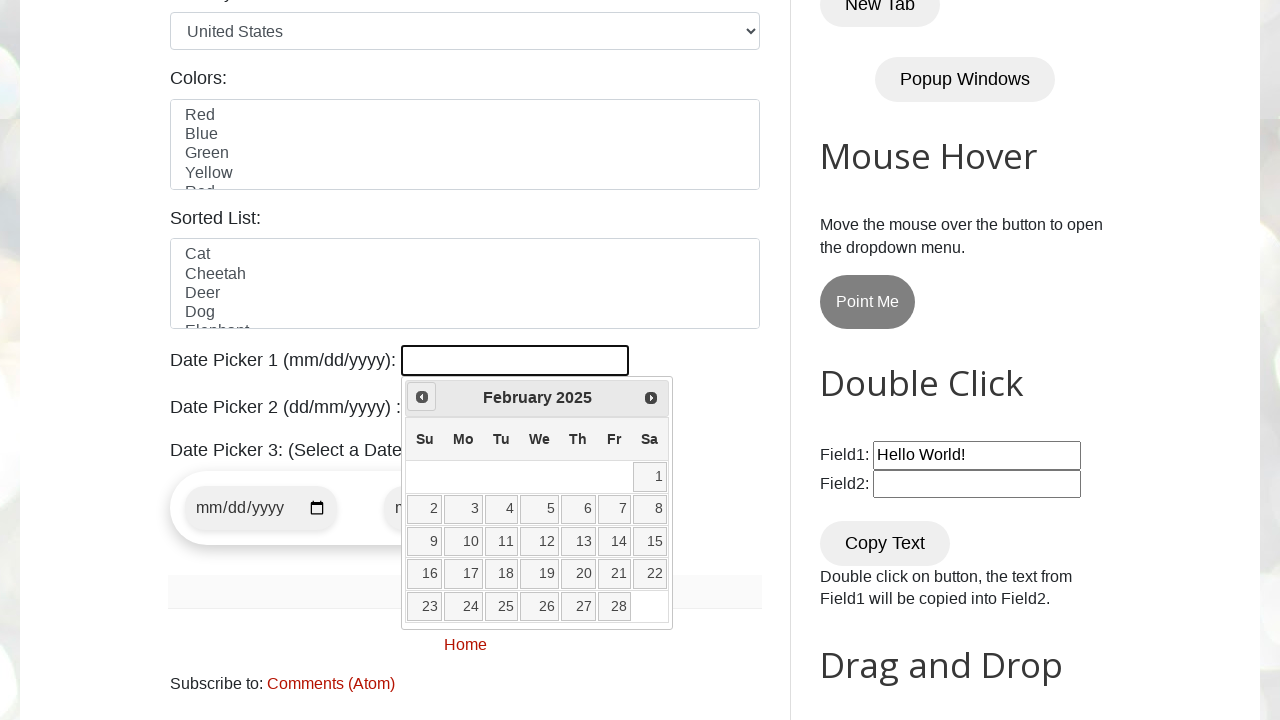

Clicked previous month button to navigate backwards at (422, 397) on [title='Prev']
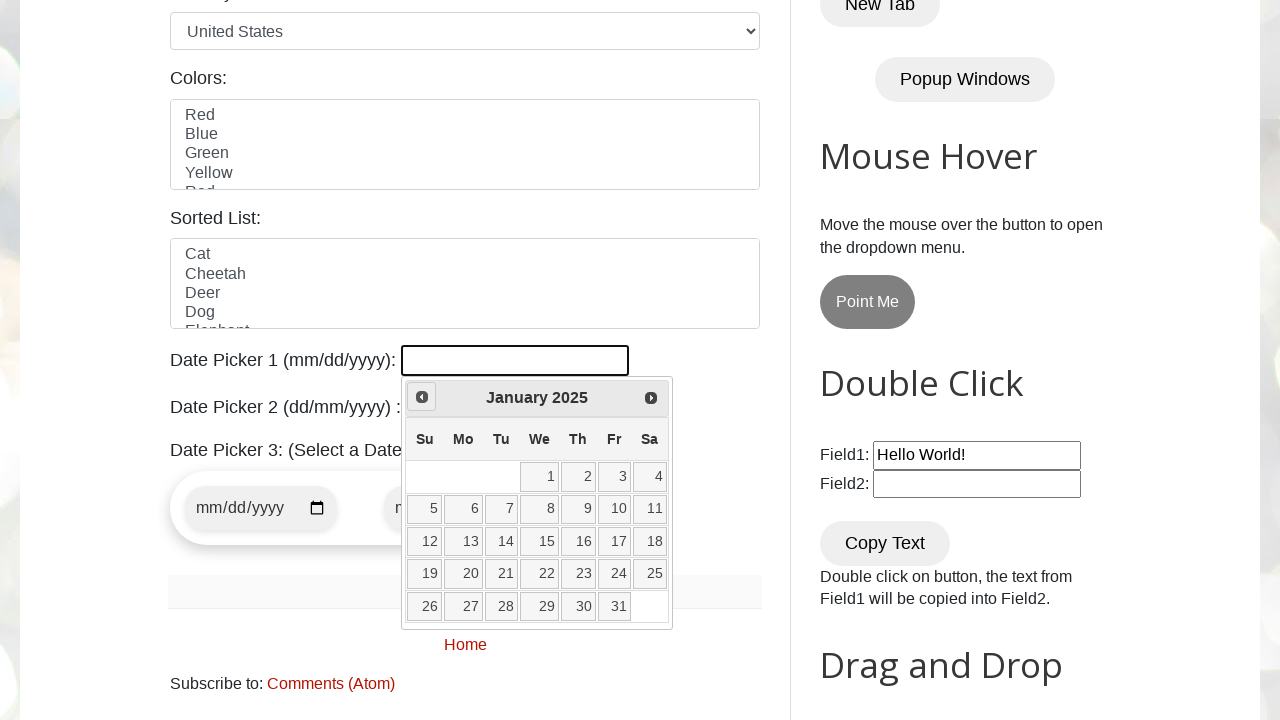

Retrieved current year: 2025
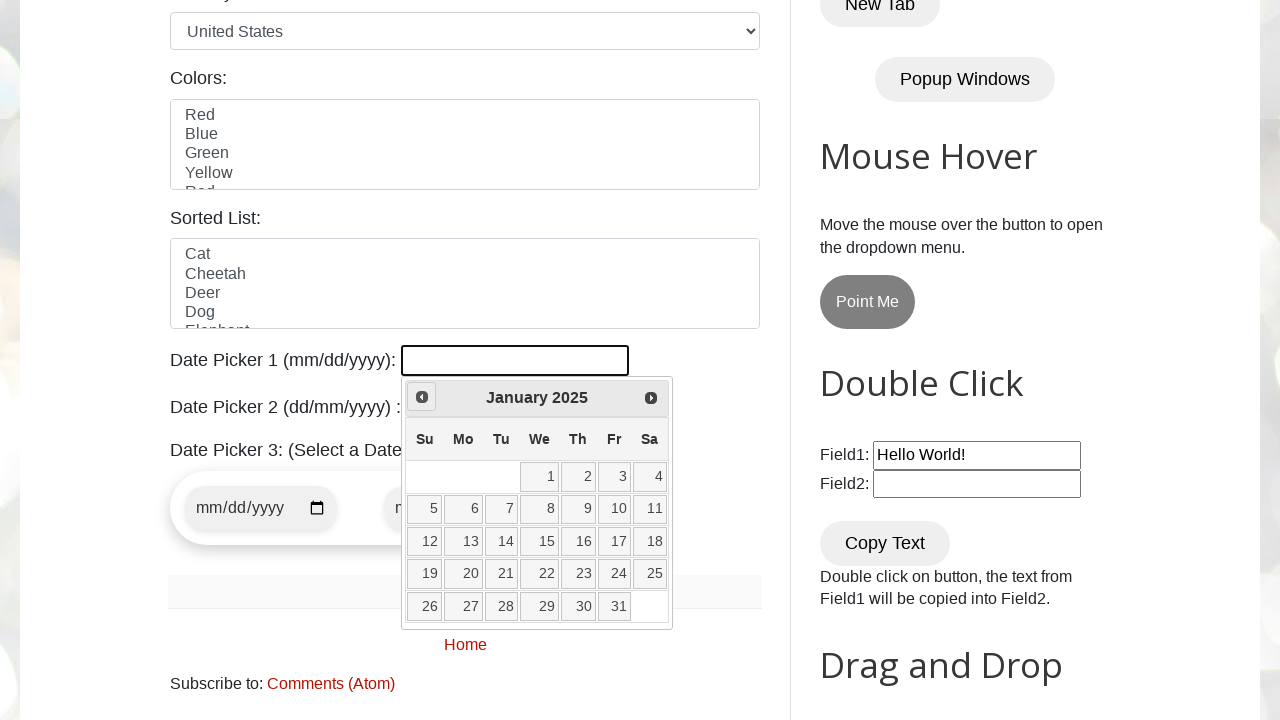

Retrieved current month: January
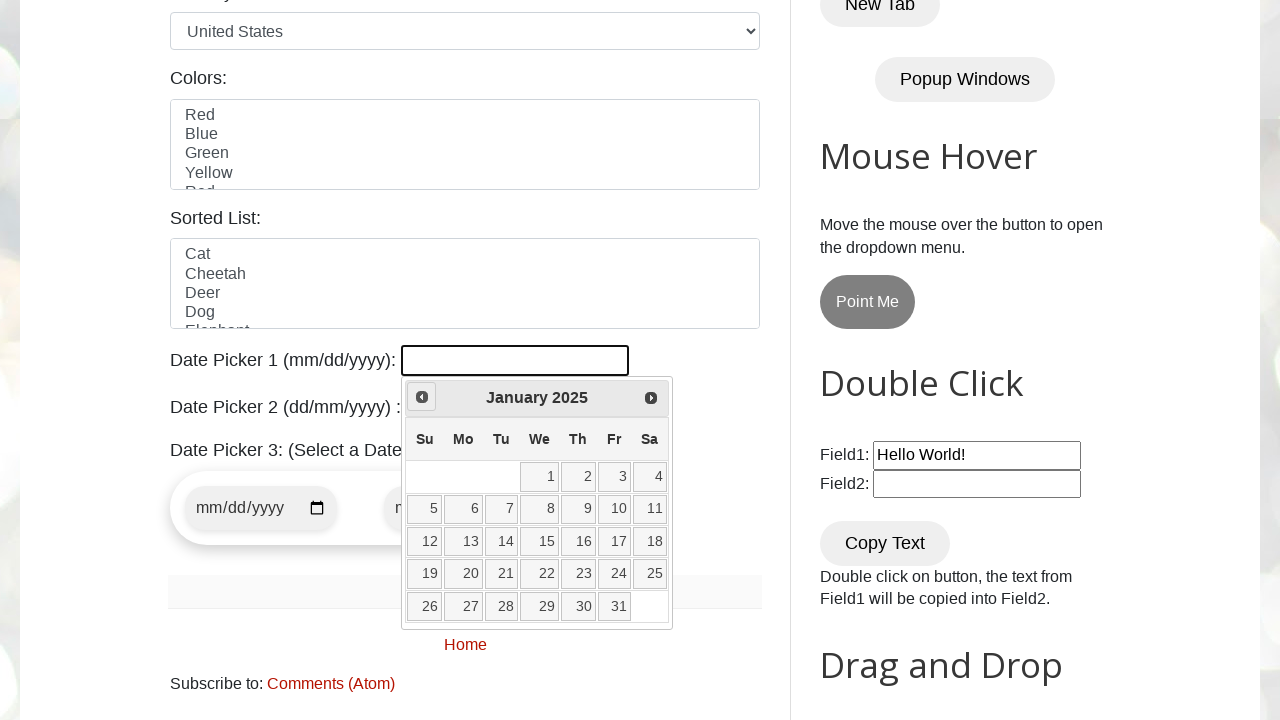

Clicked previous month button to navigate backwards at (422, 397) on [title='Prev']
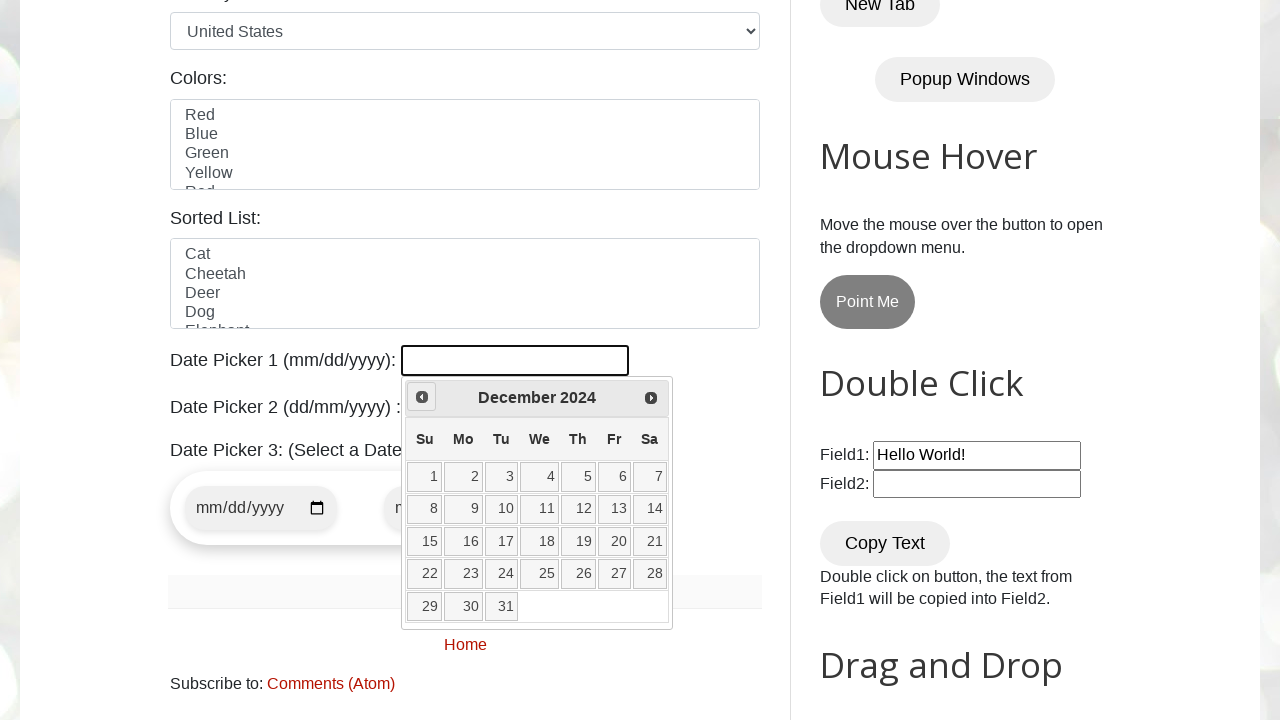

Retrieved current year: 2024
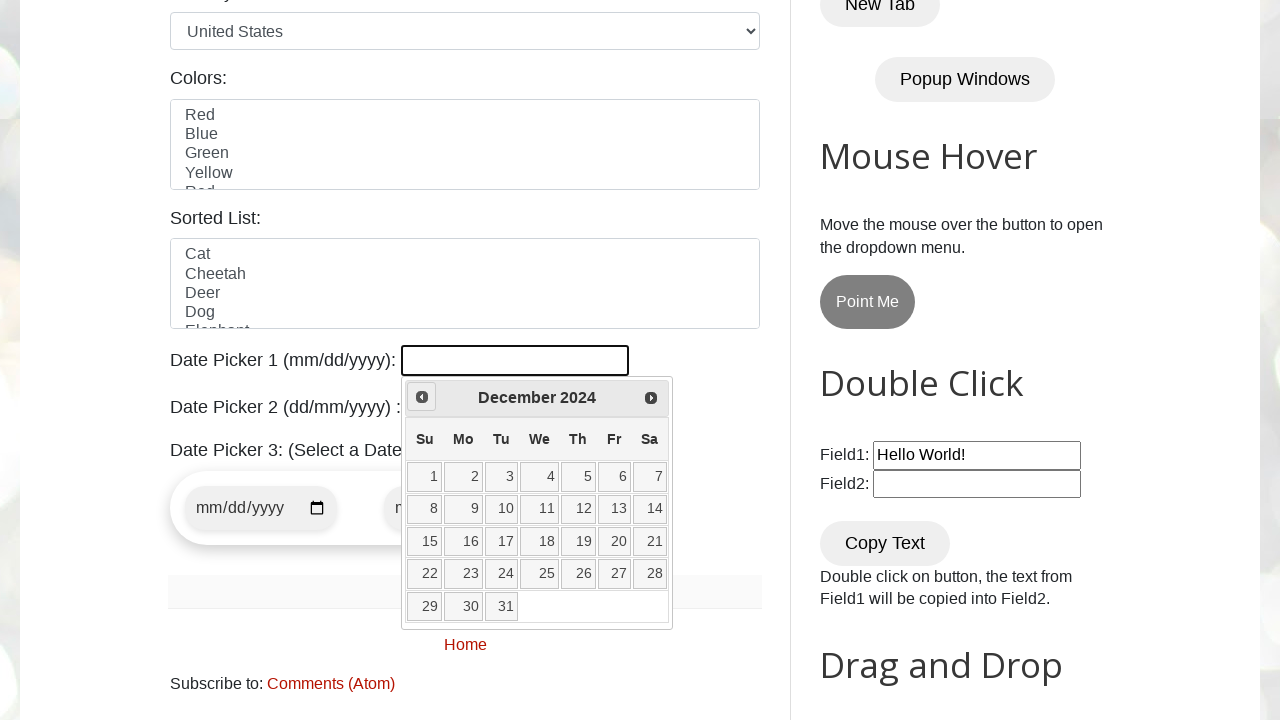

Retrieved current month: December
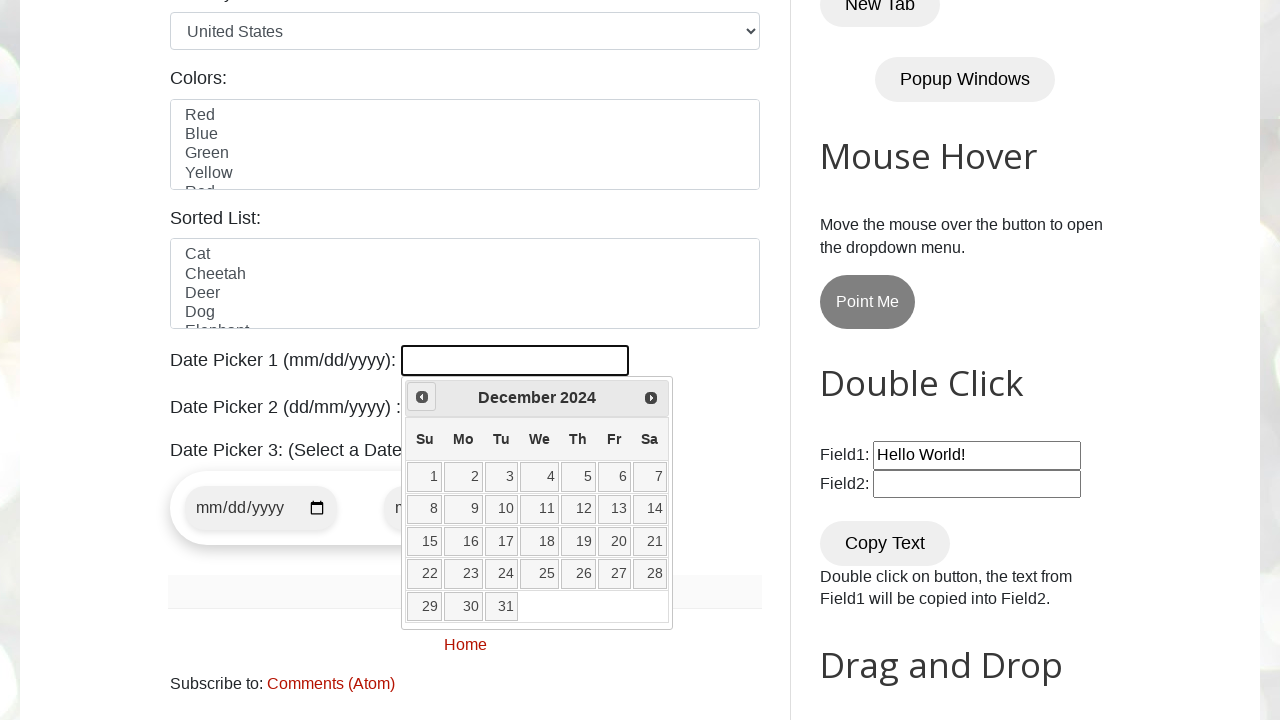

Clicked previous month button to navigate backwards at (422, 397) on [title='Prev']
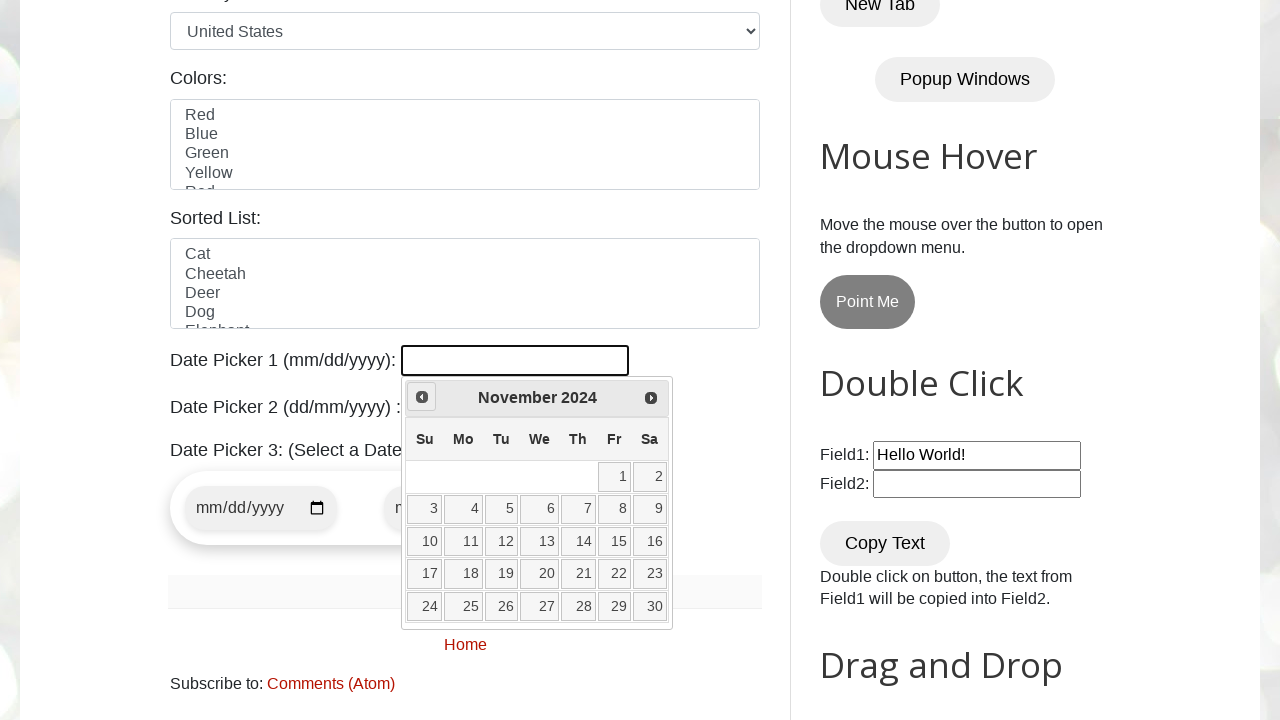

Retrieved current year: 2024
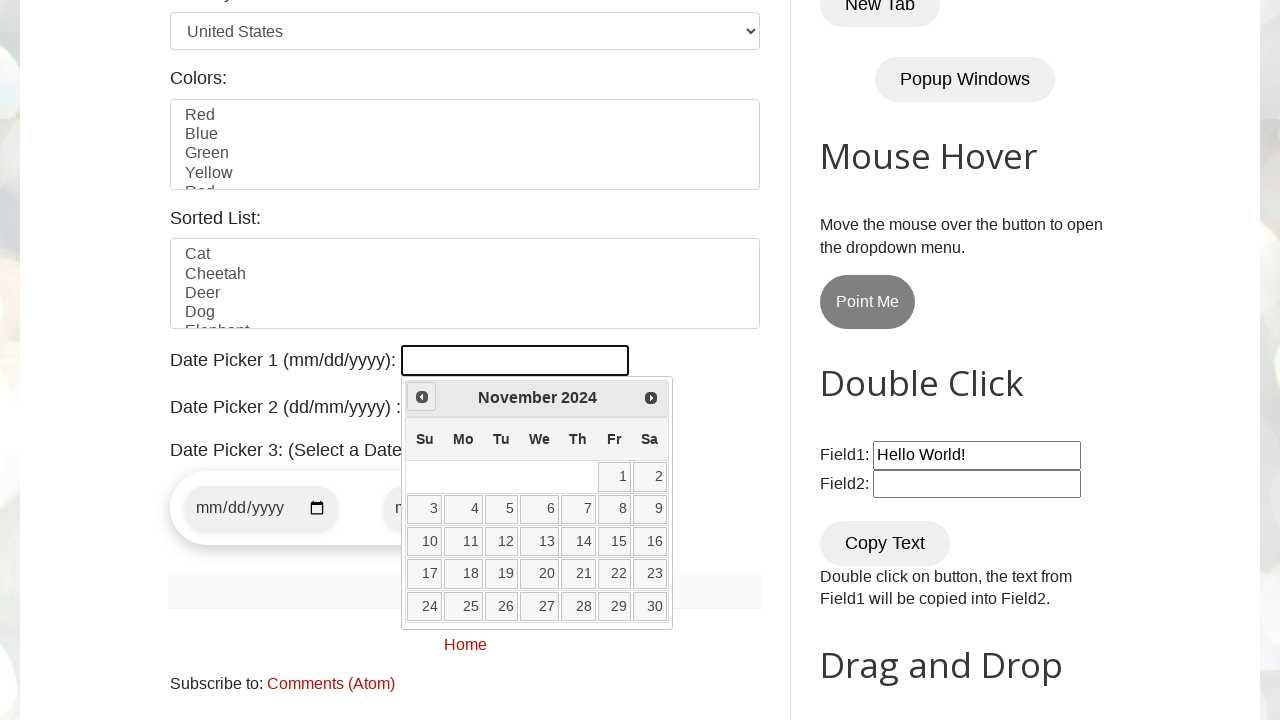

Retrieved current month: November
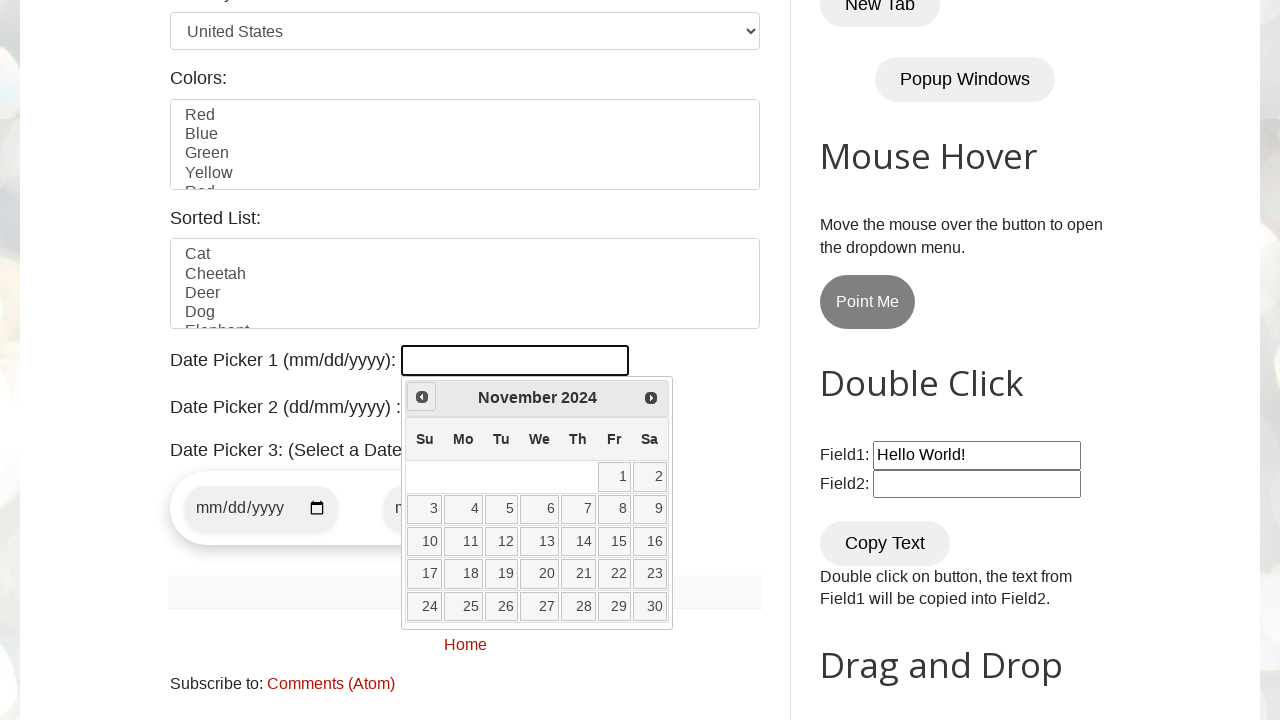

Clicked previous month button to navigate backwards at (422, 397) on [title='Prev']
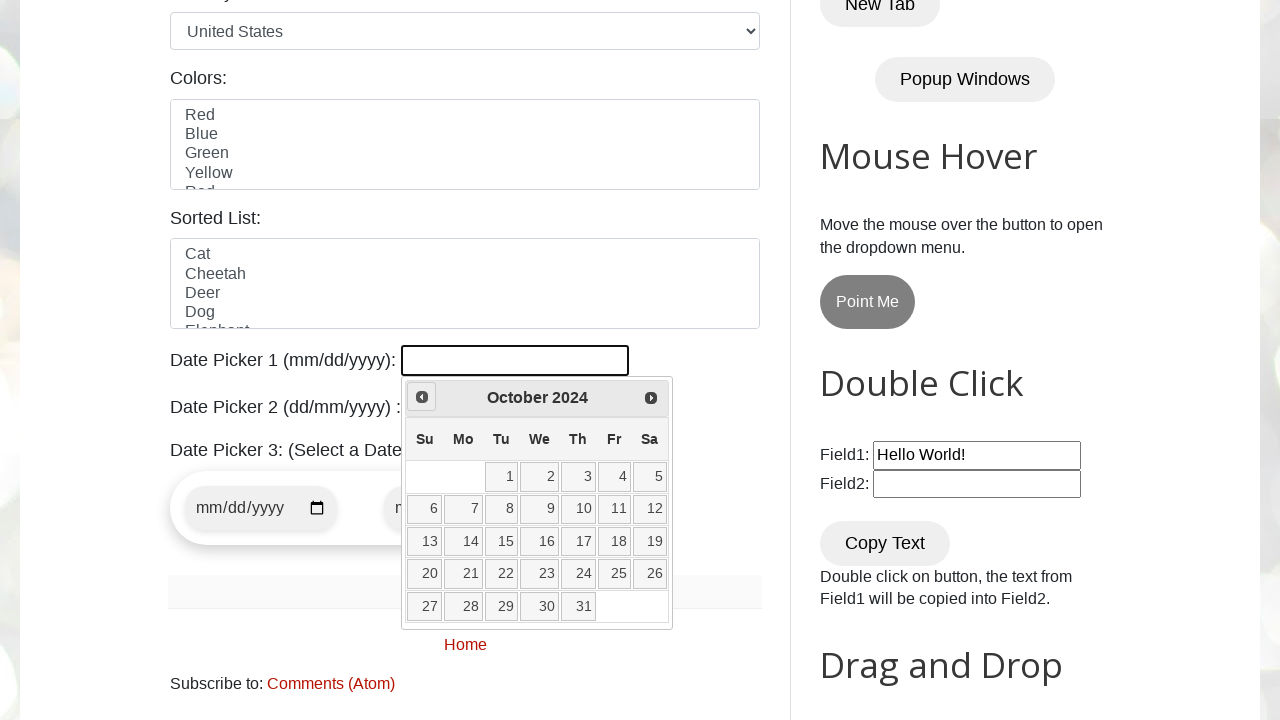

Retrieved current year: 2024
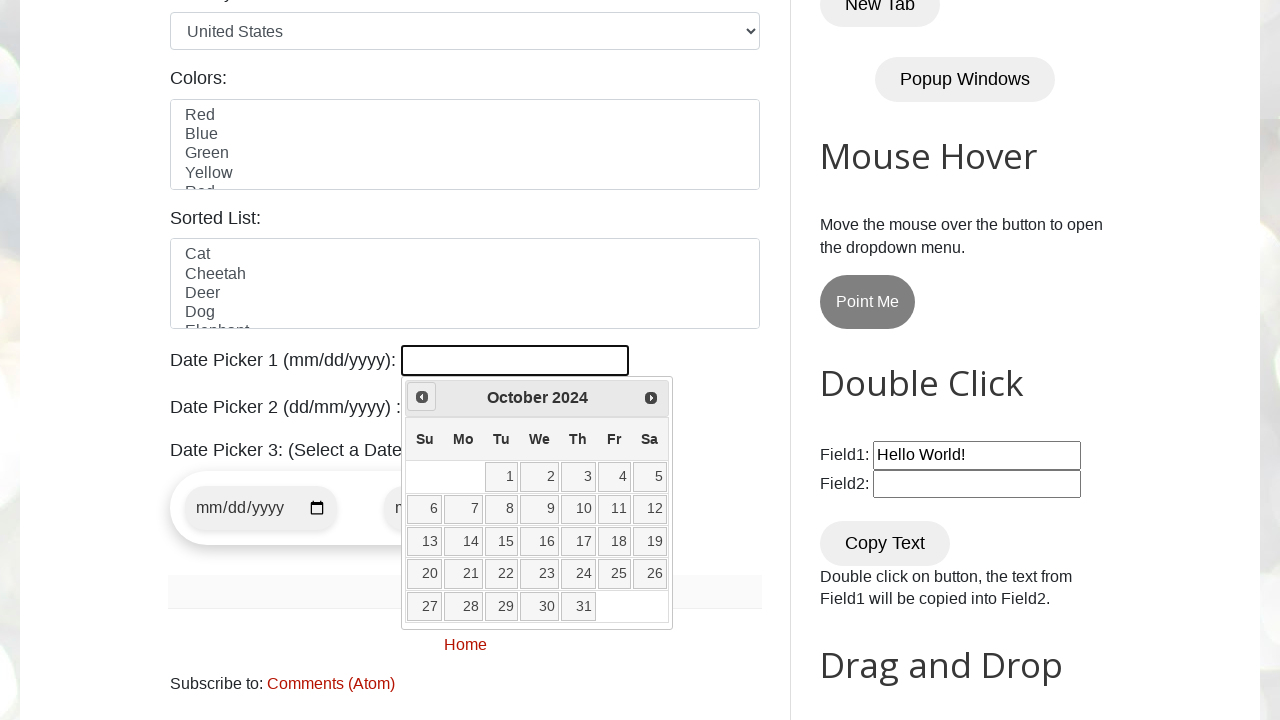

Retrieved current month: October
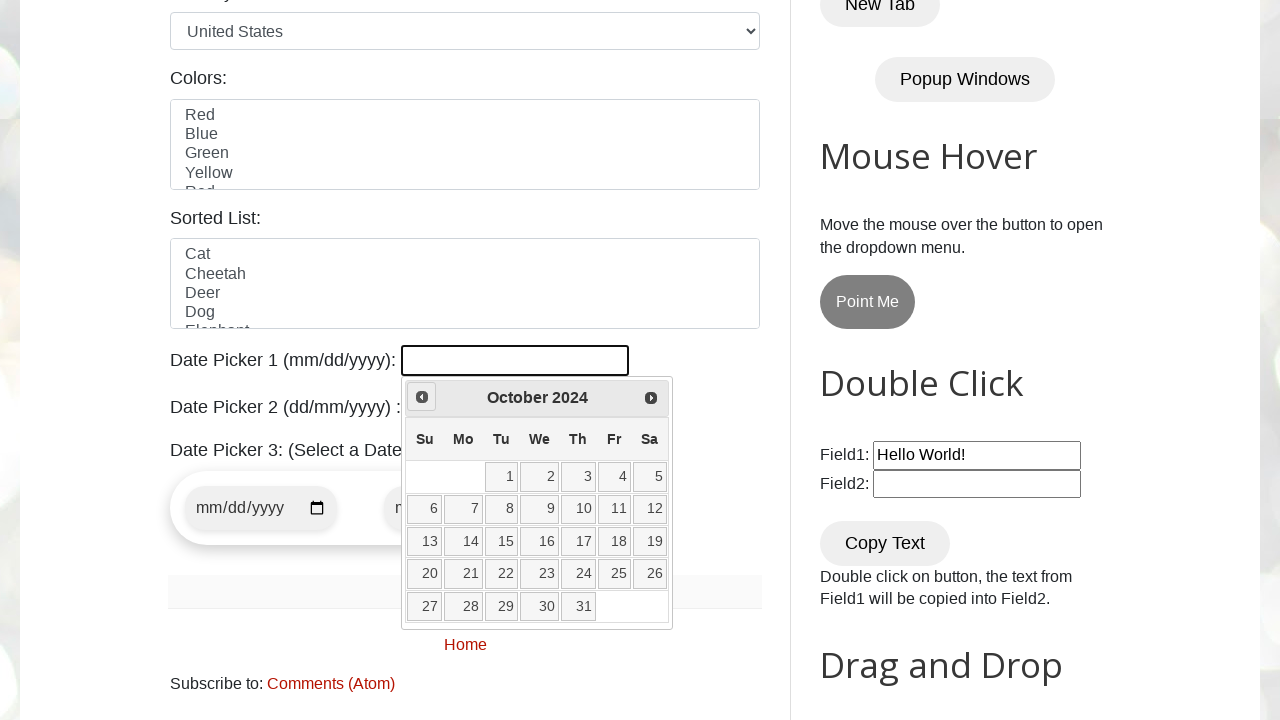

Clicked previous month button to navigate backwards at (422, 397) on [title='Prev']
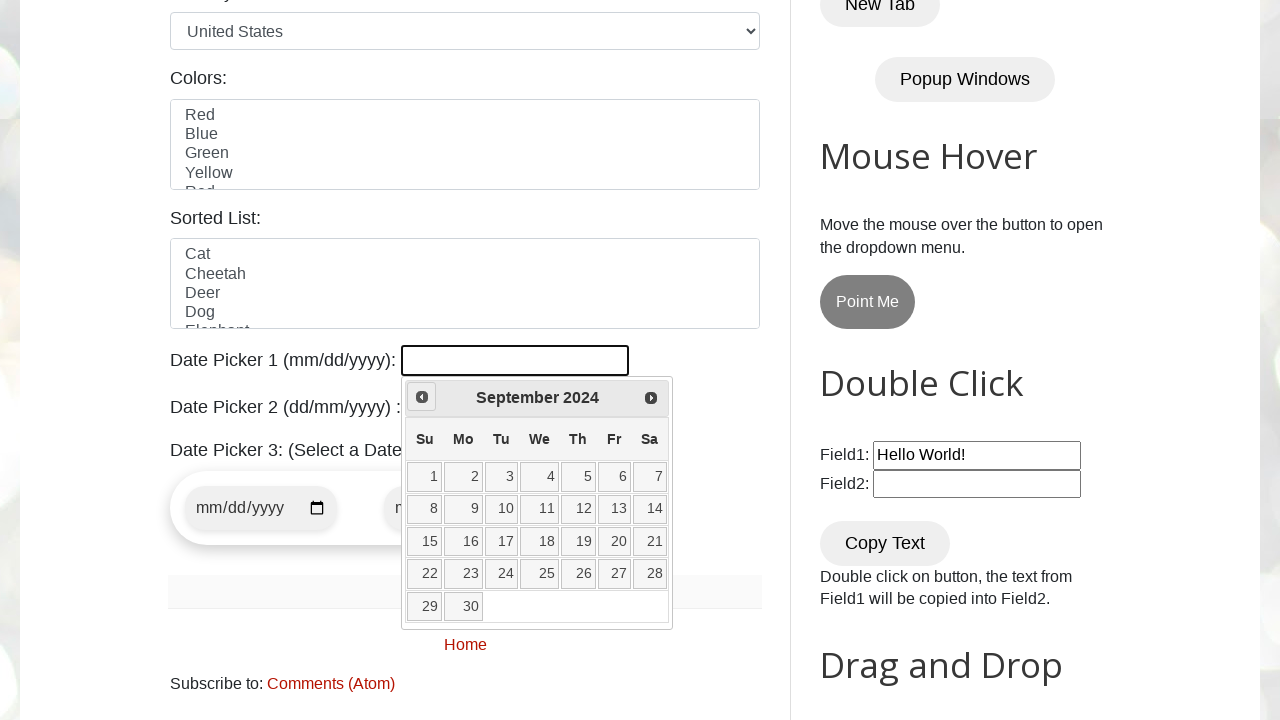

Retrieved current year: 2024
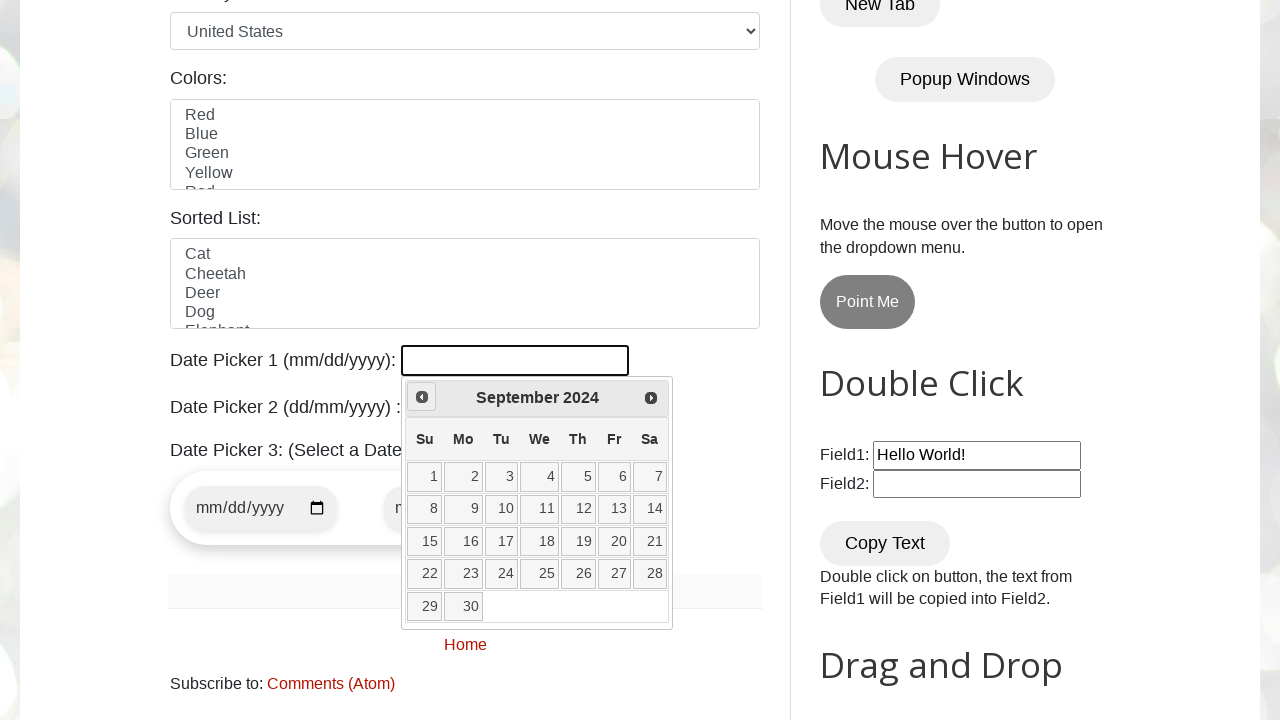

Retrieved current month: September
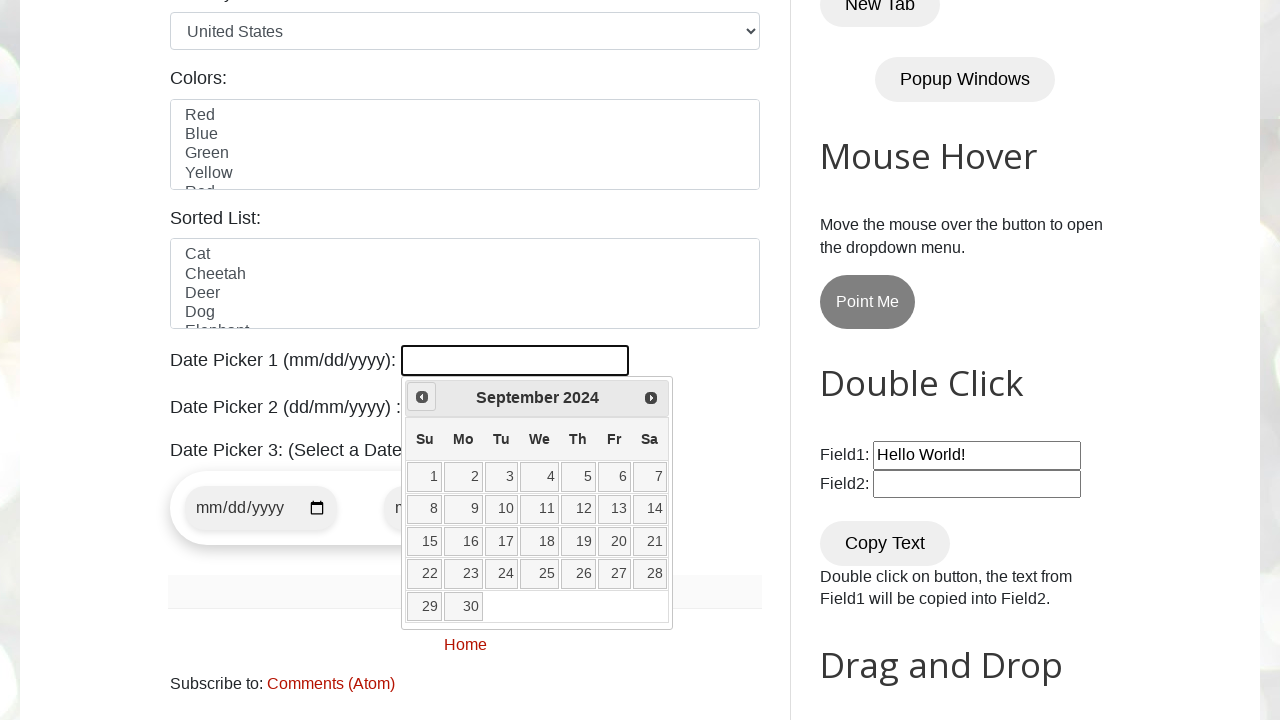

Clicked previous month button to navigate backwards at (422, 397) on [title='Prev']
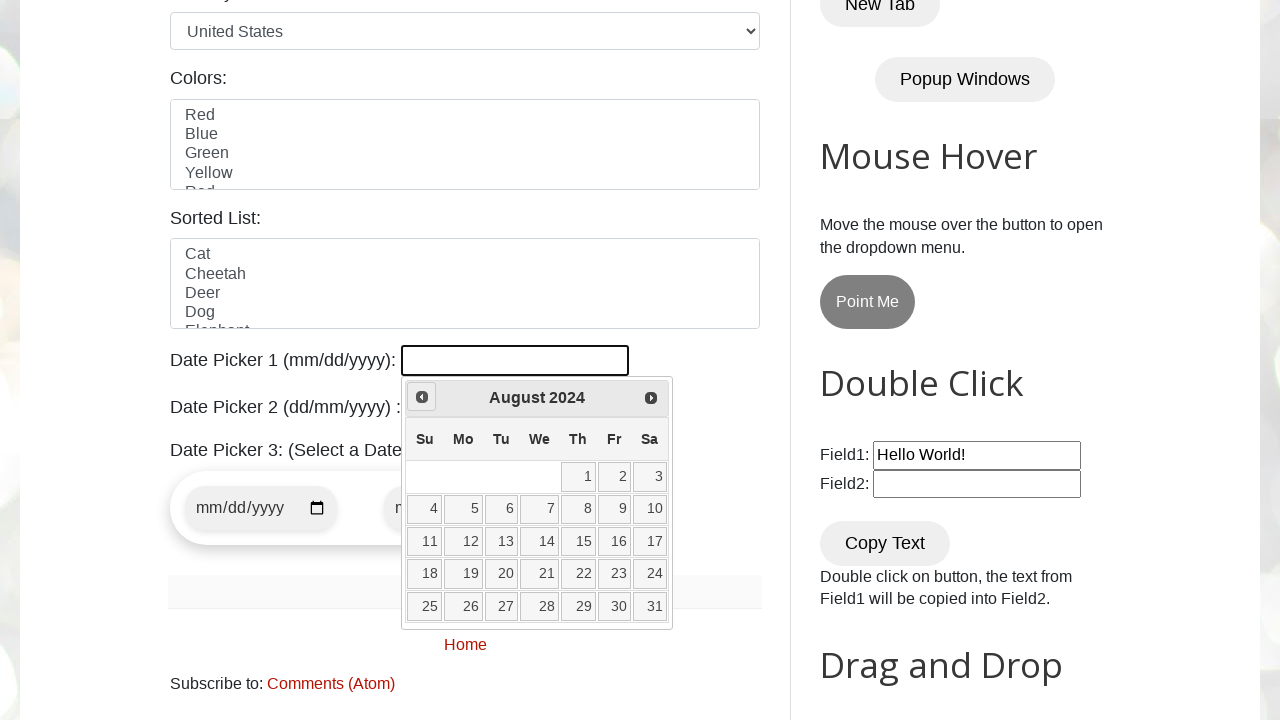

Retrieved current year: 2024
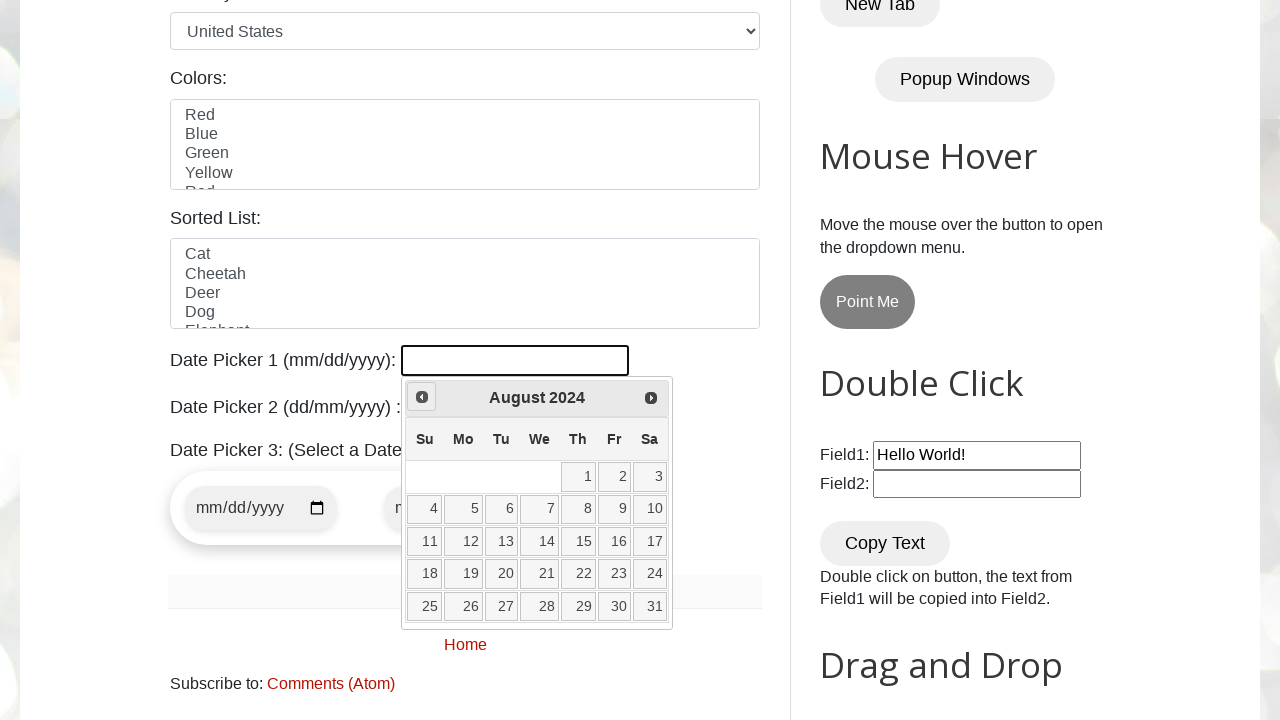

Retrieved current month: August
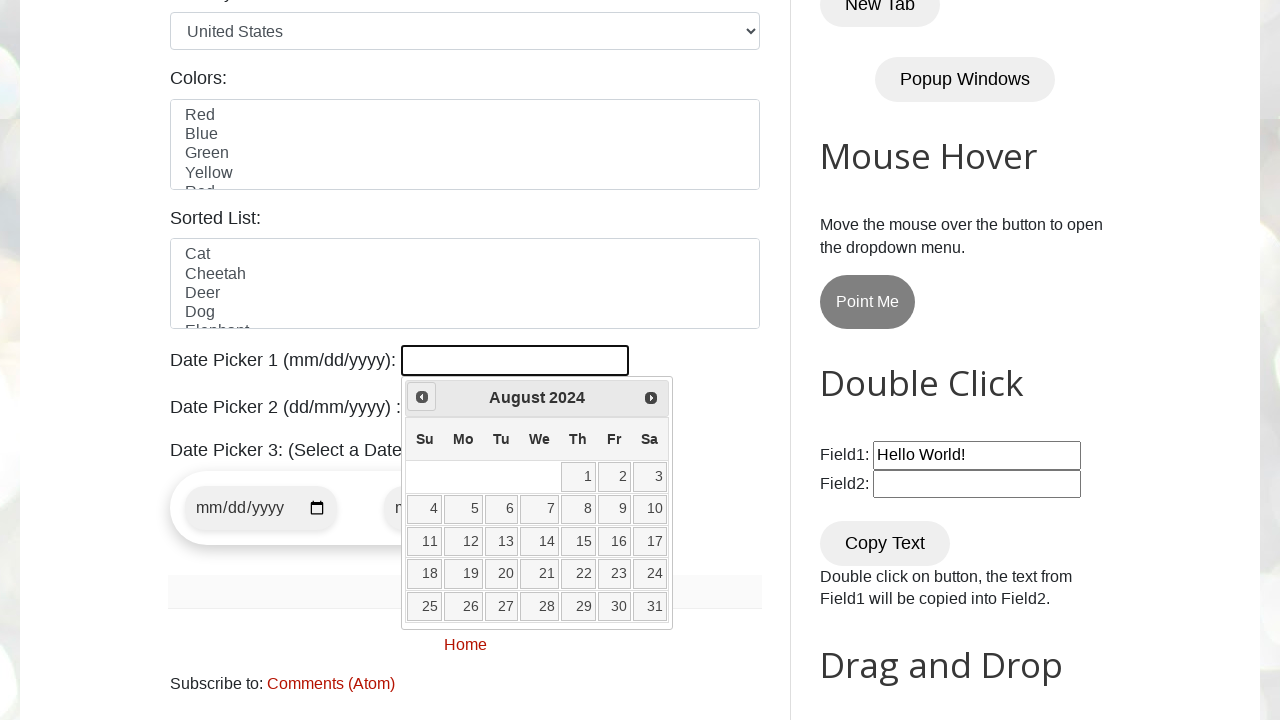

Clicked previous month button to navigate backwards at (422, 397) on [title='Prev']
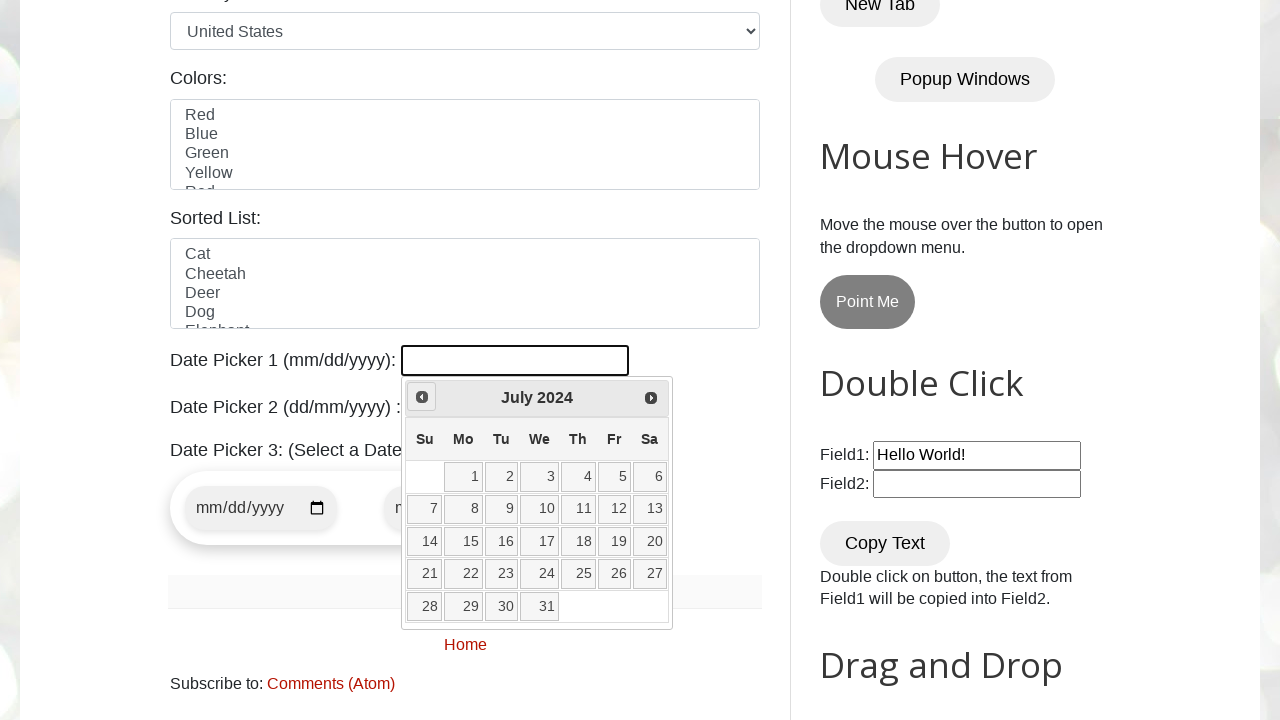

Retrieved current year: 2024
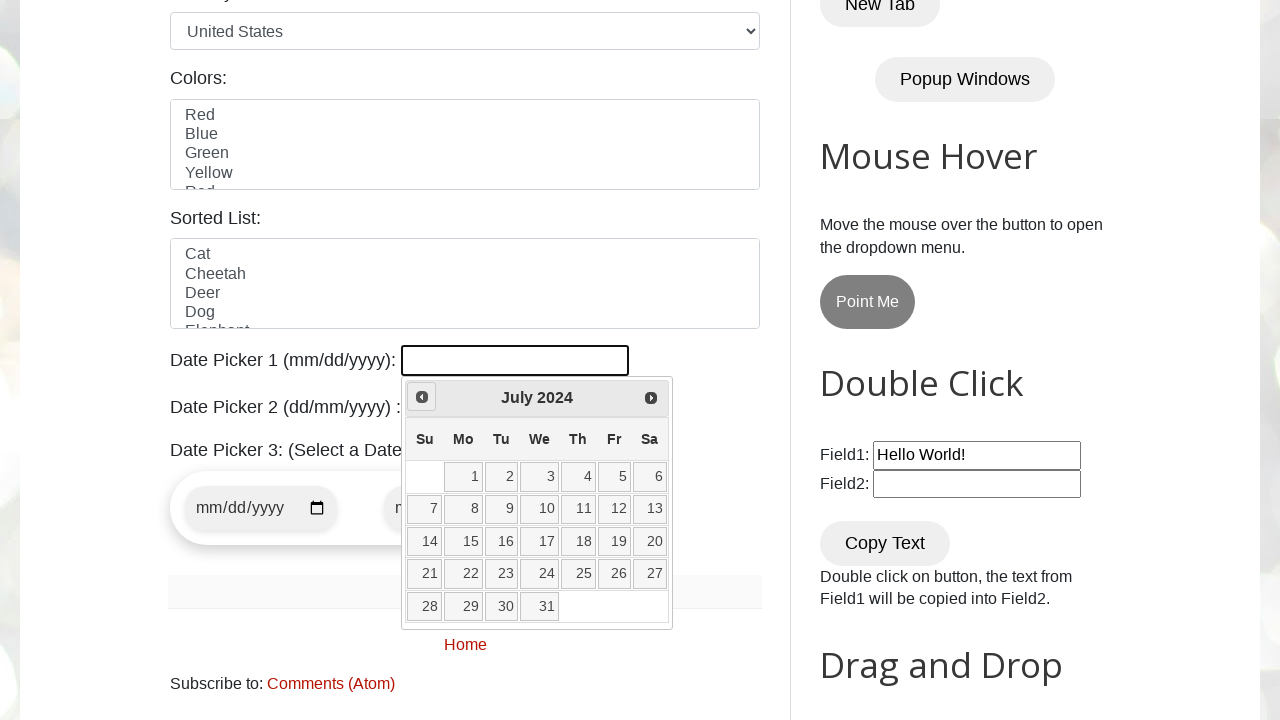

Retrieved current month: July
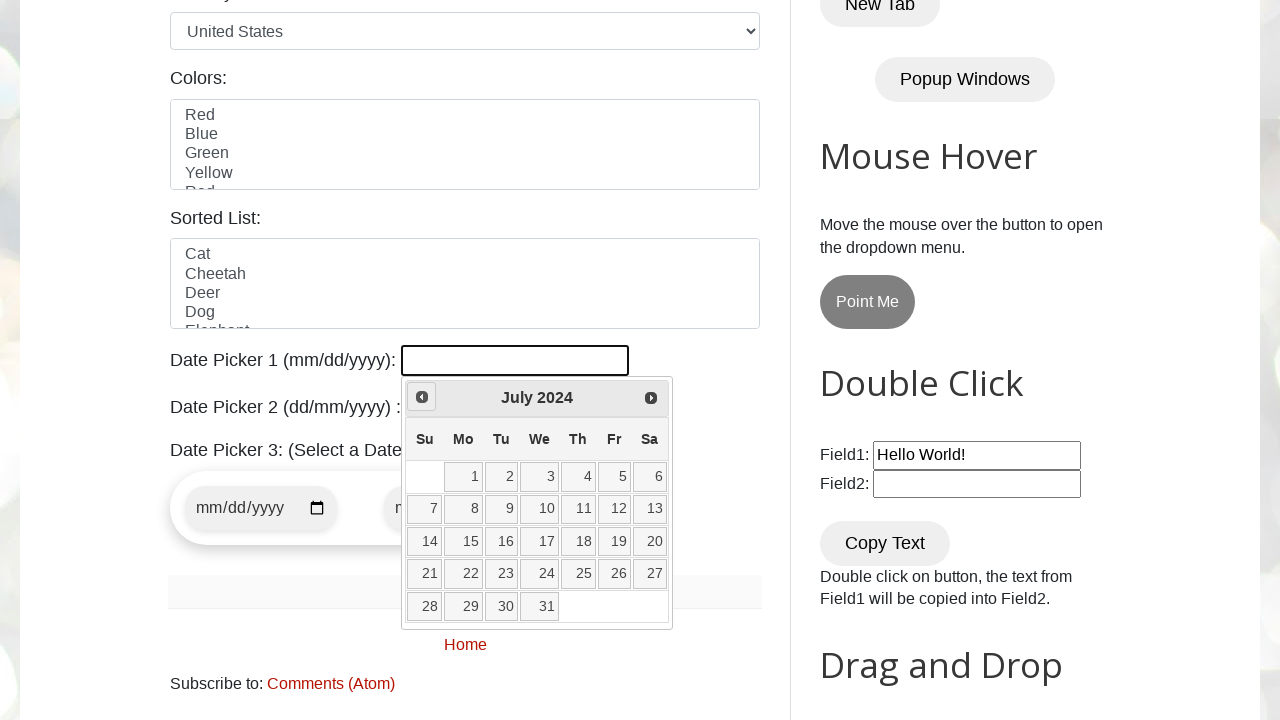

Clicked previous month button to navigate backwards at (422, 397) on [title='Prev']
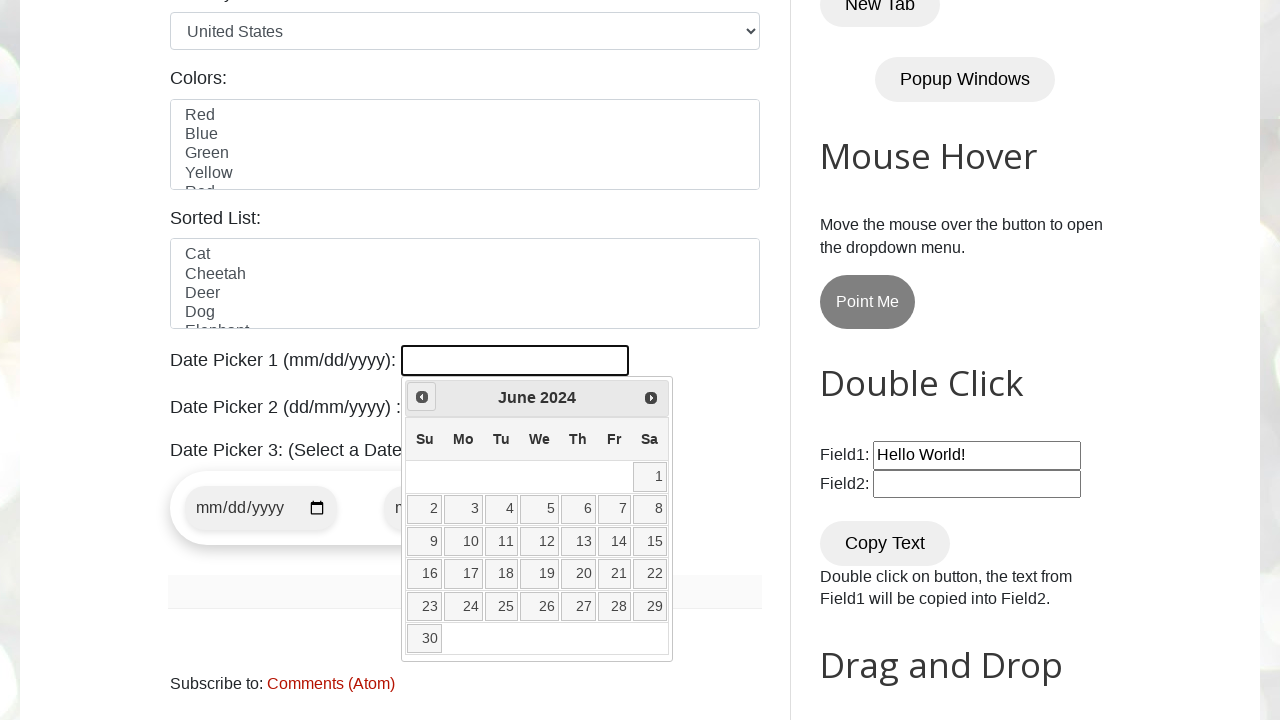

Retrieved current year: 2024
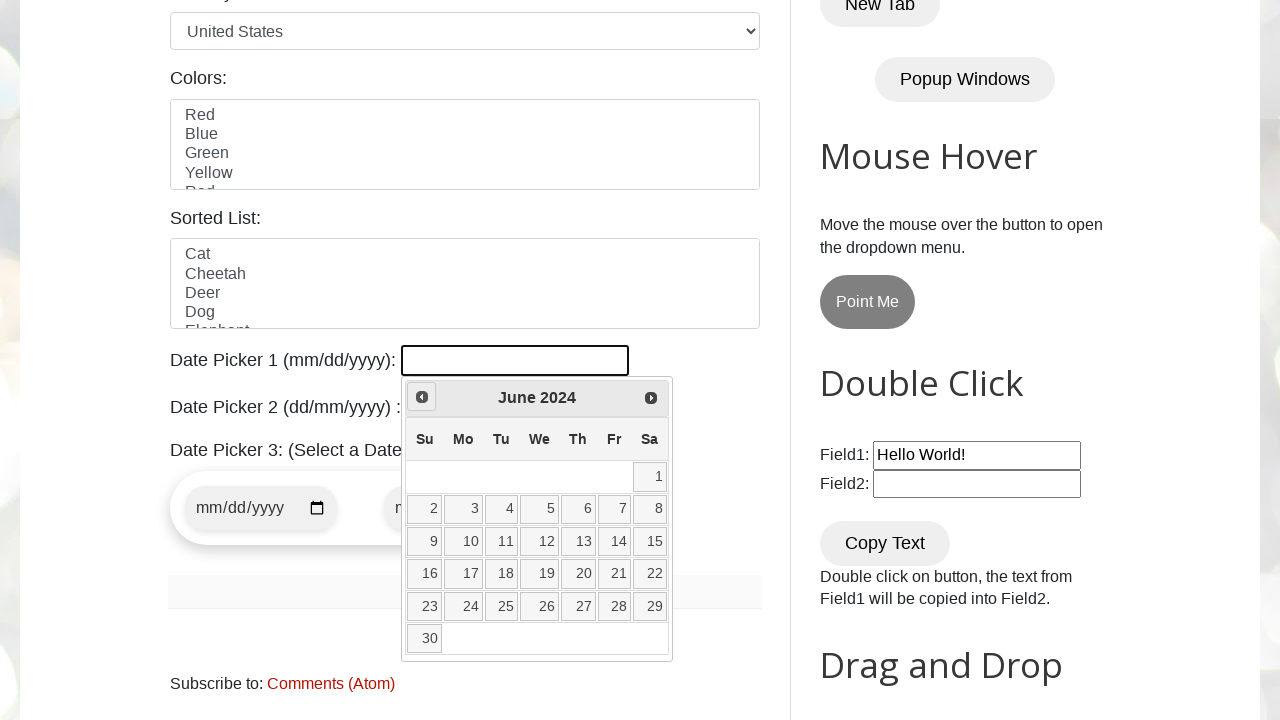

Retrieved current month: June
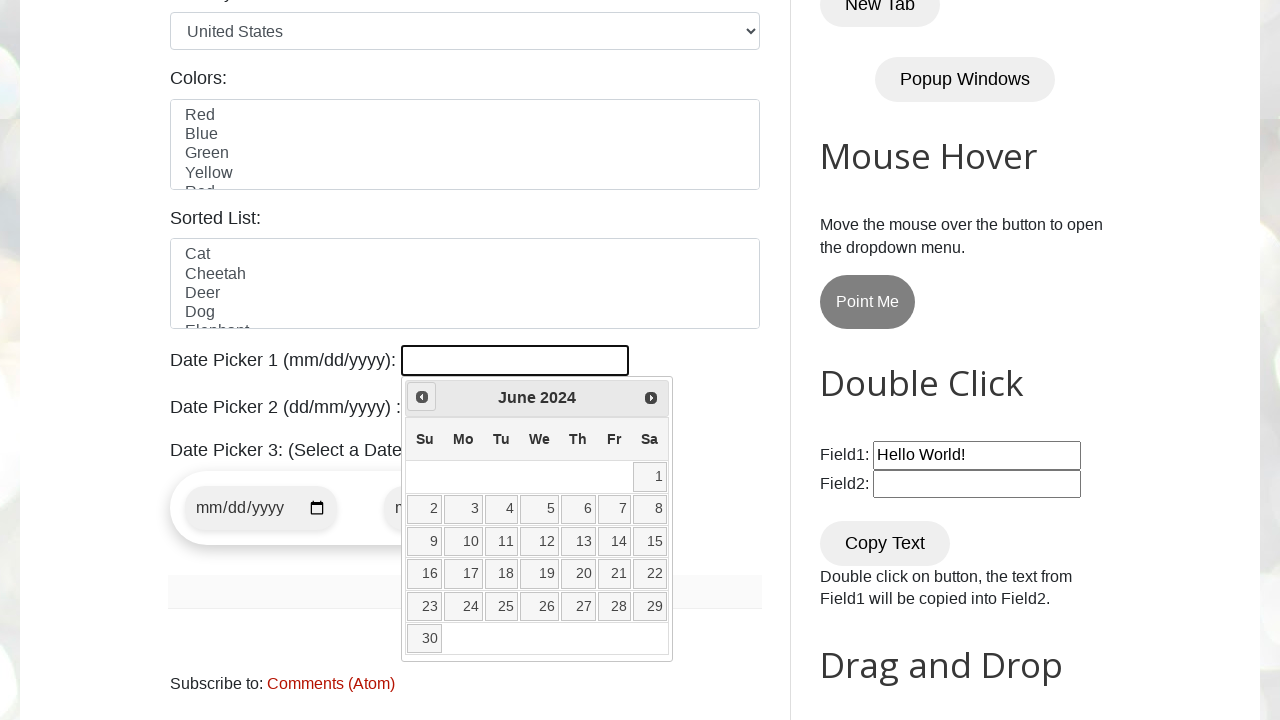

Clicked previous month button to navigate backwards at (422, 397) on [title='Prev']
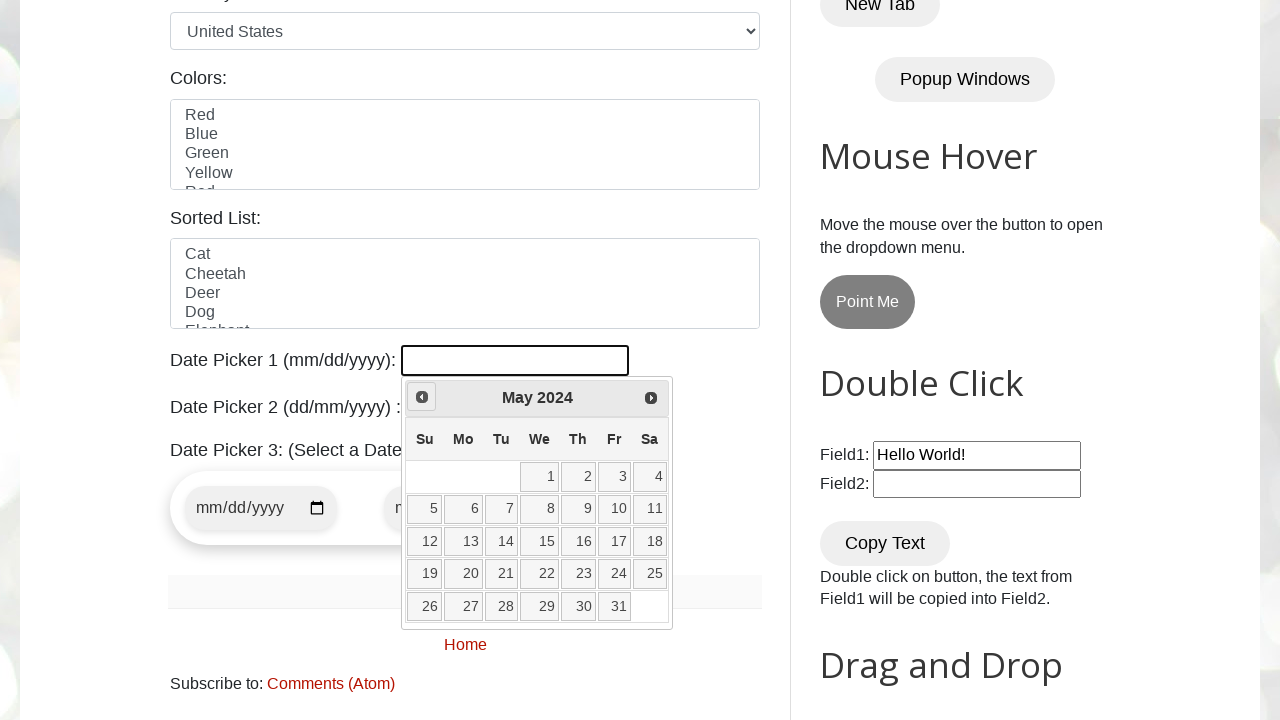

Retrieved current year: 2024
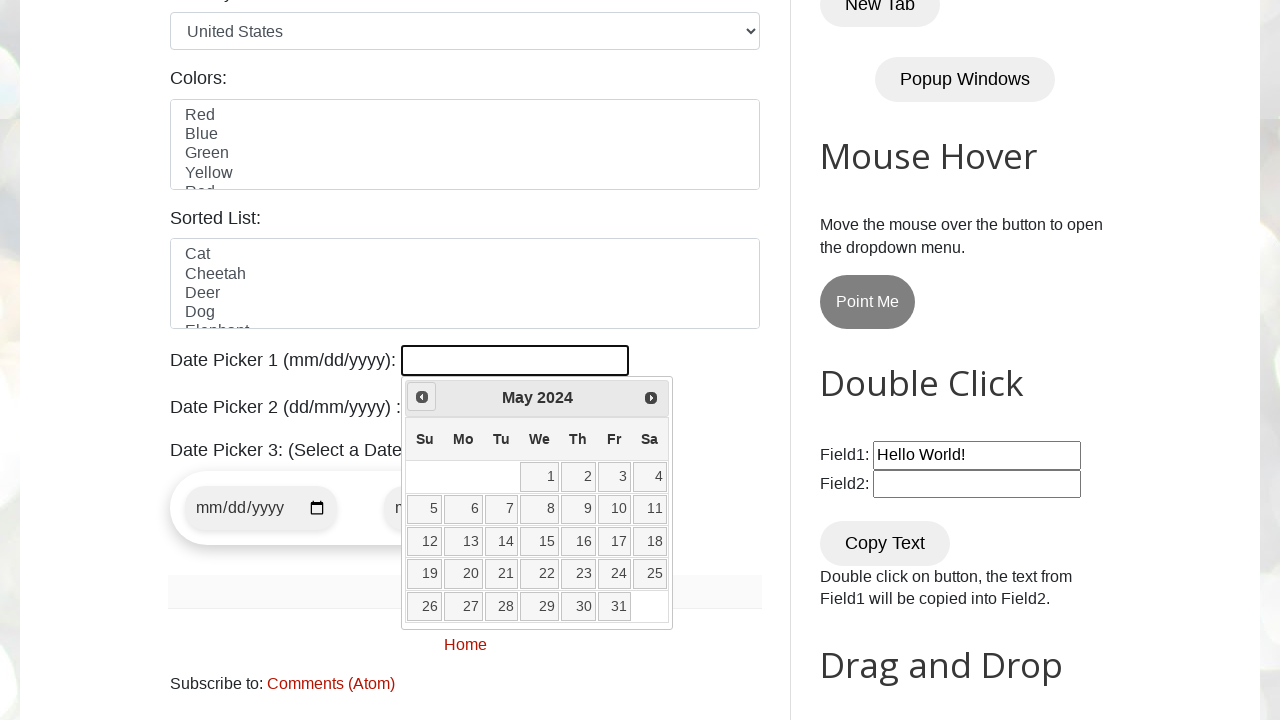

Retrieved current month: May
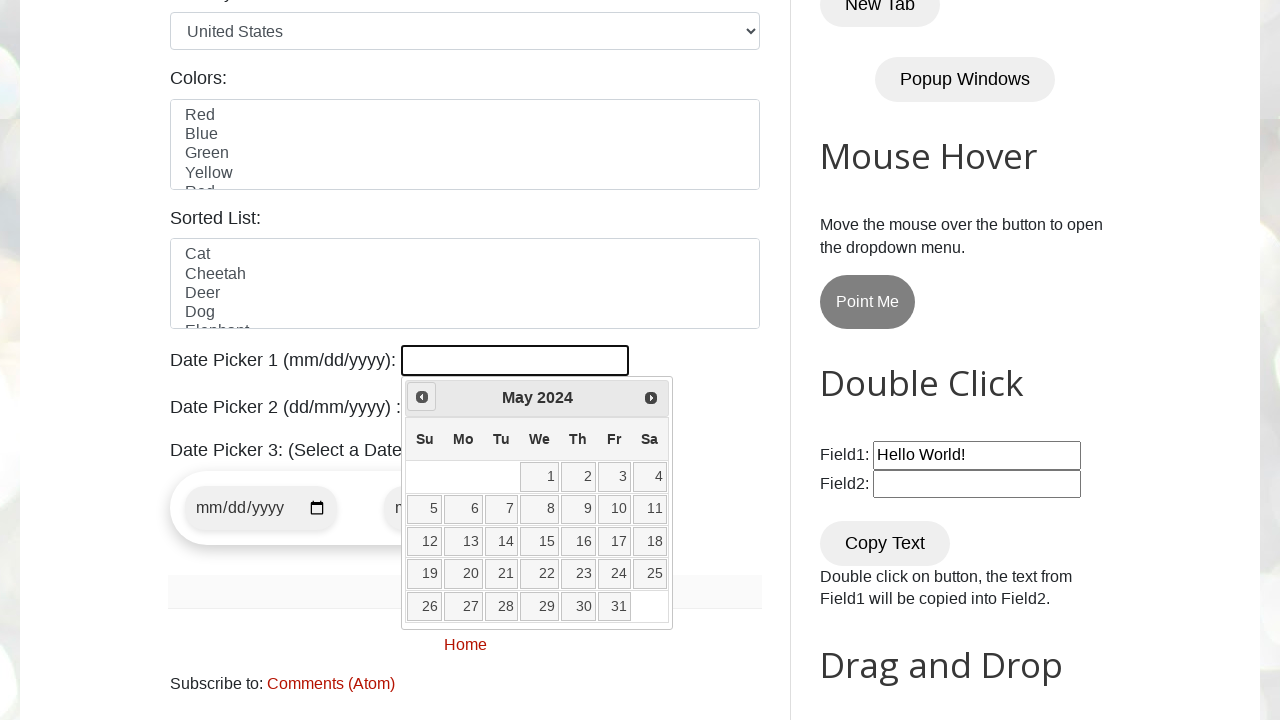

Clicked previous month button to navigate backwards at (422, 397) on [title='Prev']
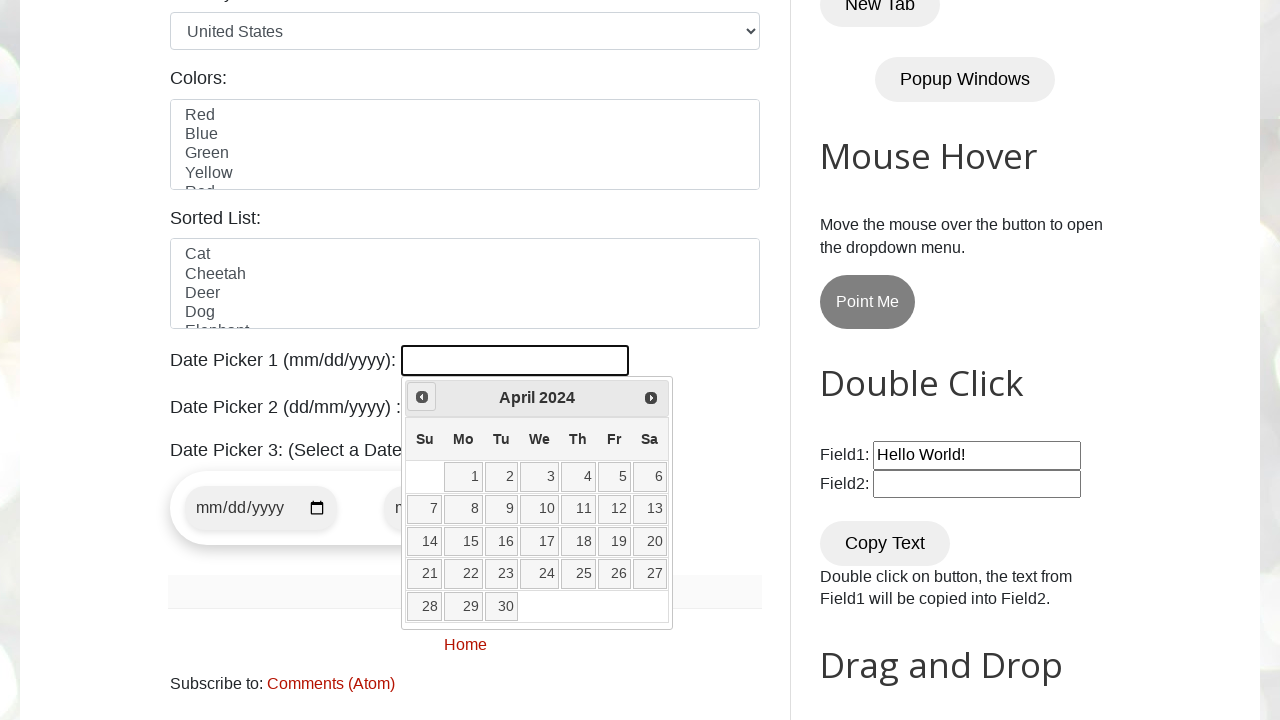

Retrieved current year: 2024
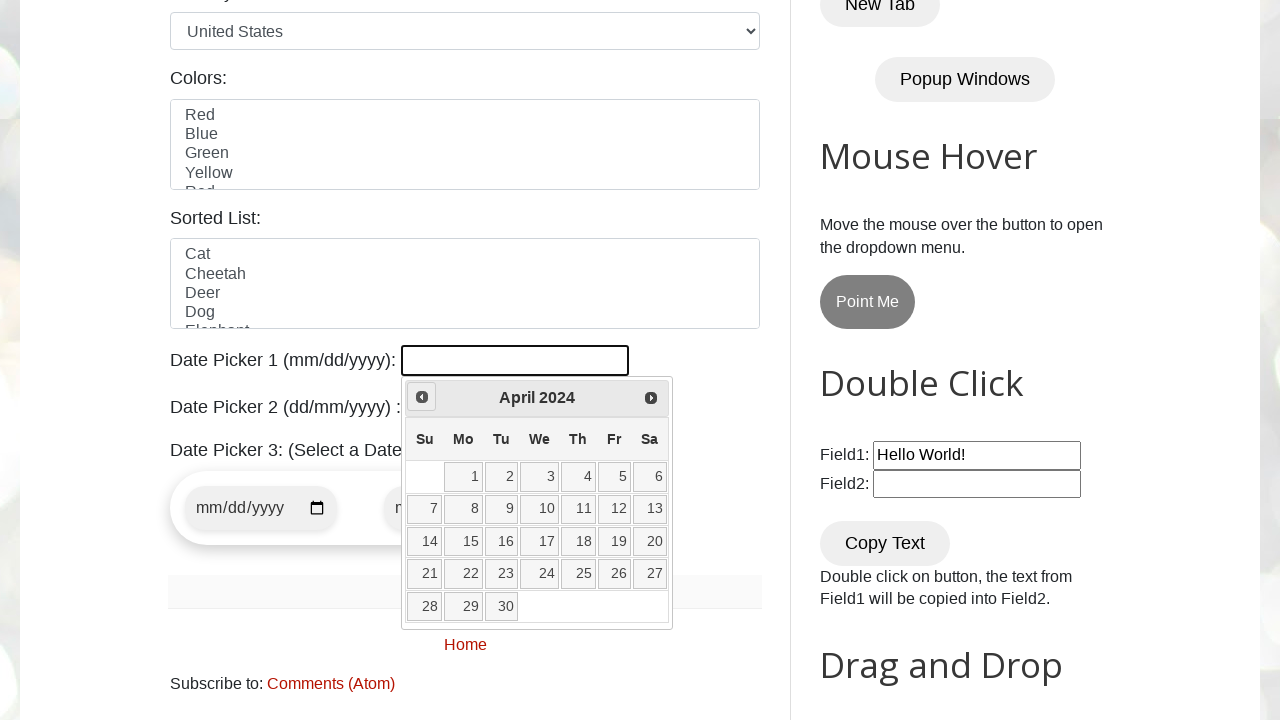

Retrieved current month: April
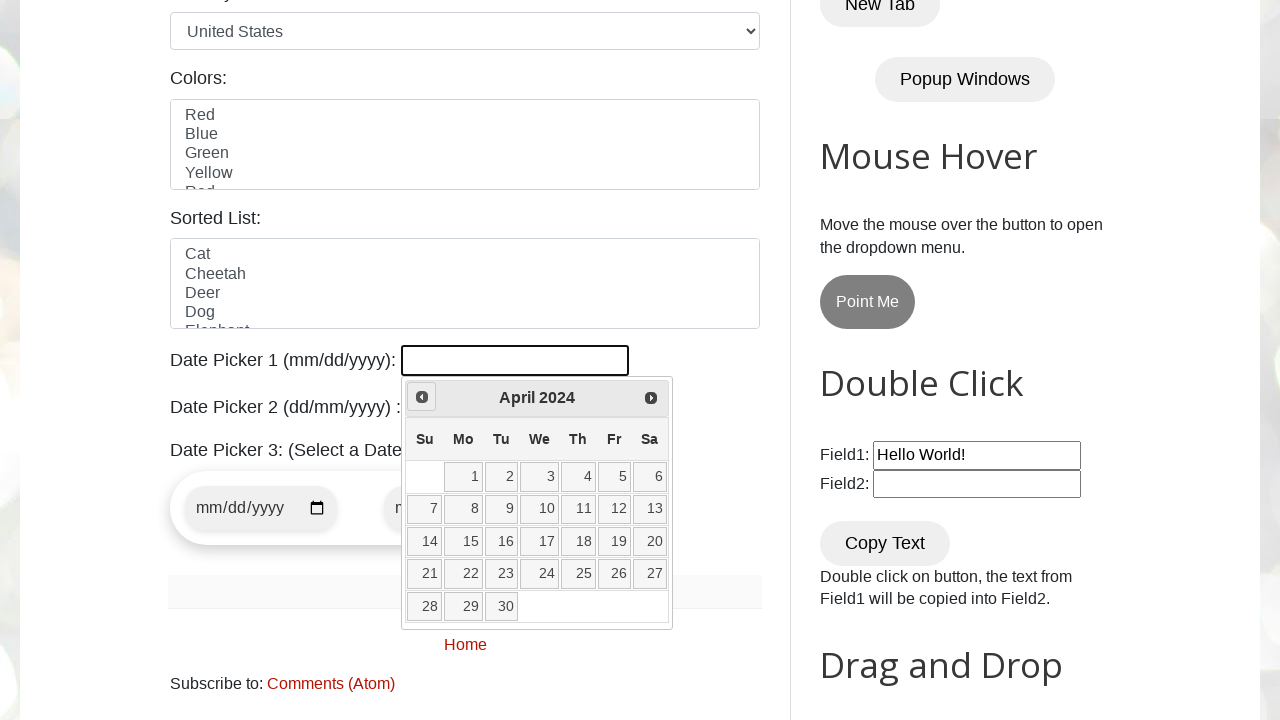

Clicked previous month button to navigate backwards at (422, 397) on [title='Prev']
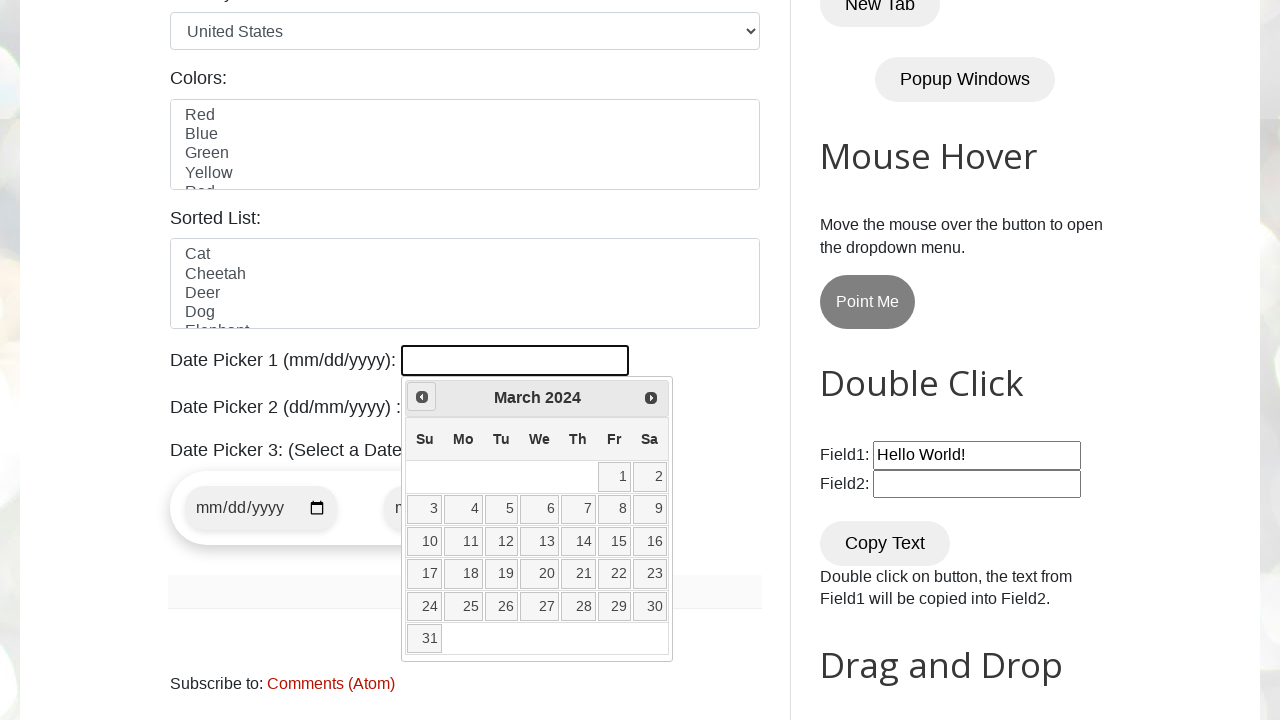

Retrieved current year: 2024
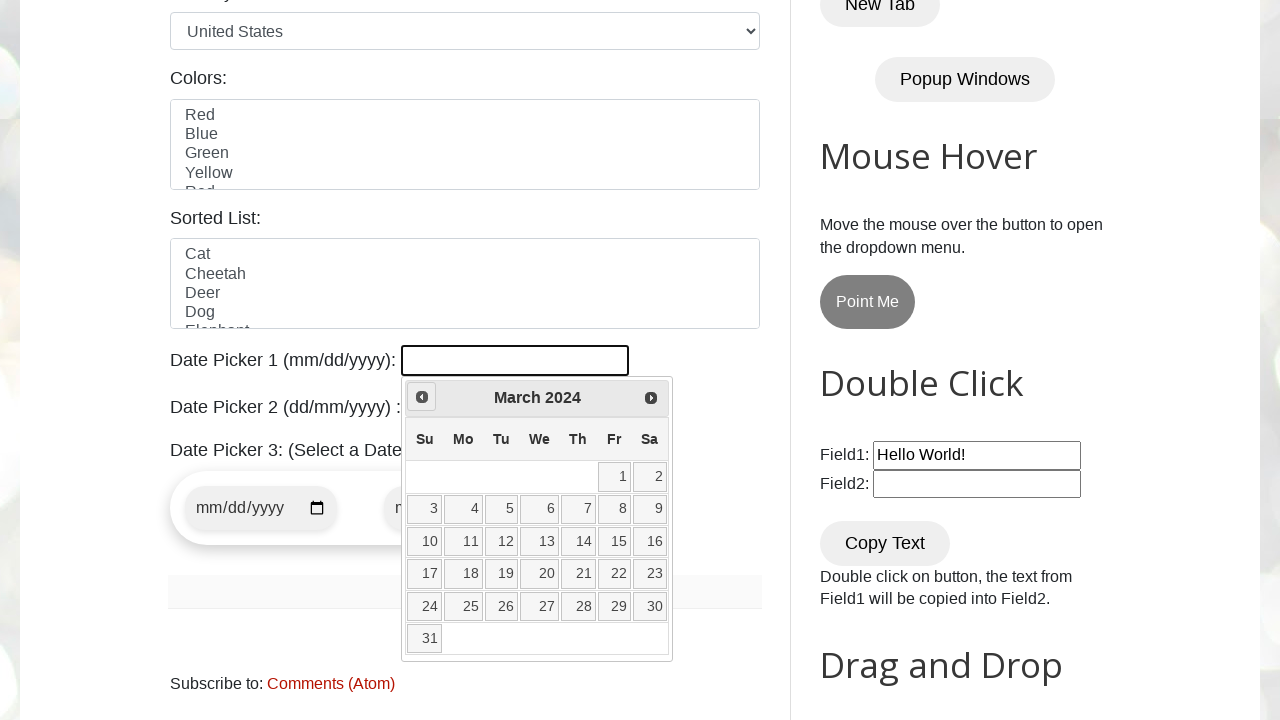

Retrieved current month: March
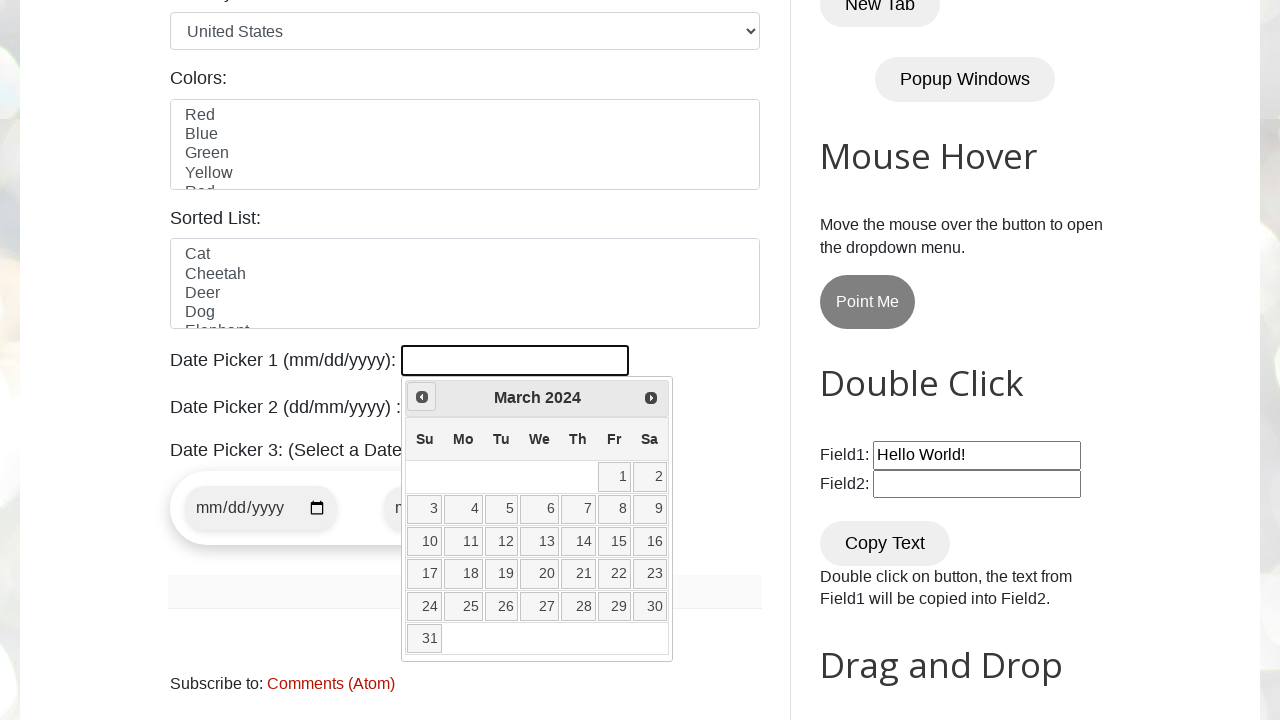

Clicked previous month button to navigate backwards at (422, 397) on [title='Prev']
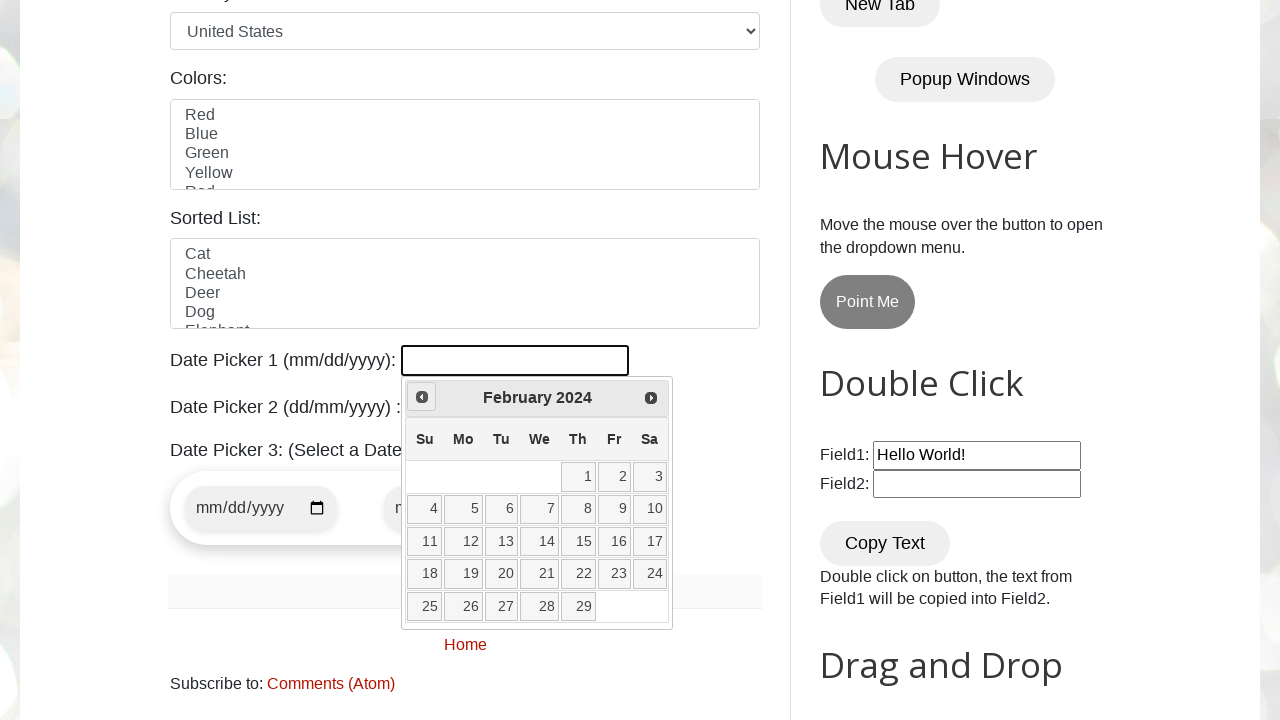

Retrieved current year: 2024
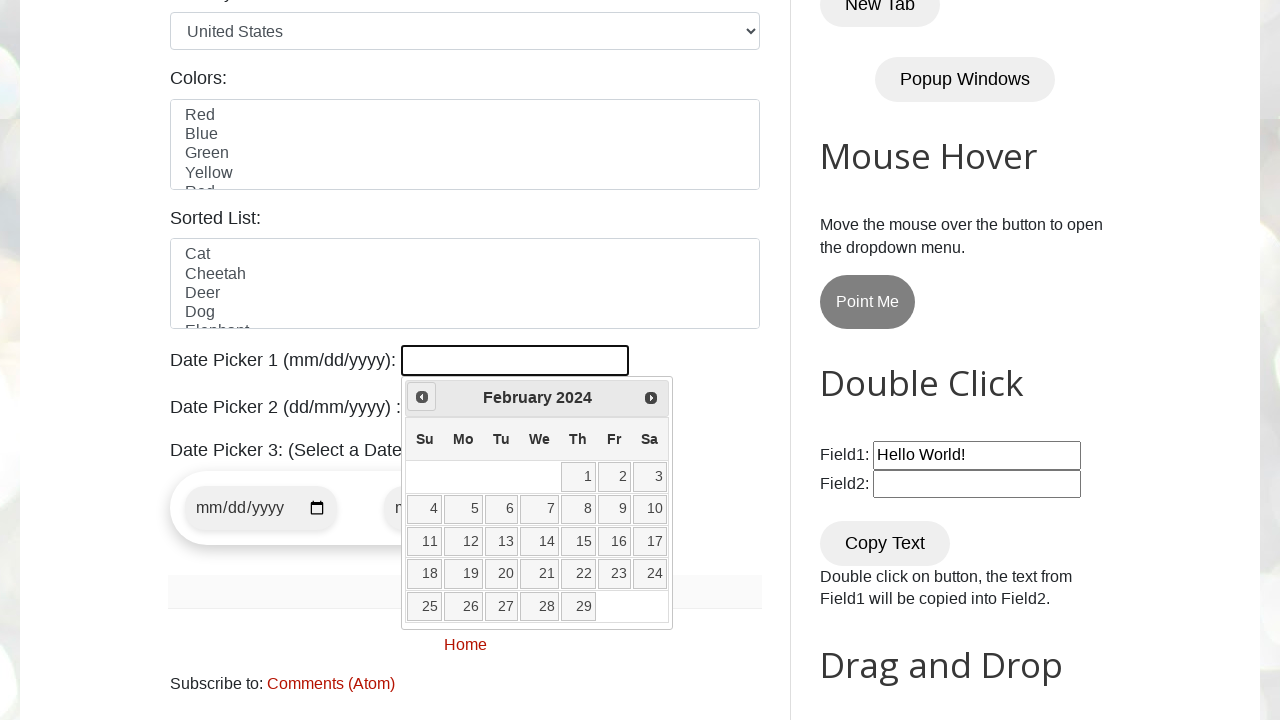

Retrieved current month: February
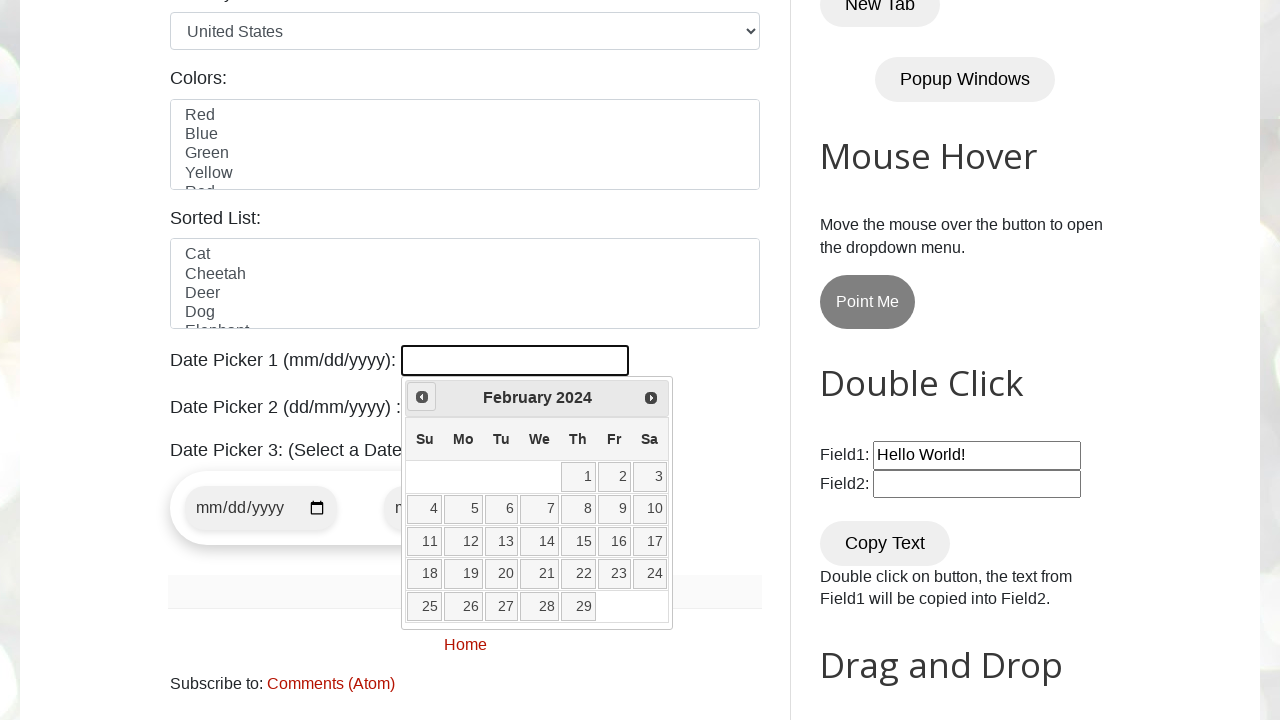

Clicked previous month button to navigate backwards at (422, 397) on [title='Prev']
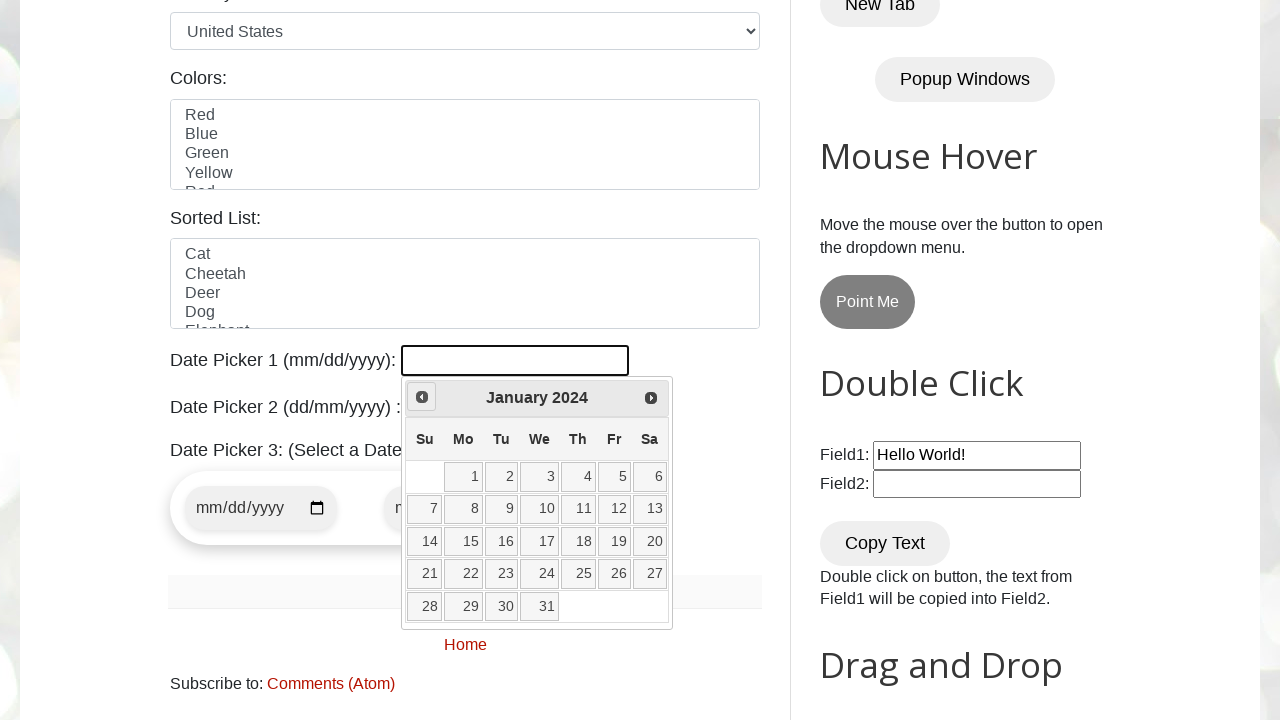

Retrieved current year: 2024
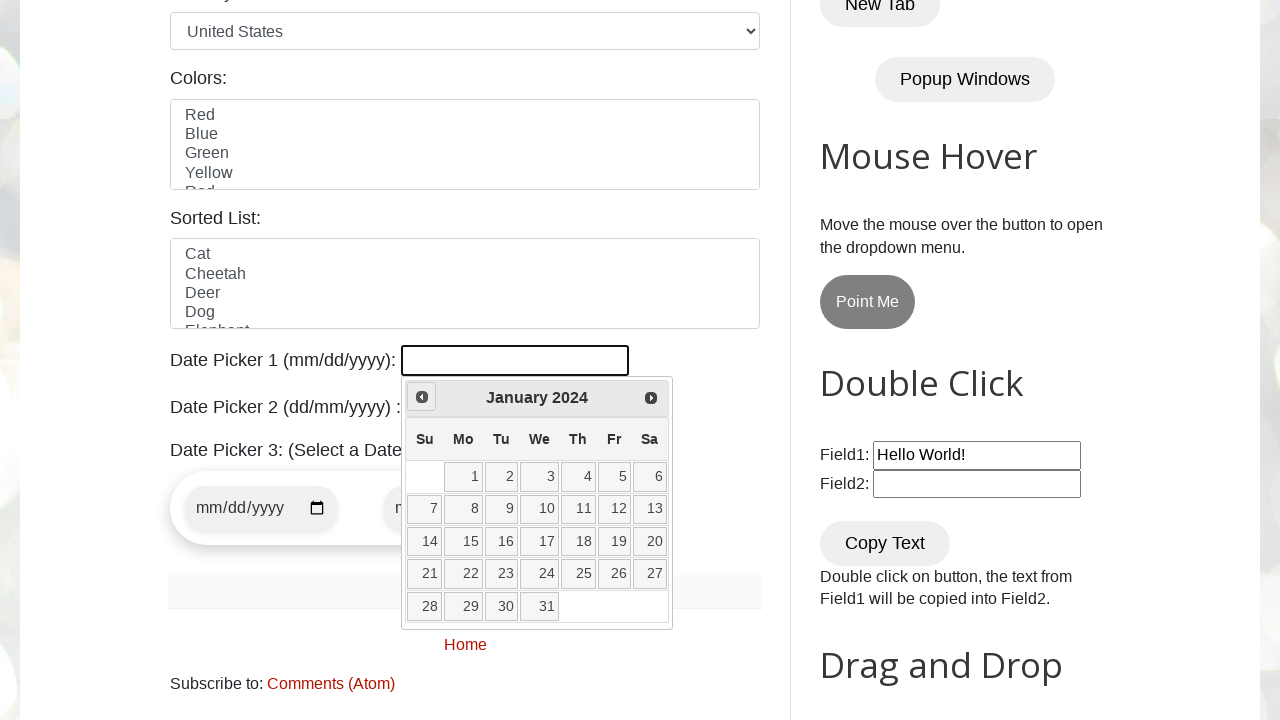

Retrieved current month: January
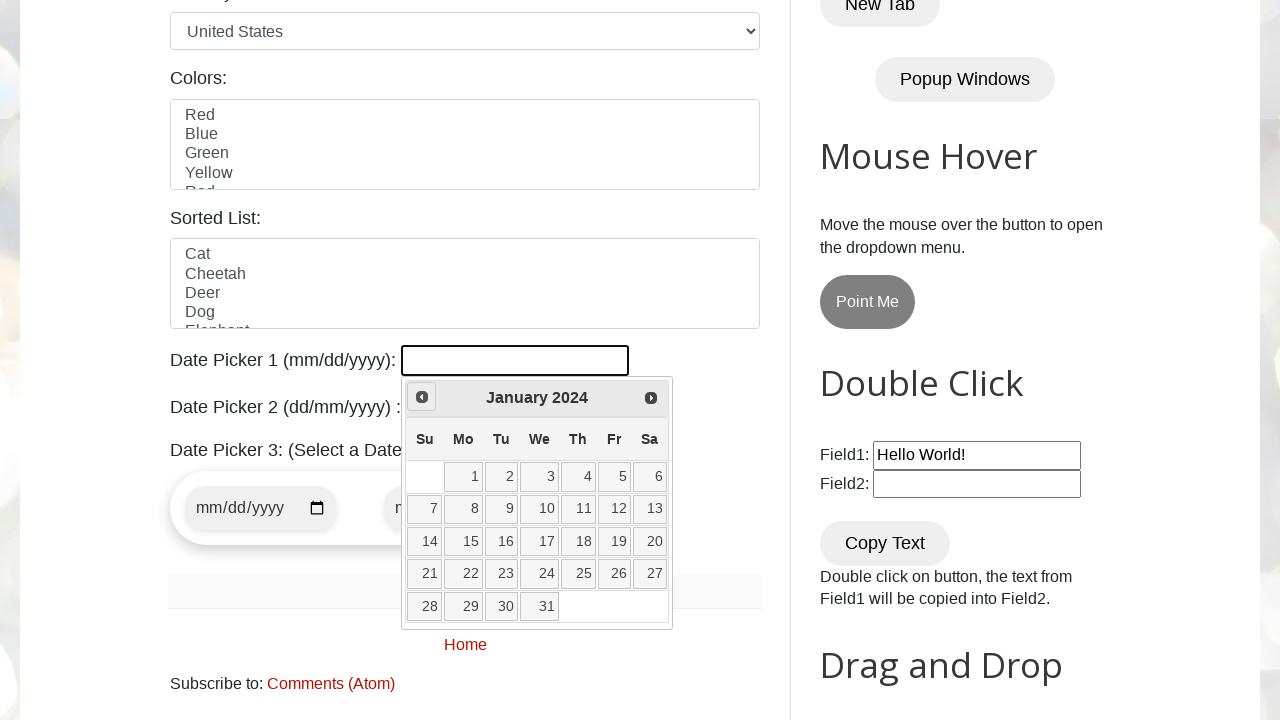

Clicked previous month button to navigate backwards at (422, 397) on [title='Prev']
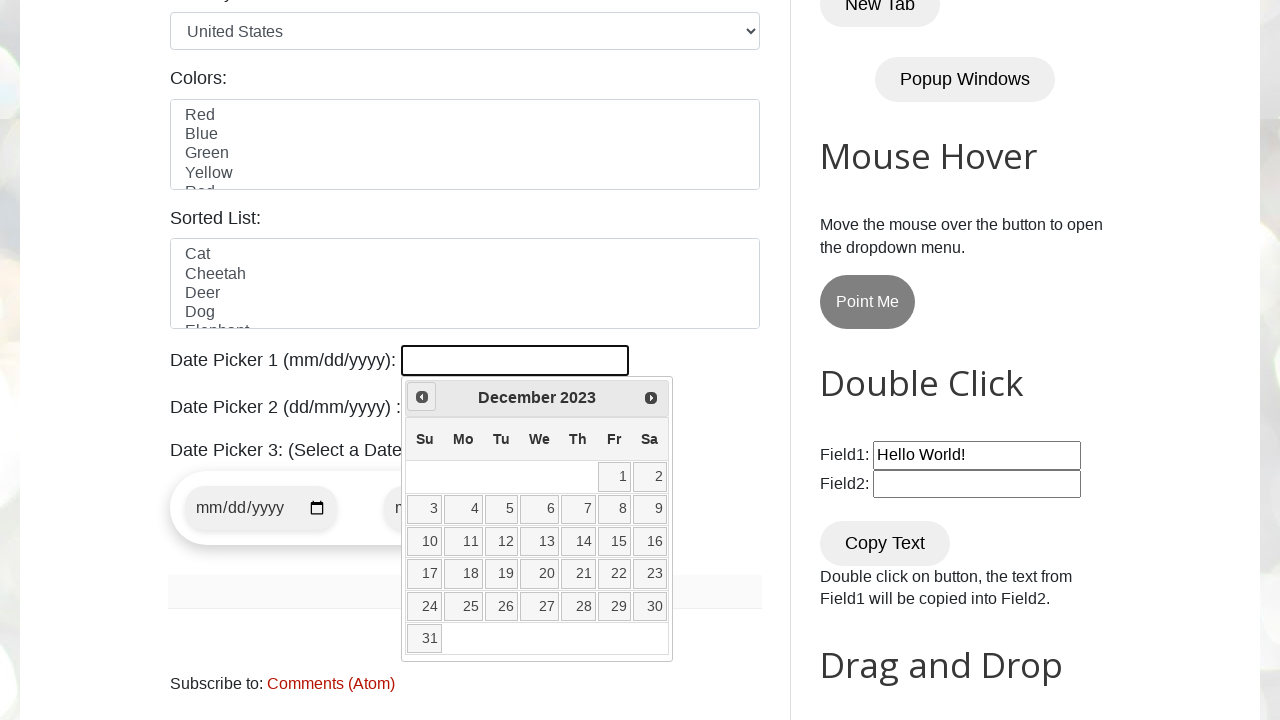

Retrieved current year: 2023
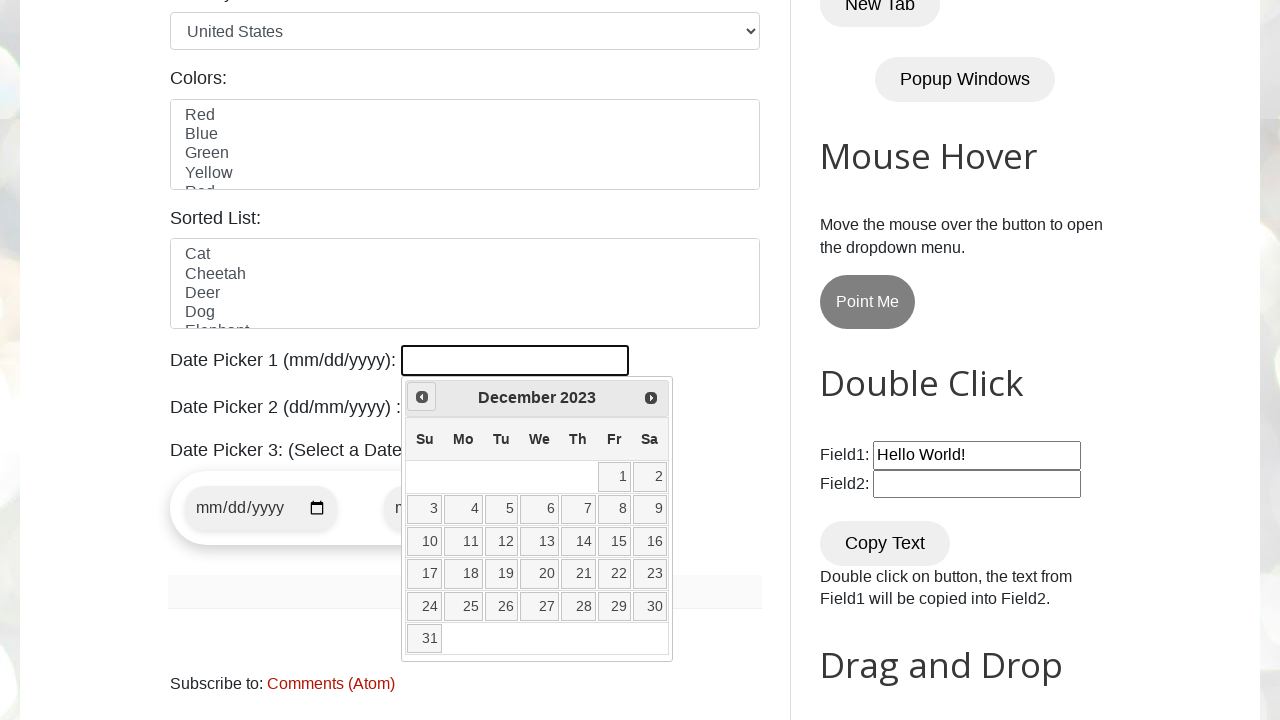

Retrieved current month: December
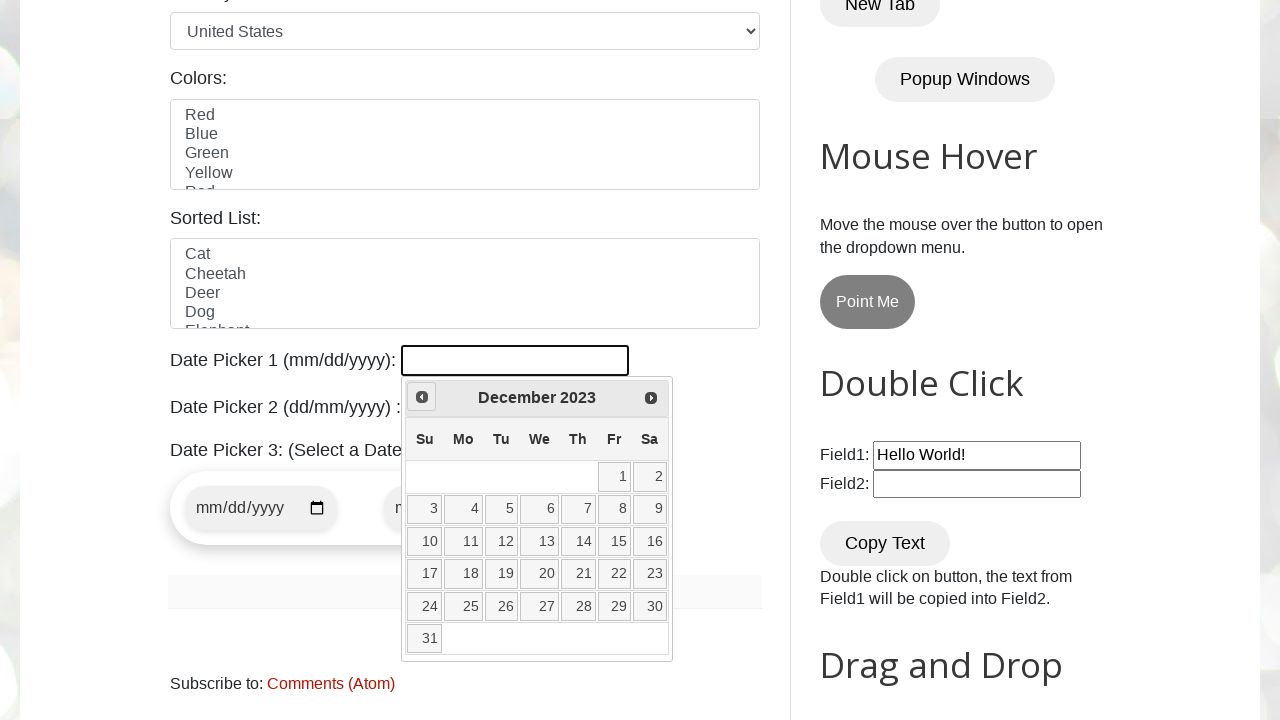

Clicked previous month button to navigate backwards at (422, 397) on [title='Prev']
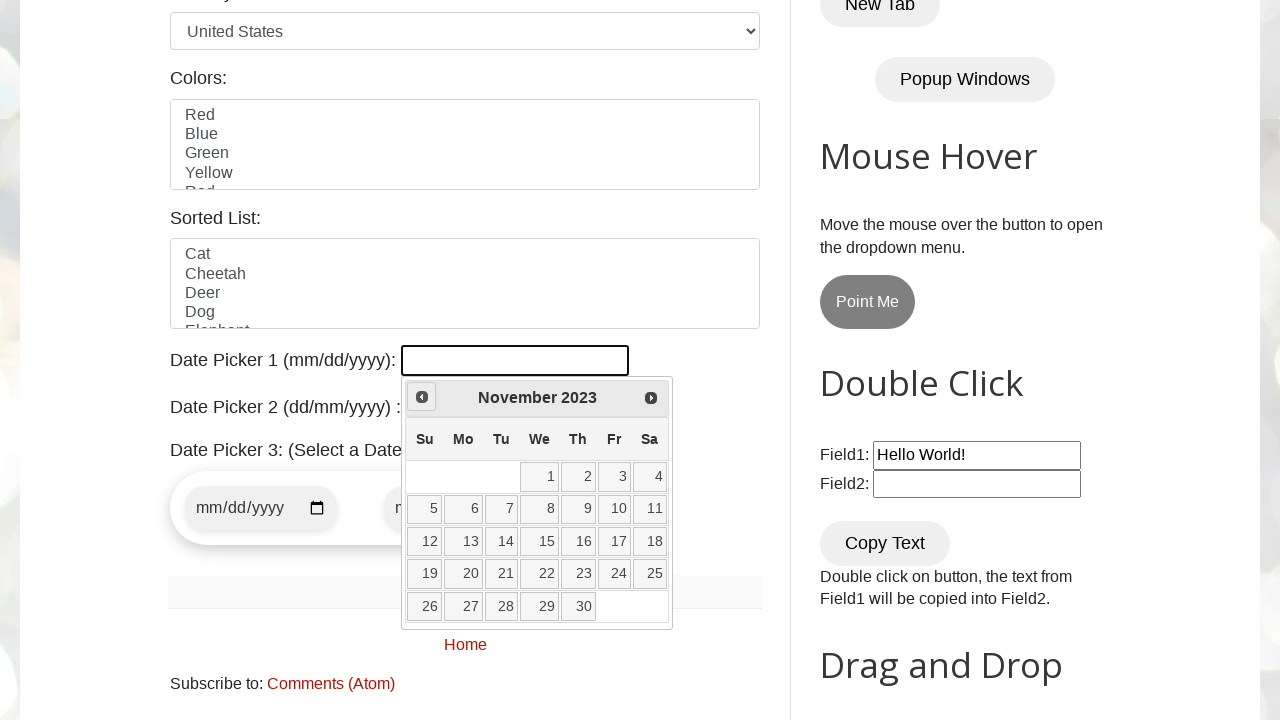

Retrieved current year: 2023
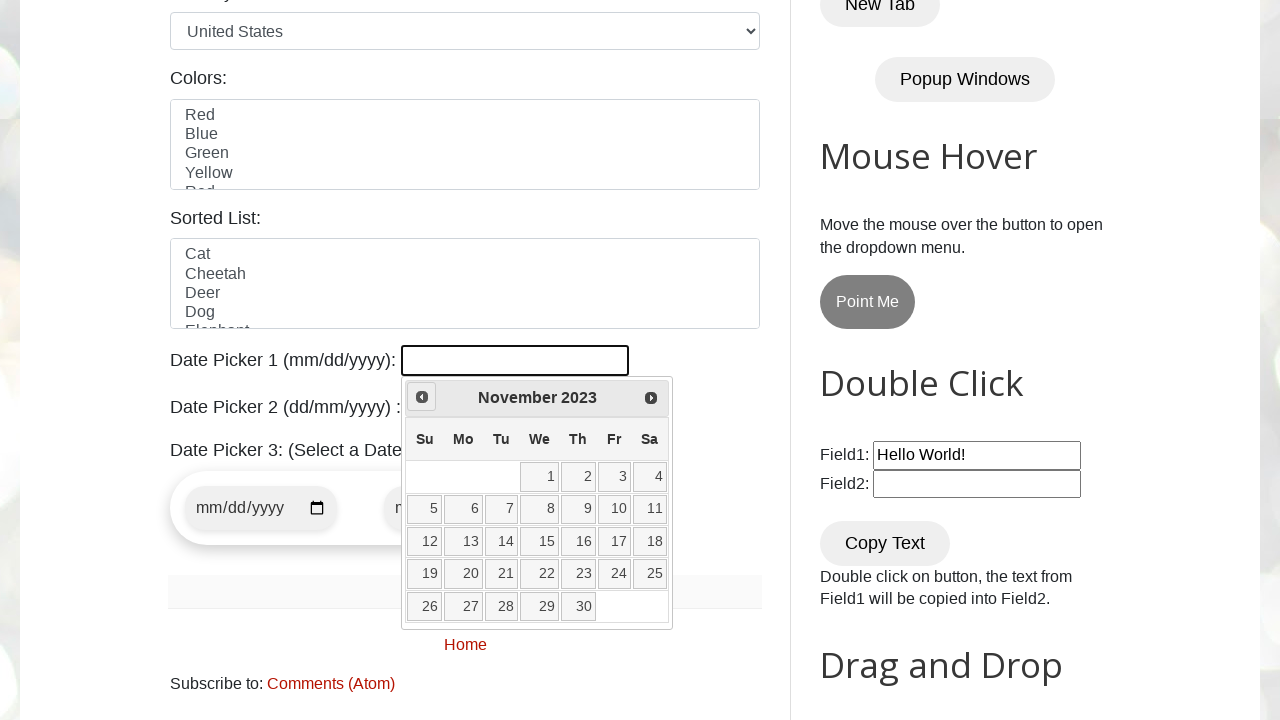

Retrieved current month: November
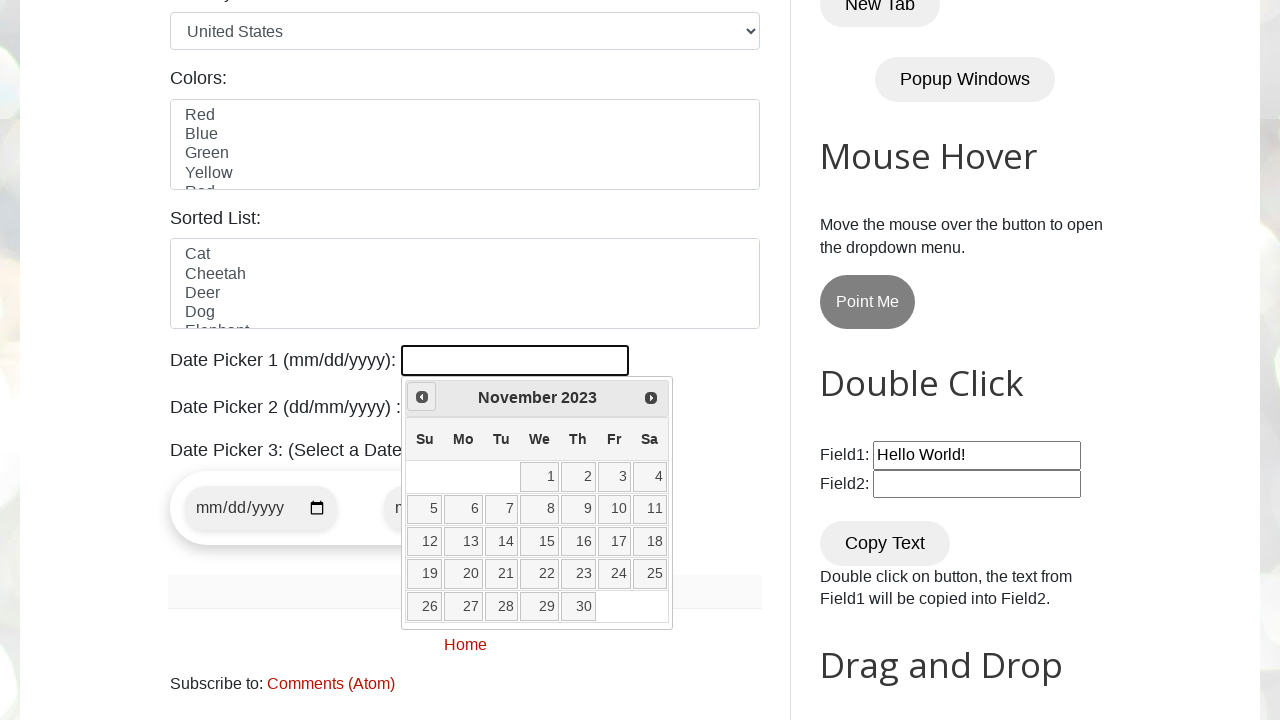

Clicked previous month button to navigate backwards at (422, 397) on [title='Prev']
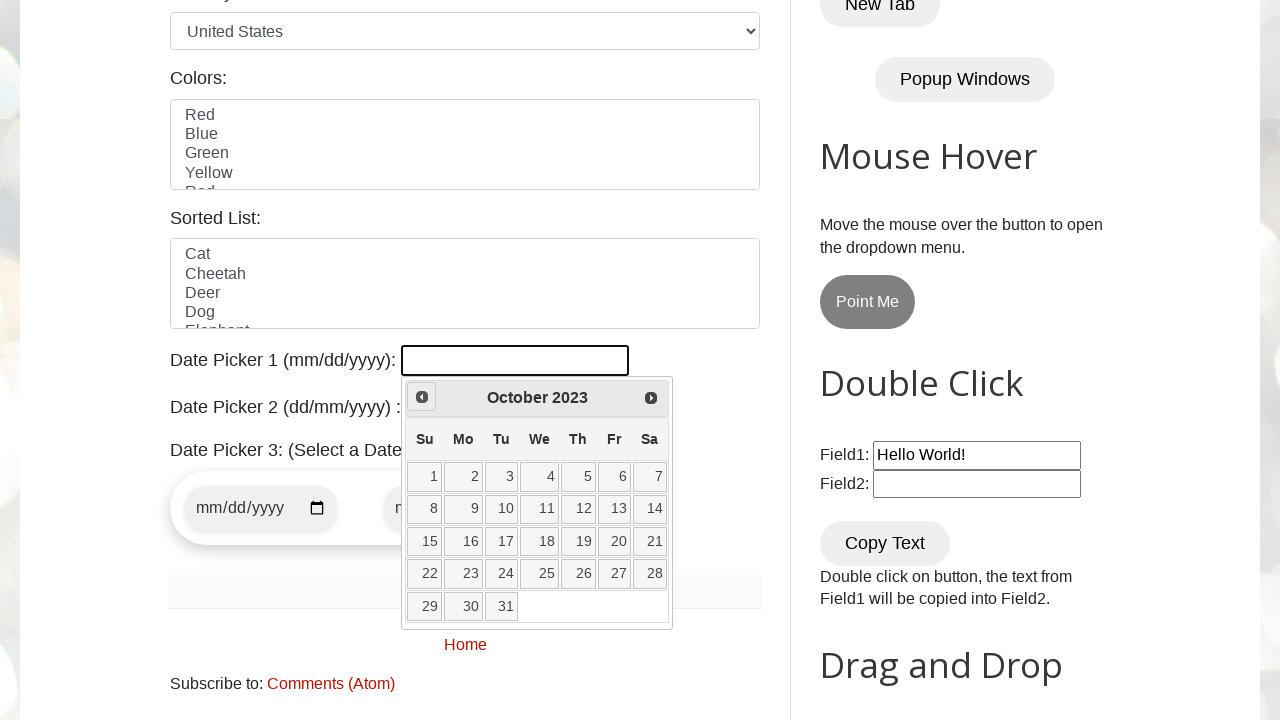

Retrieved current year: 2023
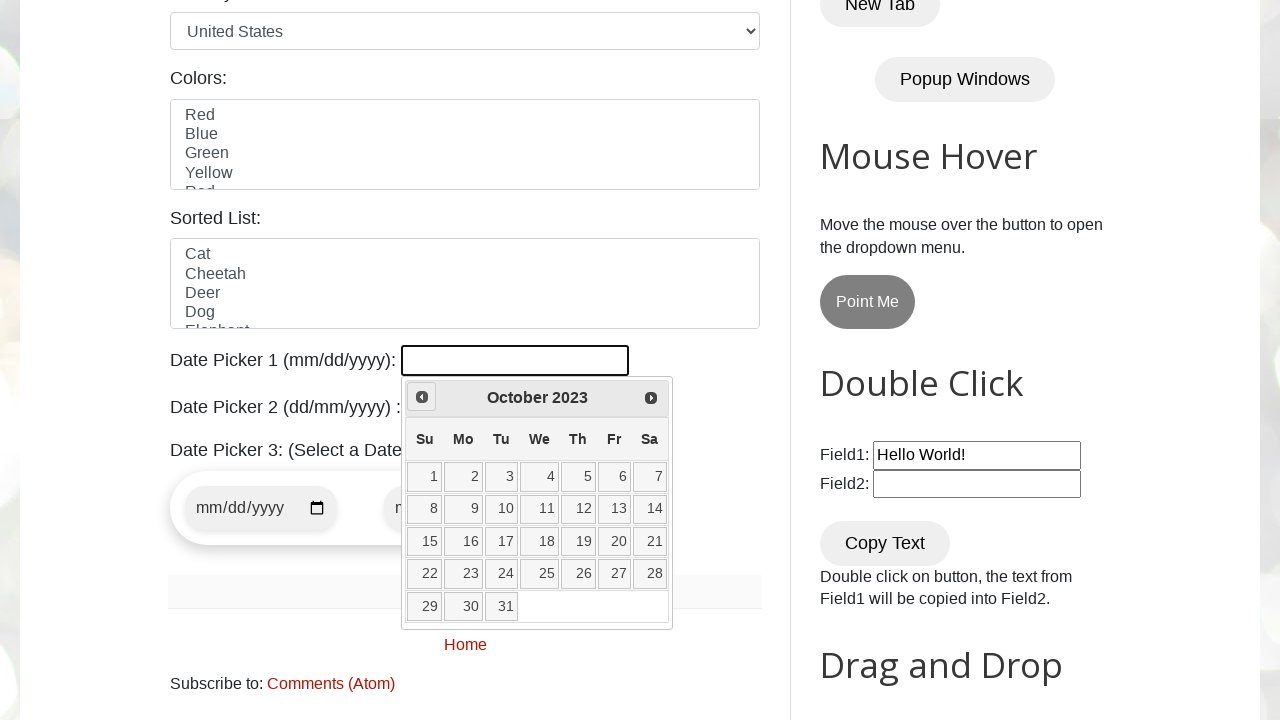

Retrieved current month: October
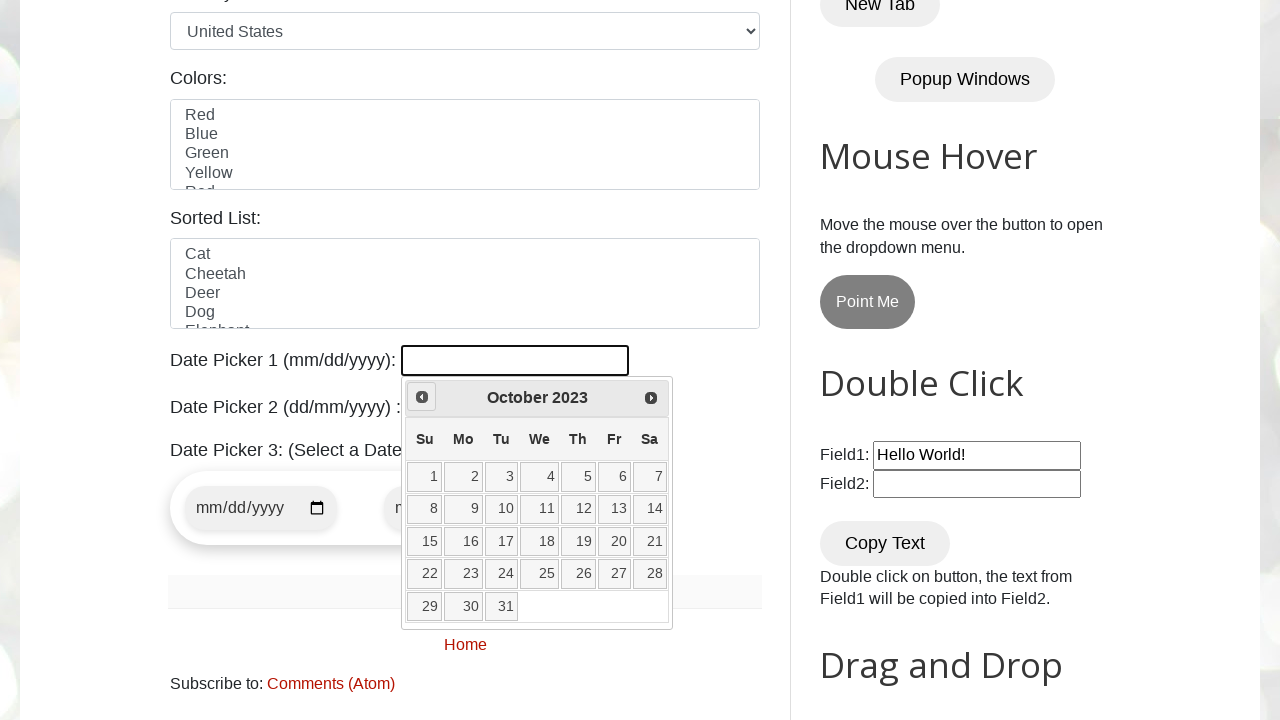

Clicked previous month button to navigate backwards at (422, 397) on [title='Prev']
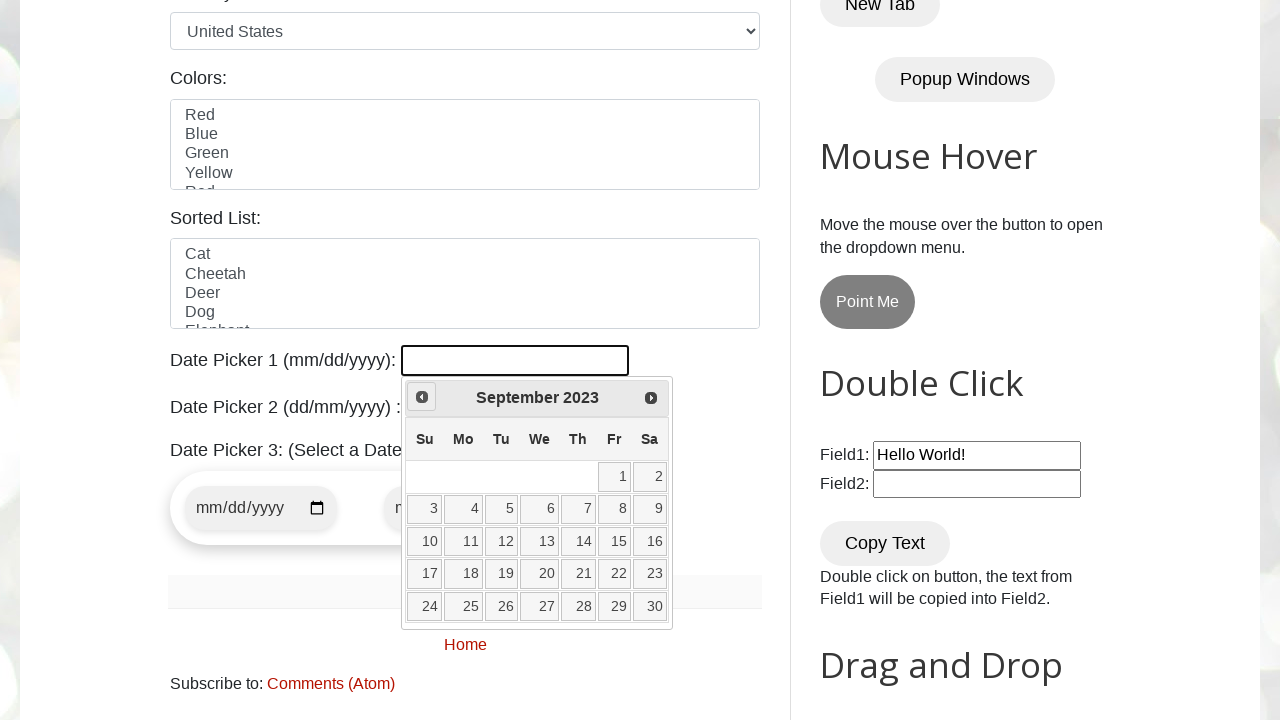

Retrieved current year: 2023
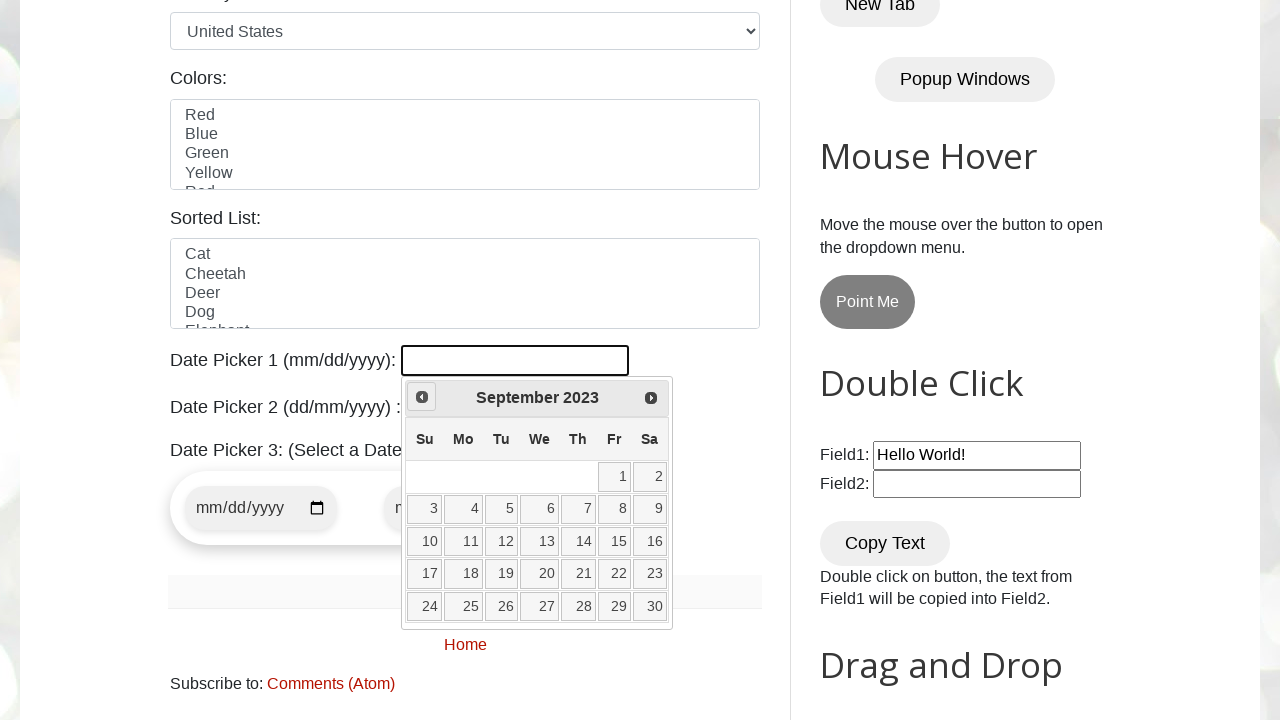

Retrieved current month: September
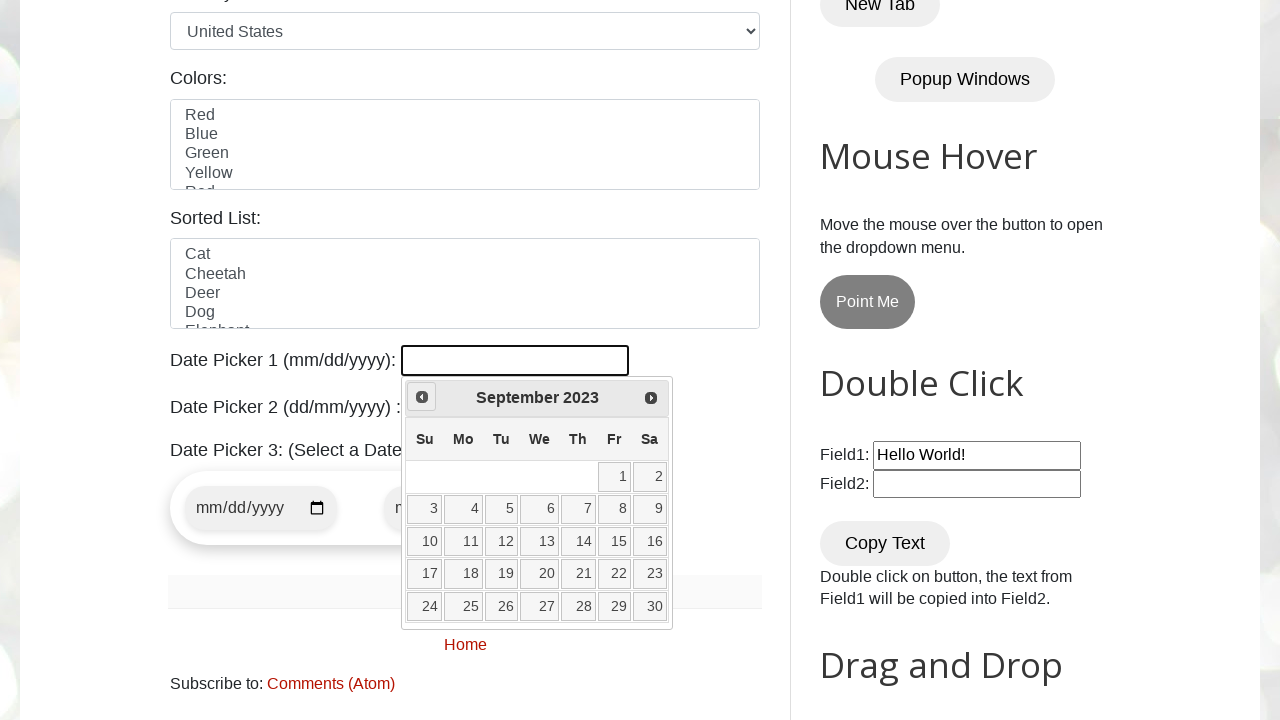

Clicked previous month button to navigate backwards at (422, 397) on [title='Prev']
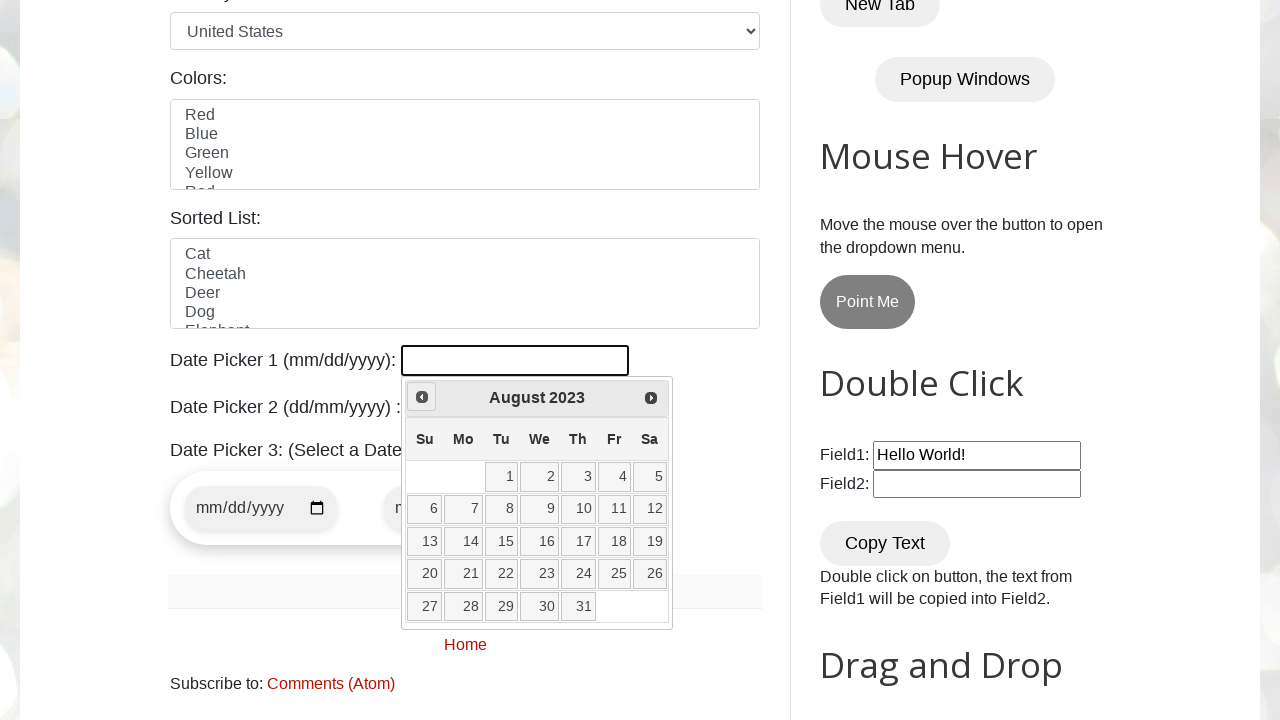

Retrieved current year: 2023
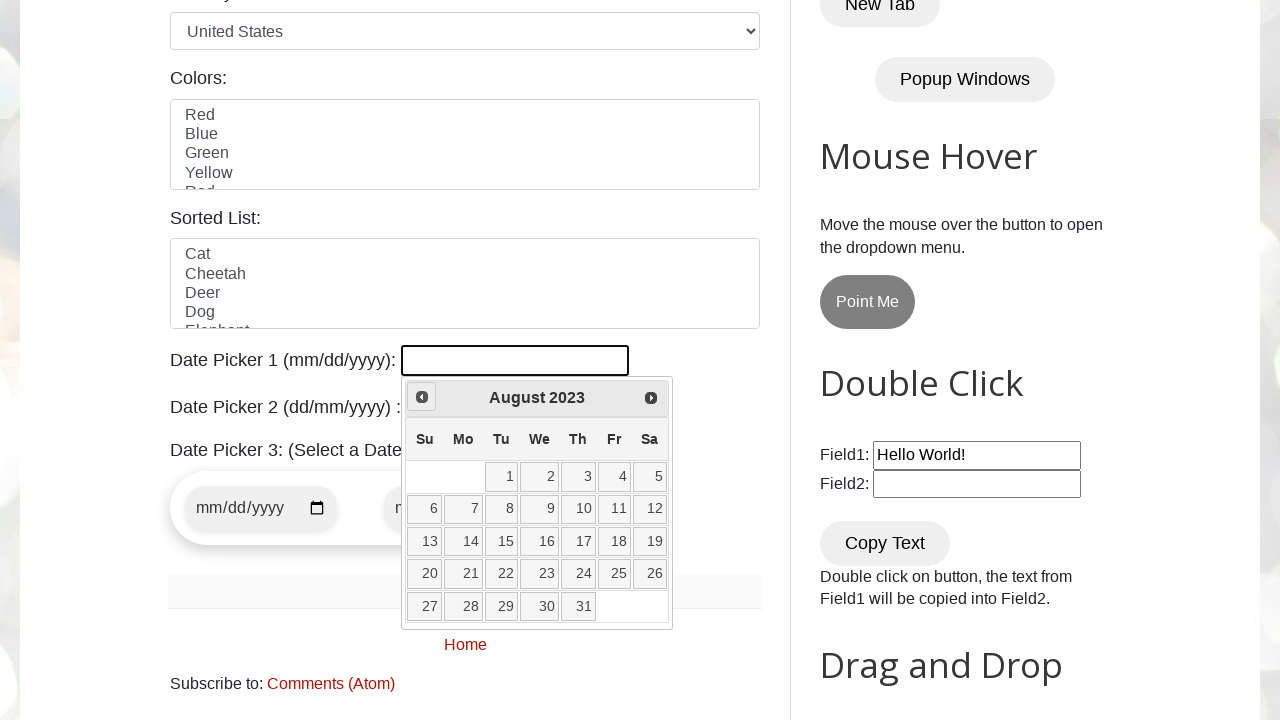

Retrieved current month: August
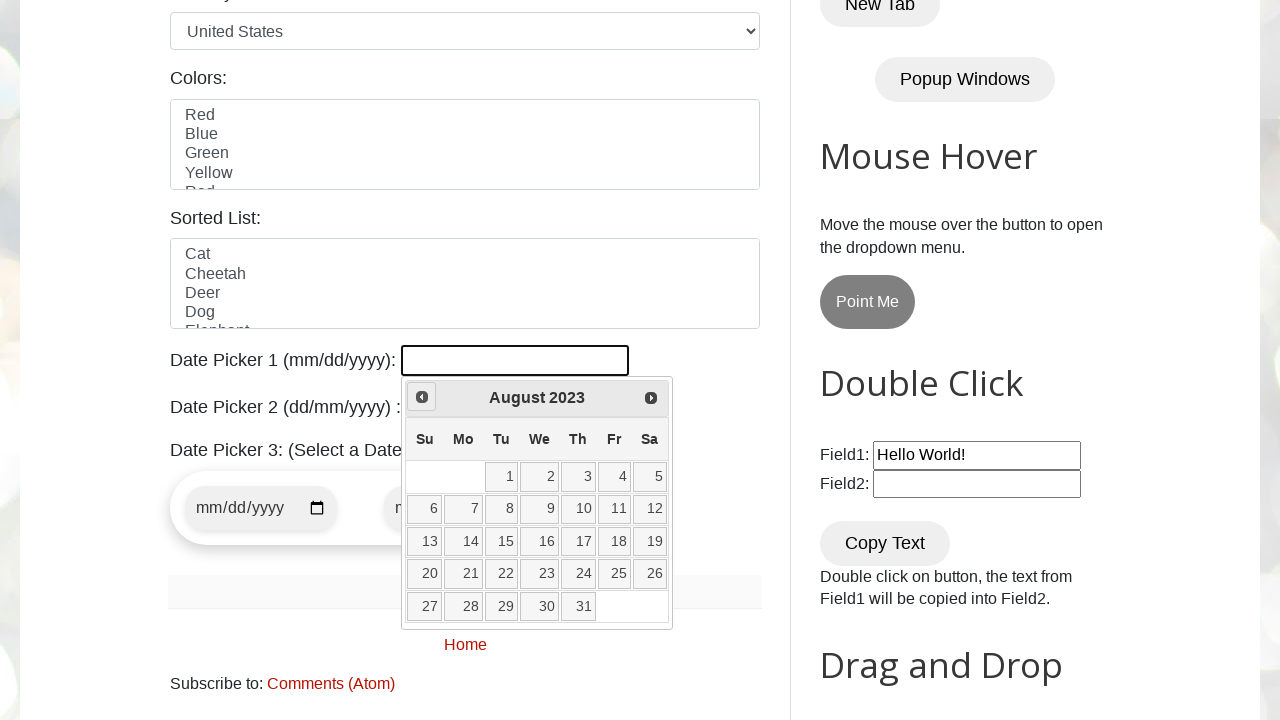

Clicked previous month button to navigate backwards at (422, 397) on [title='Prev']
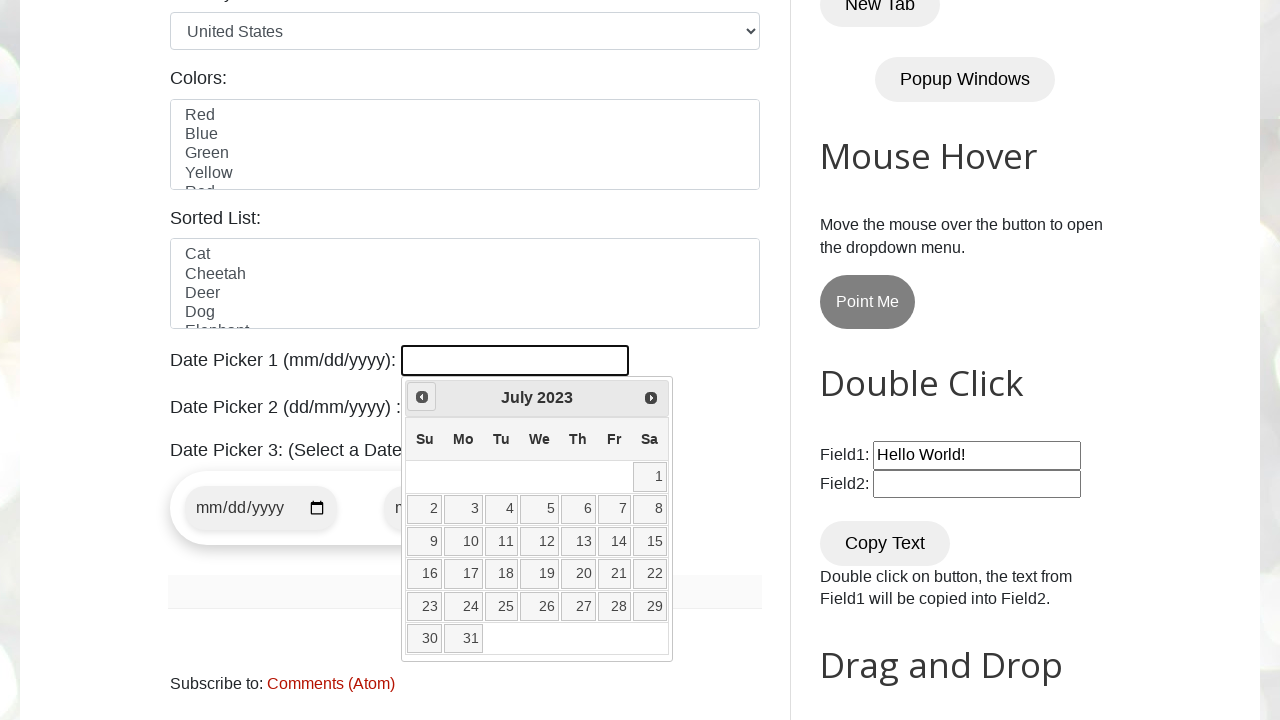

Retrieved current year: 2023
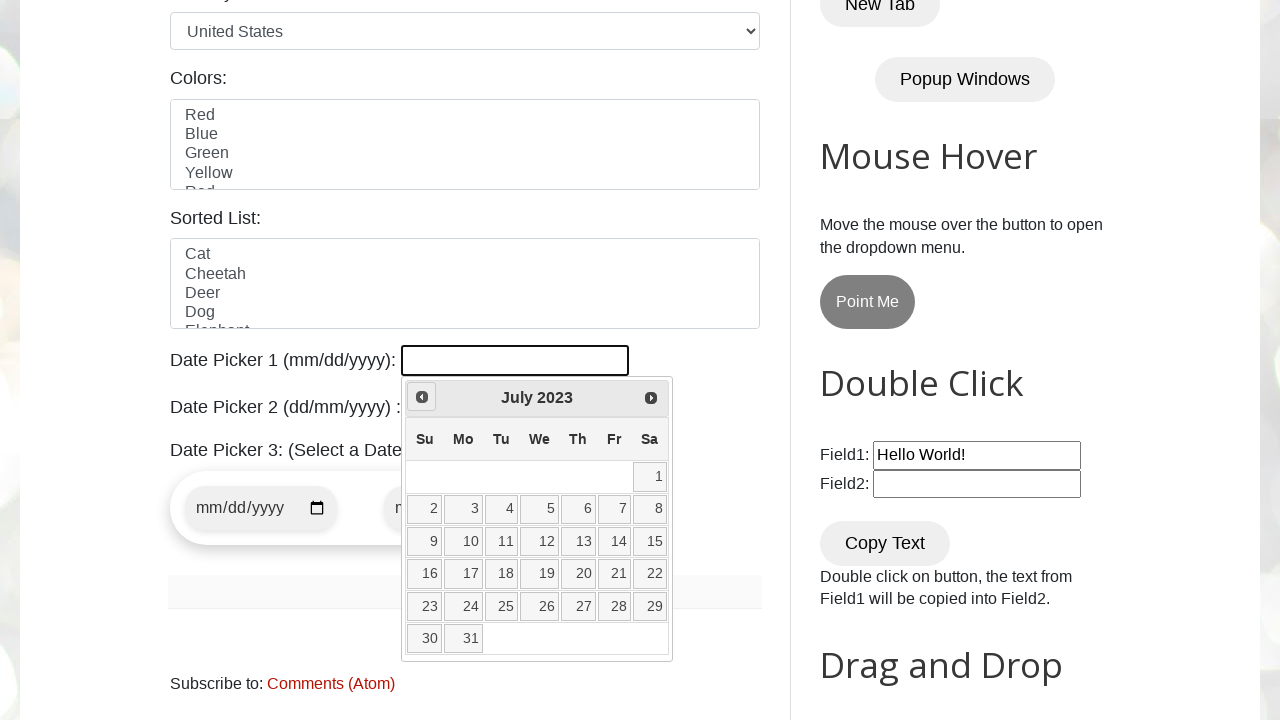

Retrieved current month: July
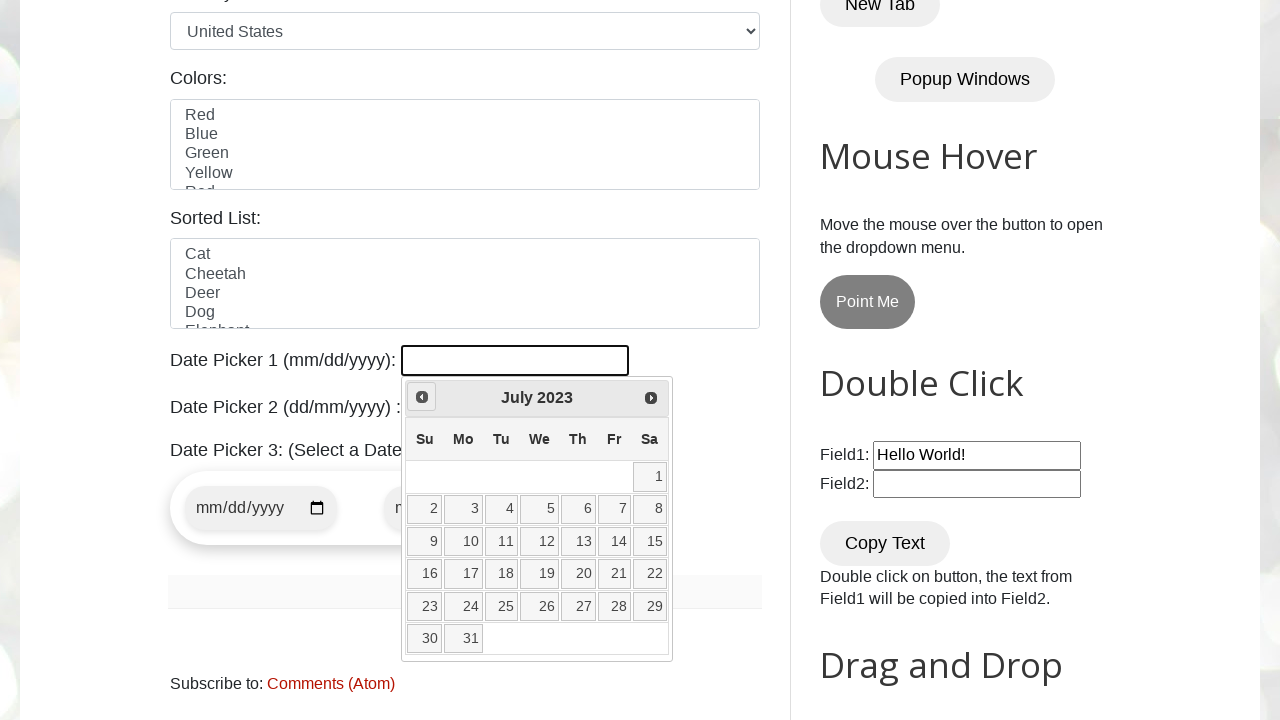

Clicked previous month button to navigate backwards at (422, 397) on [title='Prev']
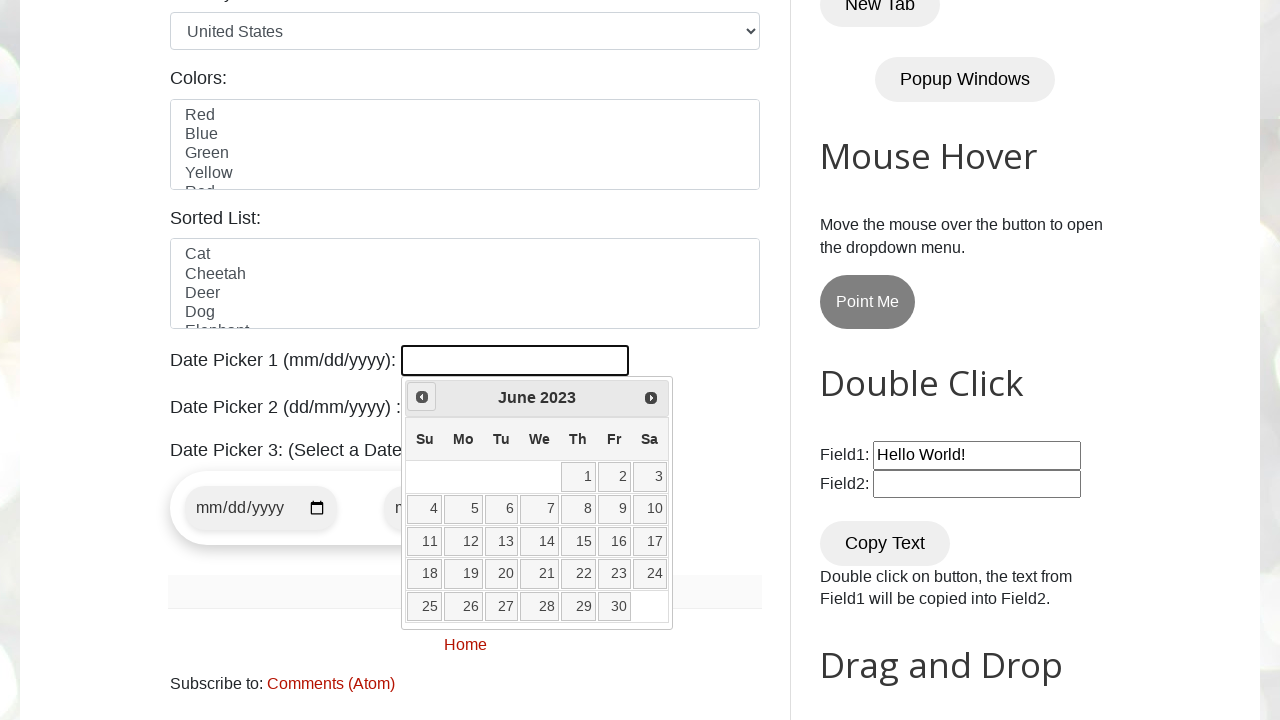

Retrieved current year: 2023
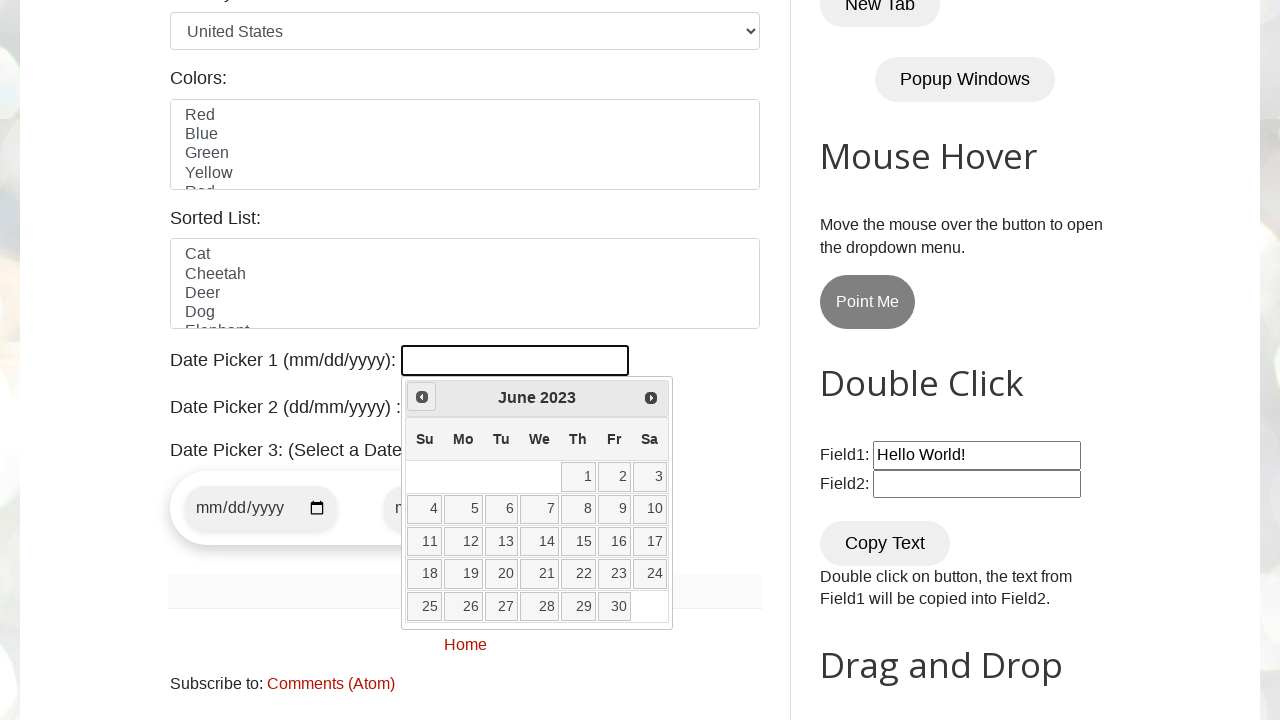

Retrieved current month: June
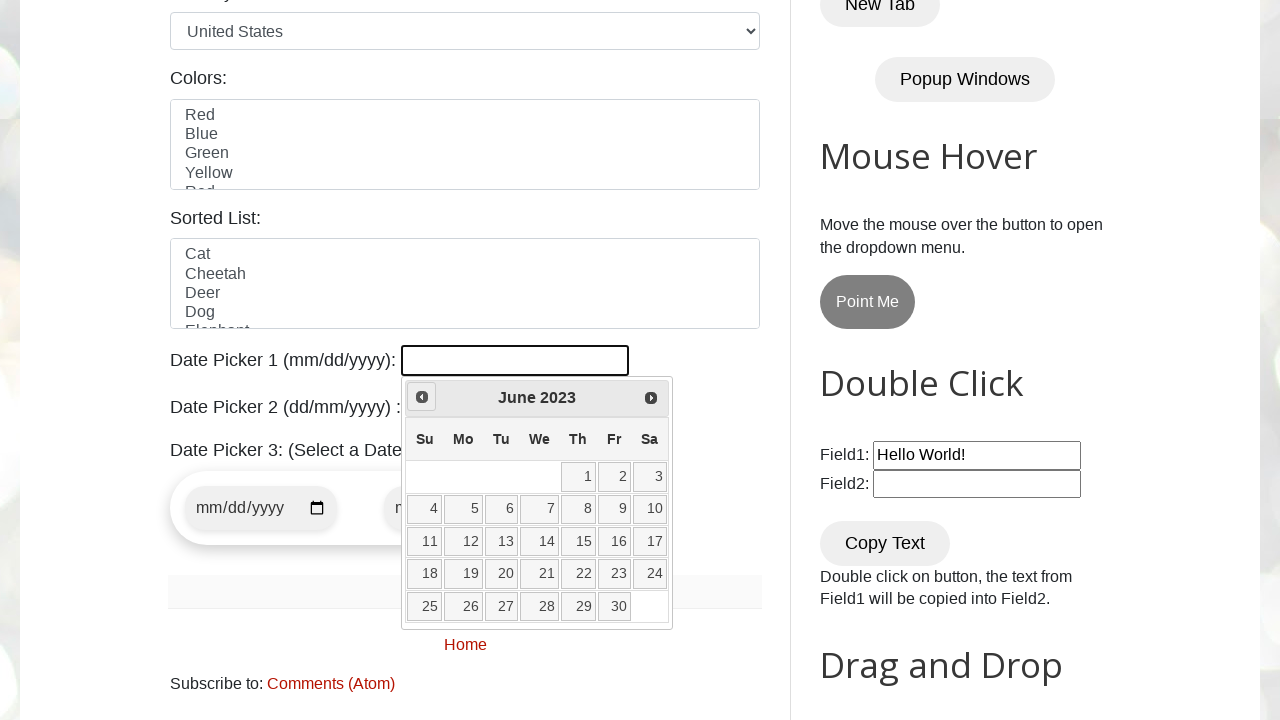

Clicked previous month button to navigate backwards at (422, 397) on [title='Prev']
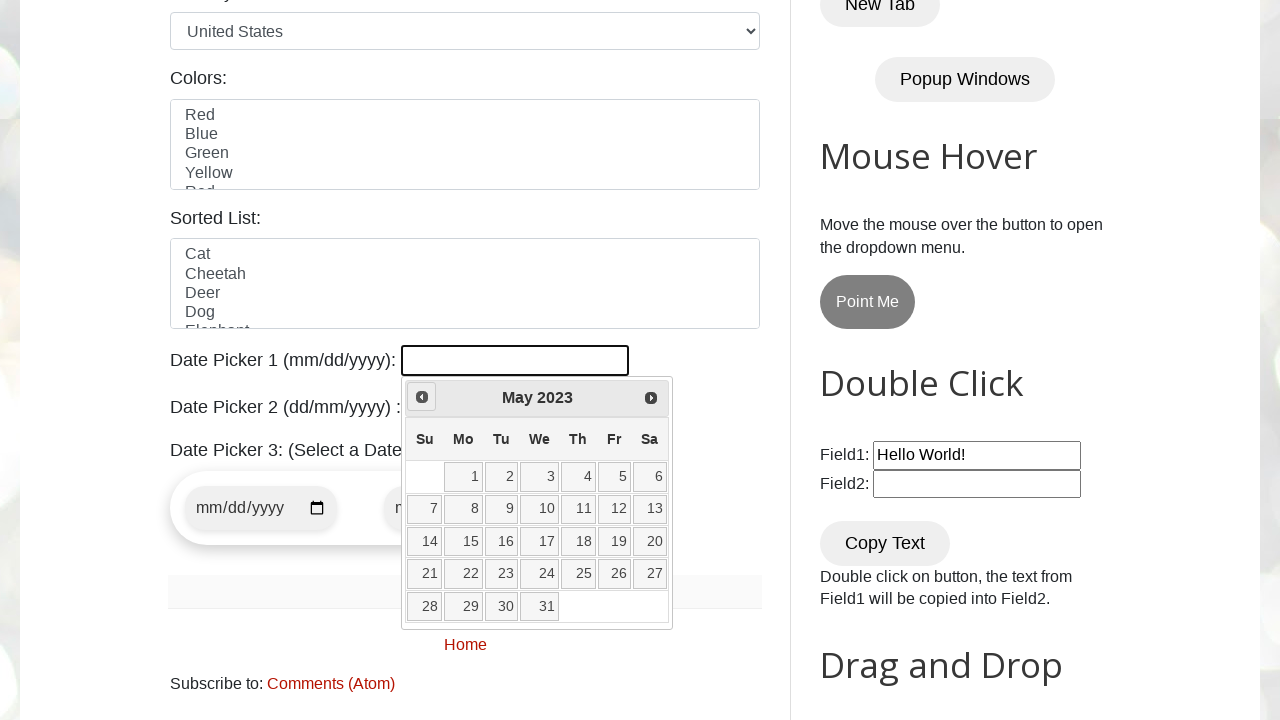

Retrieved current year: 2023
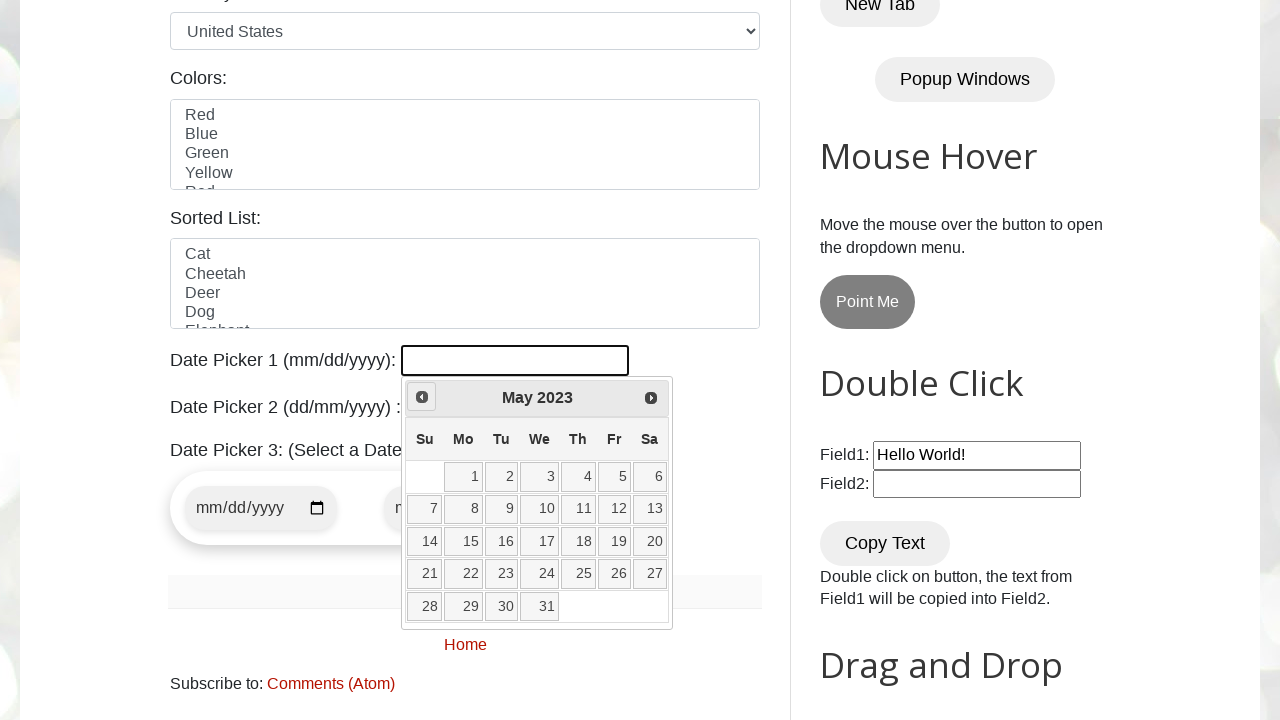

Retrieved current month: May
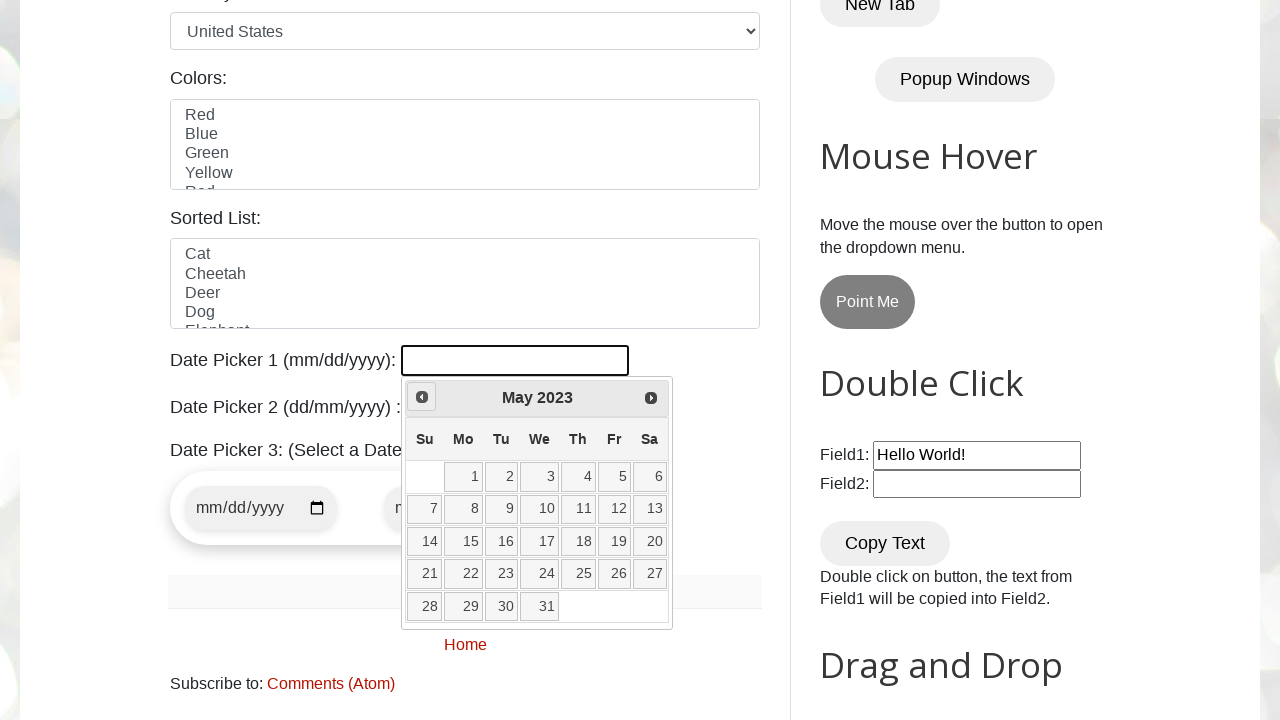

Clicked previous month button to navigate backwards at (422, 397) on [title='Prev']
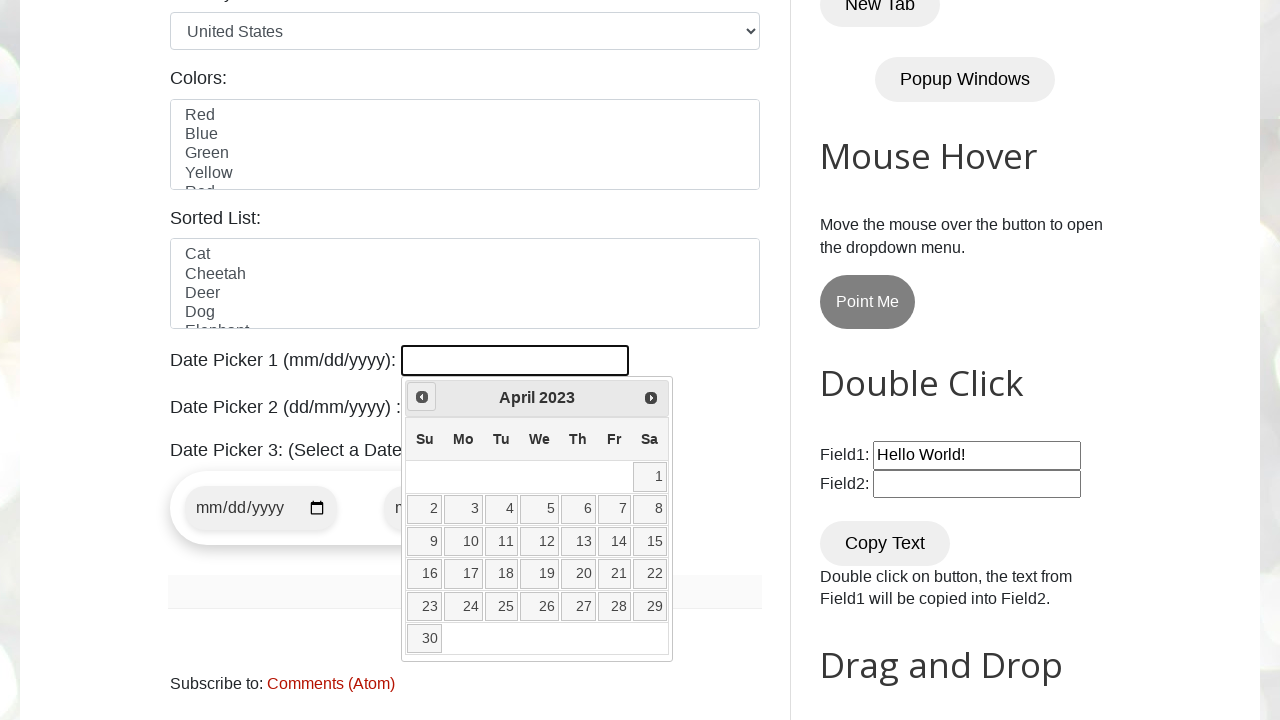

Retrieved current year: 2023
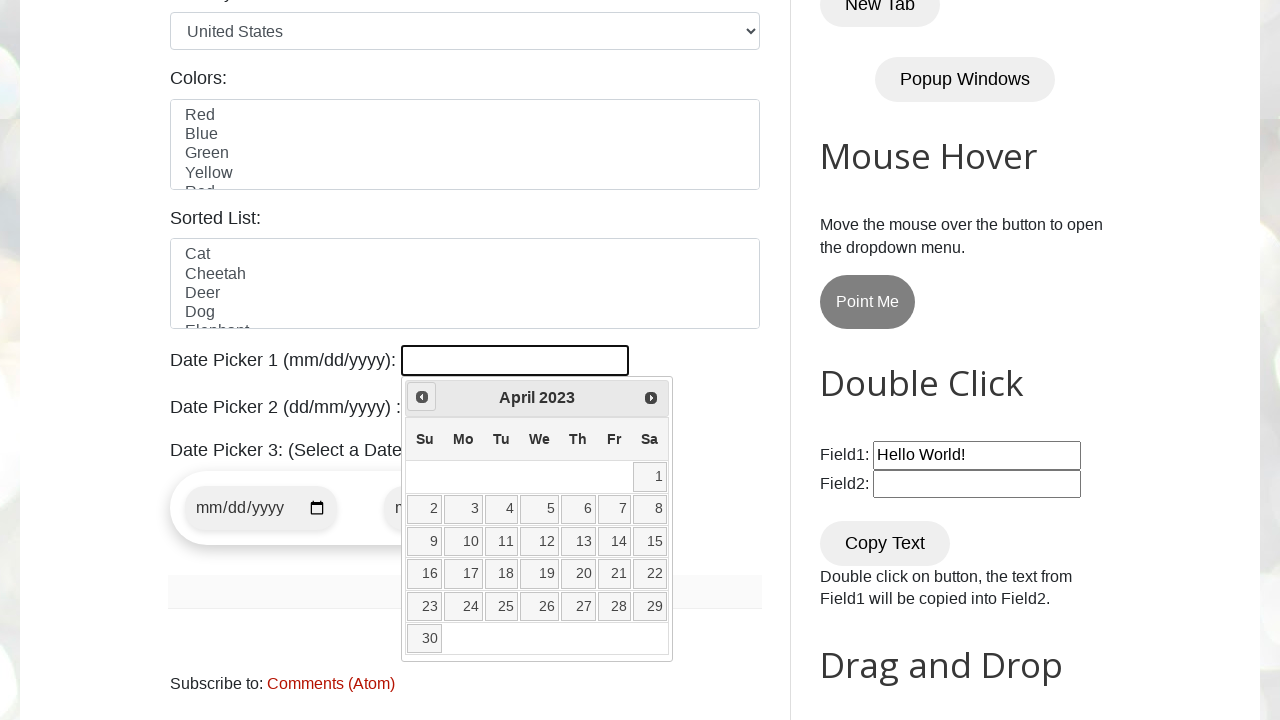

Retrieved current month: April
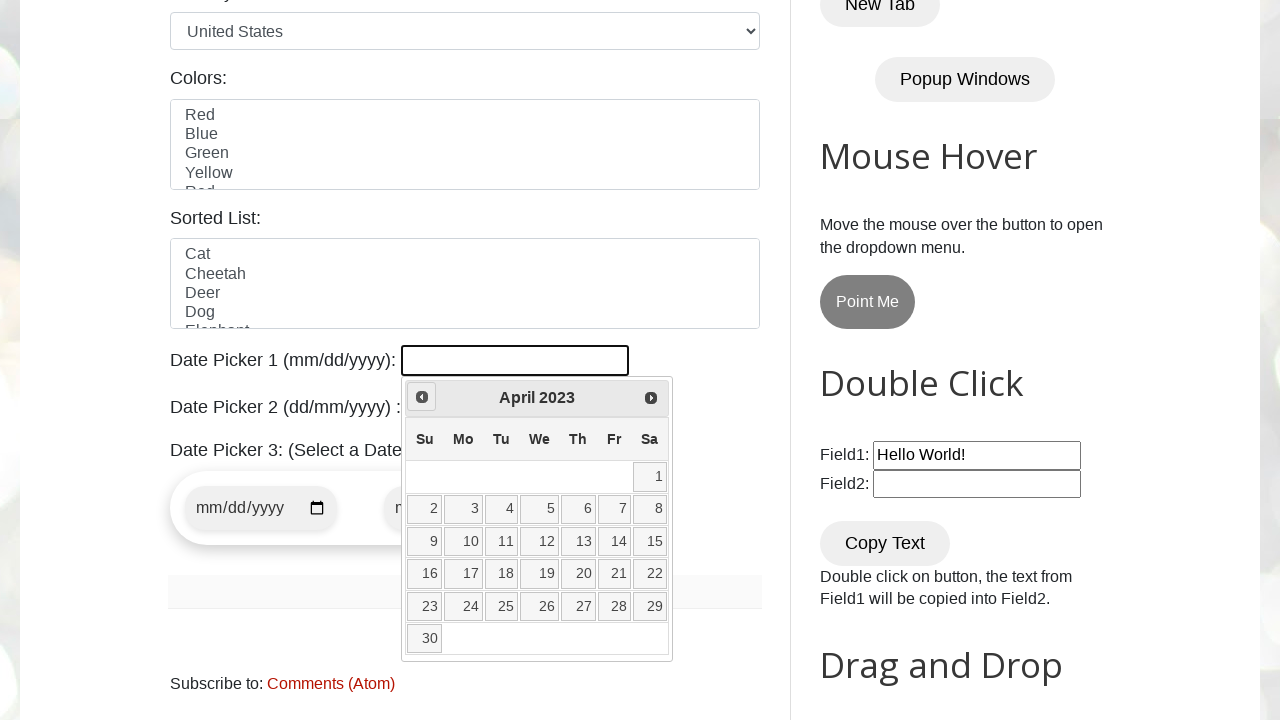

Clicked previous month button to navigate backwards at (422, 397) on [title='Prev']
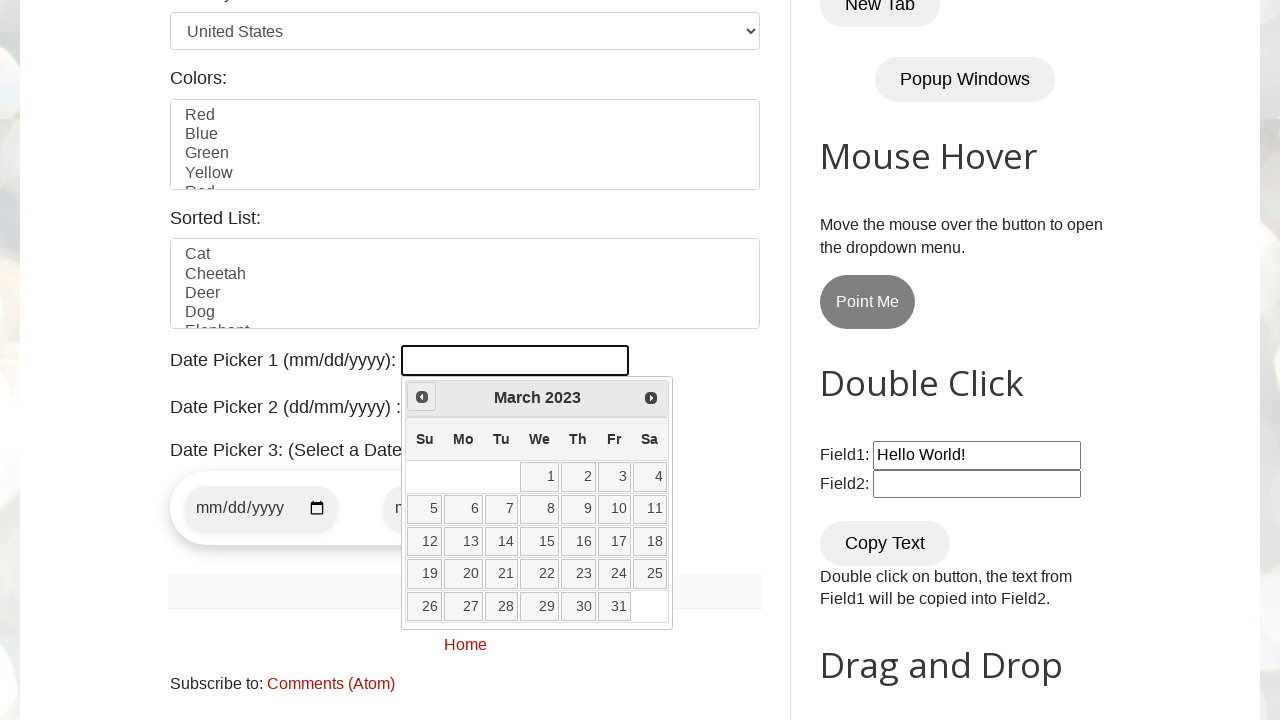

Retrieved current year: 2023
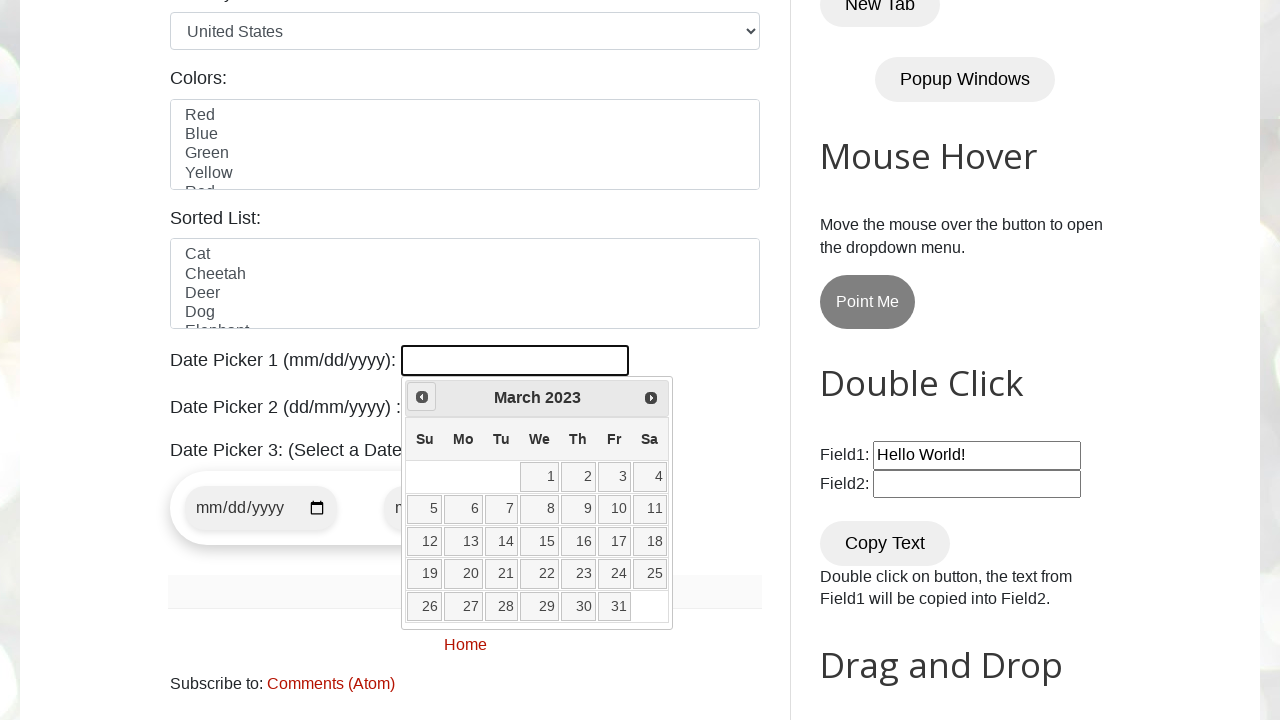

Retrieved current month: March
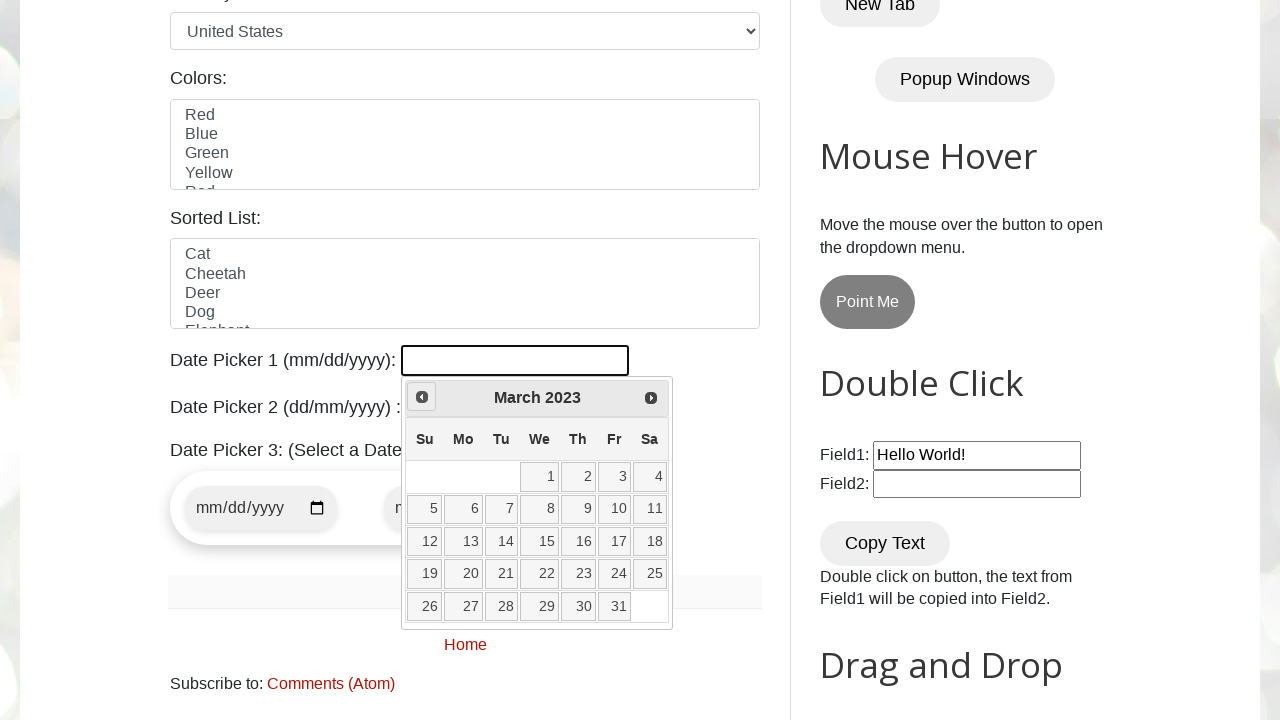

Clicked previous month button to navigate backwards at (422, 397) on [title='Prev']
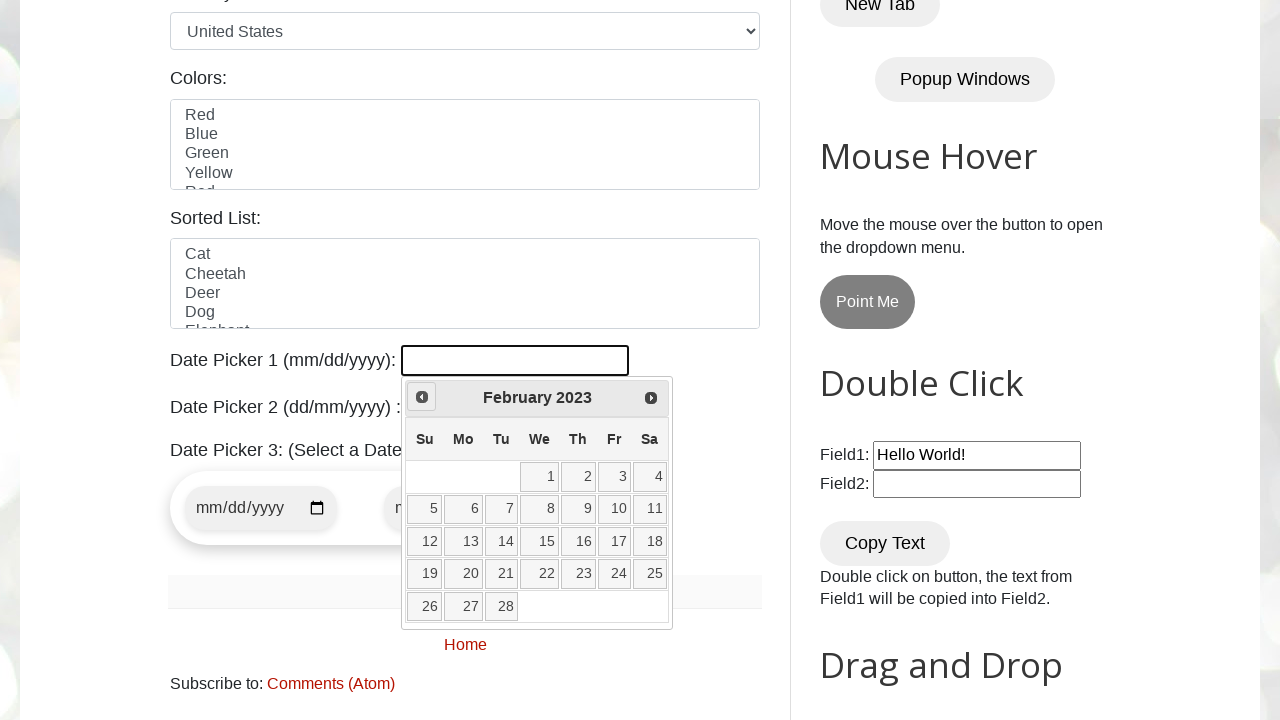

Retrieved current year: 2023
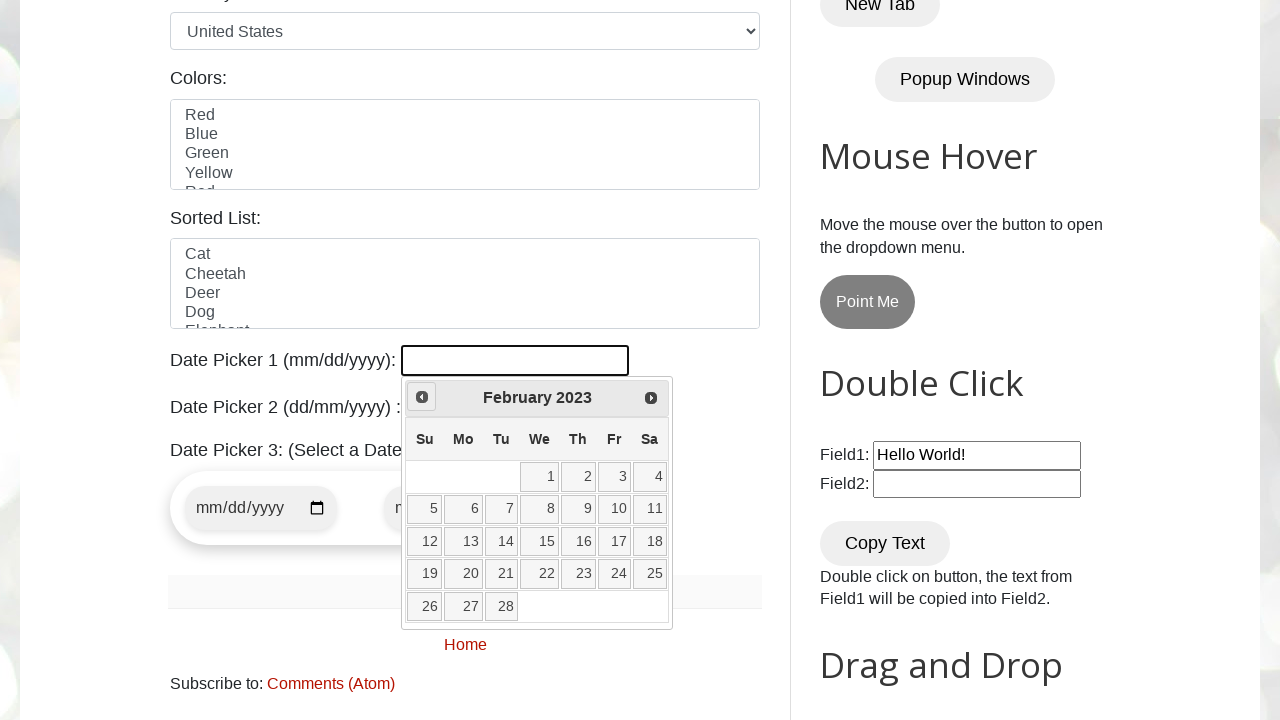

Retrieved current month: February
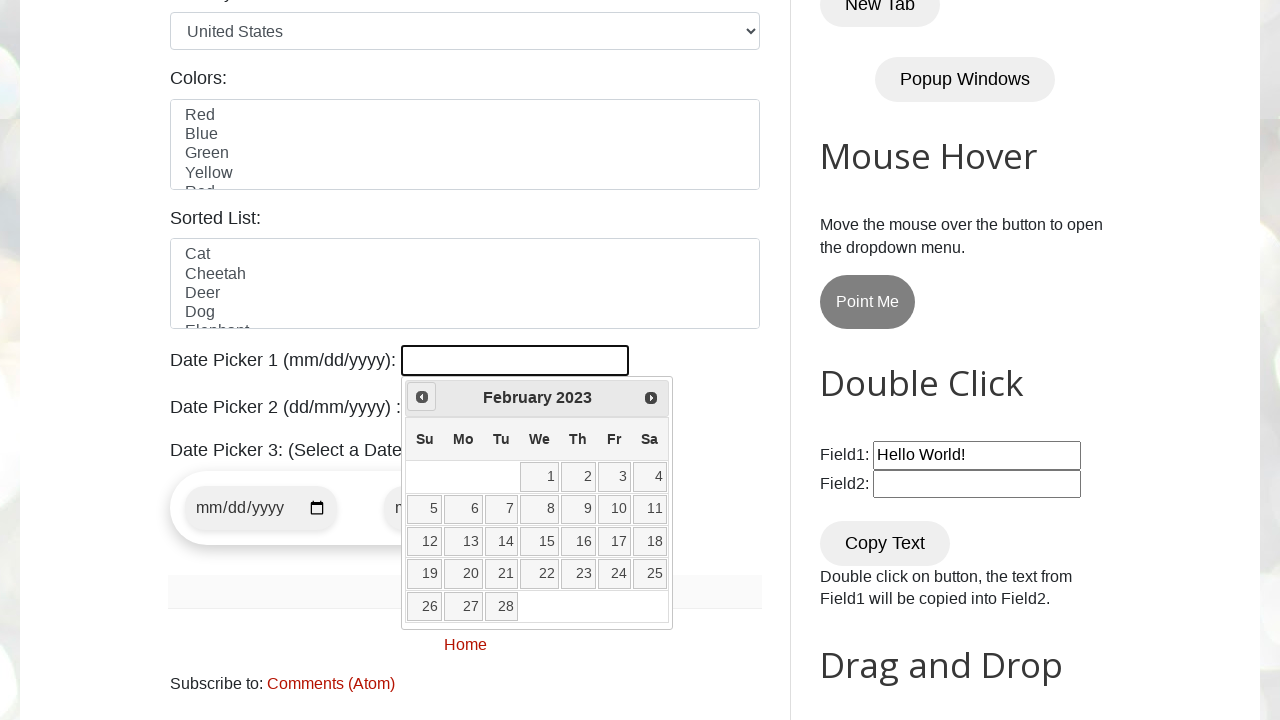

Clicked previous month button to navigate backwards at (422, 397) on [title='Prev']
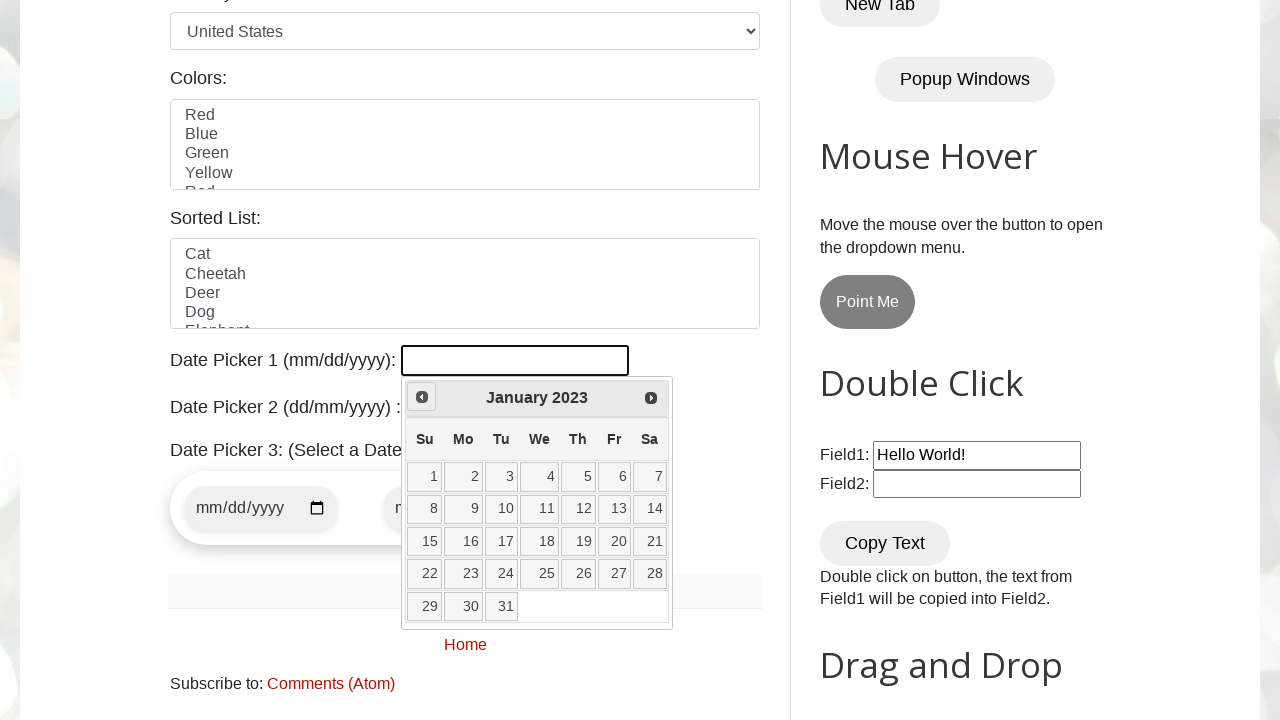

Retrieved current year: 2023
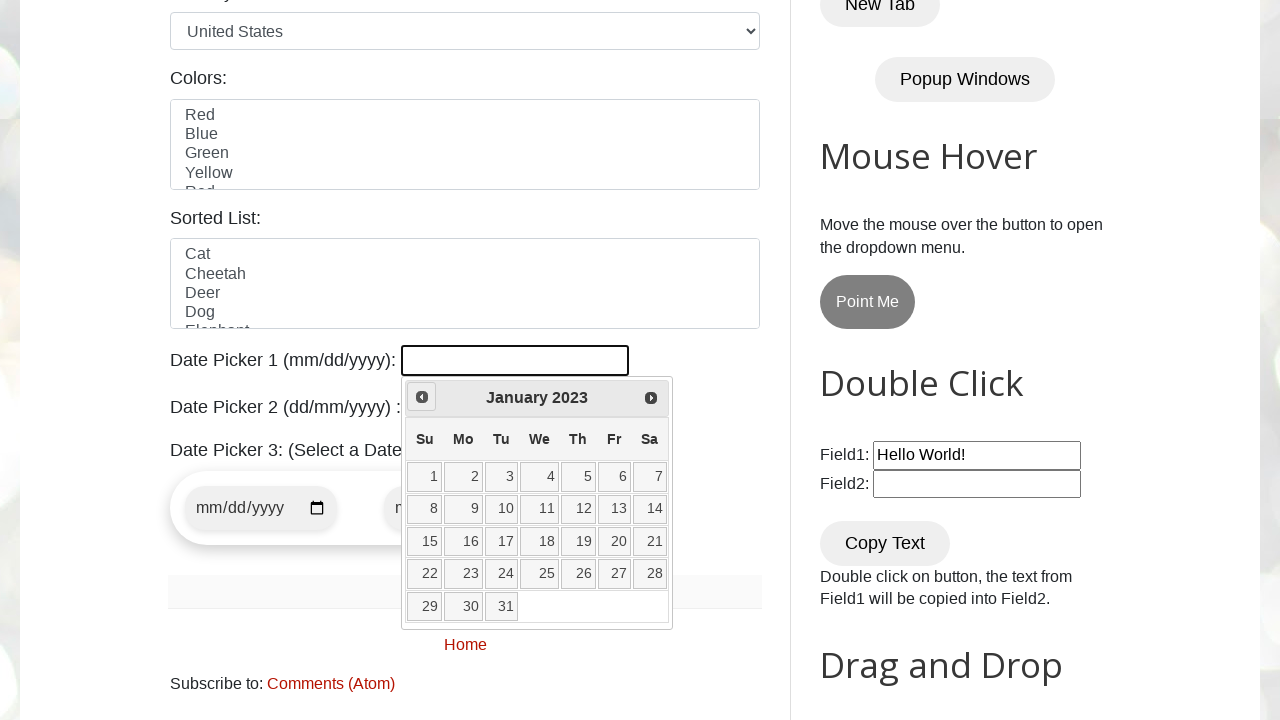

Retrieved current month: January
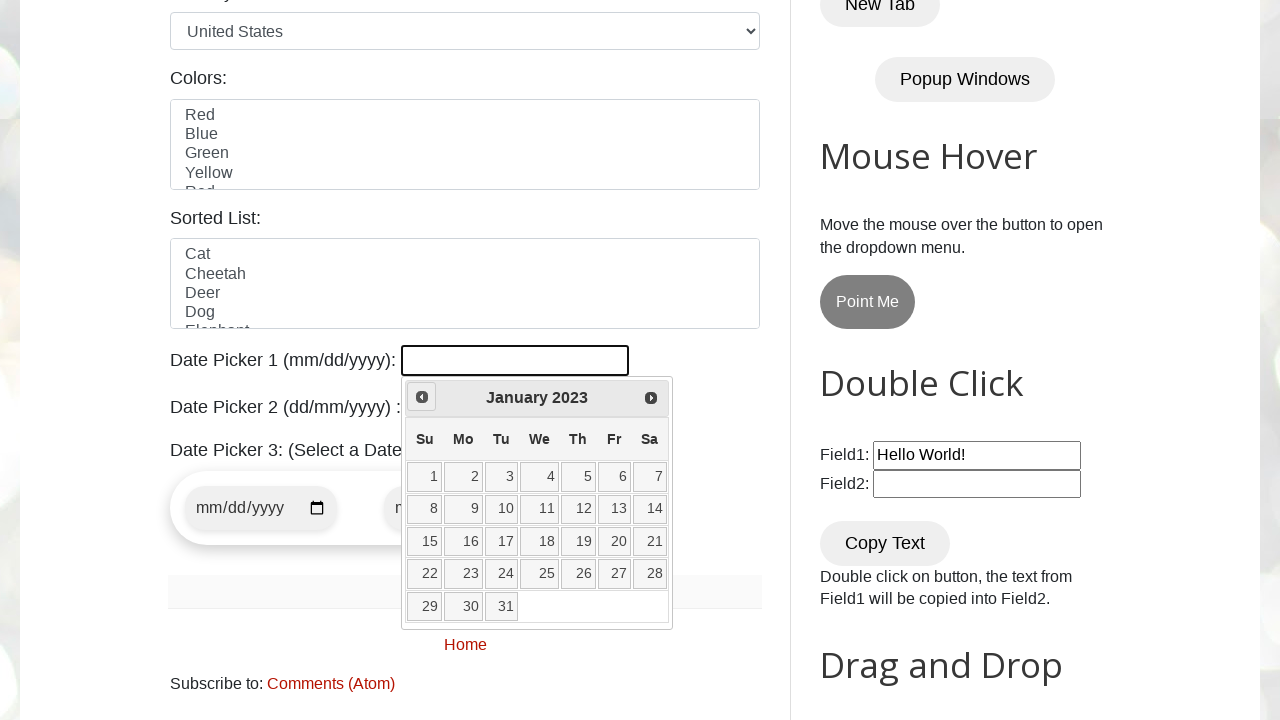

Clicked previous month button to navigate backwards at (422, 397) on [title='Prev']
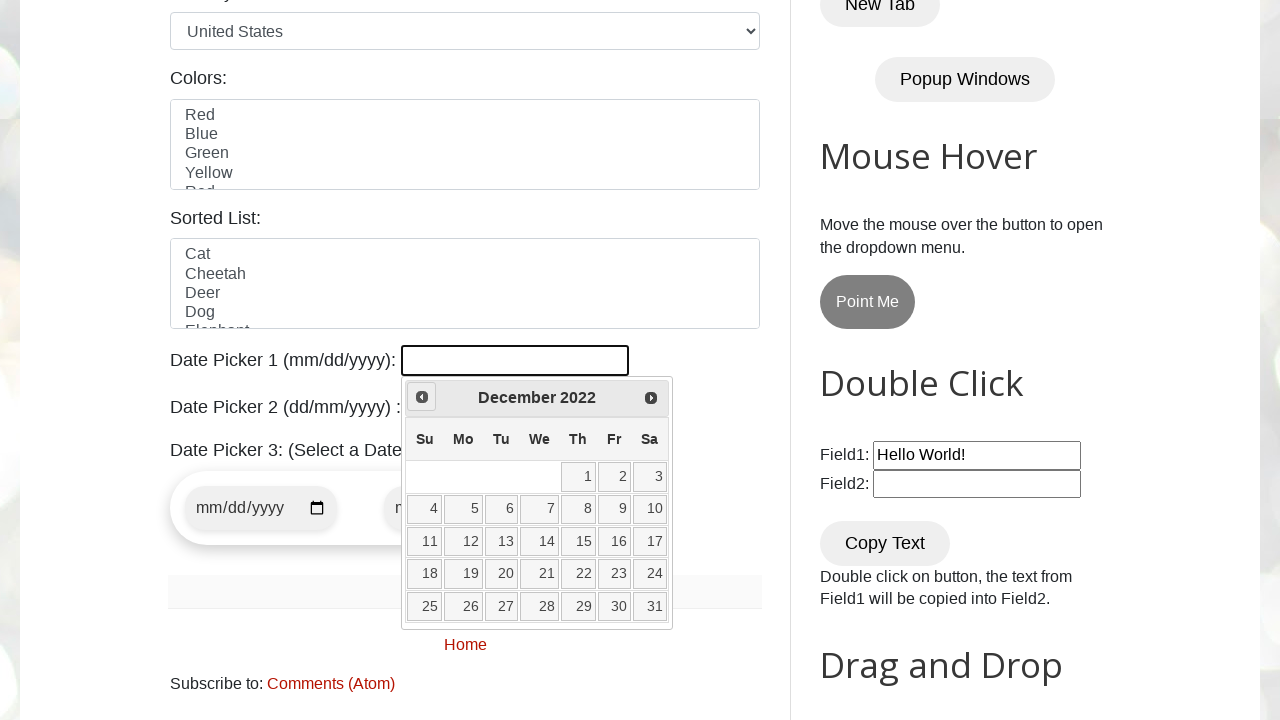

Retrieved current year: 2022
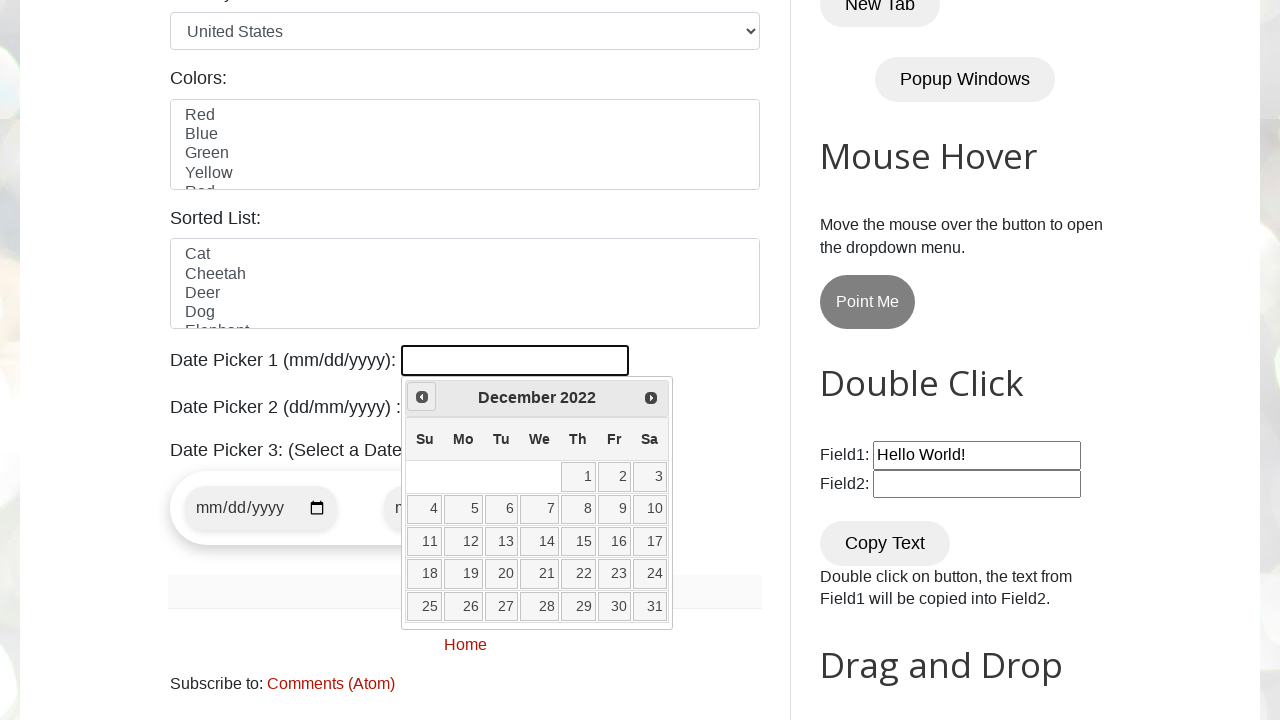

Retrieved current month: December
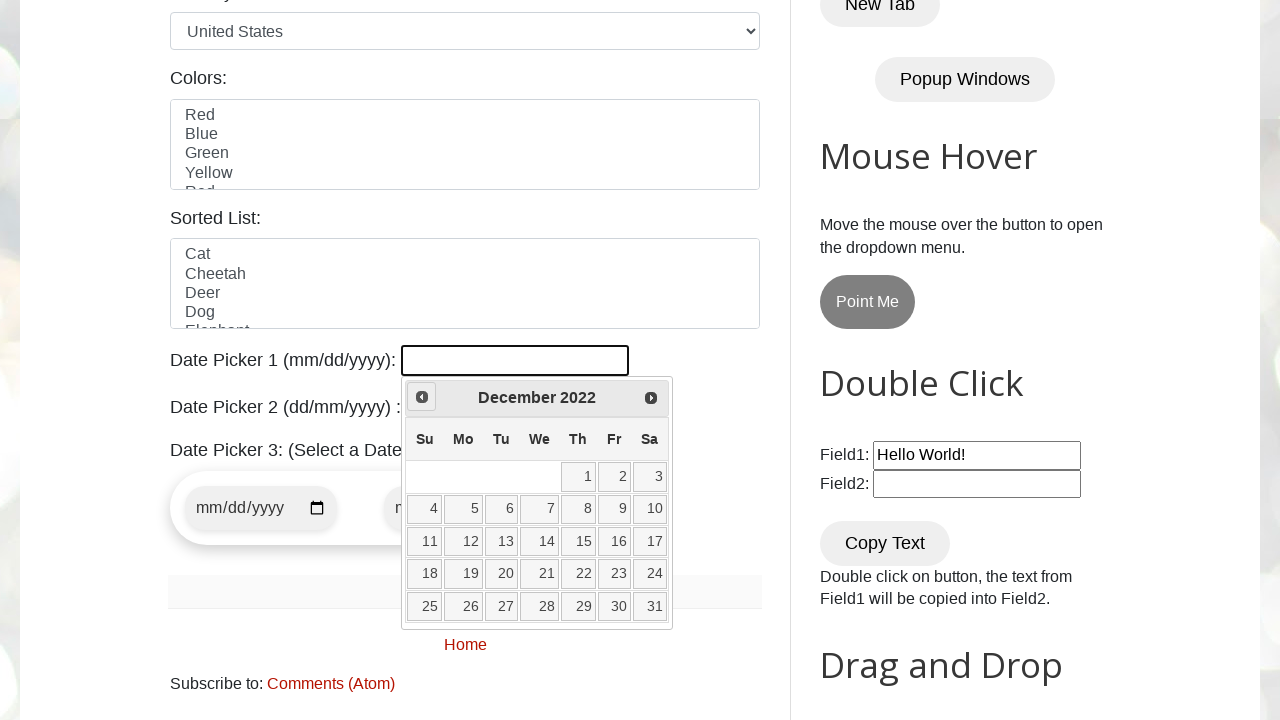

Clicked previous month button to navigate backwards at (422, 397) on [title='Prev']
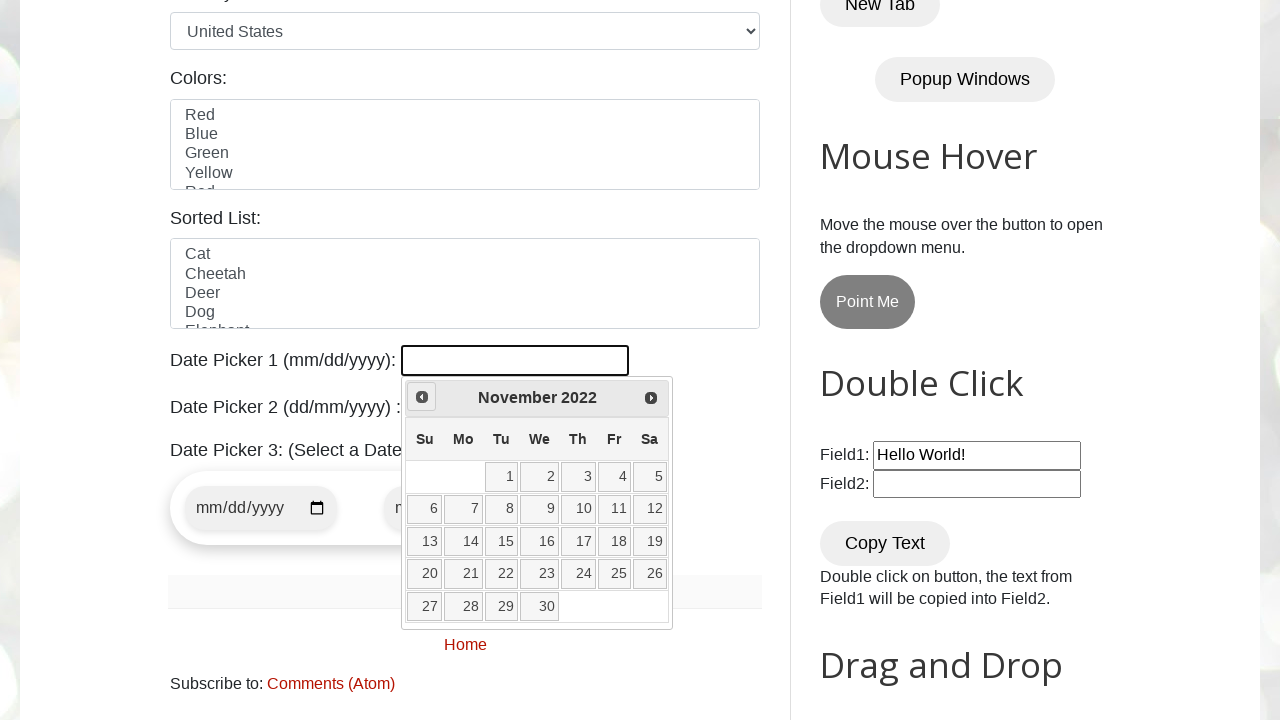

Retrieved current year: 2022
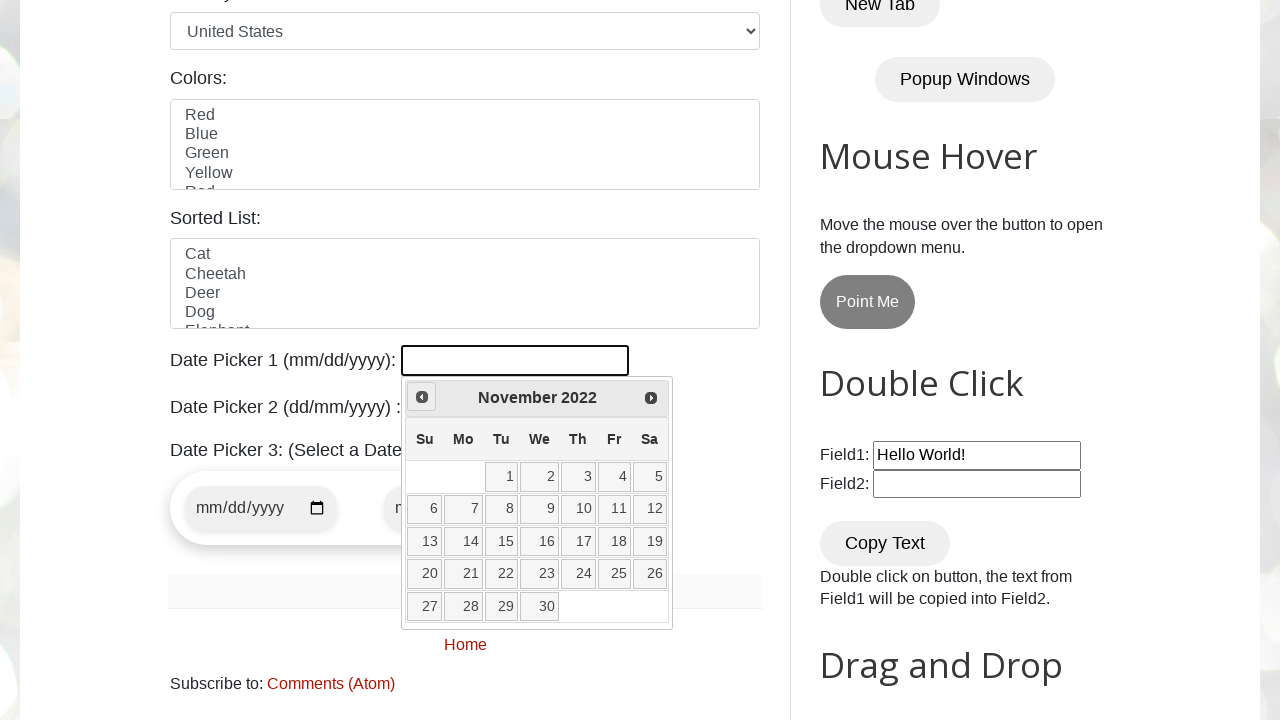

Retrieved current month: November
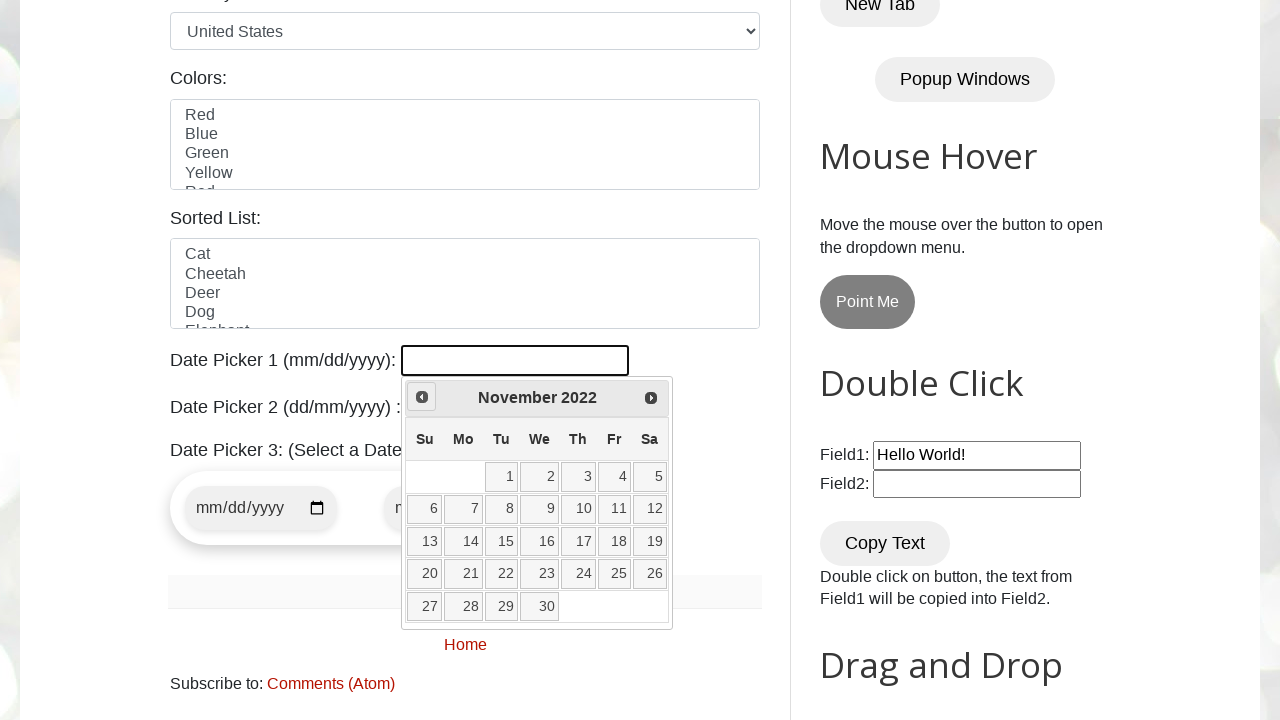

Clicked previous month button to navigate backwards at (422, 397) on [title='Prev']
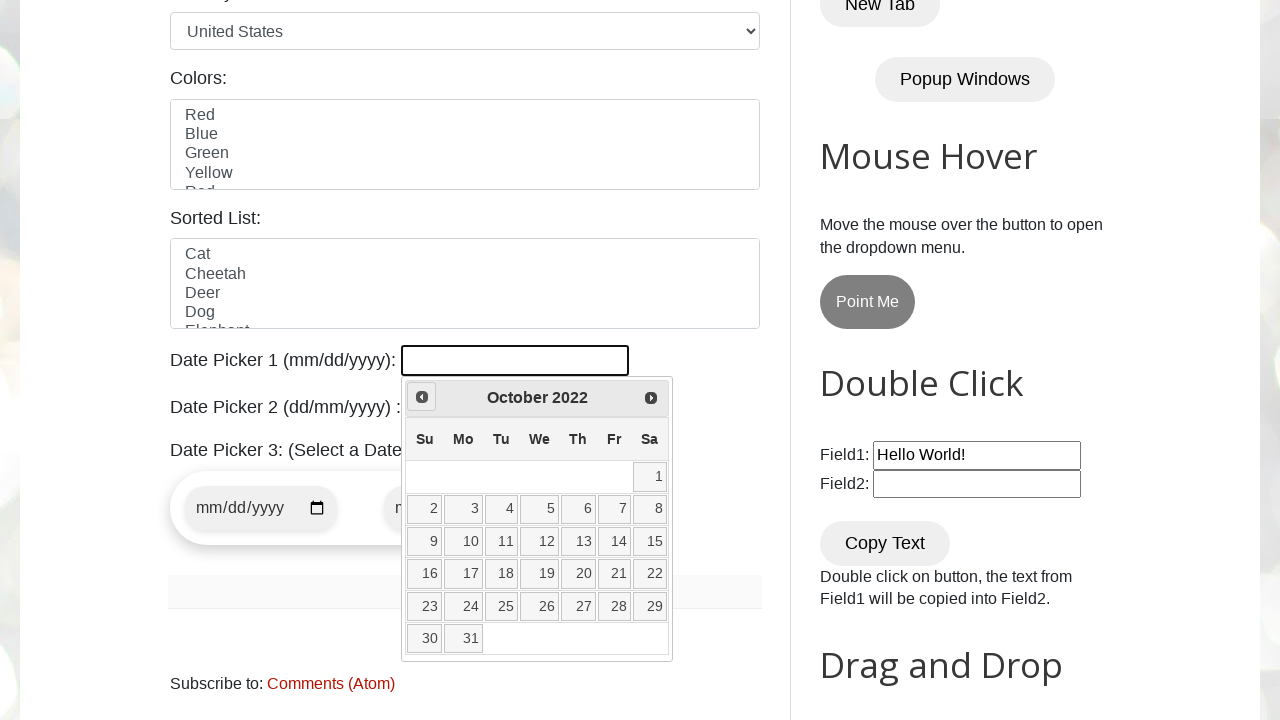

Retrieved current year: 2022
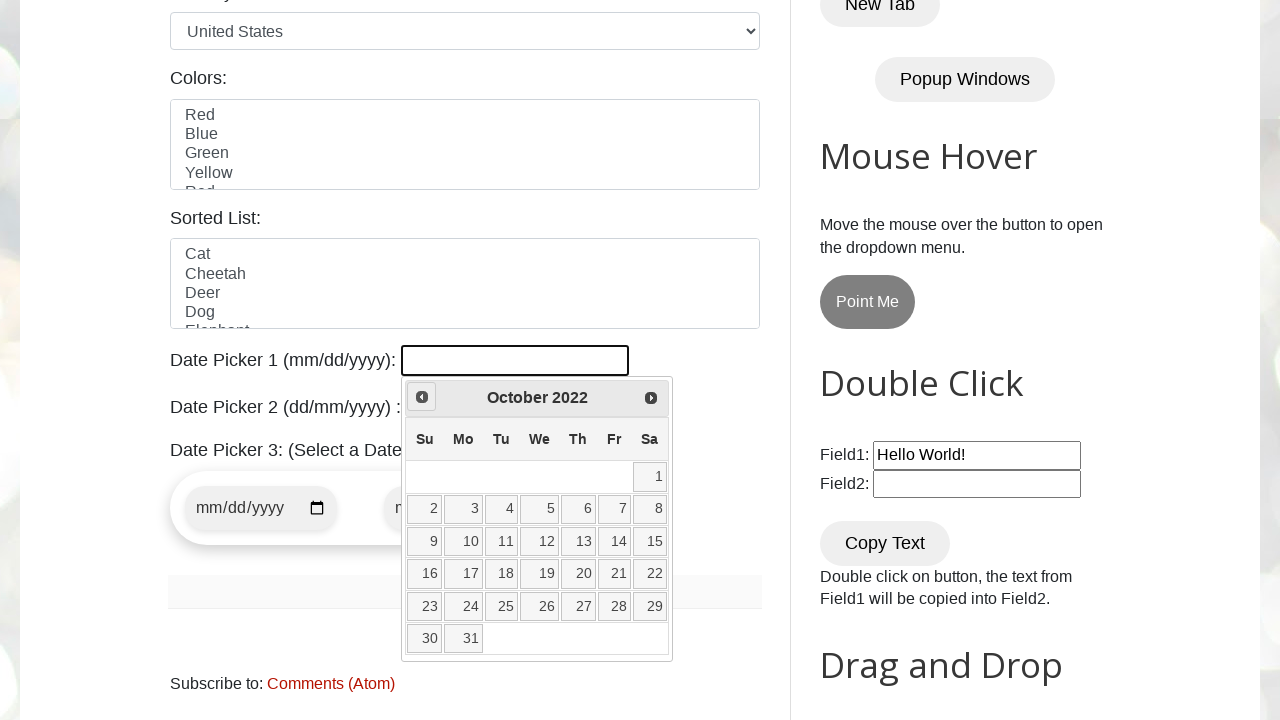

Retrieved current month: October
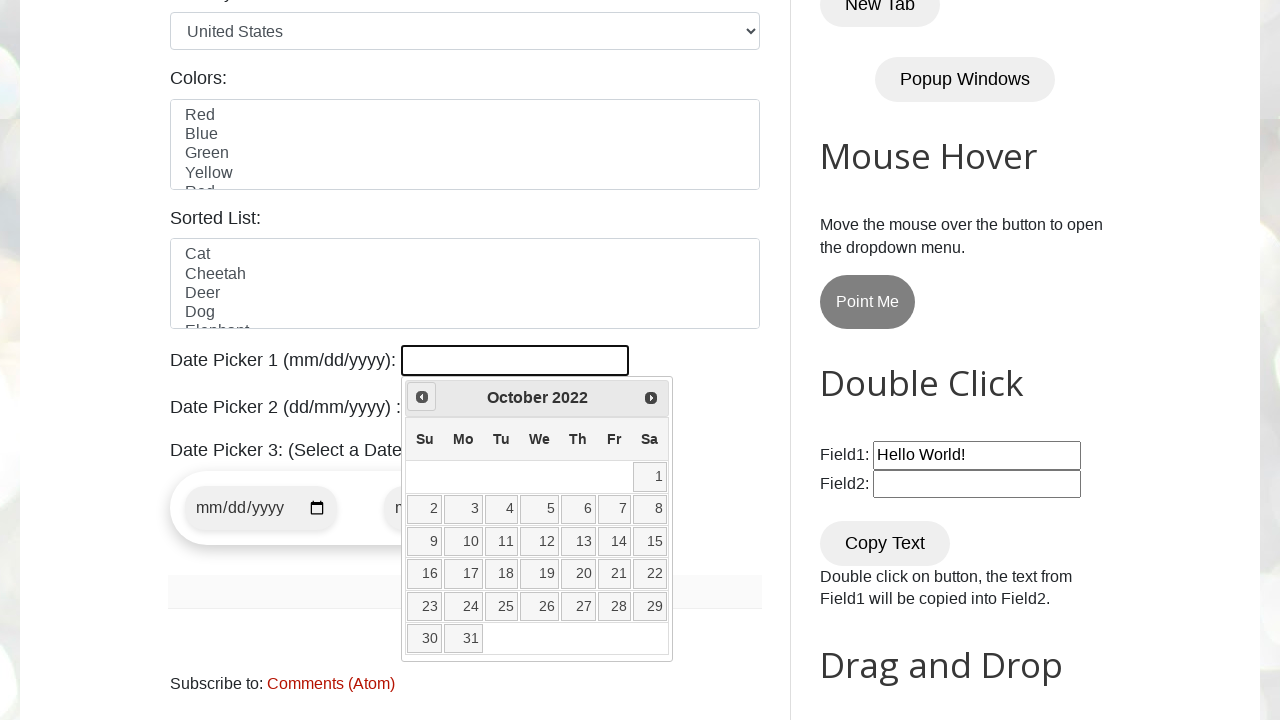

Clicked previous month button to navigate backwards at (422, 397) on [title='Prev']
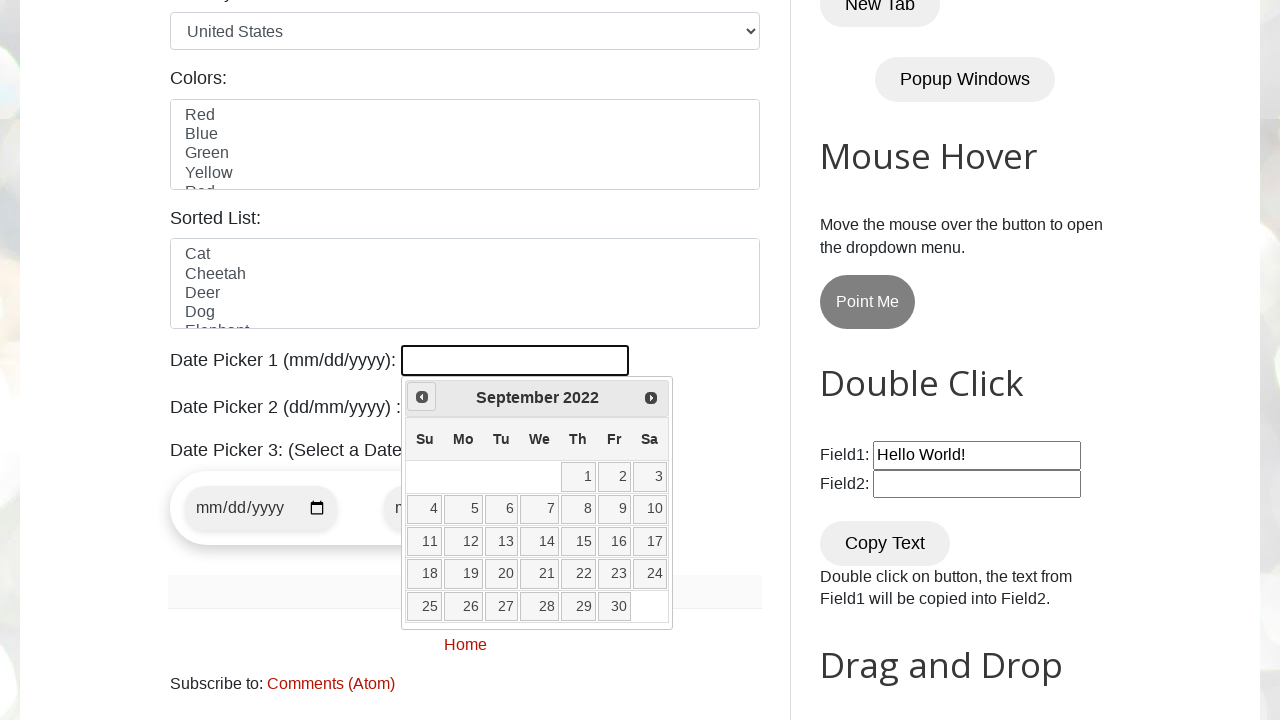

Retrieved current year: 2022
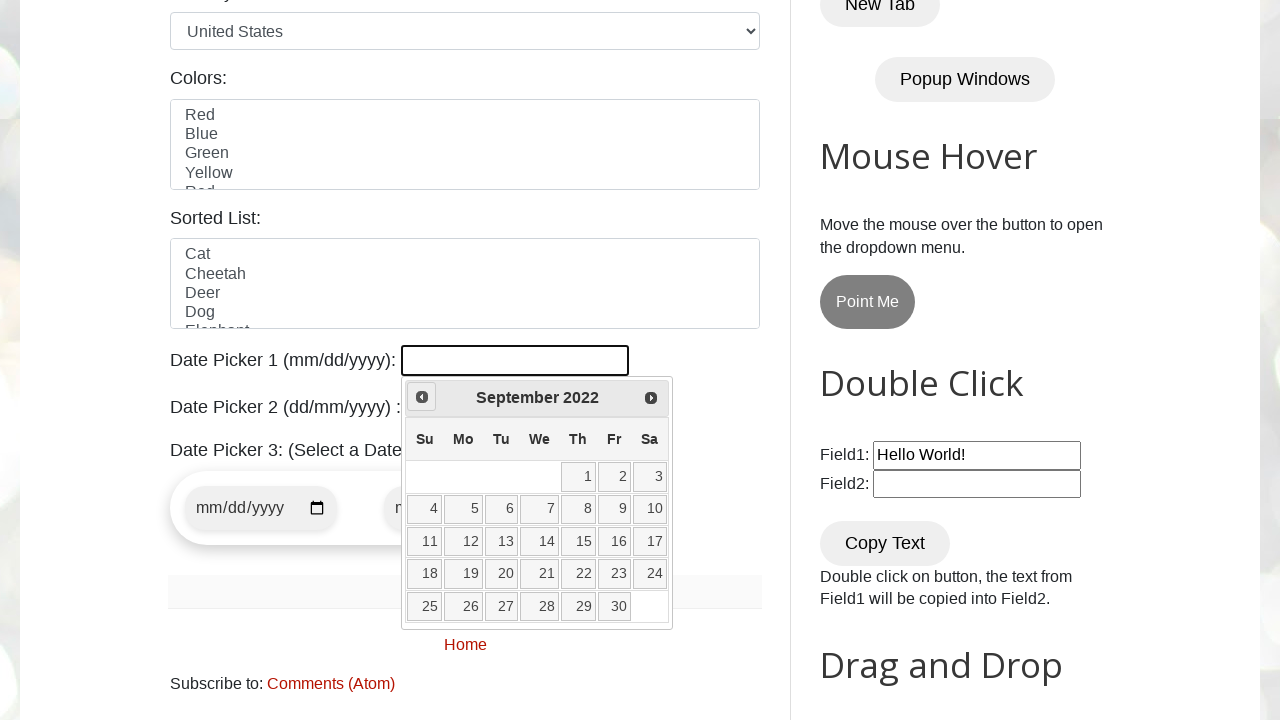

Retrieved current month: September
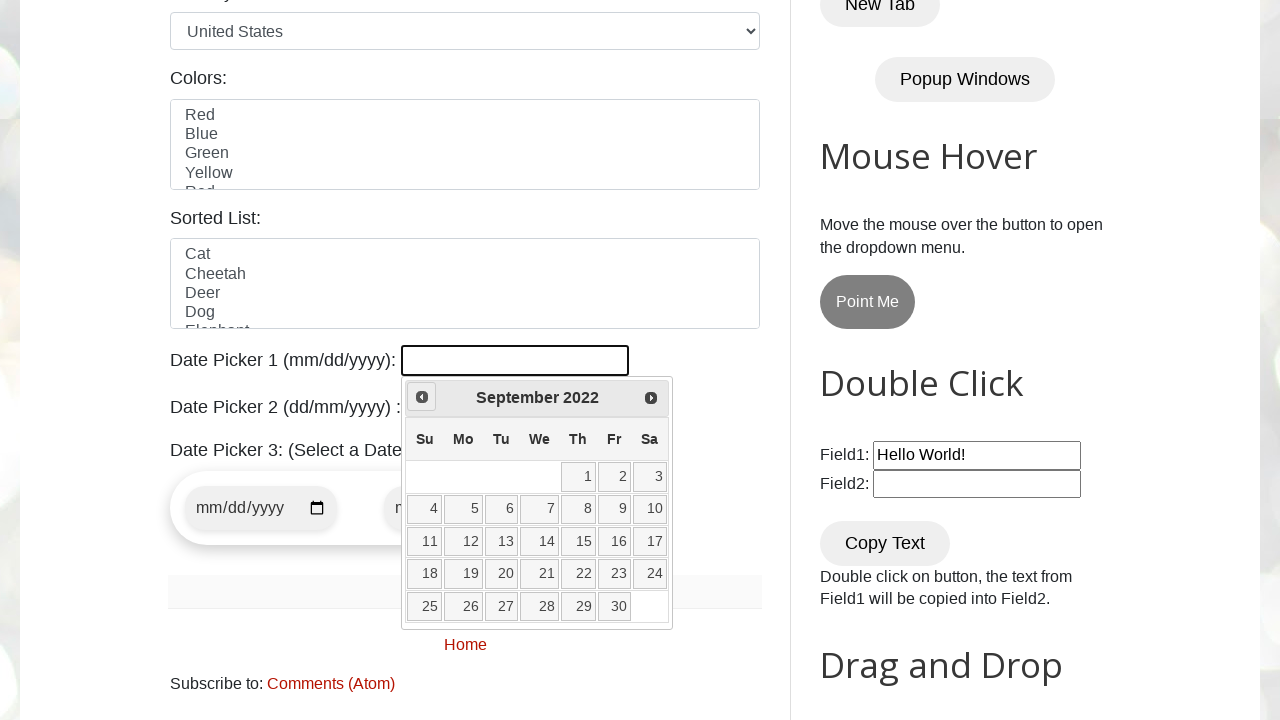

Clicked previous month button to navigate backwards at (422, 397) on [title='Prev']
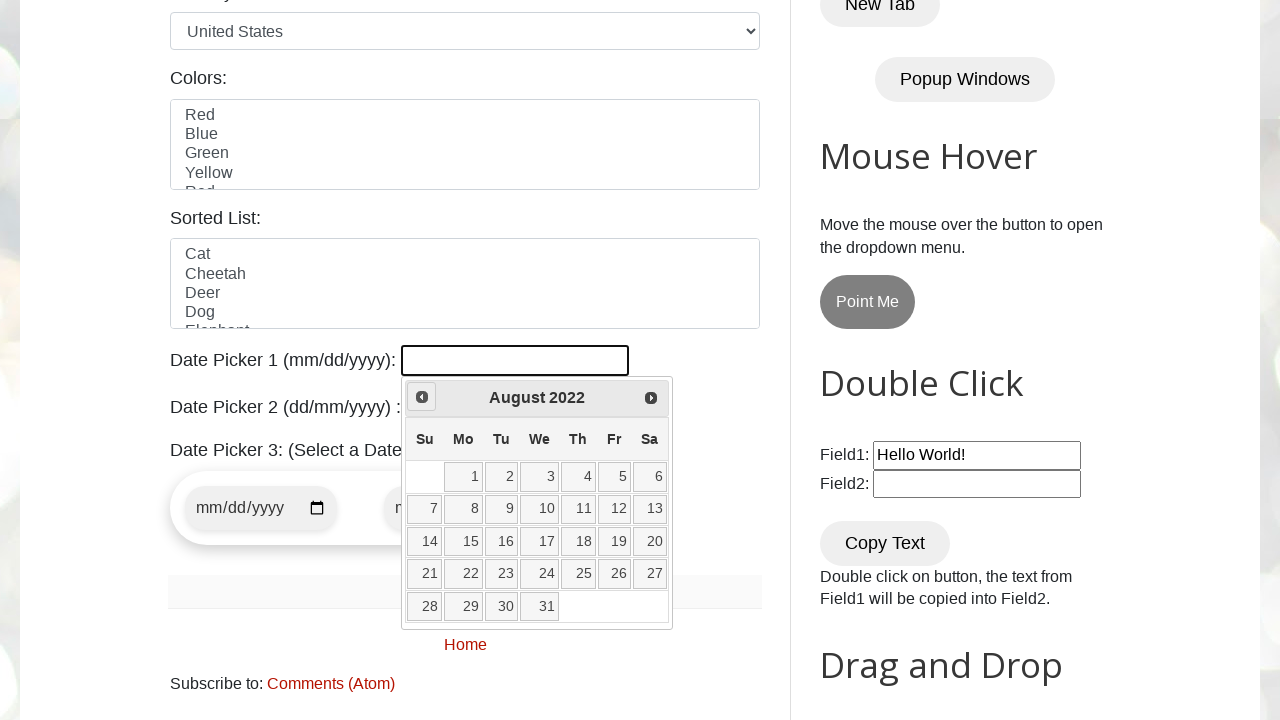

Retrieved current year: 2022
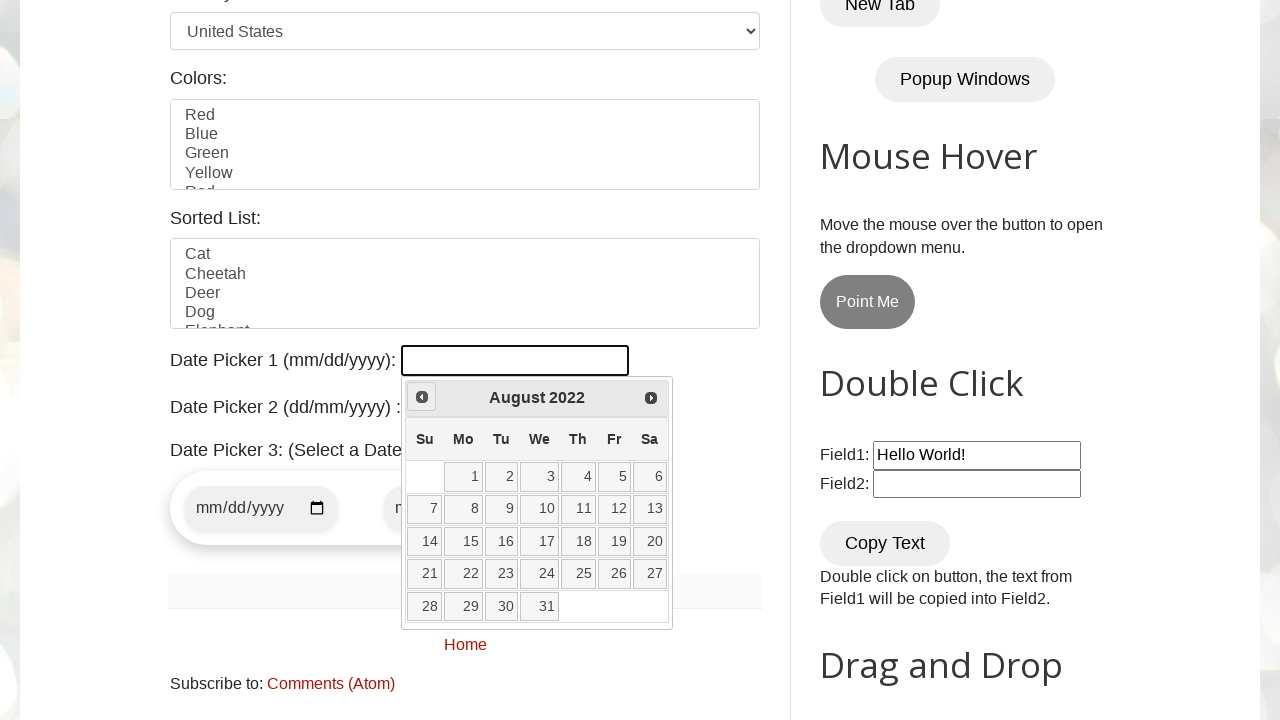

Retrieved current month: August
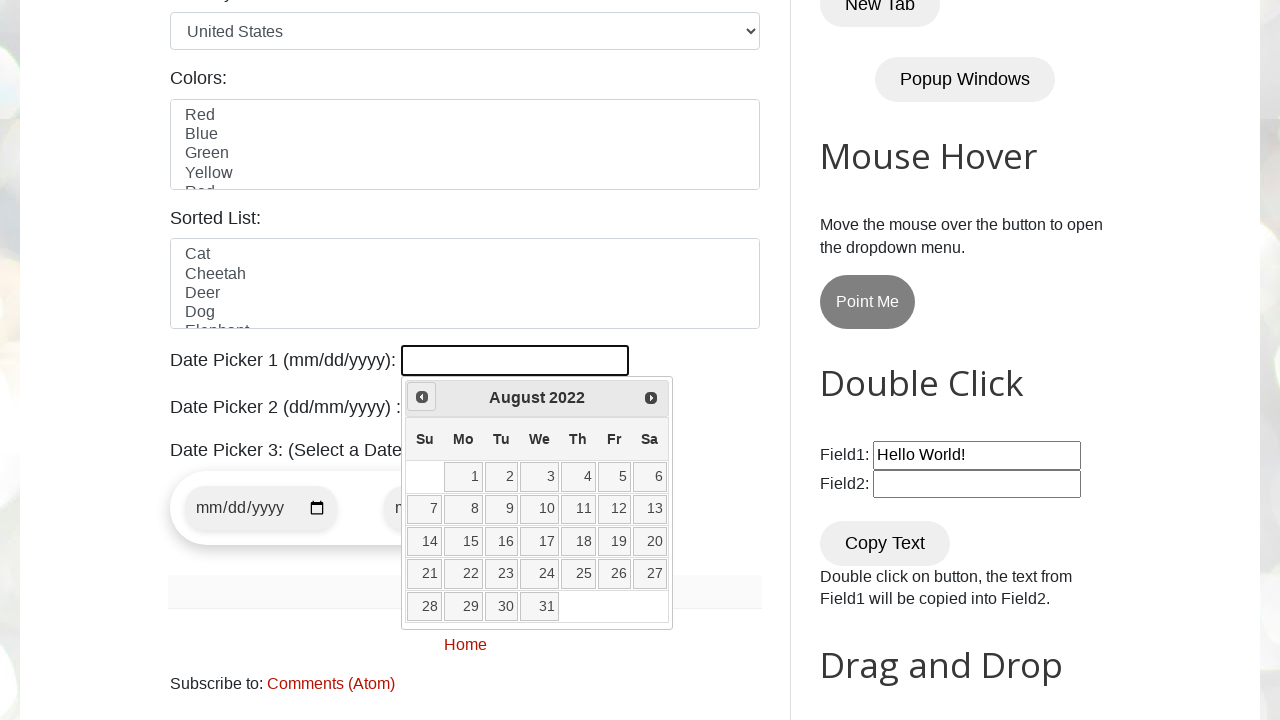

Clicked previous month button to navigate backwards at (422, 397) on [title='Prev']
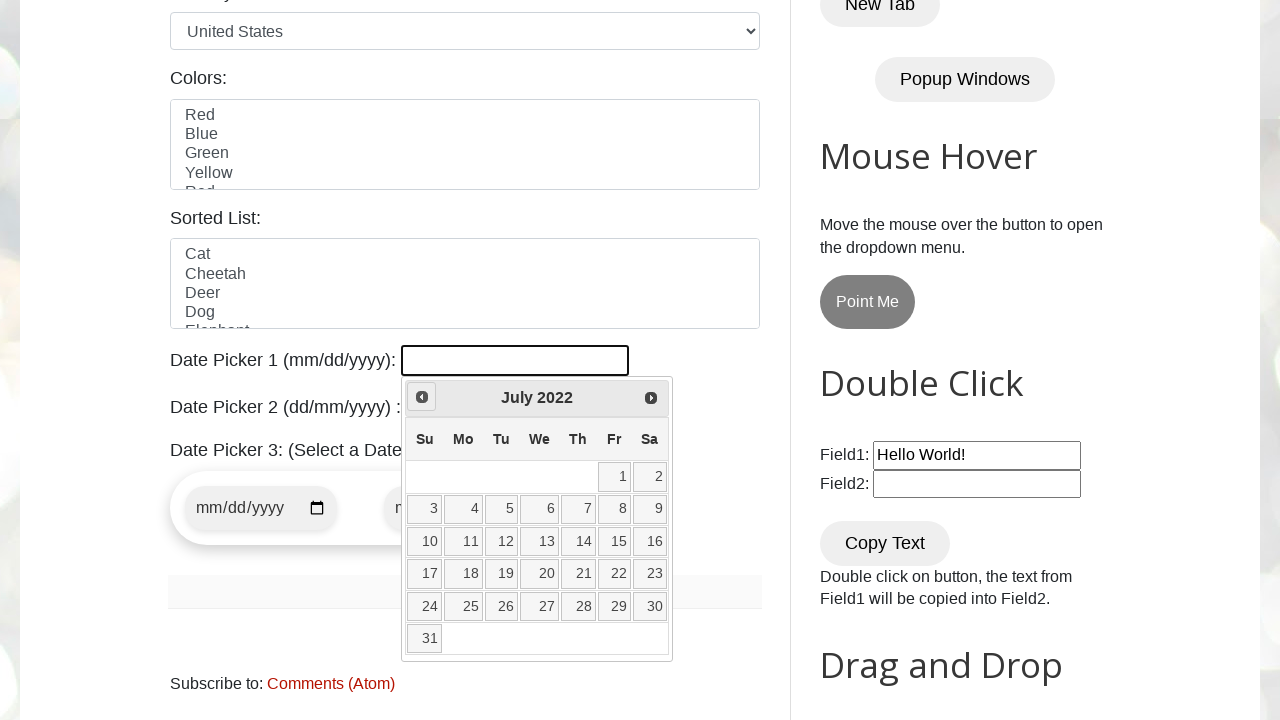

Retrieved current year: 2022
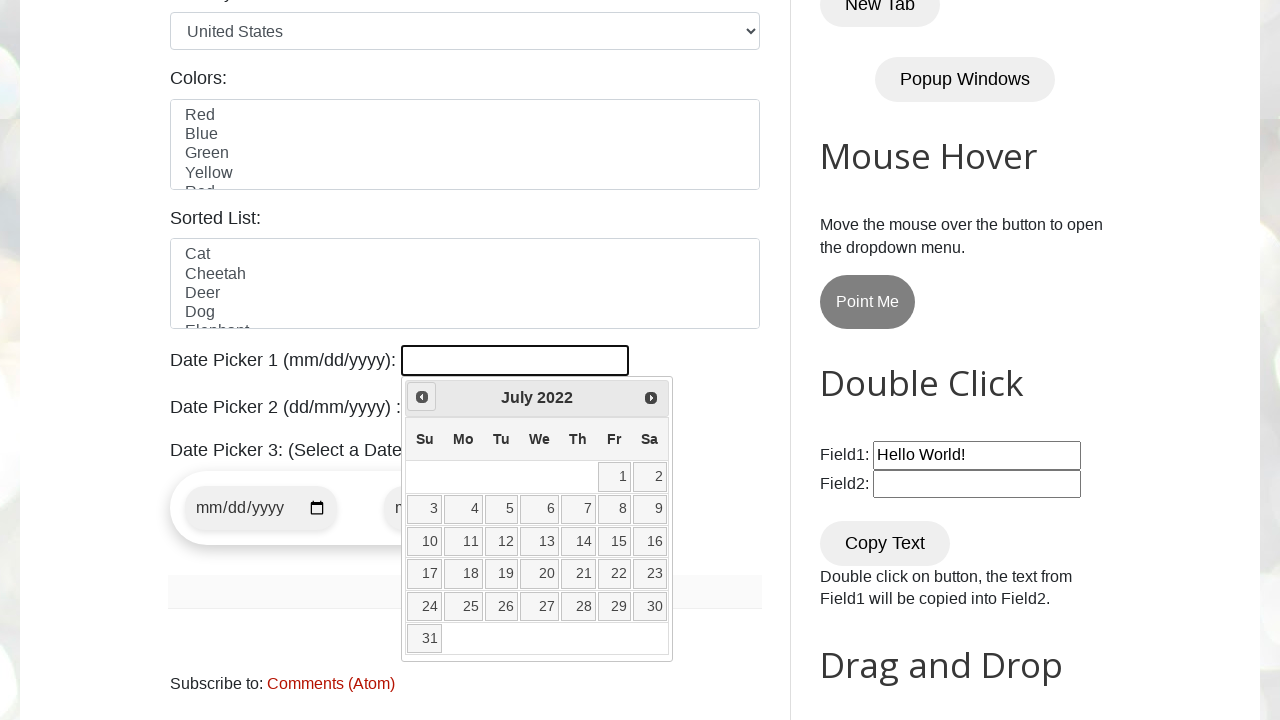

Retrieved current month: July
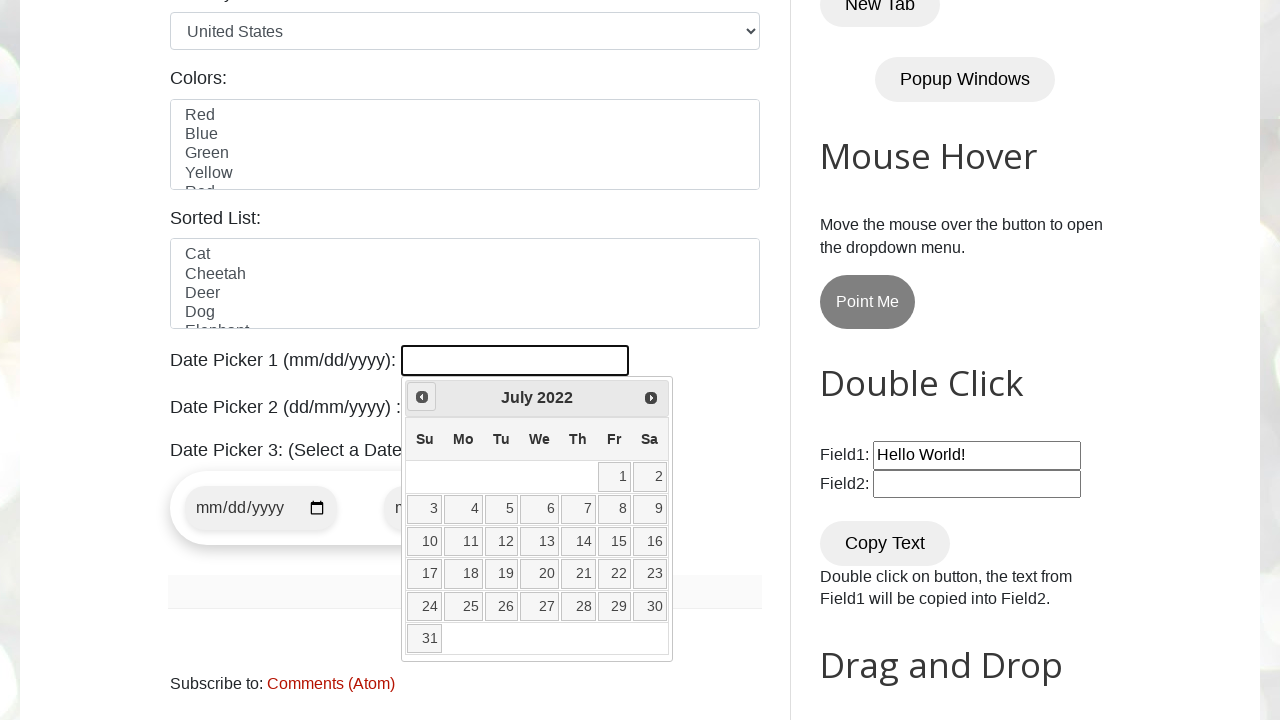

Clicked previous month button to navigate backwards at (422, 397) on [title='Prev']
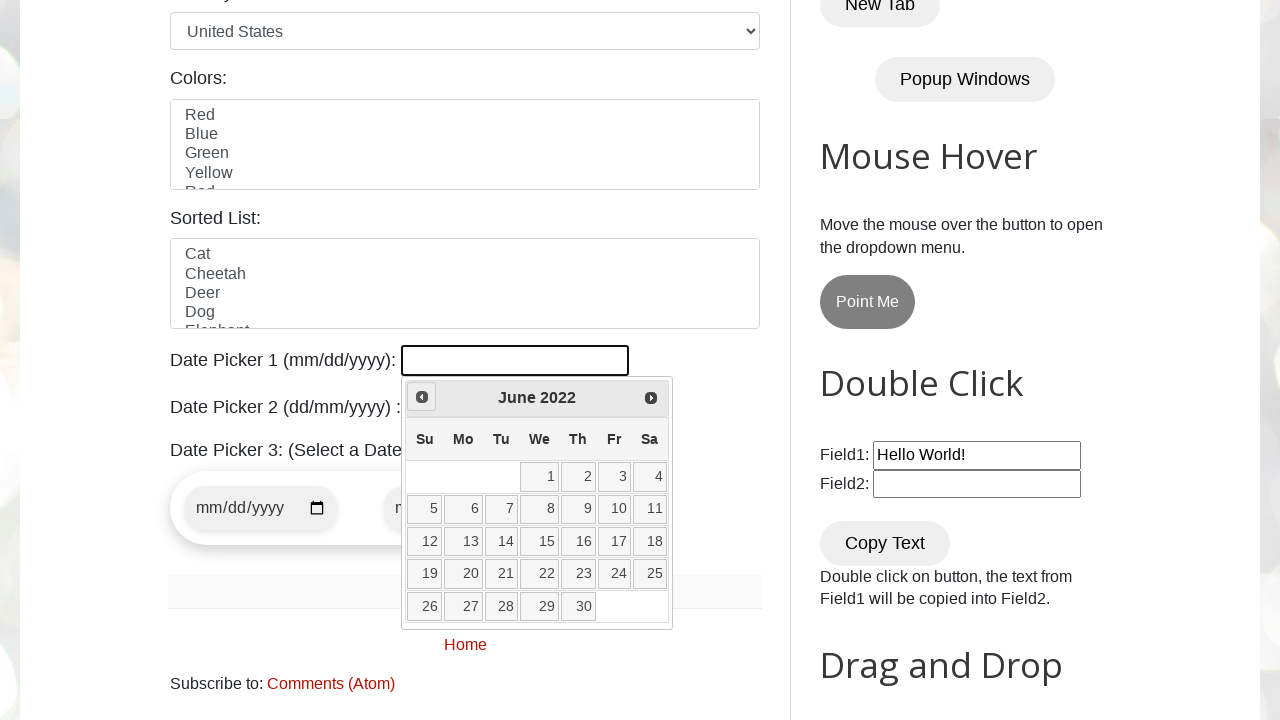

Retrieved current year: 2022
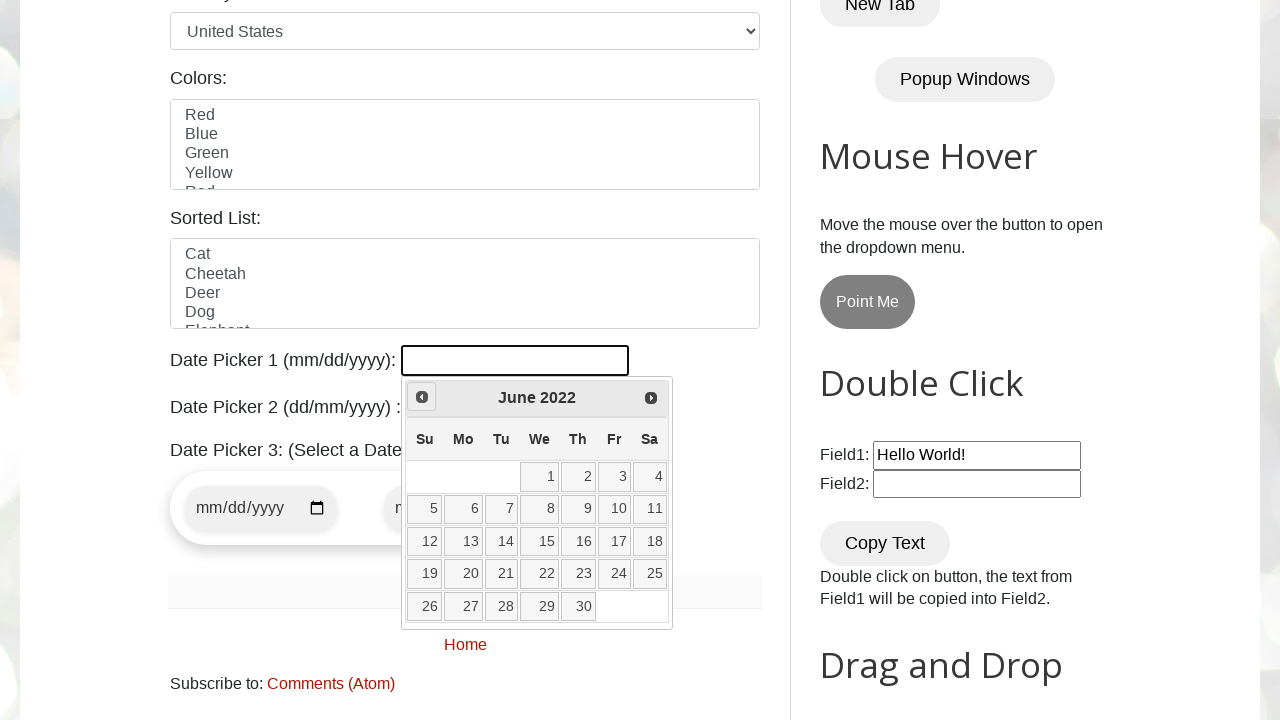

Retrieved current month: June
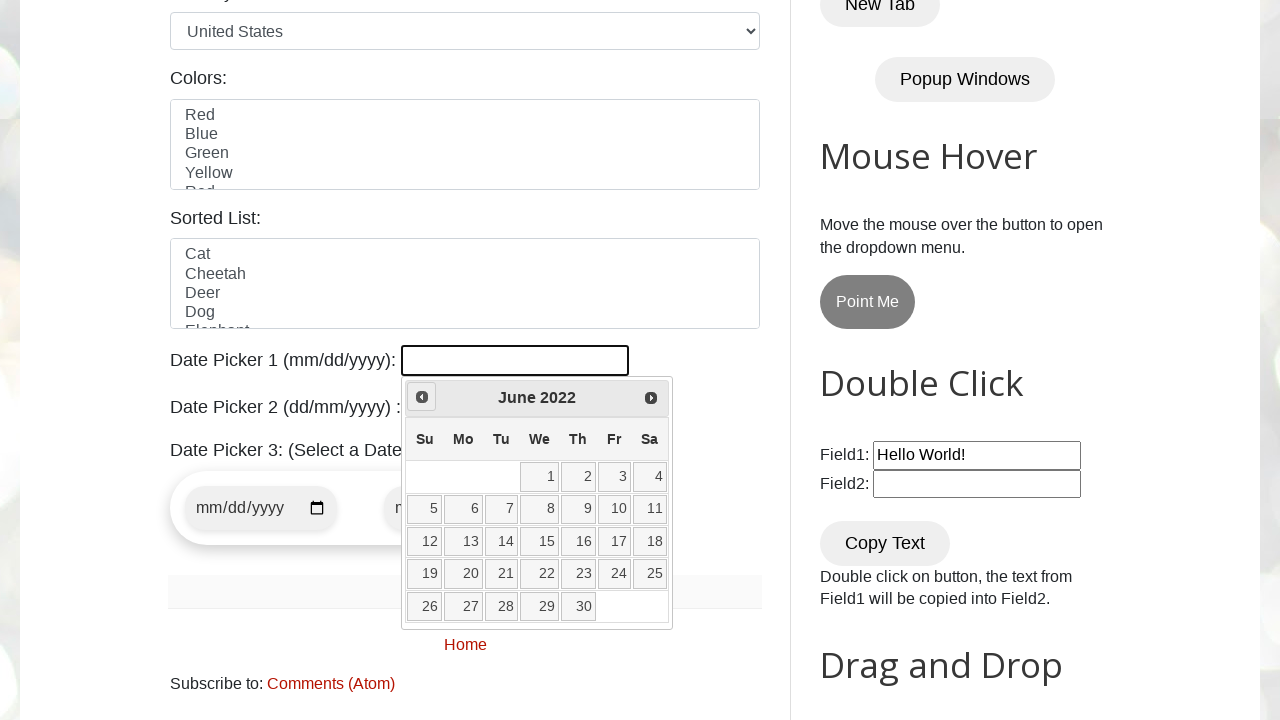

Clicked previous month button to navigate backwards at (422, 397) on [title='Prev']
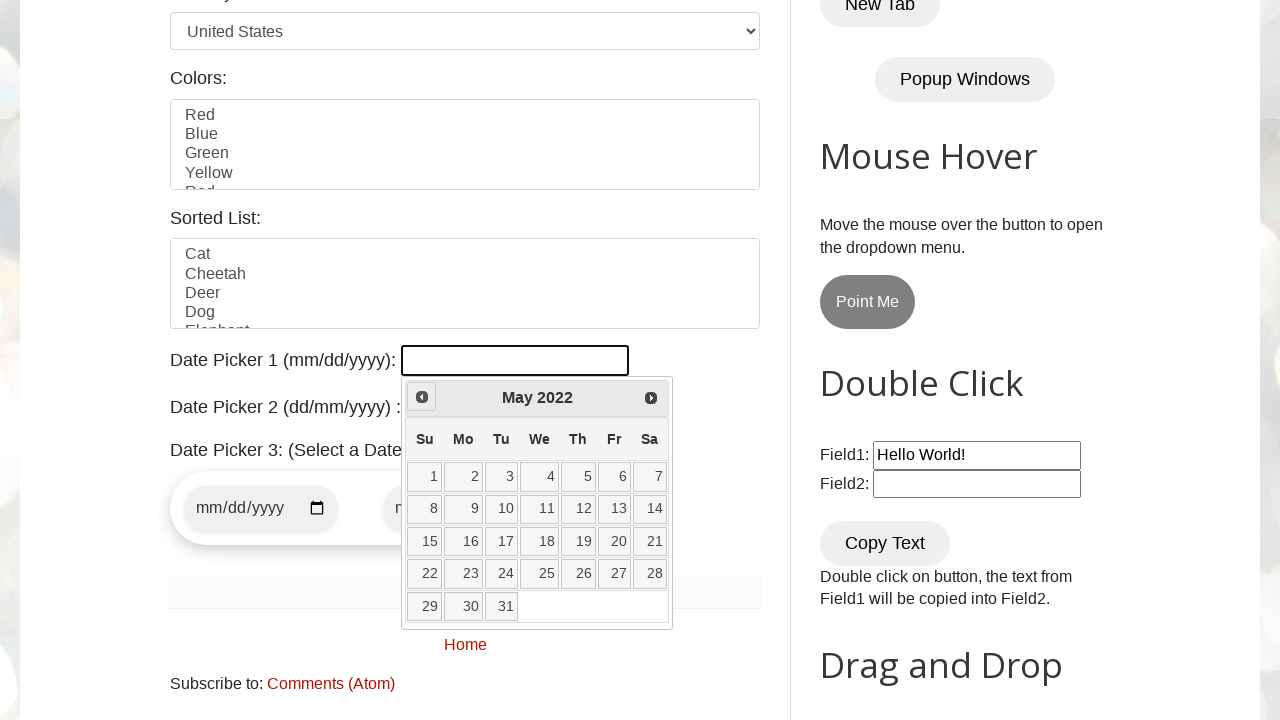

Retrieved current year: 2022
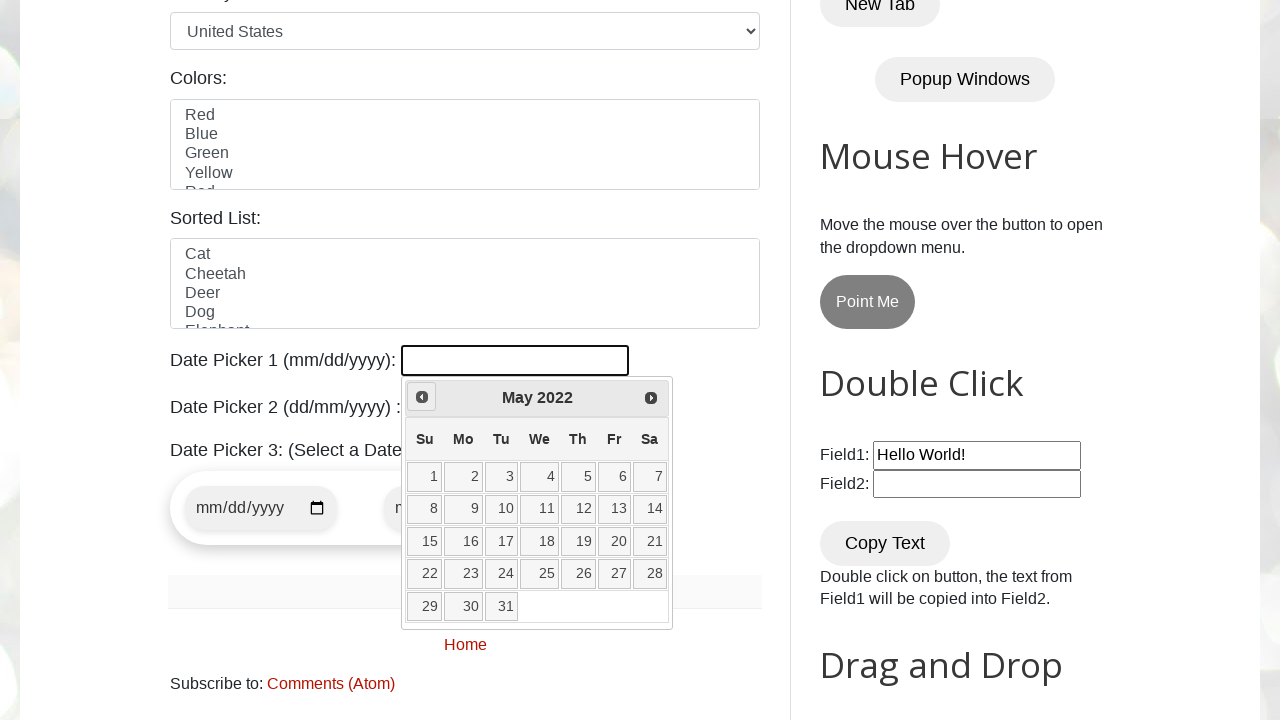

Retrieved current month: May
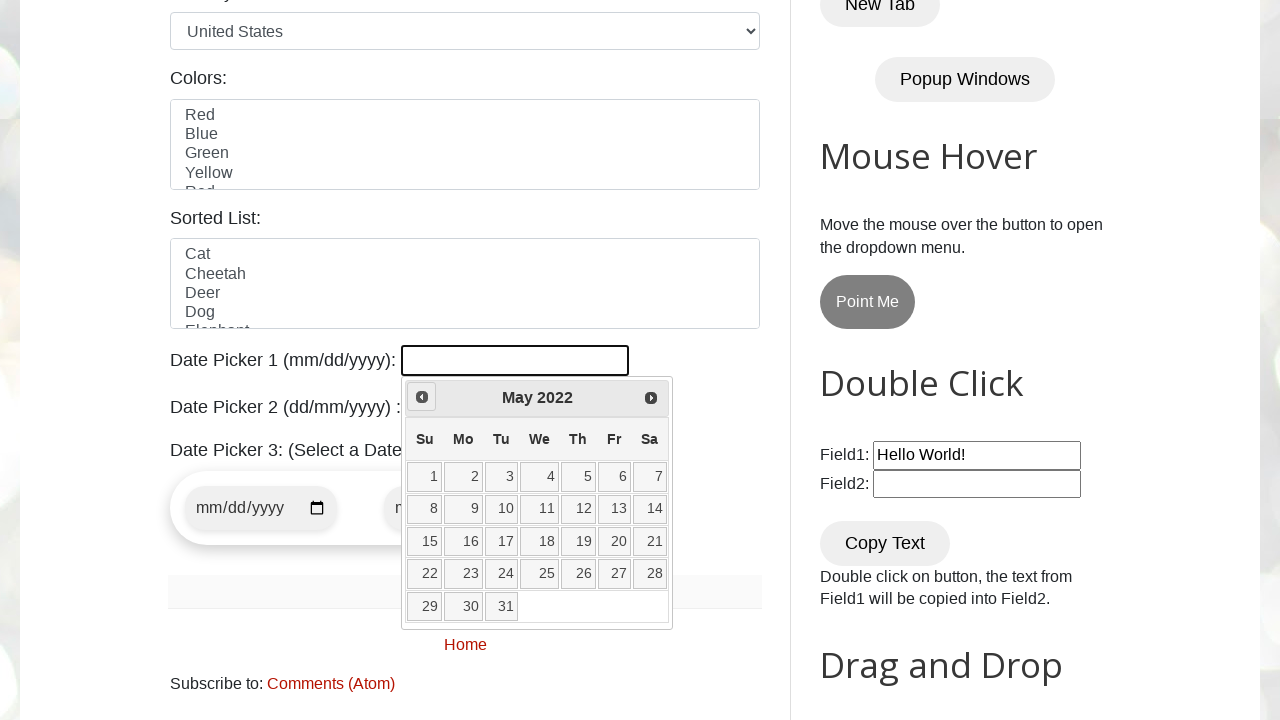

Clicked previous month button to navigate backwards at (422, 397) on [title='Prev']
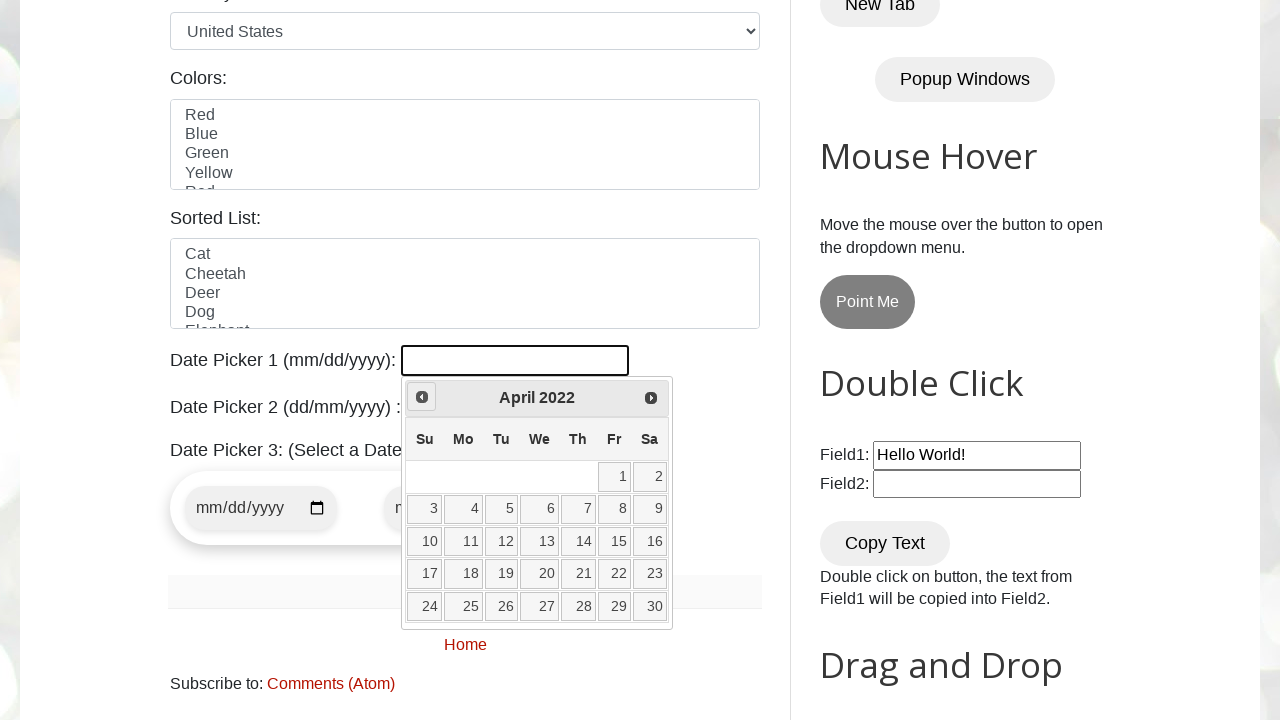

Retrieved current year: 2022
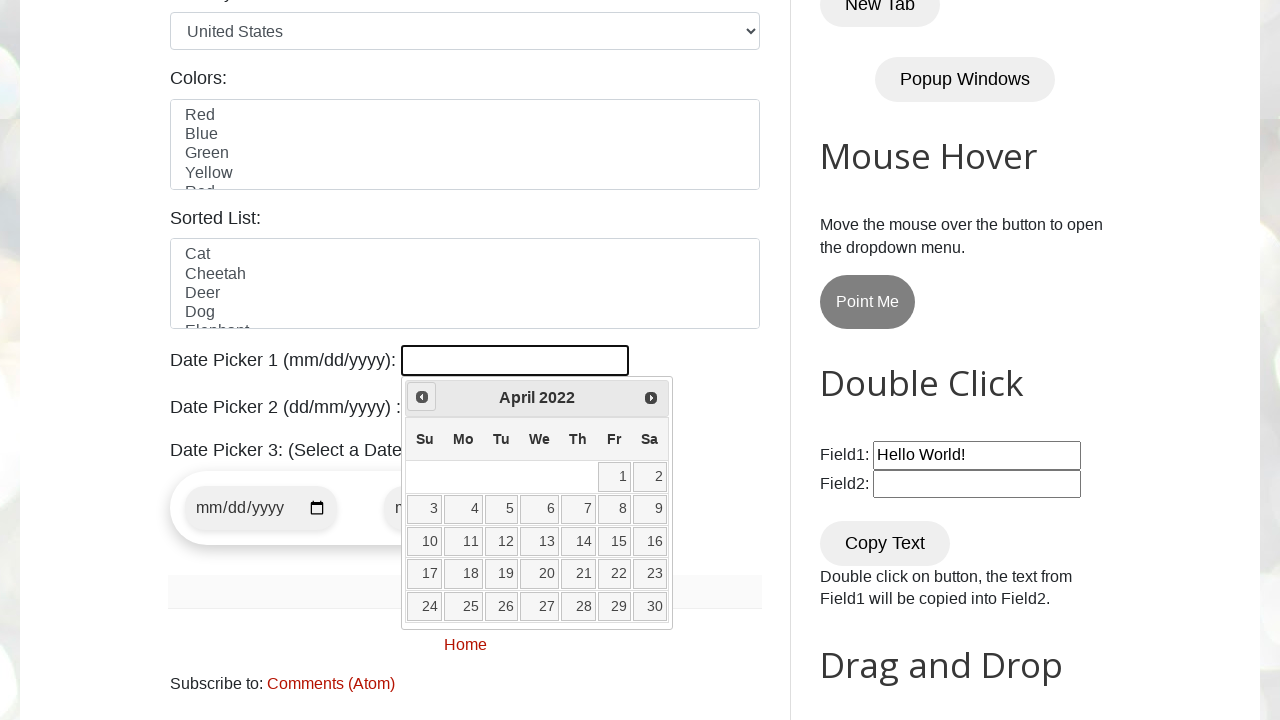

Retrieved current month: April
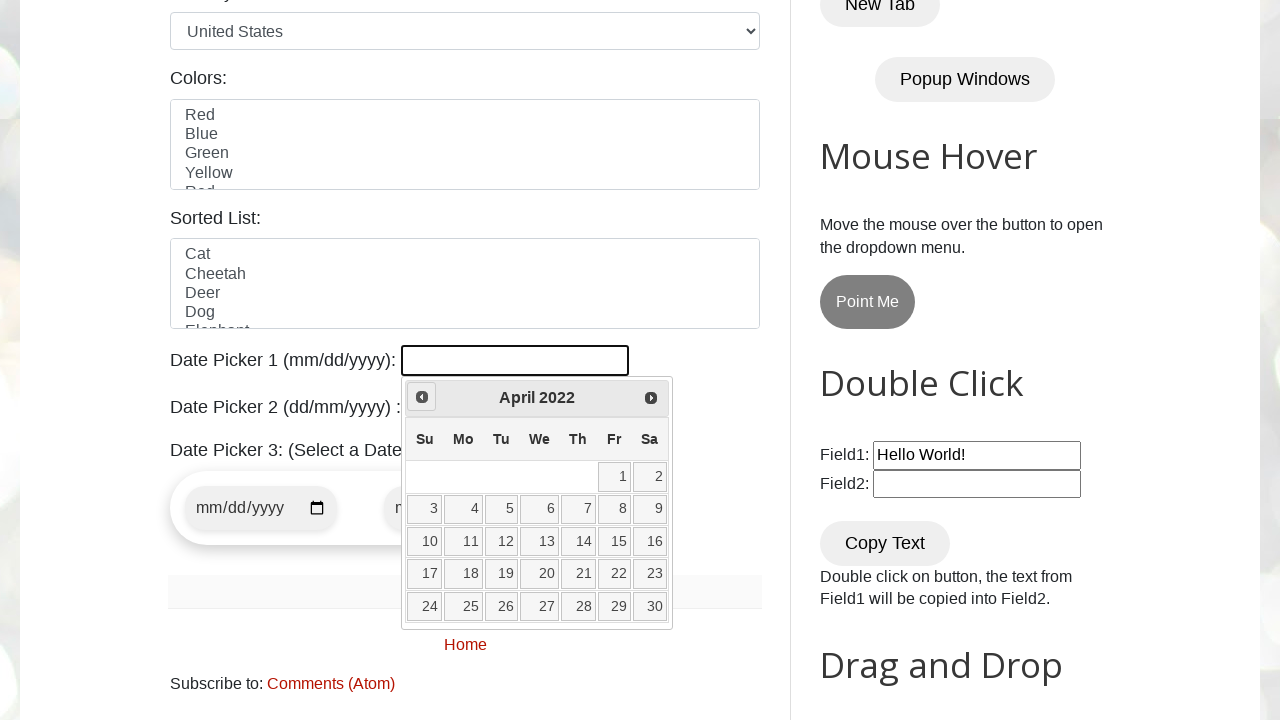

Clicked previous month button to navigate backwards at (422, 397) on [title='Prev']
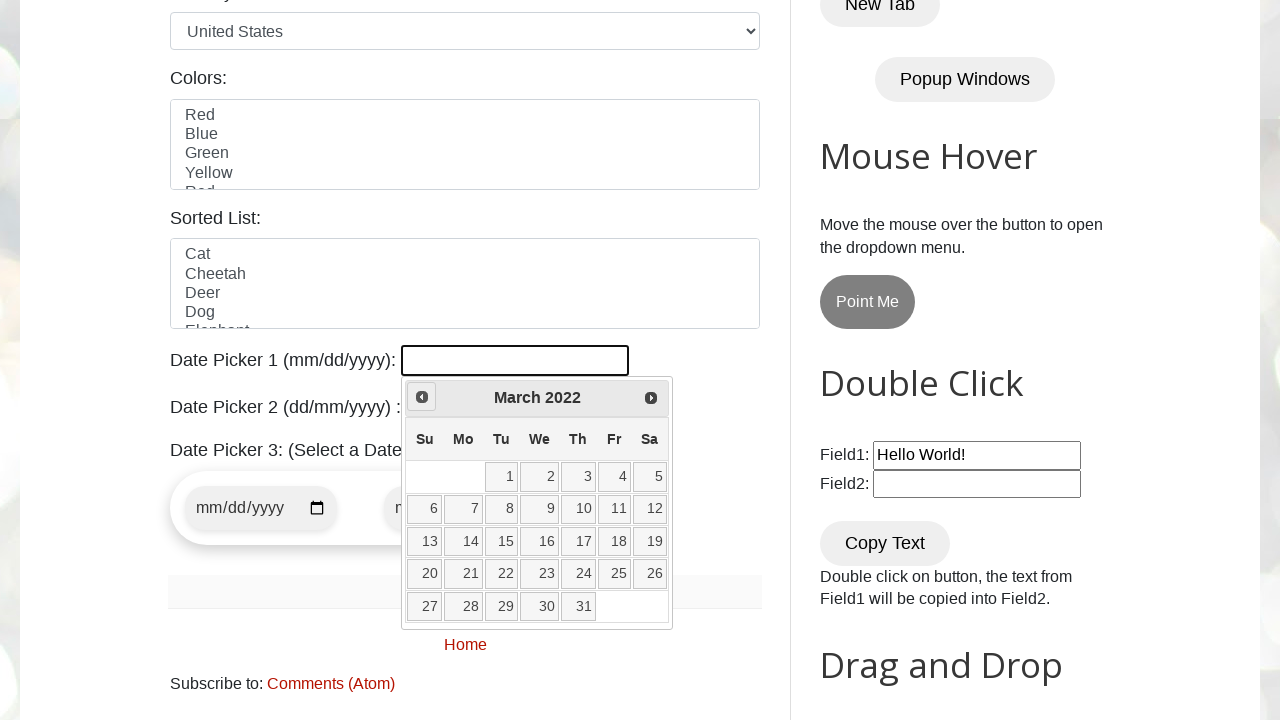

Retrieved current year: 2022
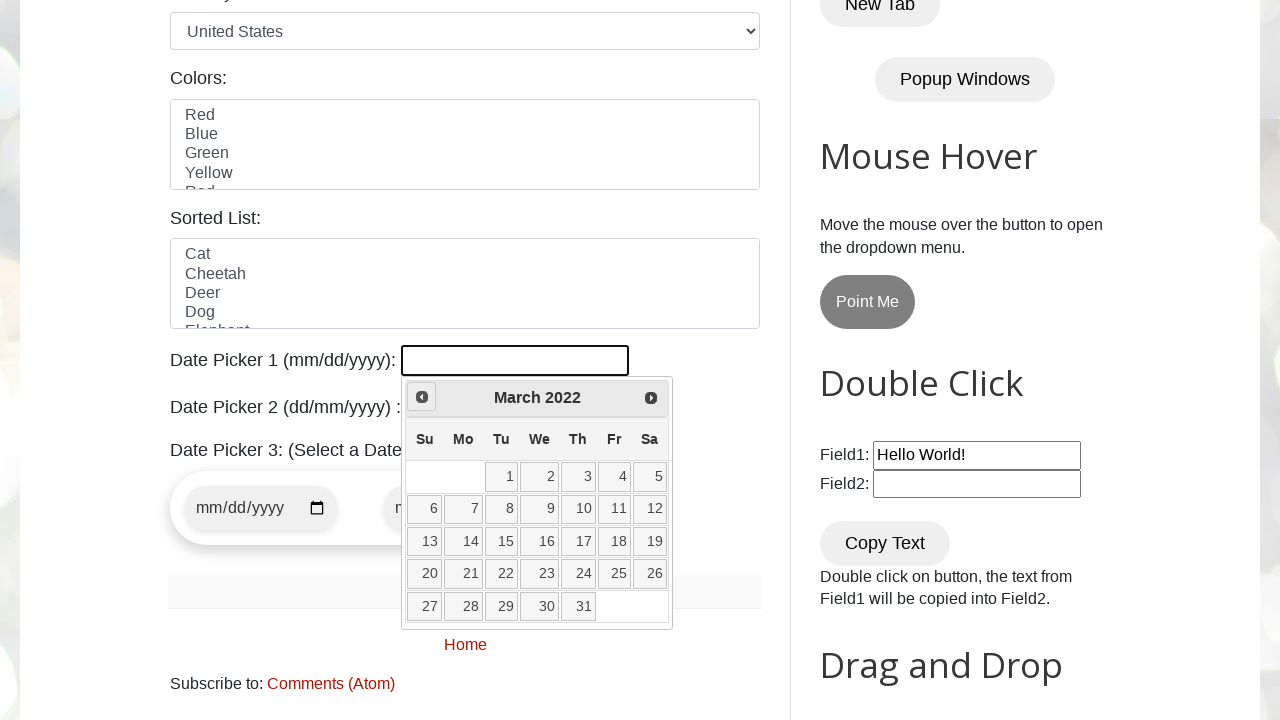

Retrieved current month: March
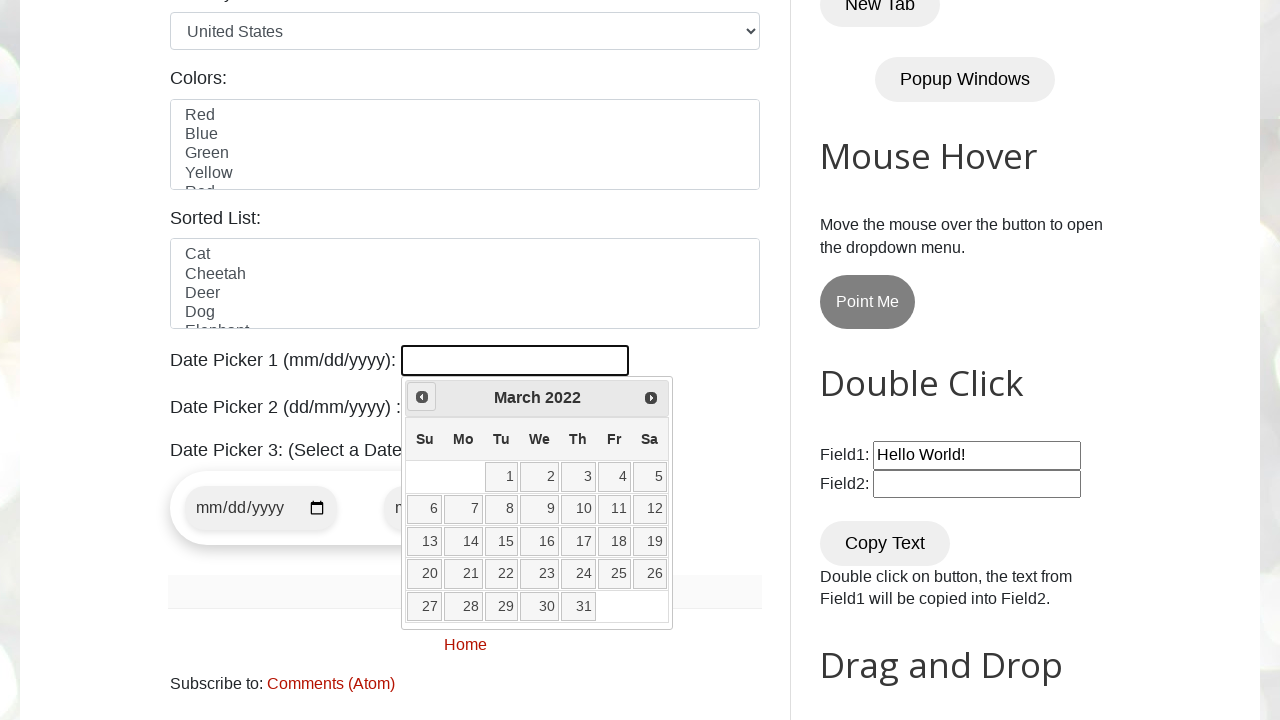

Clicked previous month button to navigate backwards at (422, 397) on [title='Prev']
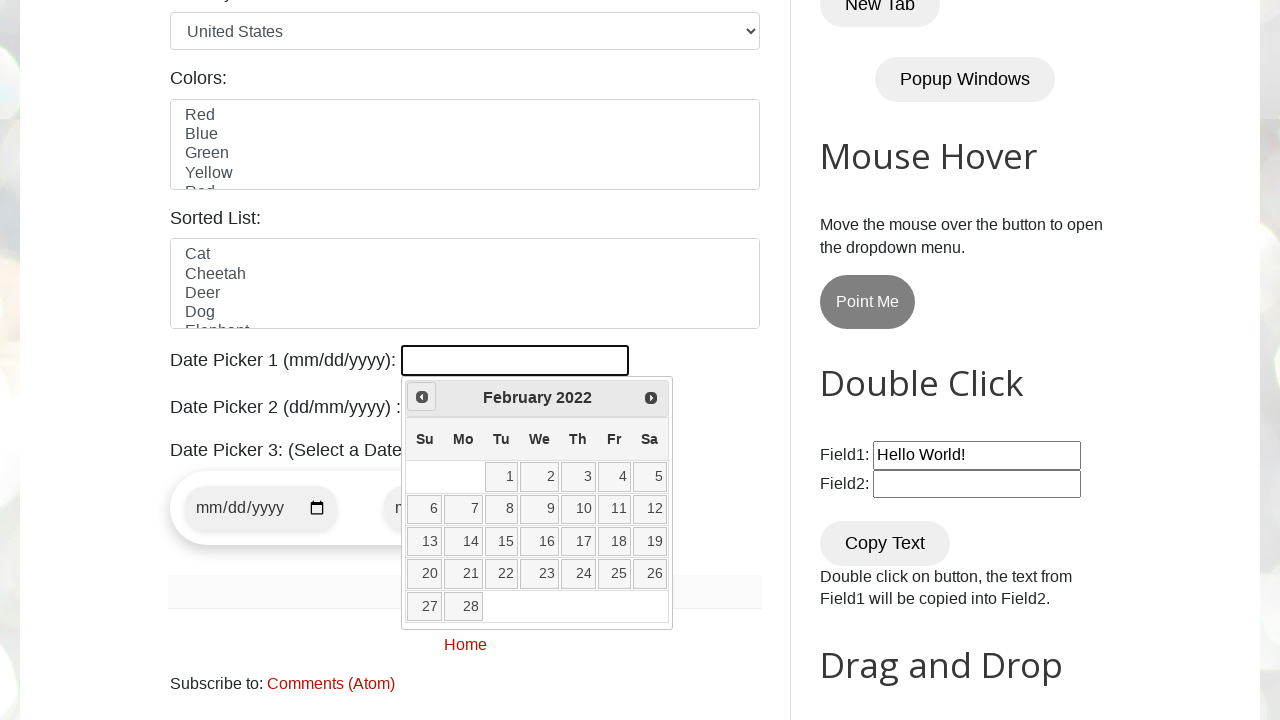

Retrieved current year: 2022
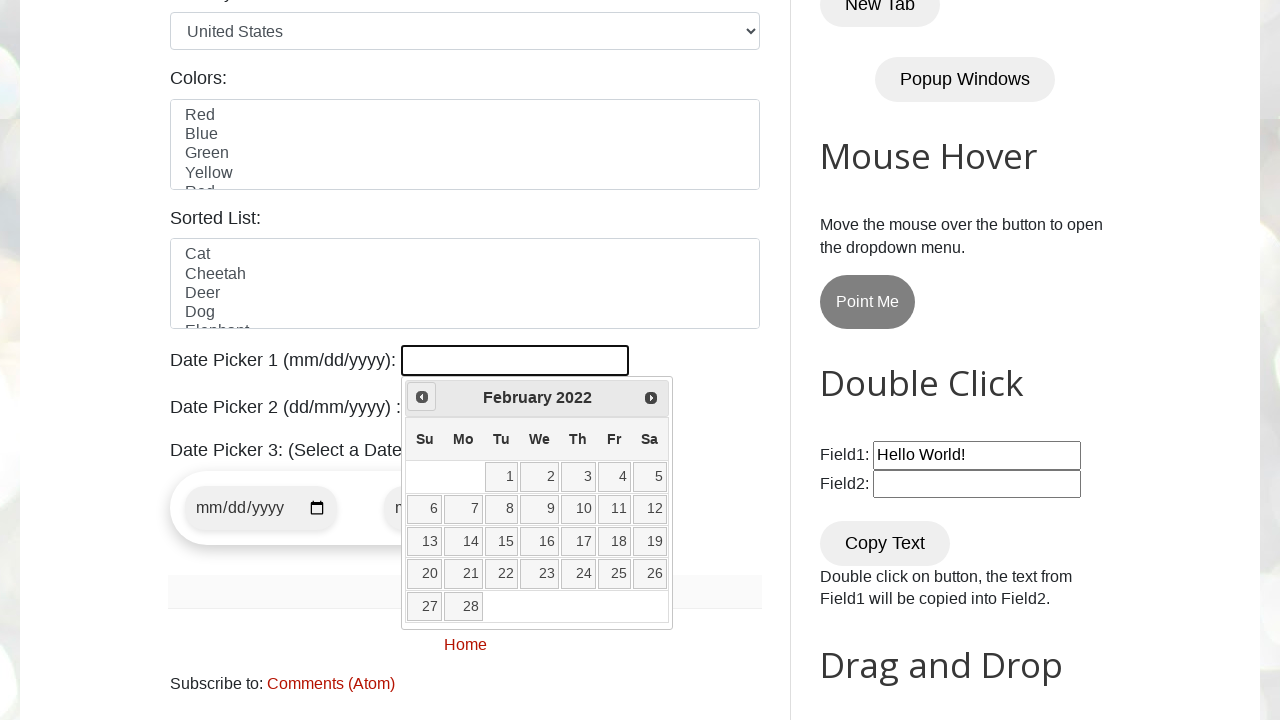

Retrieved current month: February
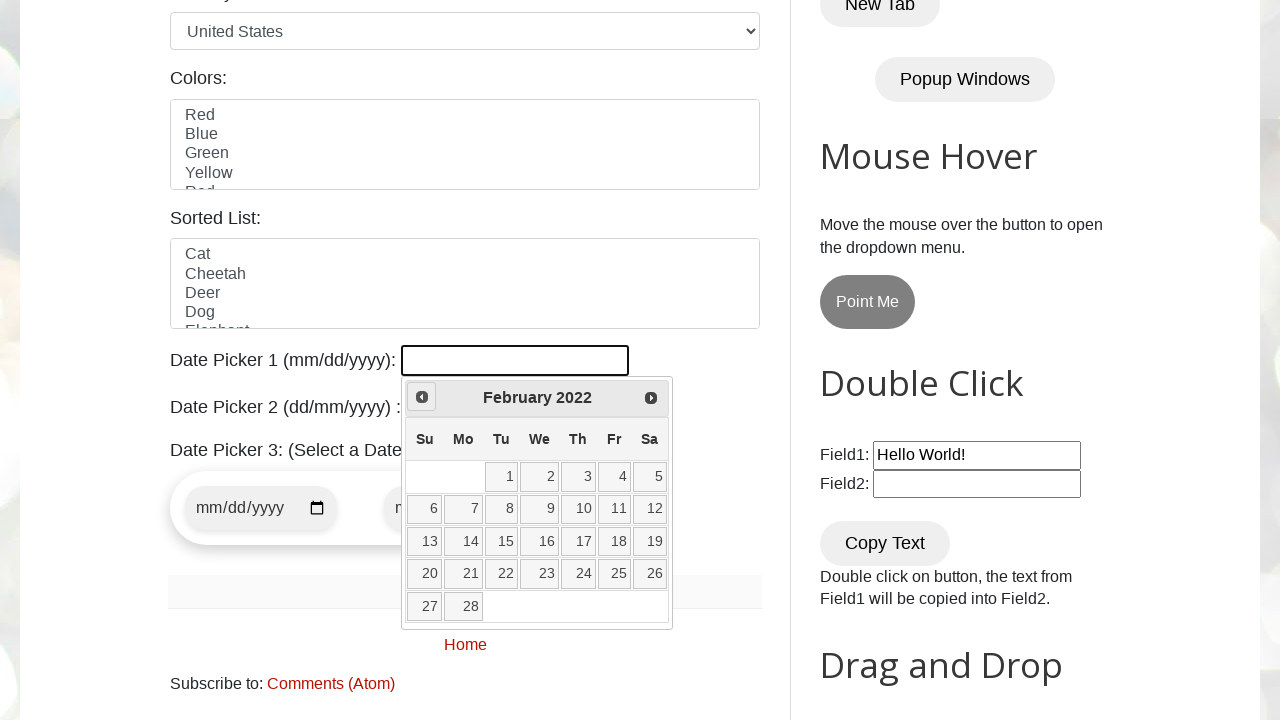

Clicked previous month button to navigate backwards at (422, 397) on [title='Prev']
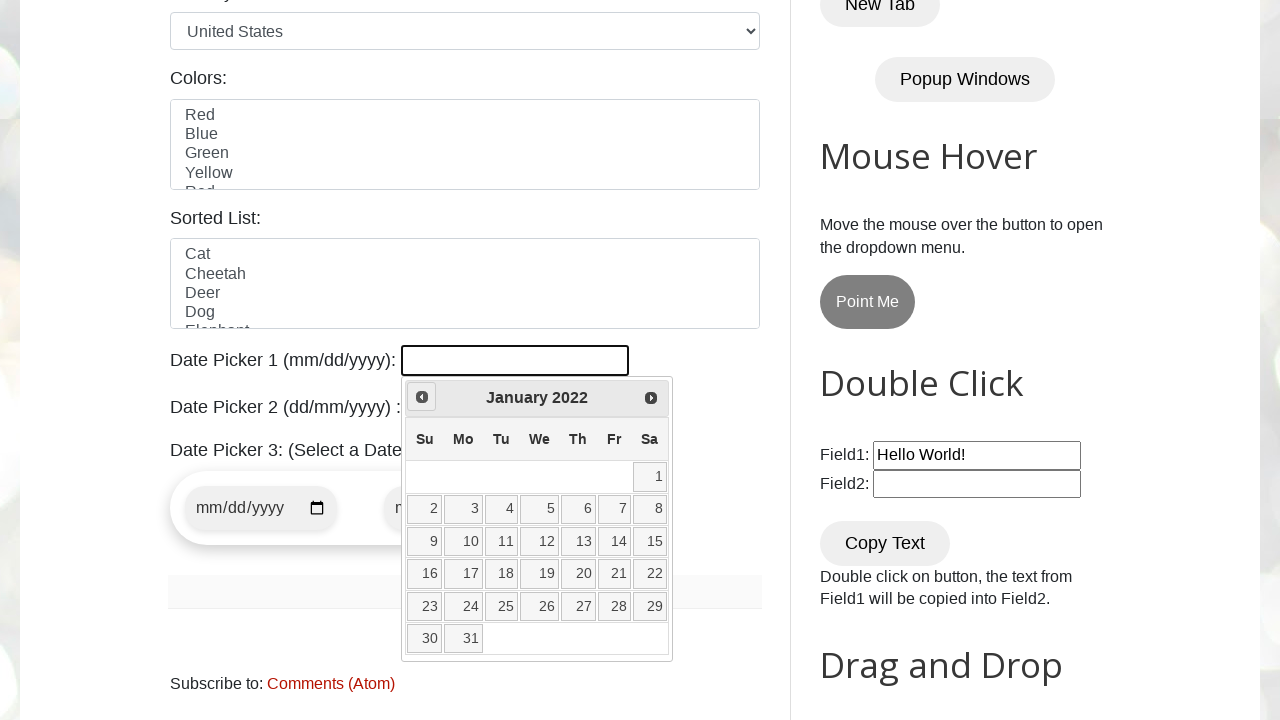

Retrieved current year: 2022
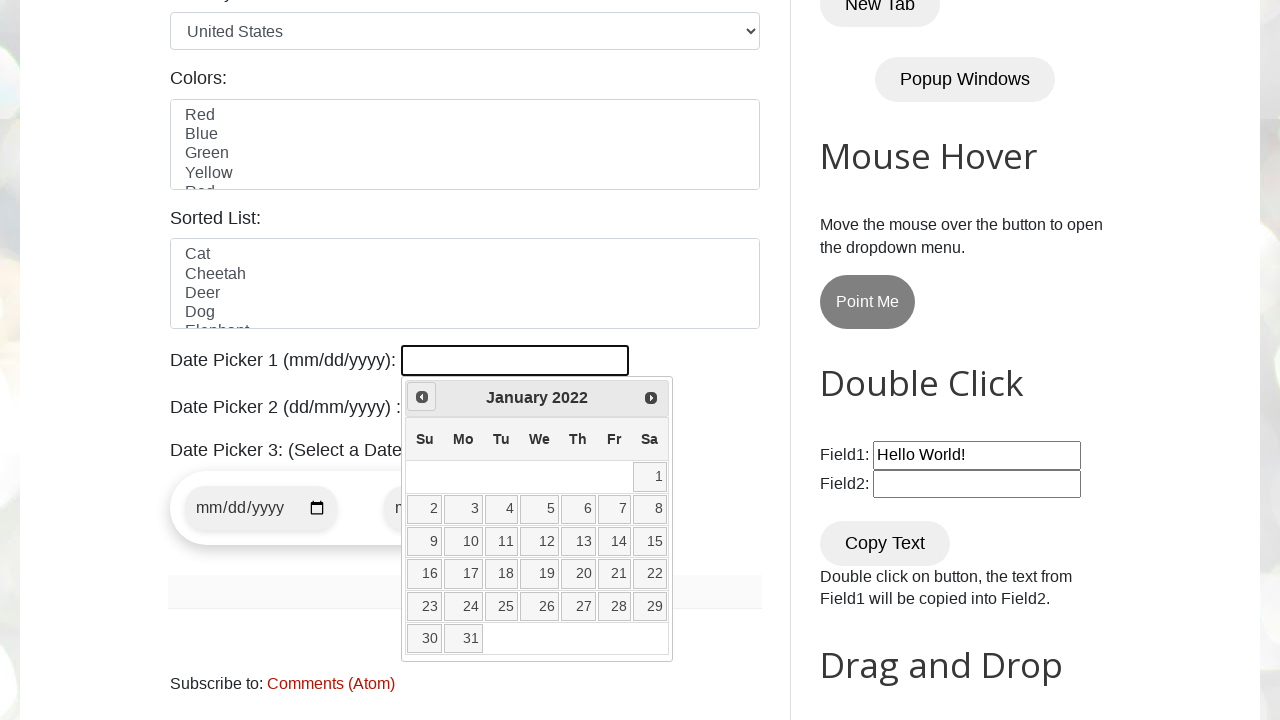

Retrieved current month: January
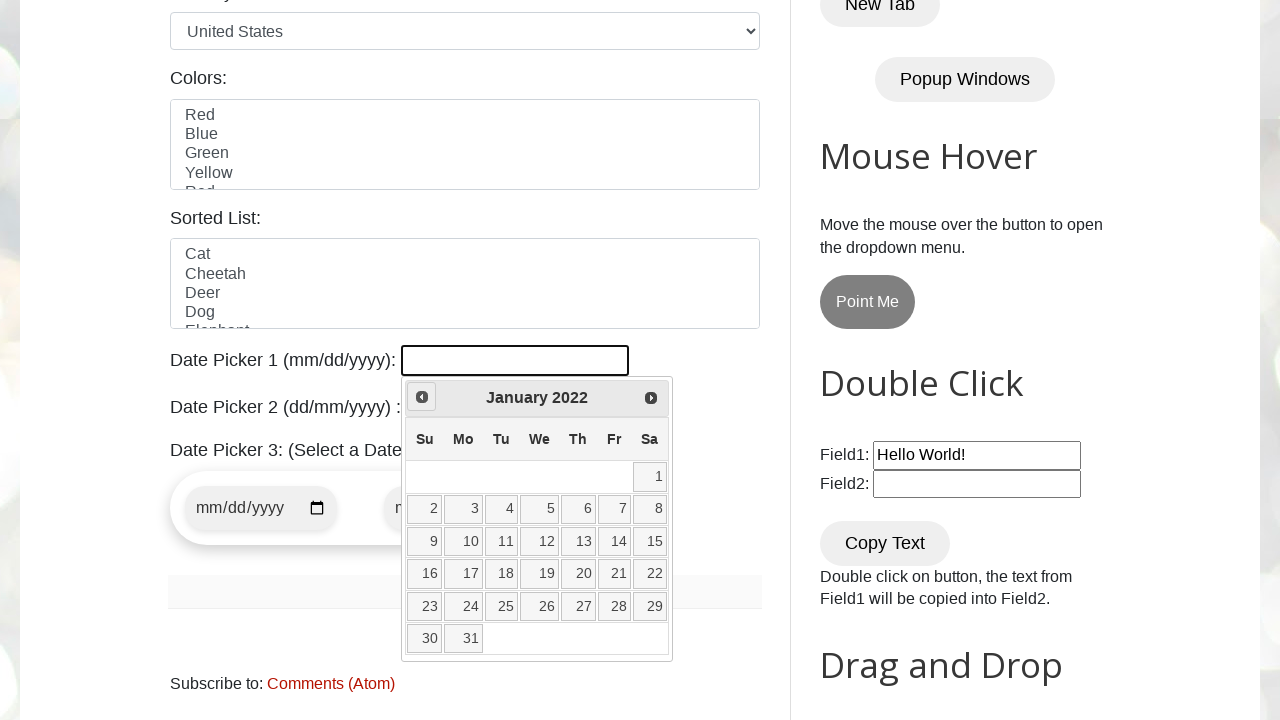

Clicked previous month button to navigate backwards at (422, 397) on [title='Prev']
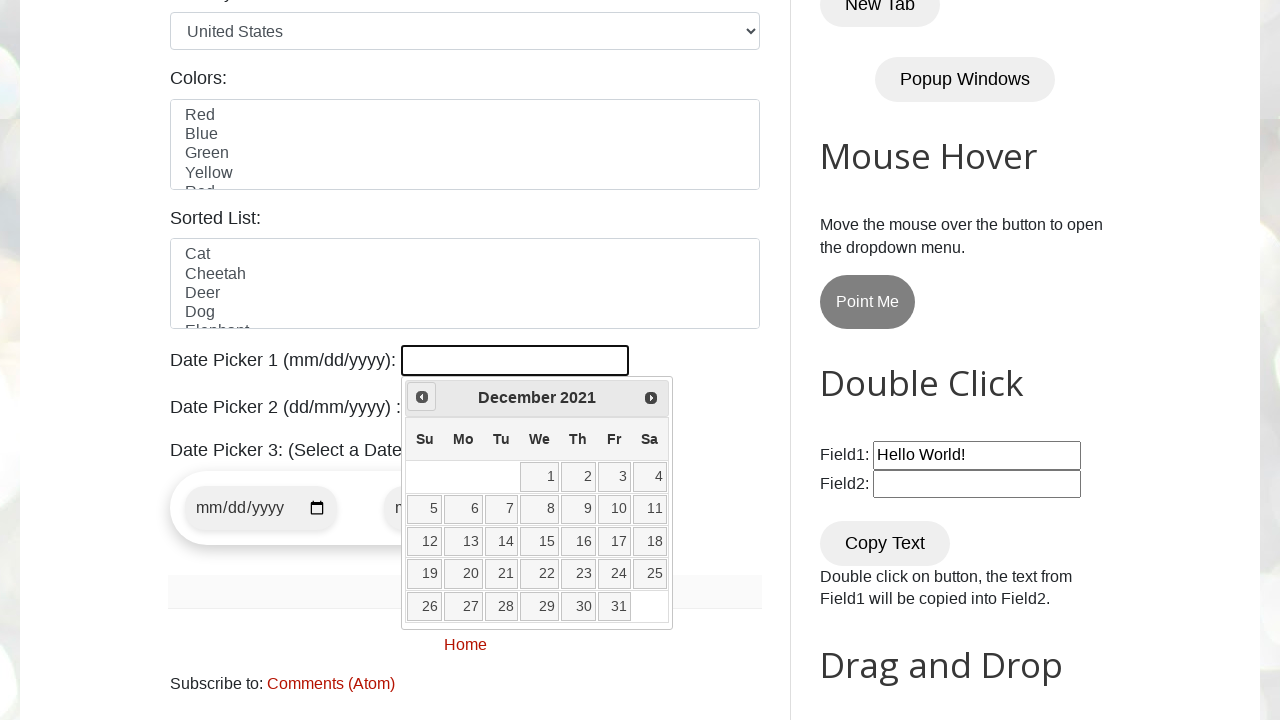

Retrieved current year: 2021
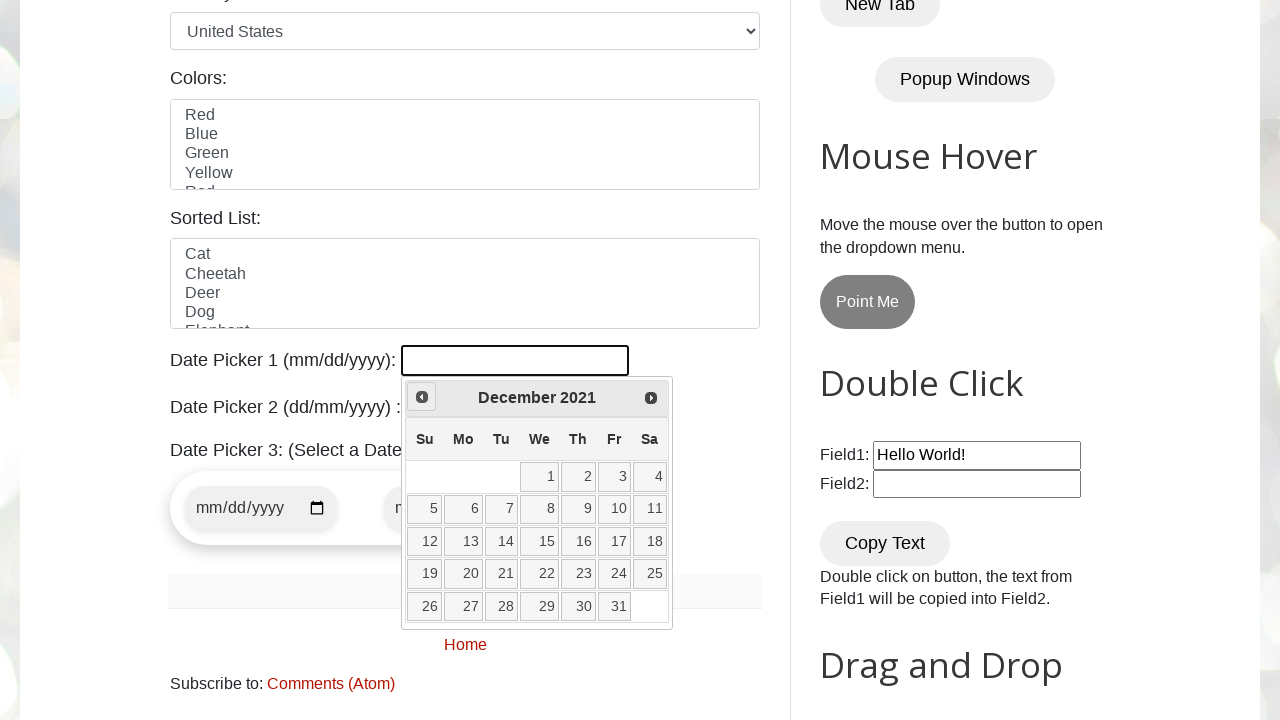

Retrieved current month: December
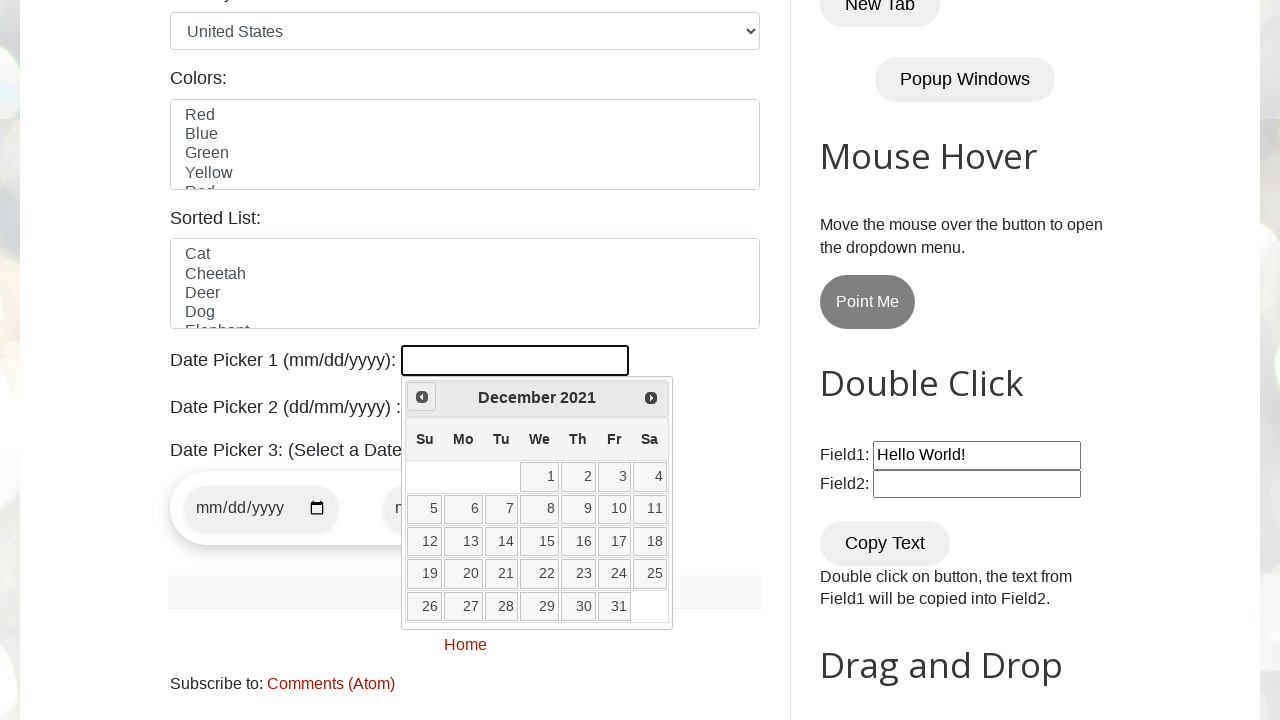

Clicked previous month button to navigate backwards at (422, 397) on [title='Prev']
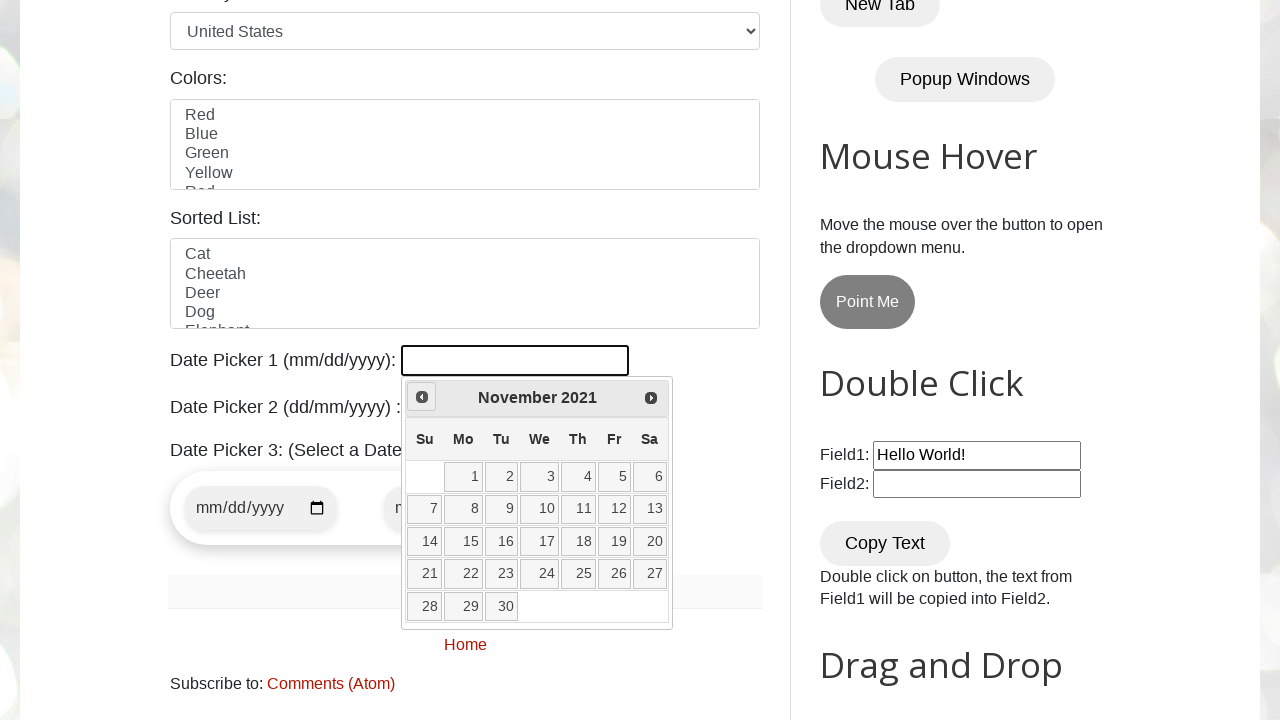

Retrieved current year: 2021
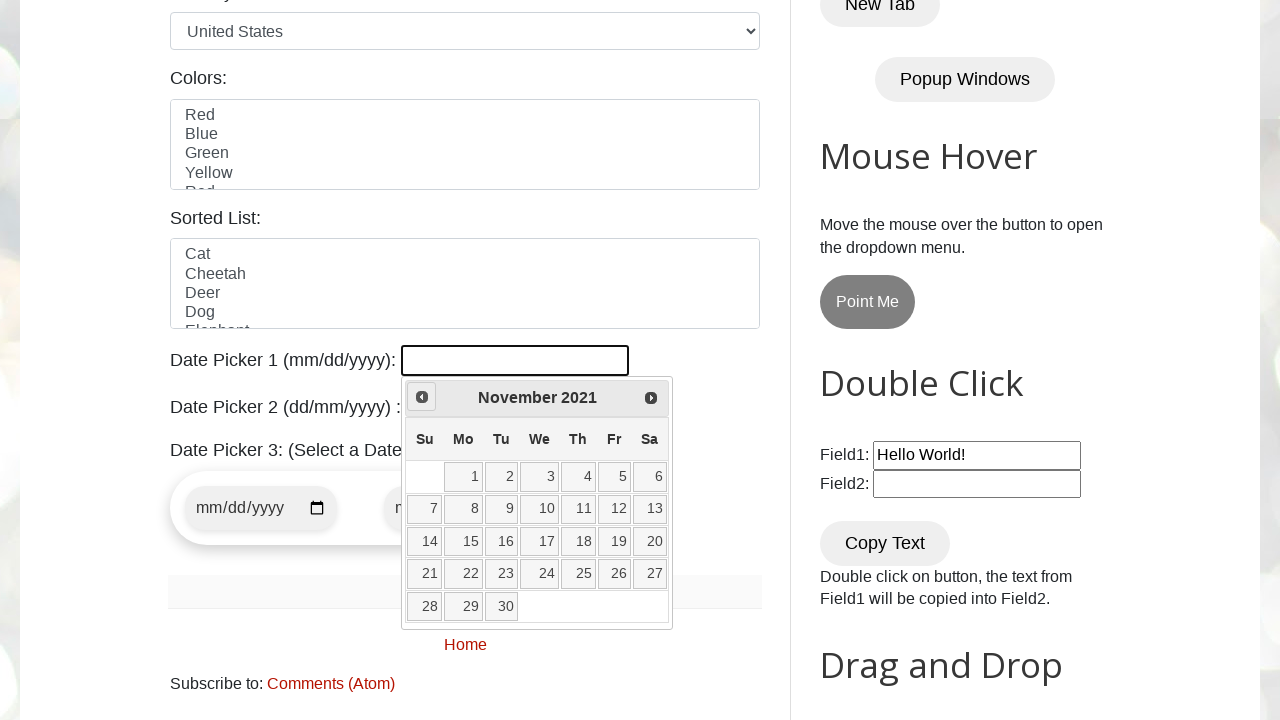

Retrieved current month: November
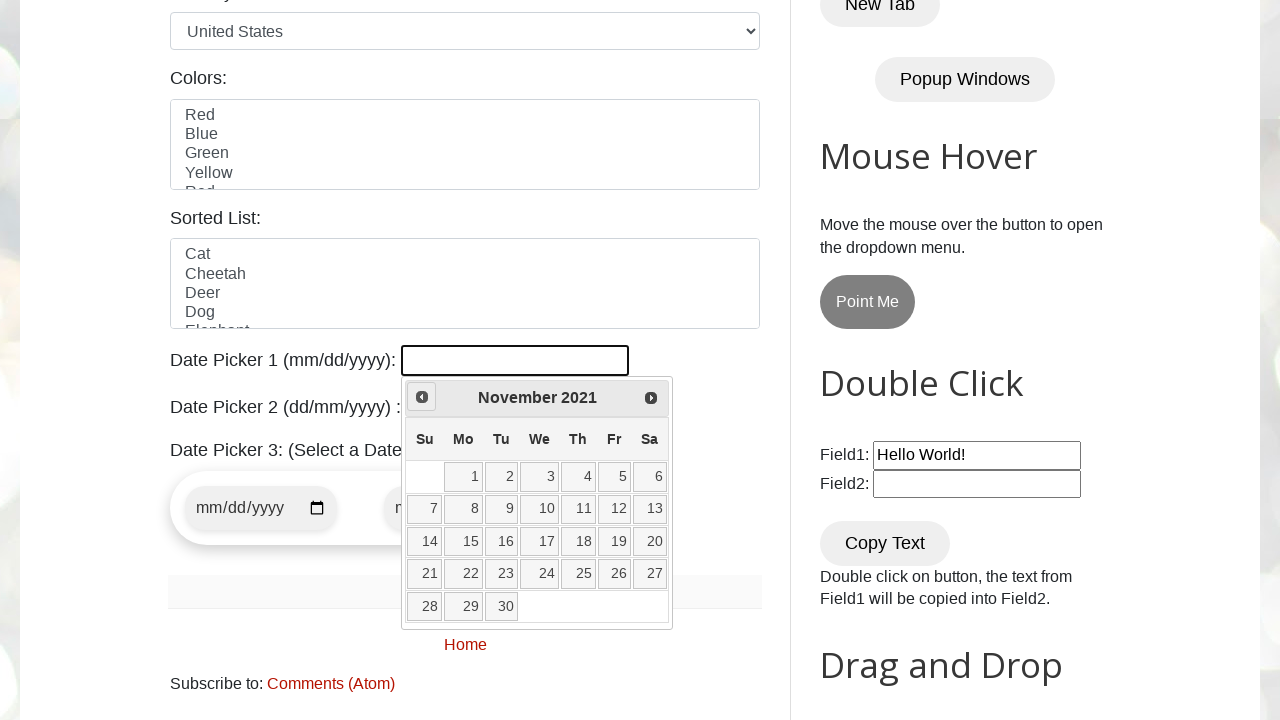

Clicked previous month button to navigate backwards at (422, 397) on [title='Prev']
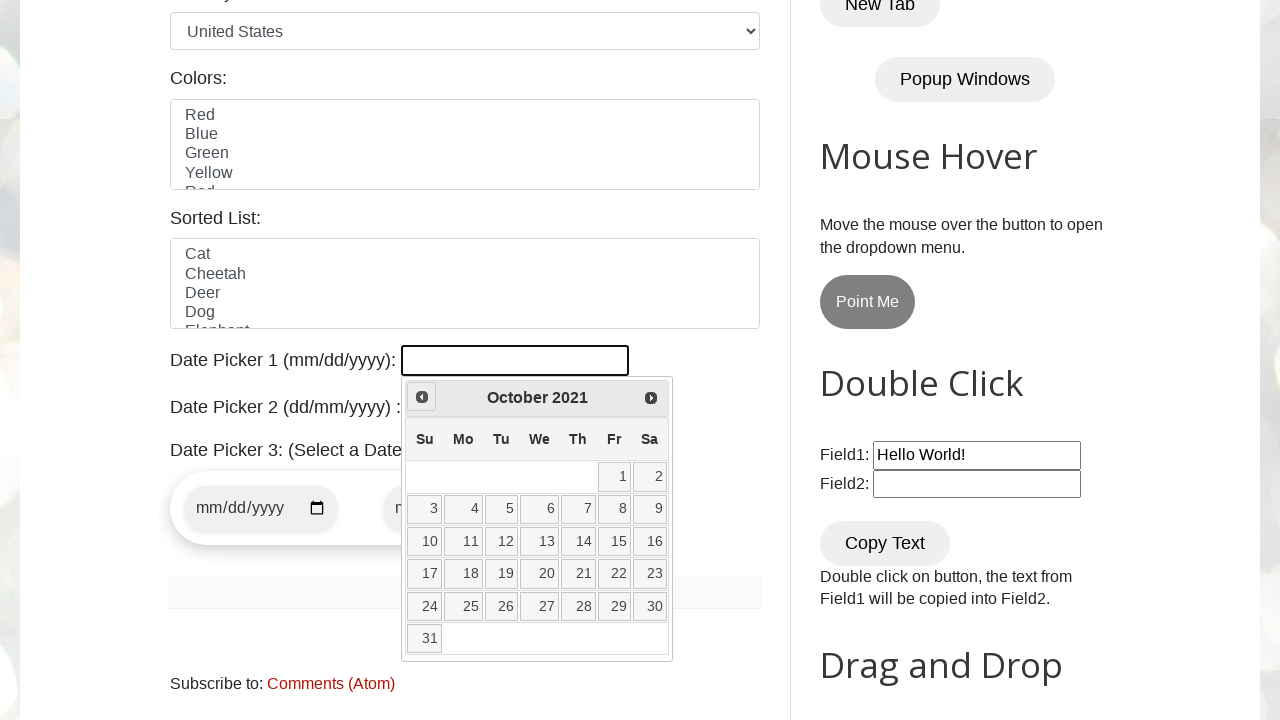

Retrieved current year: 2021
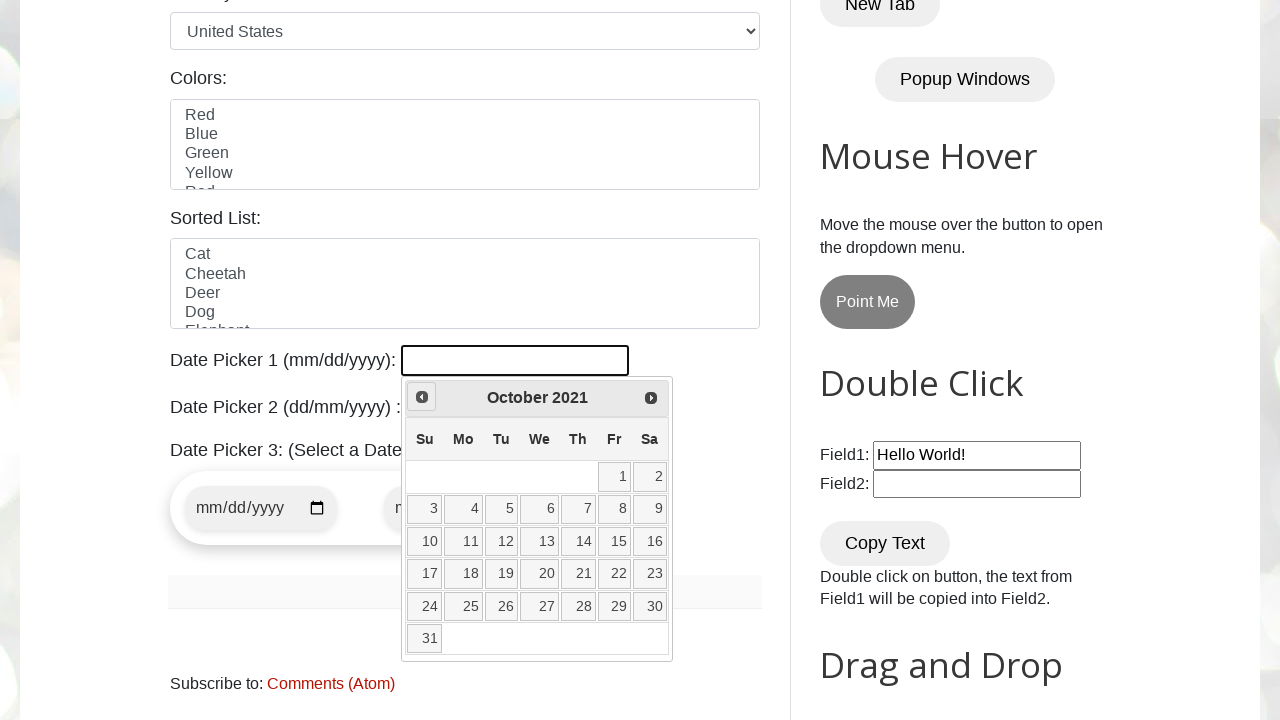

Retrieved current month: October
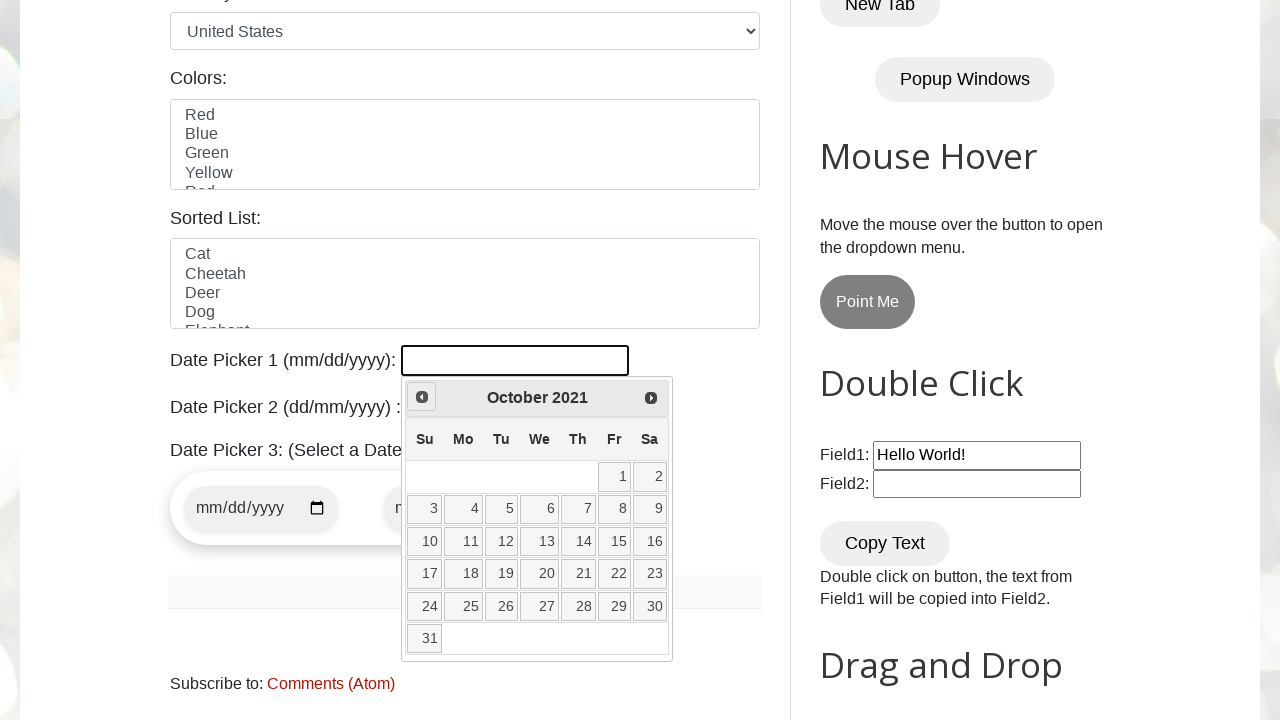

Clicked previous month button to navigate backwards at (422, 397) on [title='Prev']
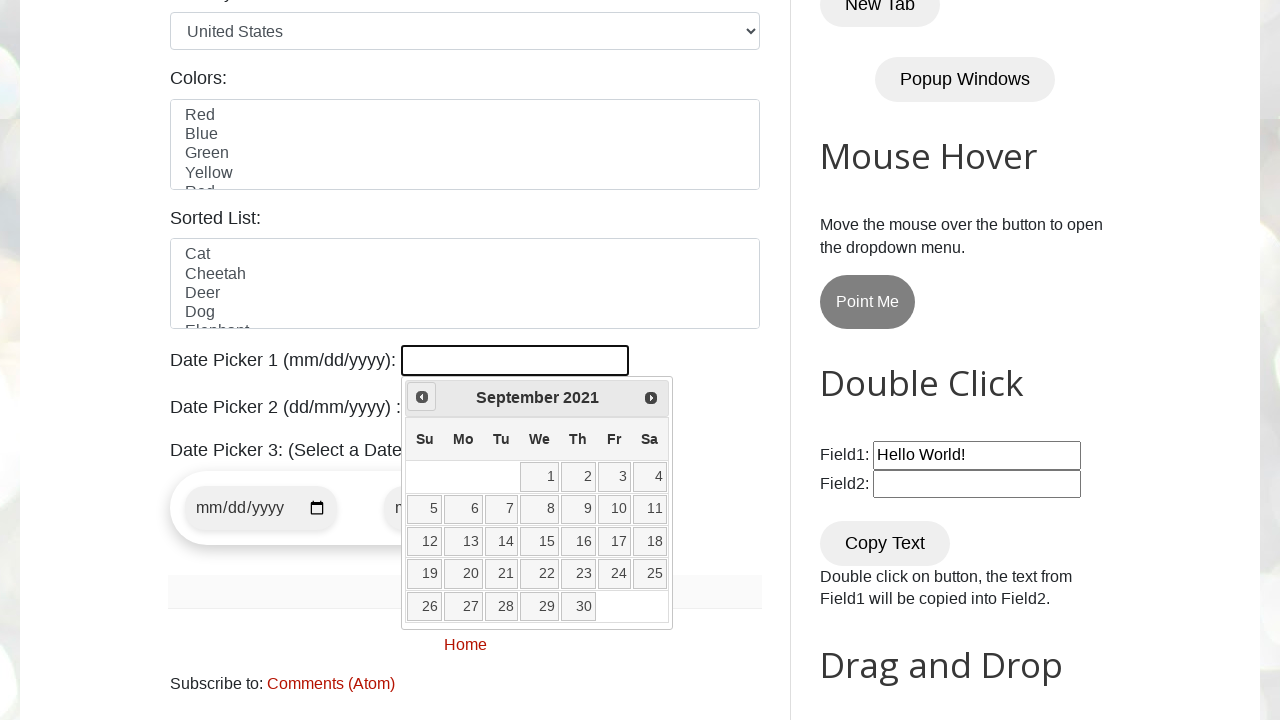

Retrieved current year: 2021
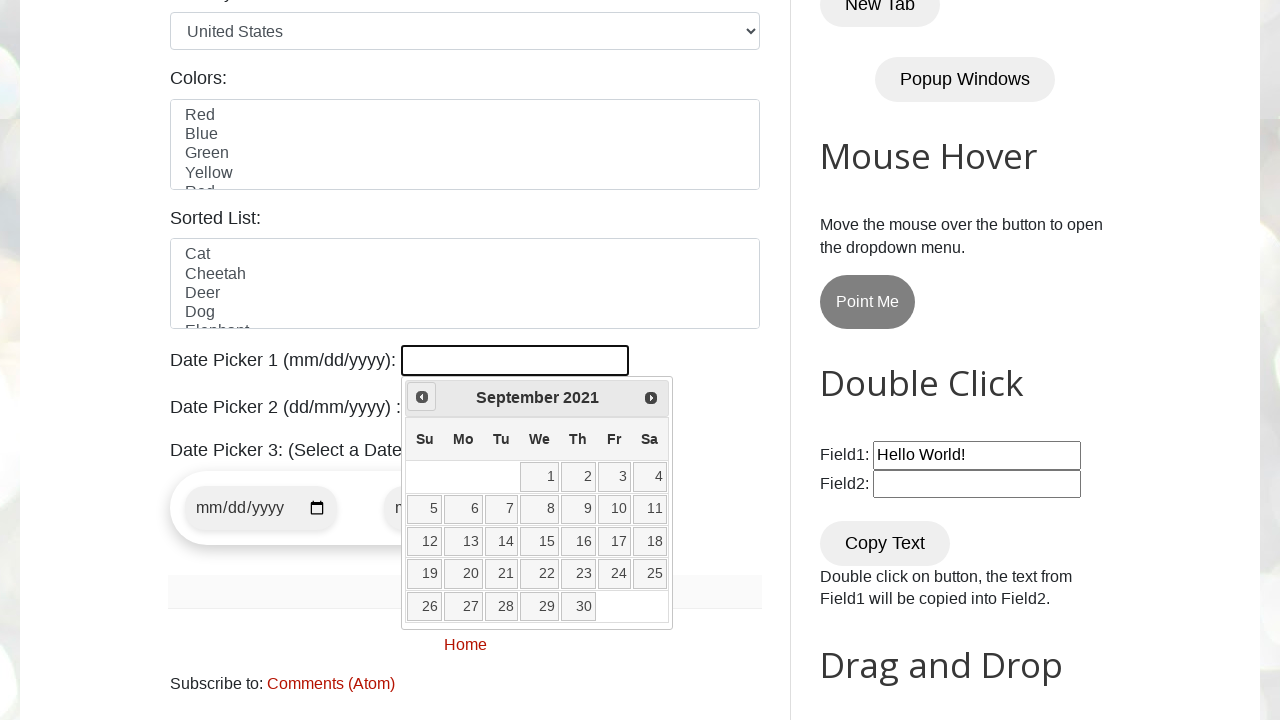

Retrieved current month: September
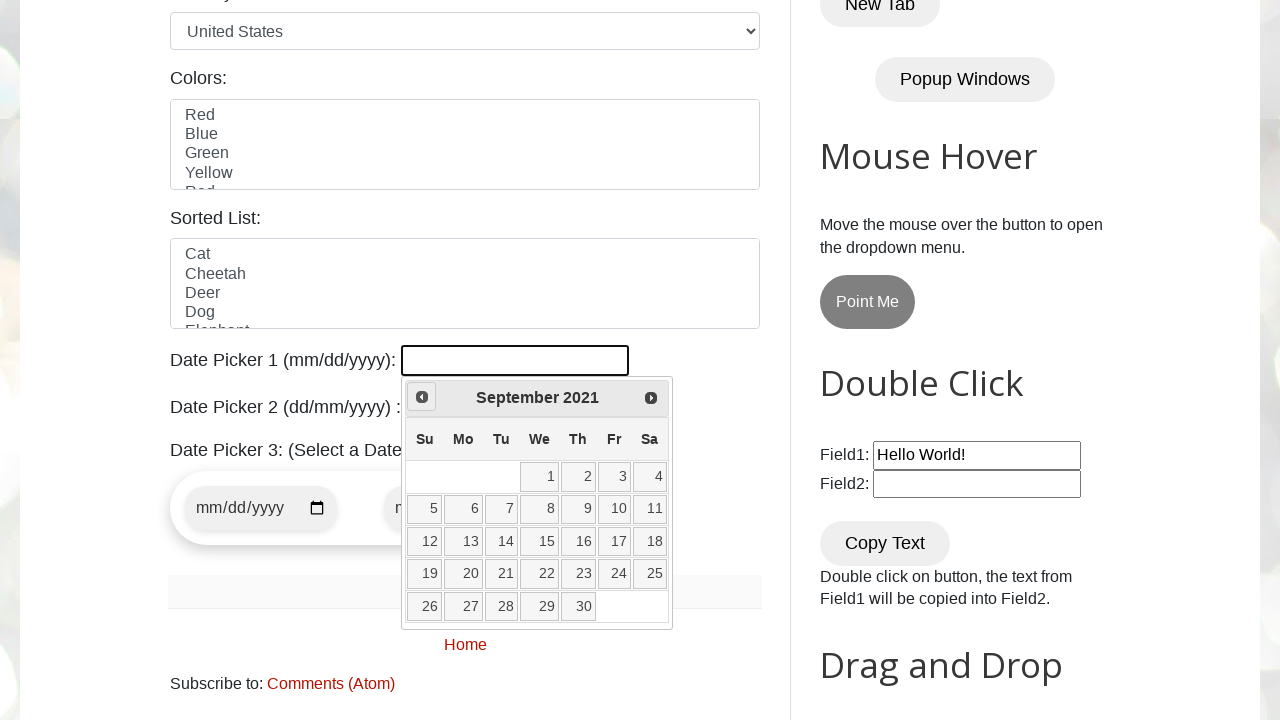

Clicked previous month button to navigate backwards at (422, 397) on [title='Prev']
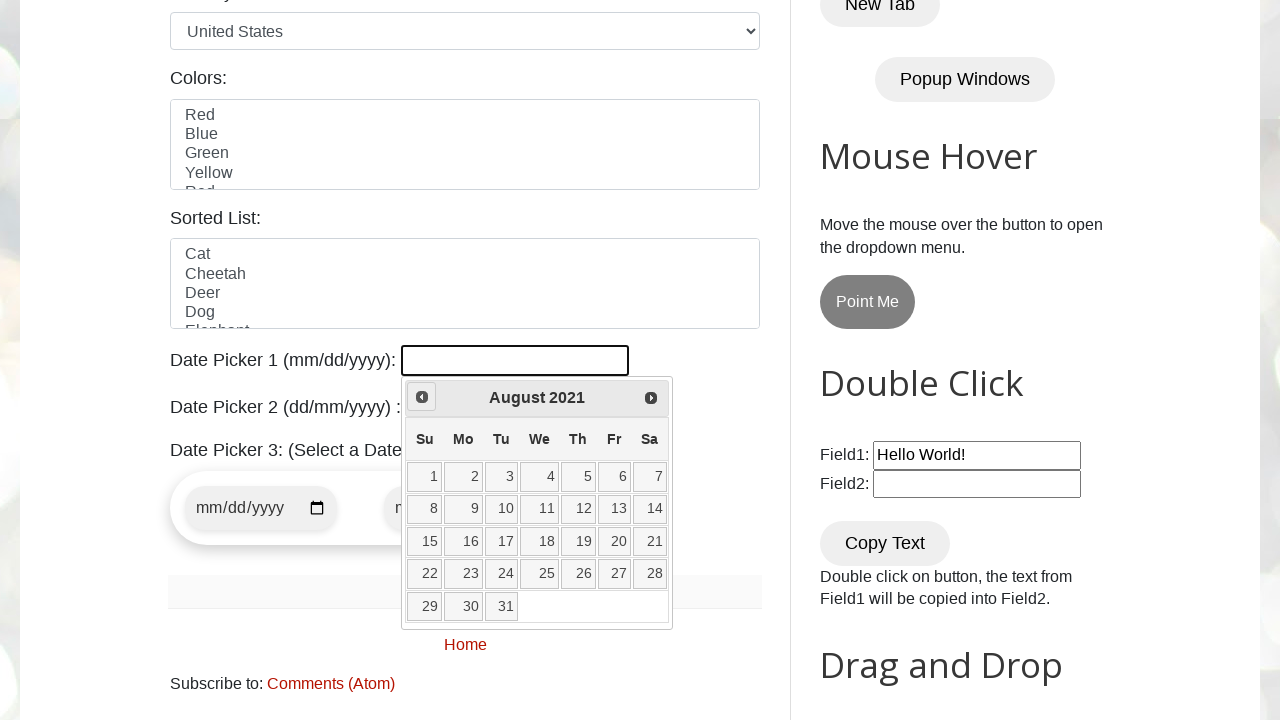

Retrieved current year: 2021
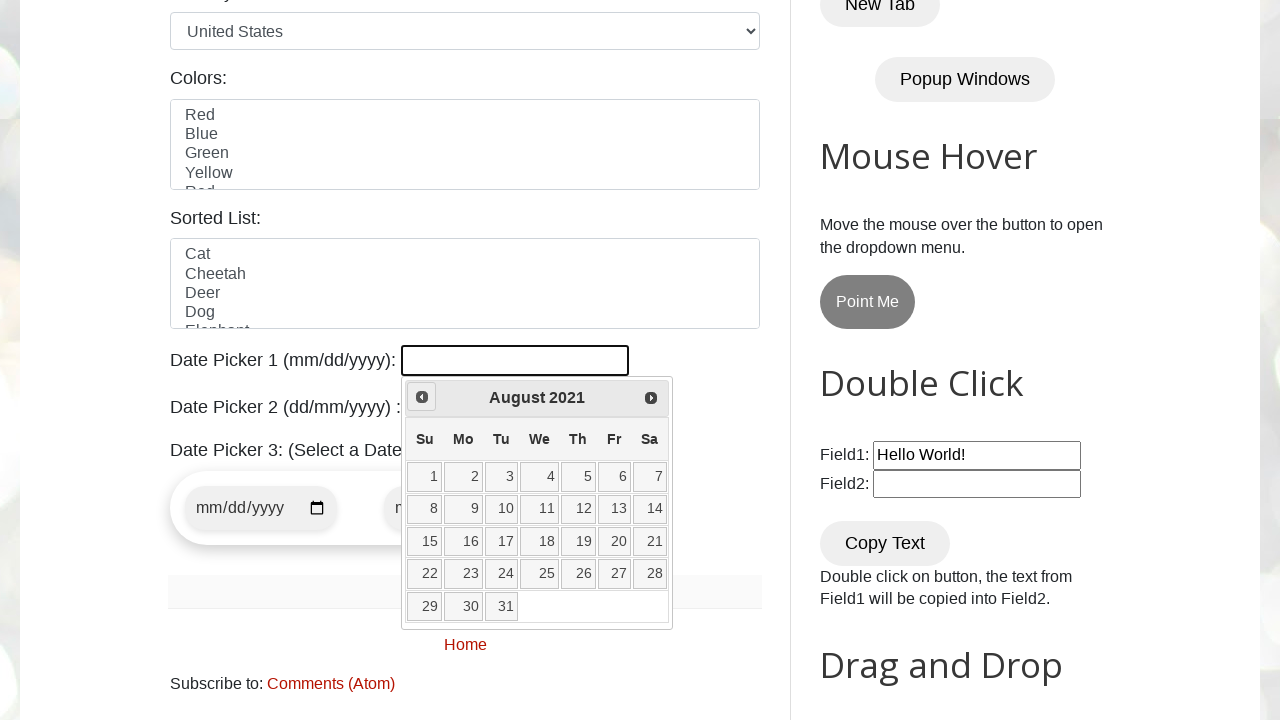

Retrieved current month: August
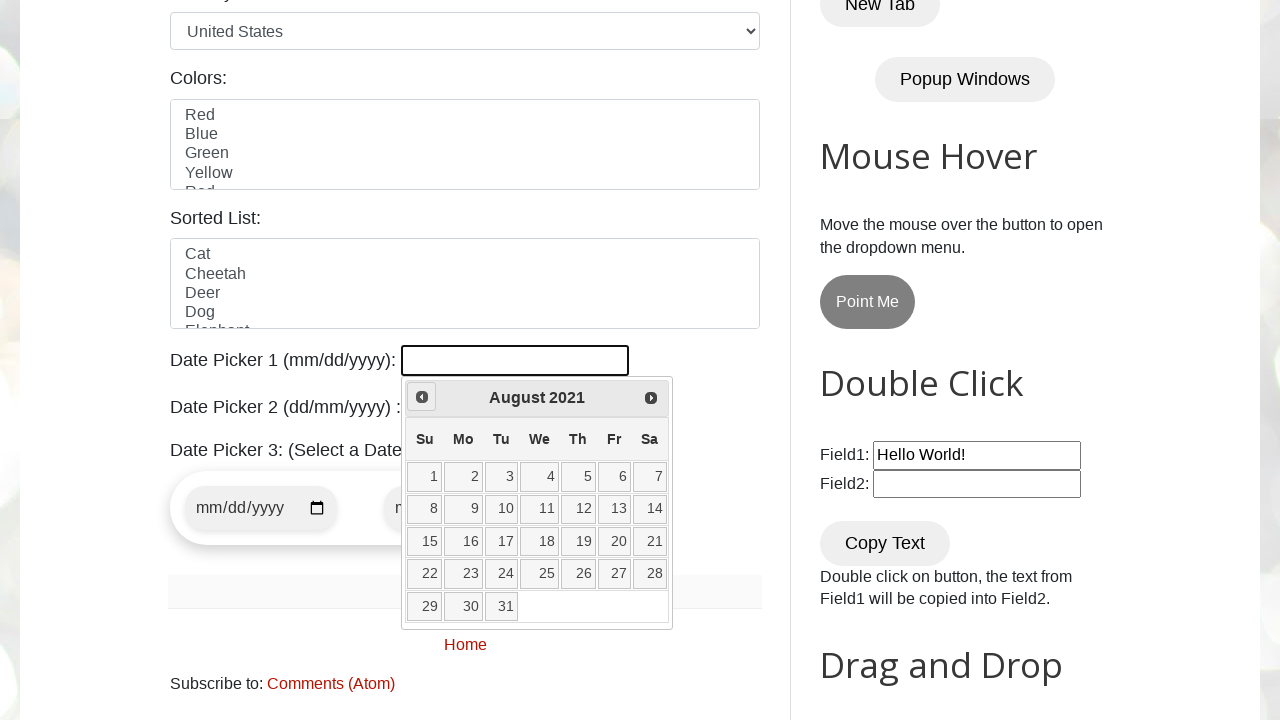

Clicked previous month button to navigate backwards at (422, 397) on [title='Prev']
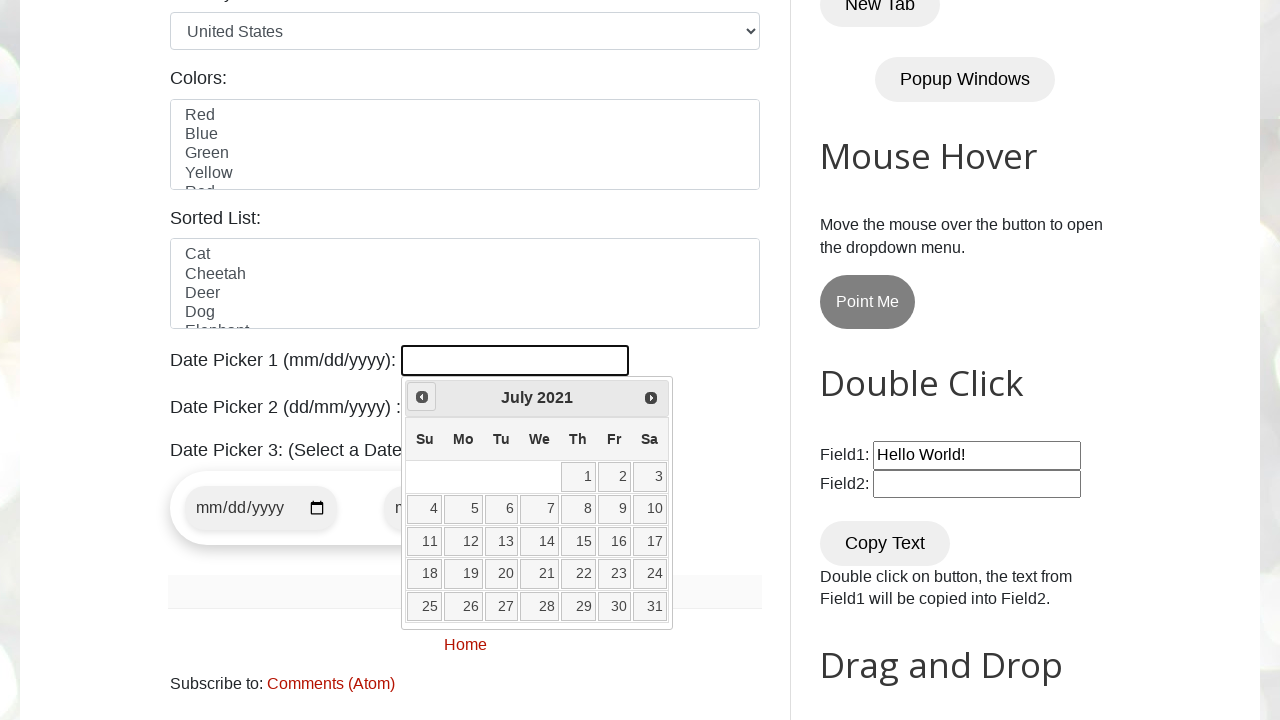

Retrieved current year: 2021
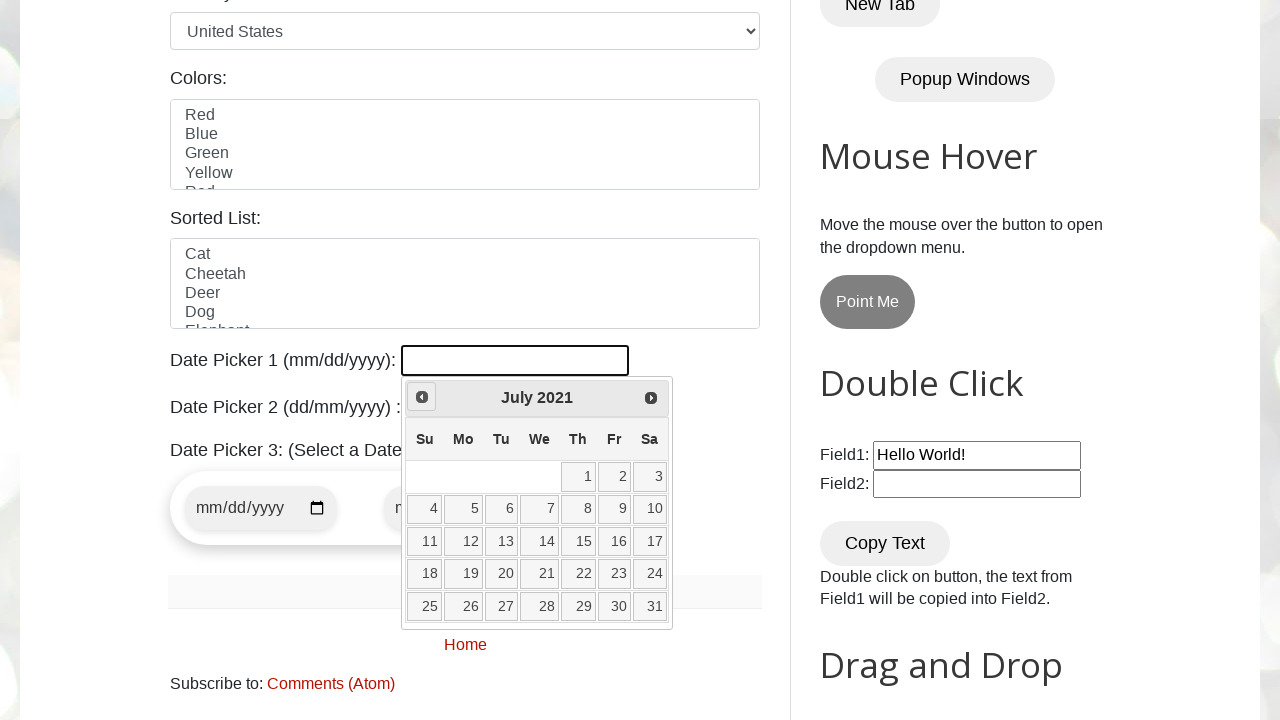

Retrieved current month: July
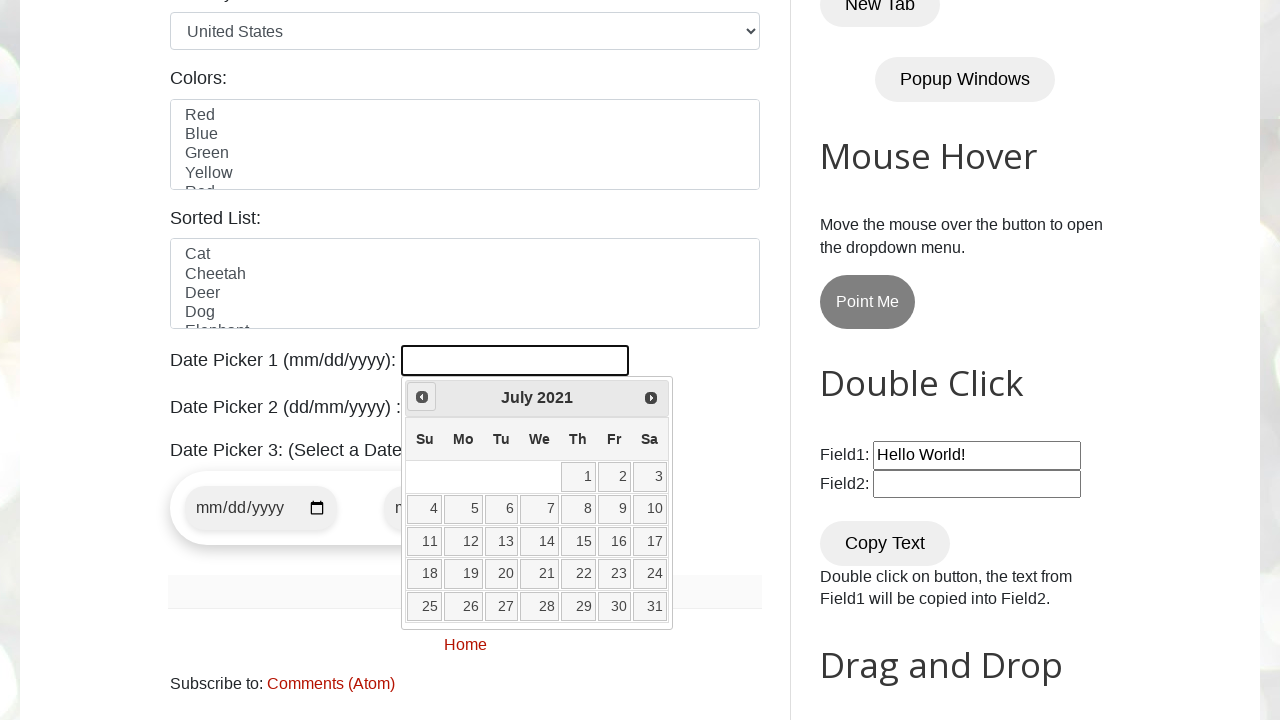

Clicked previous month button to navigate backwards at (422, 397) on [title='Prev']
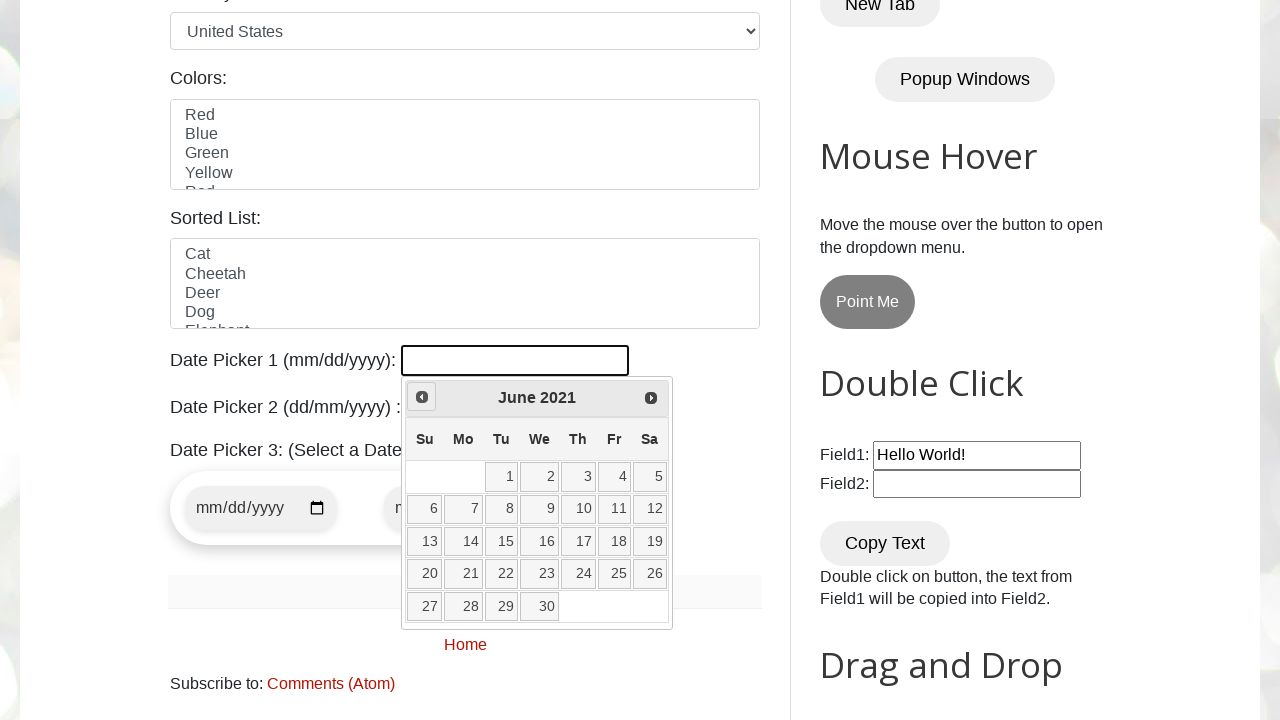

Retrieved current year: 2021
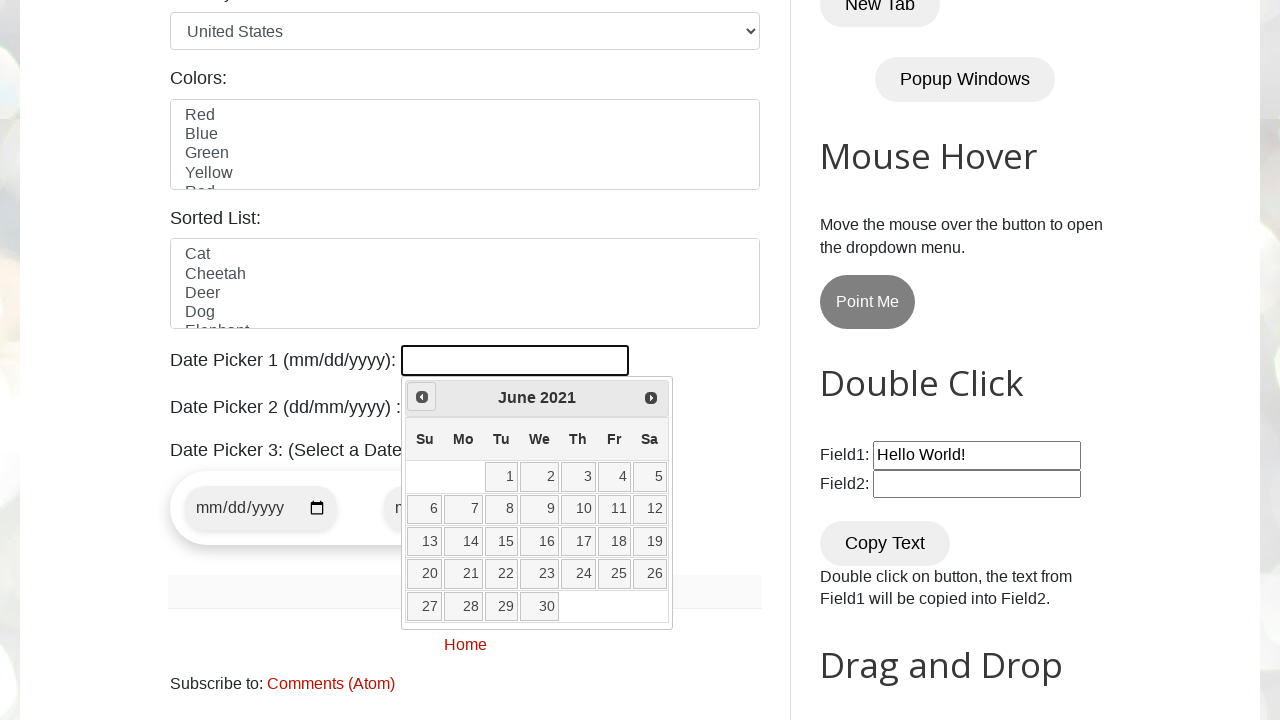

Retrieved current month: June
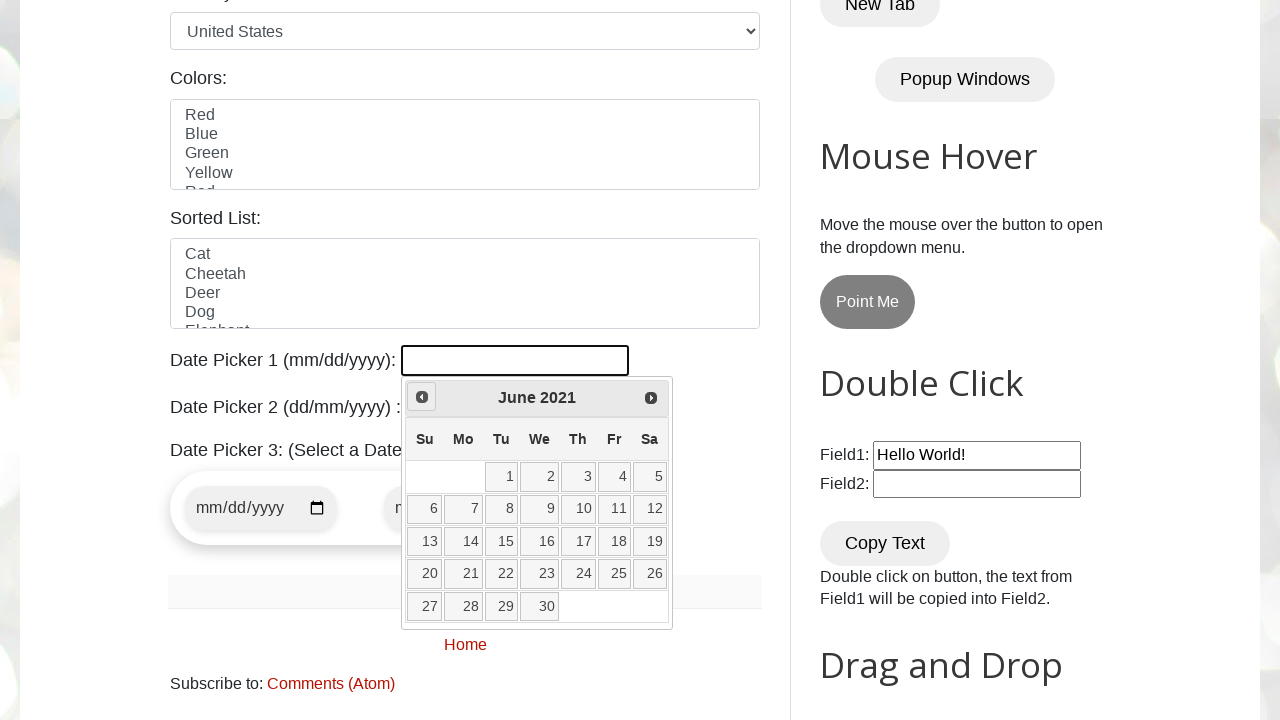

Clicked previous month button to navigate backwards at (422, 397) on [title='Prev']
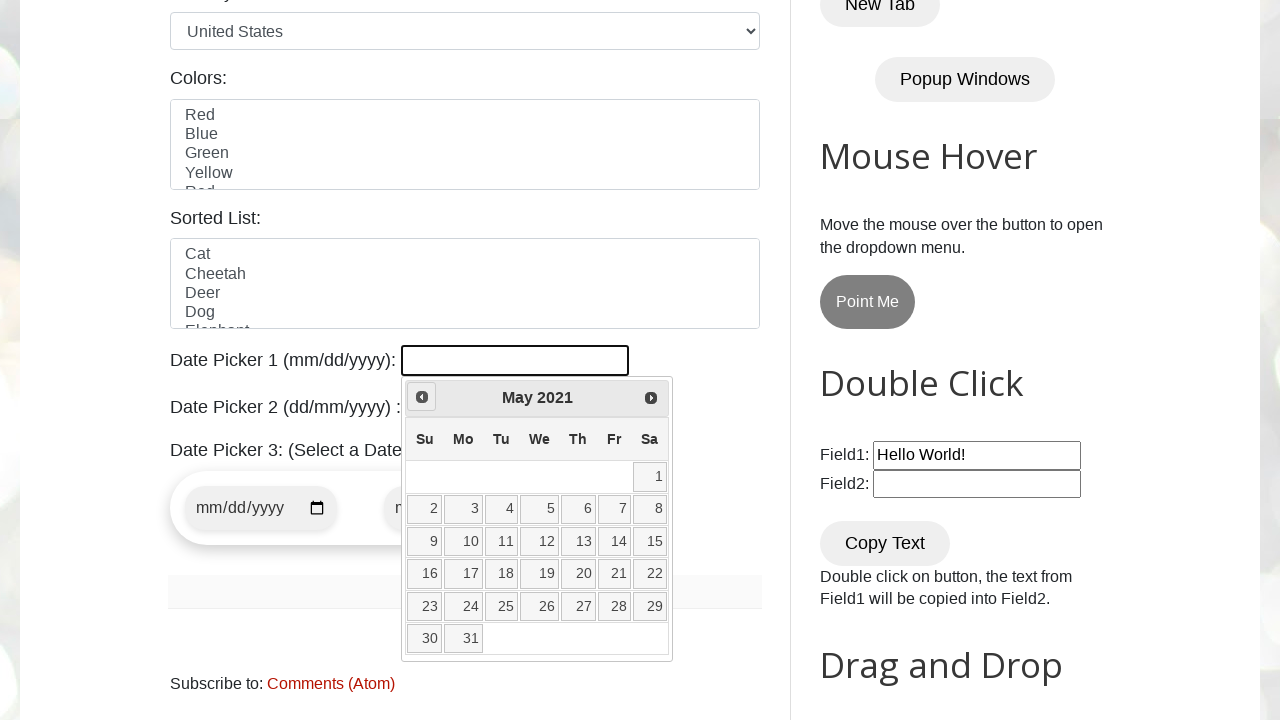

Retrieved current year: 2021
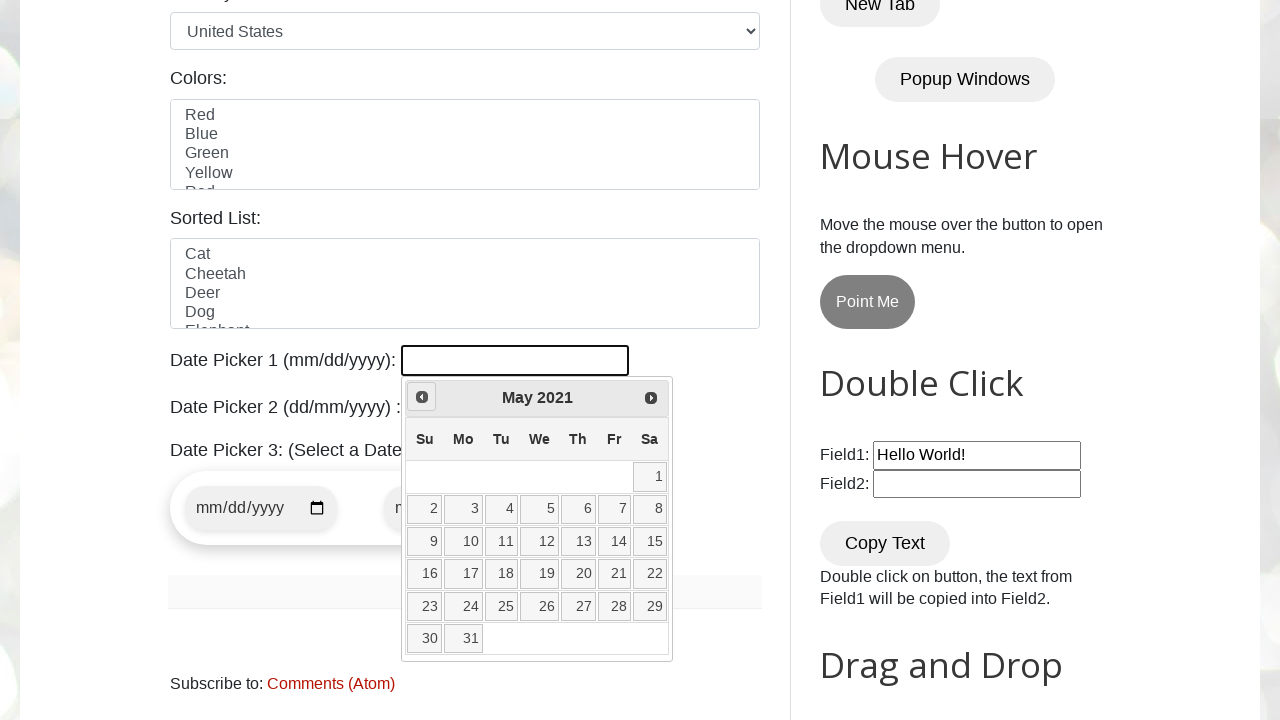

Retrieved current month: May
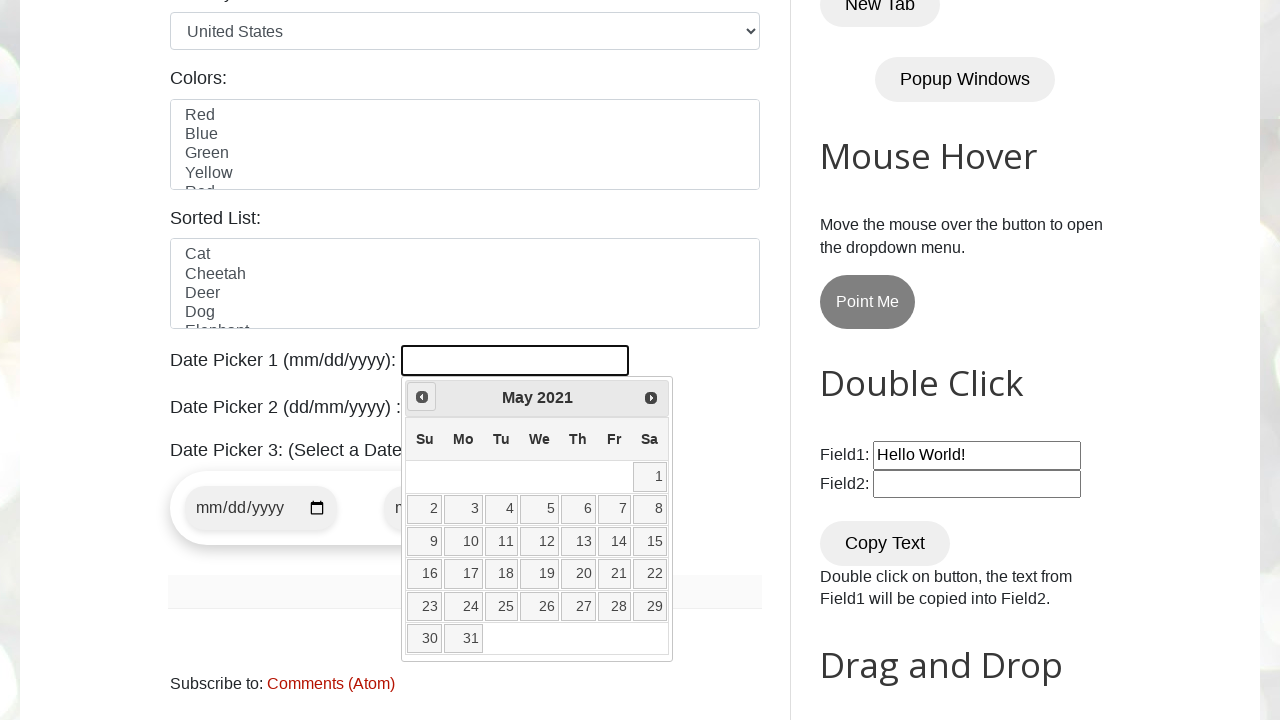

Clicked previous month button to navigate backwards at (422, 397) on [title='Prev']
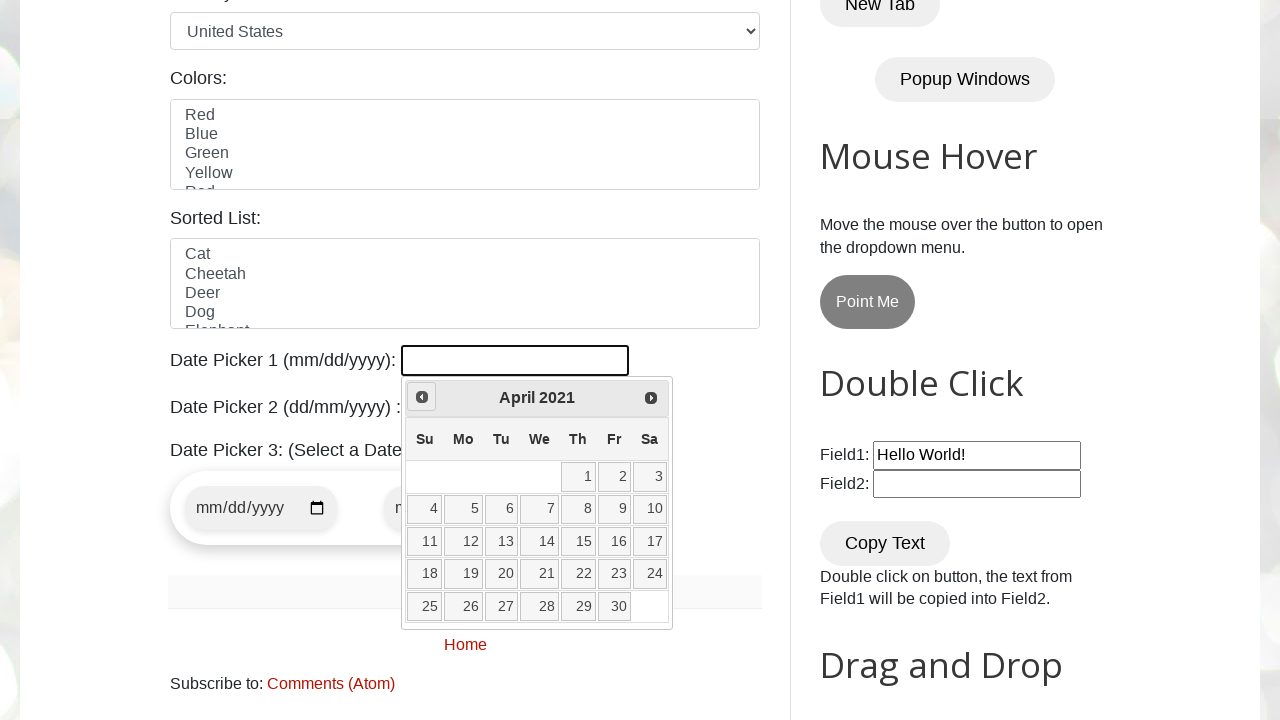

Retrieved current year: 2021
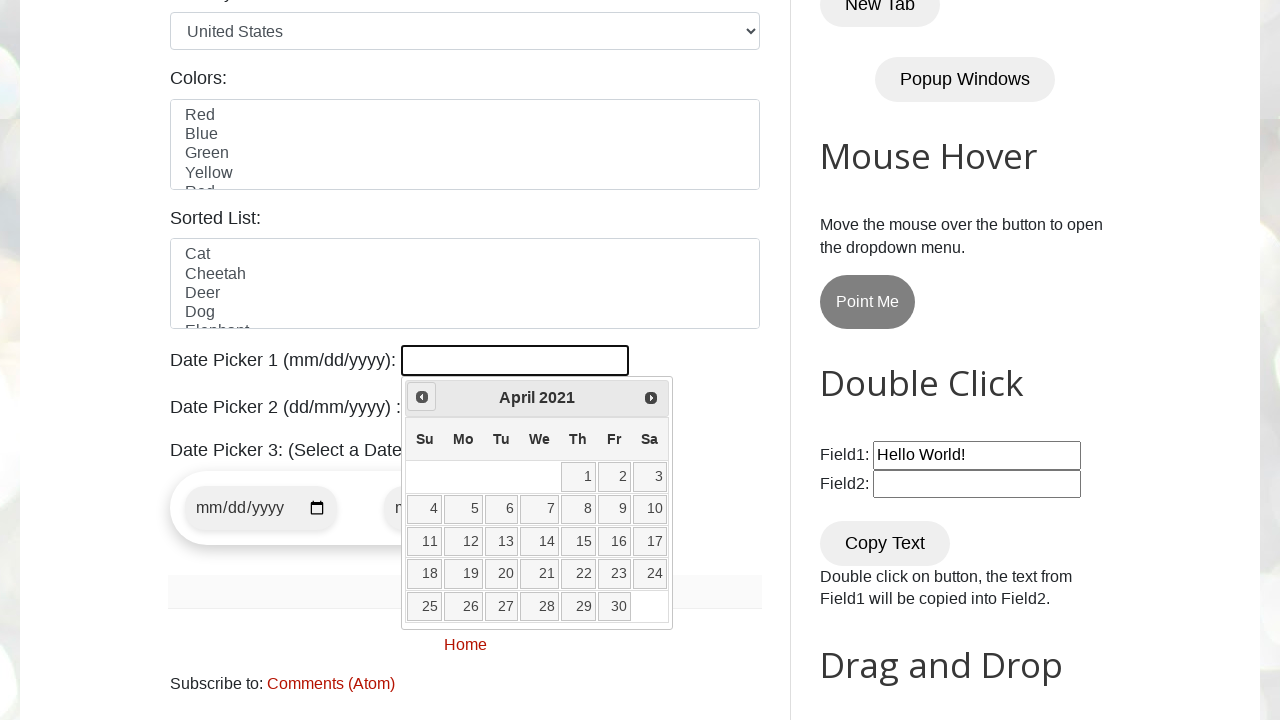

Retrieved current month: April
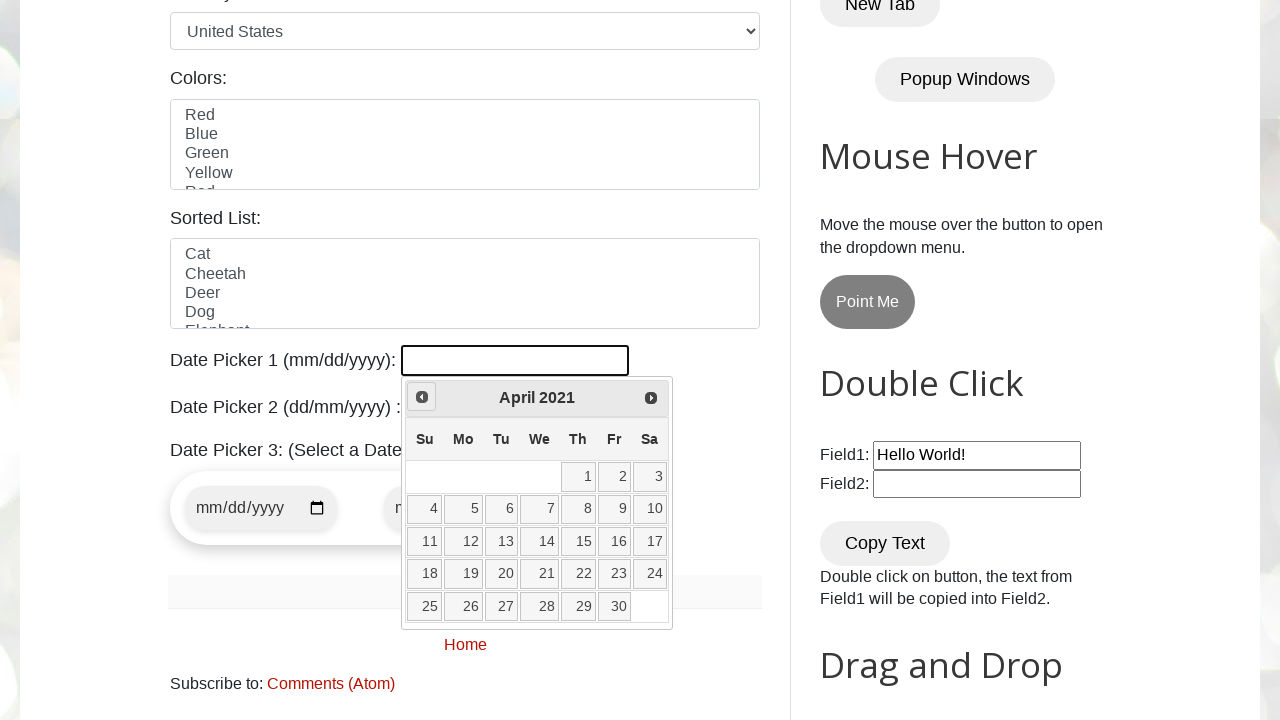

Clicked previous month button to navigate backwards at (422, 397) on [title='Prev']
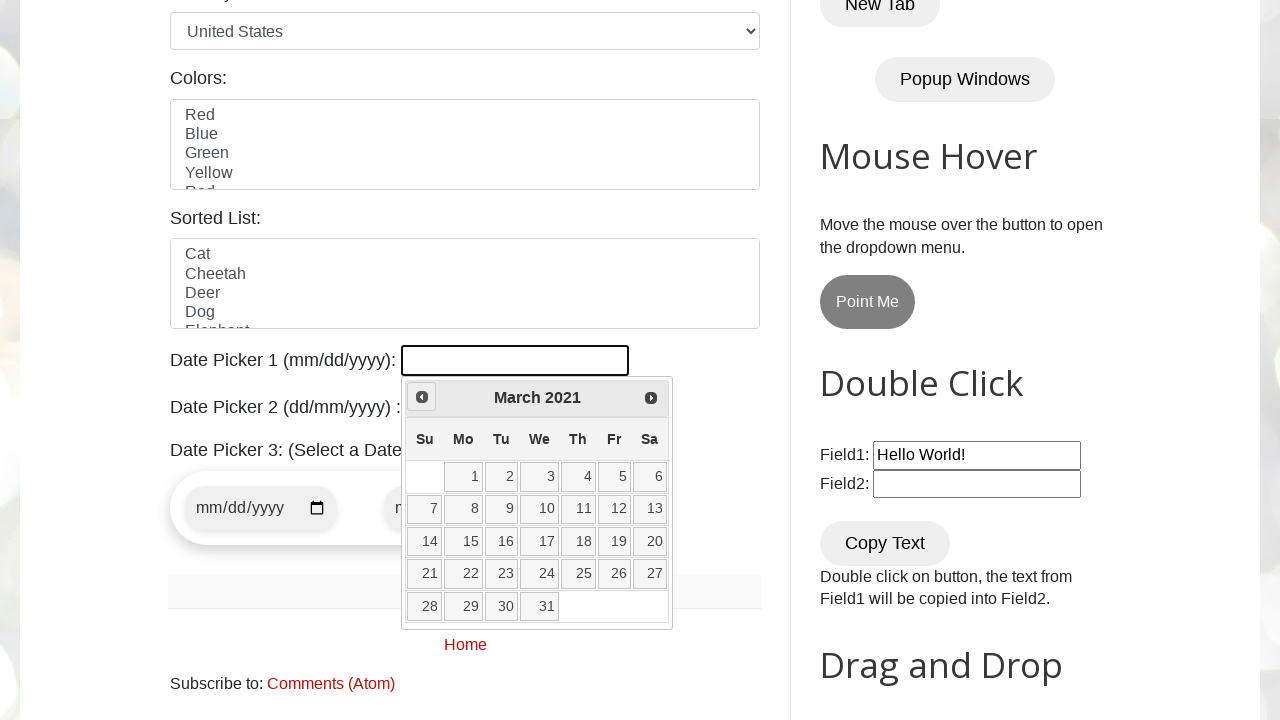

Retrieved current year: 2021
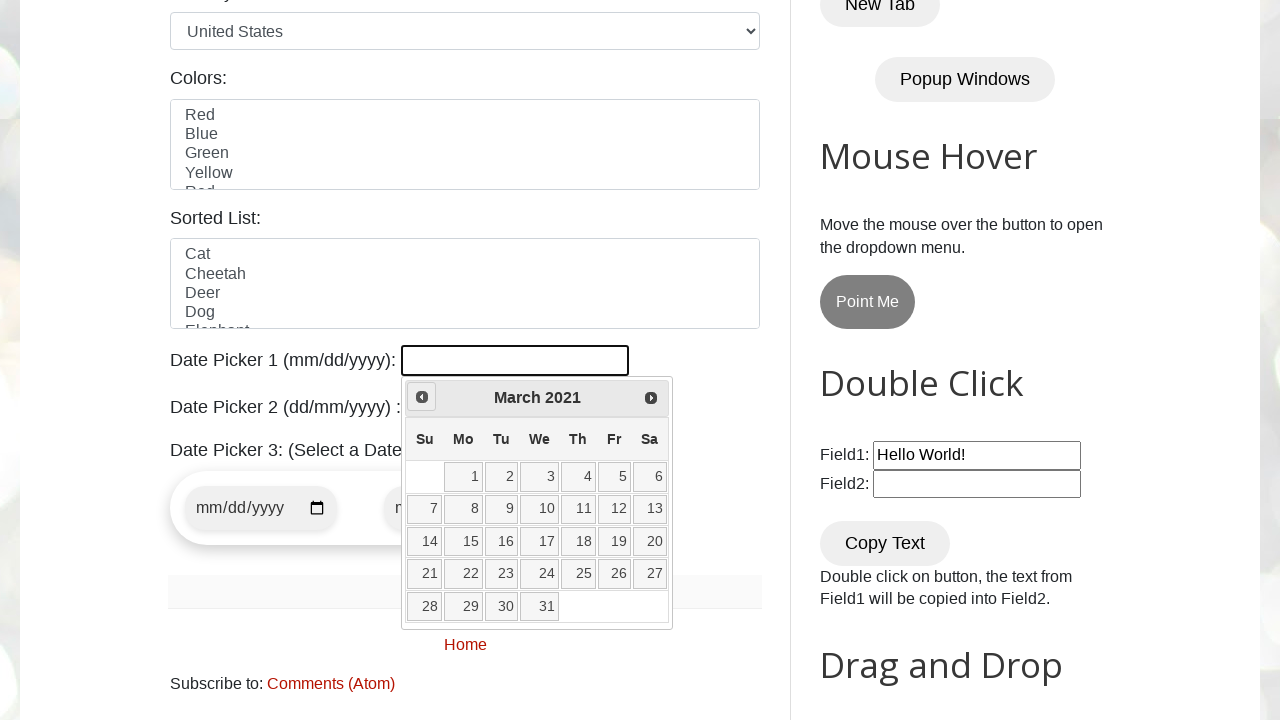

Retrieved current month: March
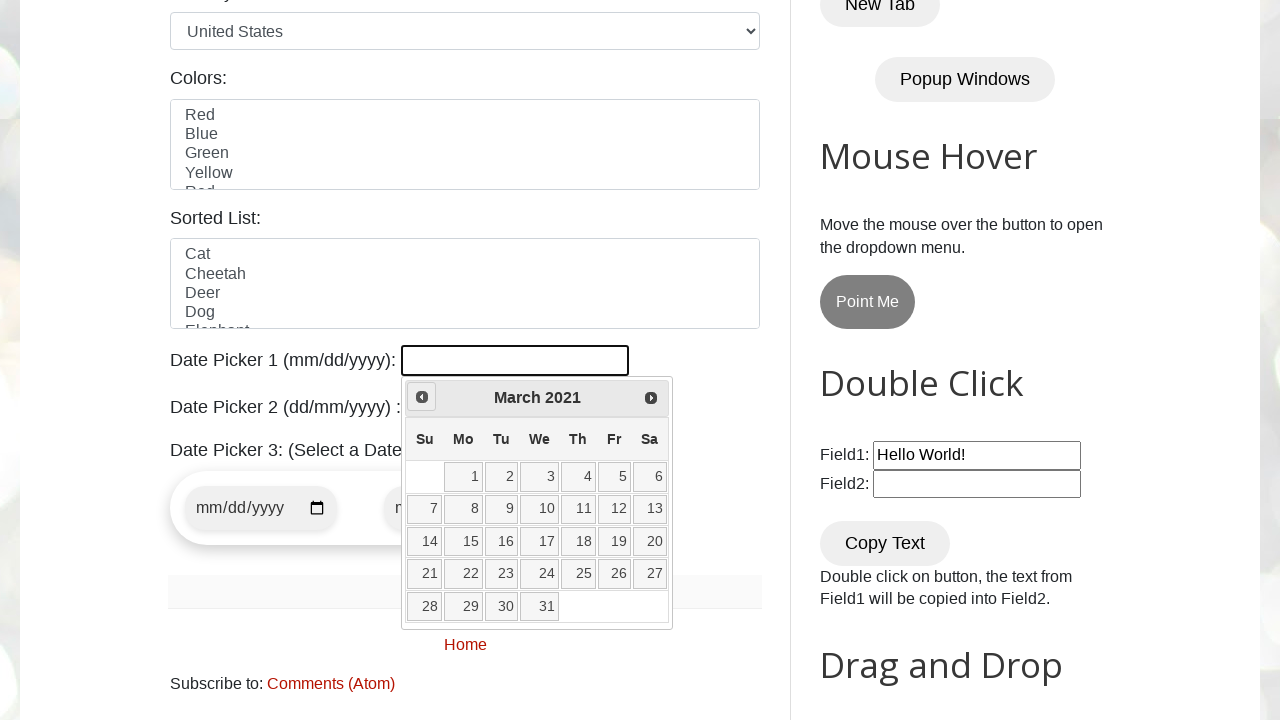

Clicked previous month button to navigate backwards at (422, 397) on [title='Prev']
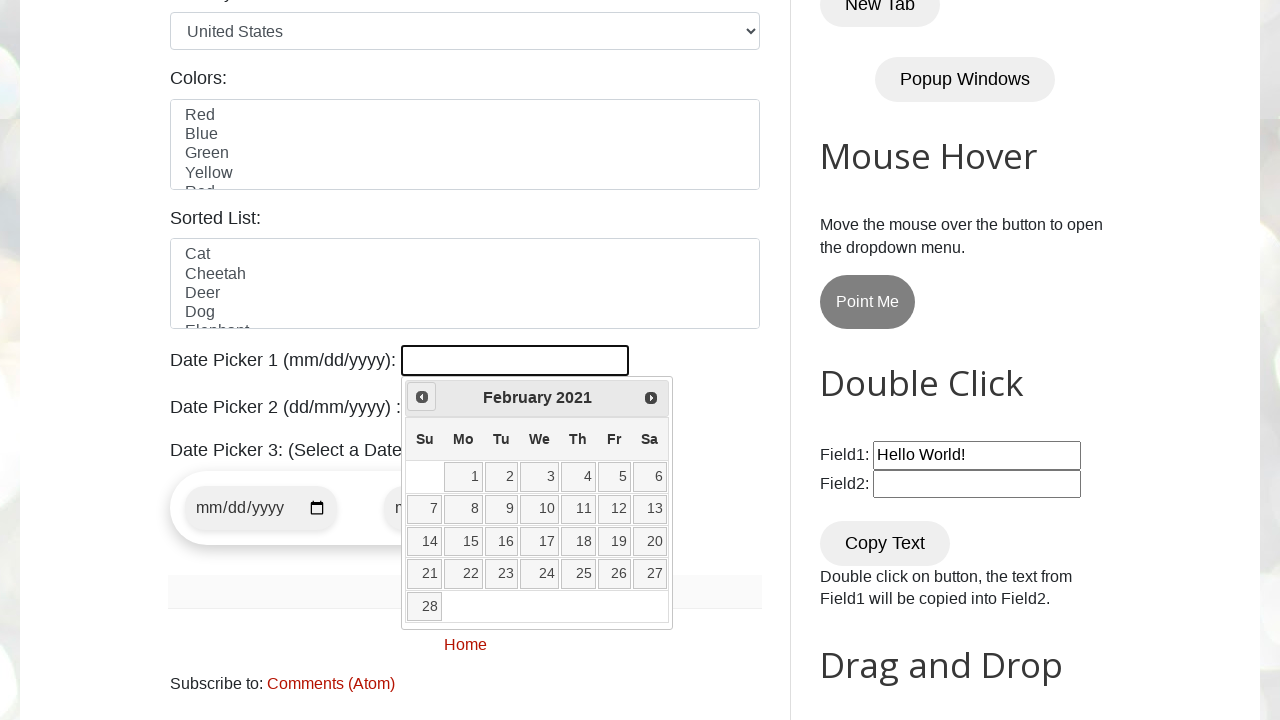

Retrieved current year: 2021
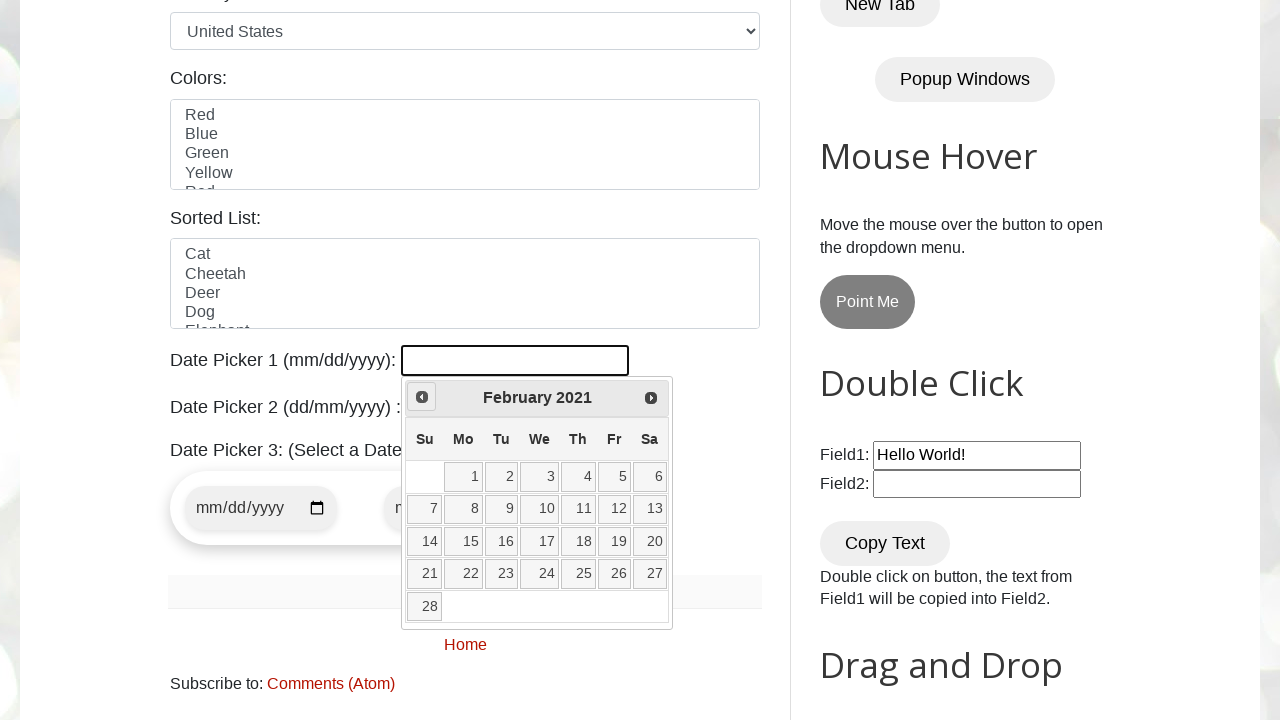

Retrieved current month: February
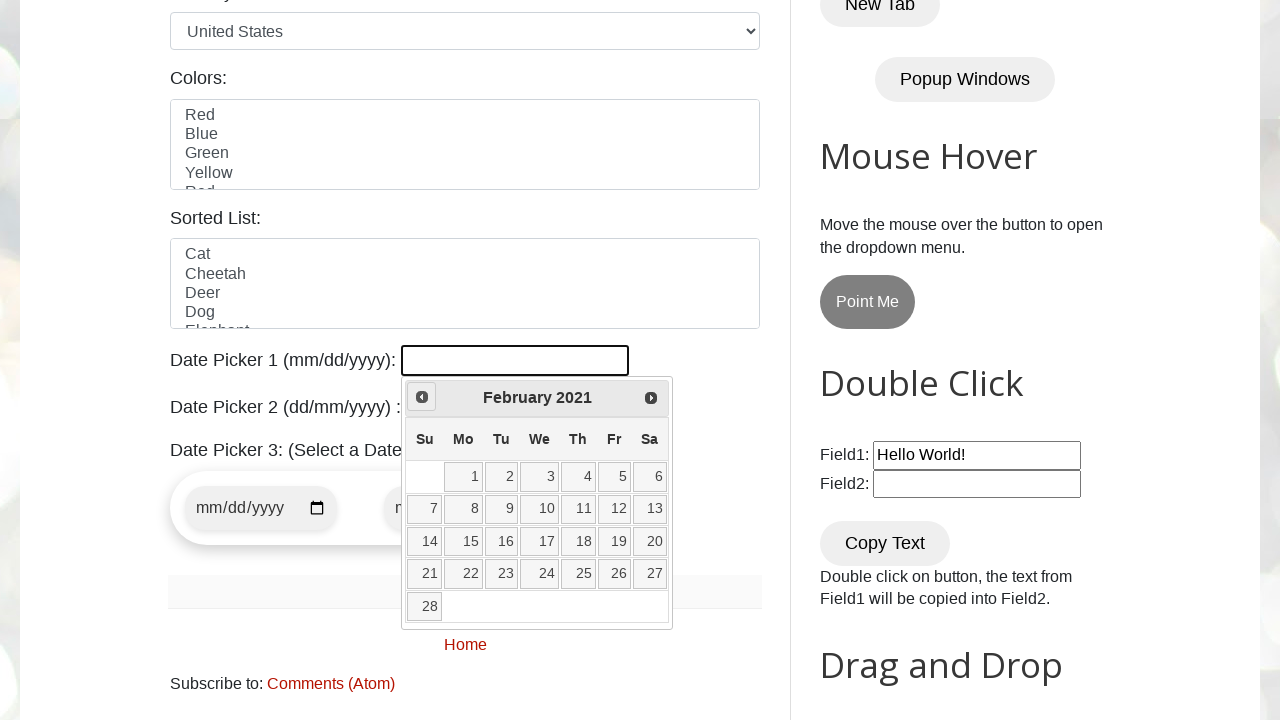

Clicked previous month button to navigate backwards at (422, 397) on [title='Prev']
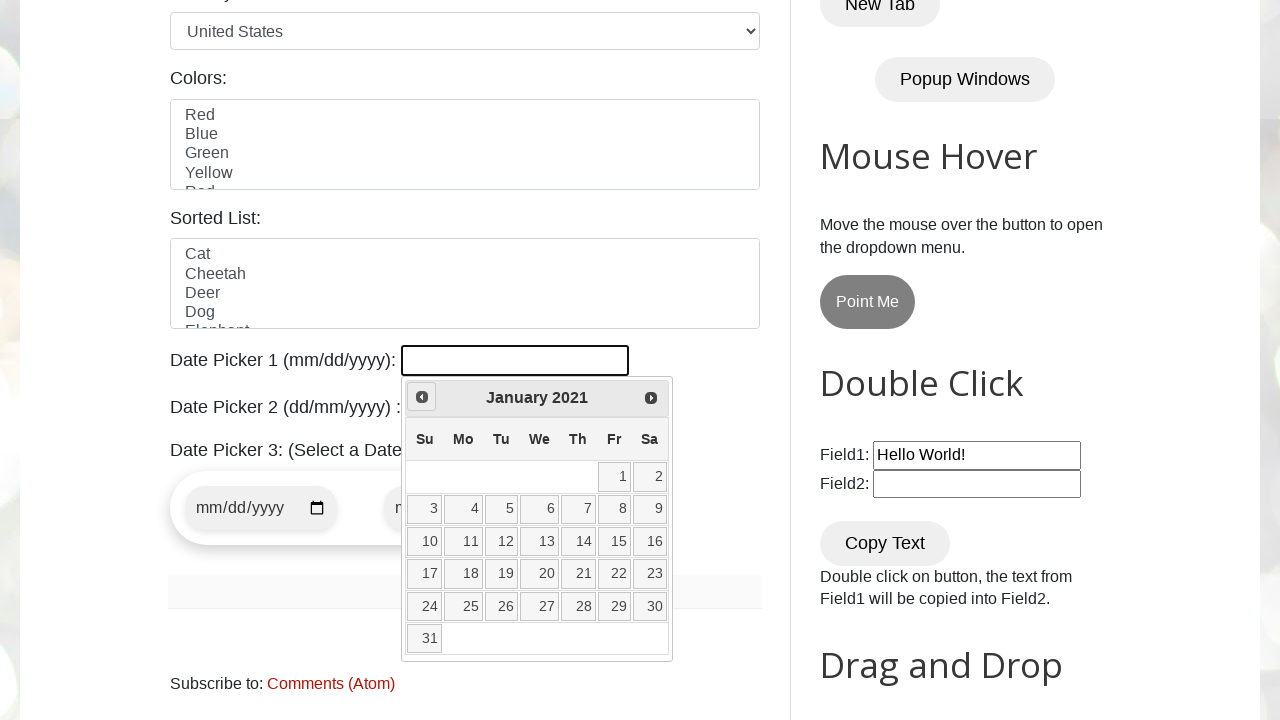

Retrieved current year: 2021
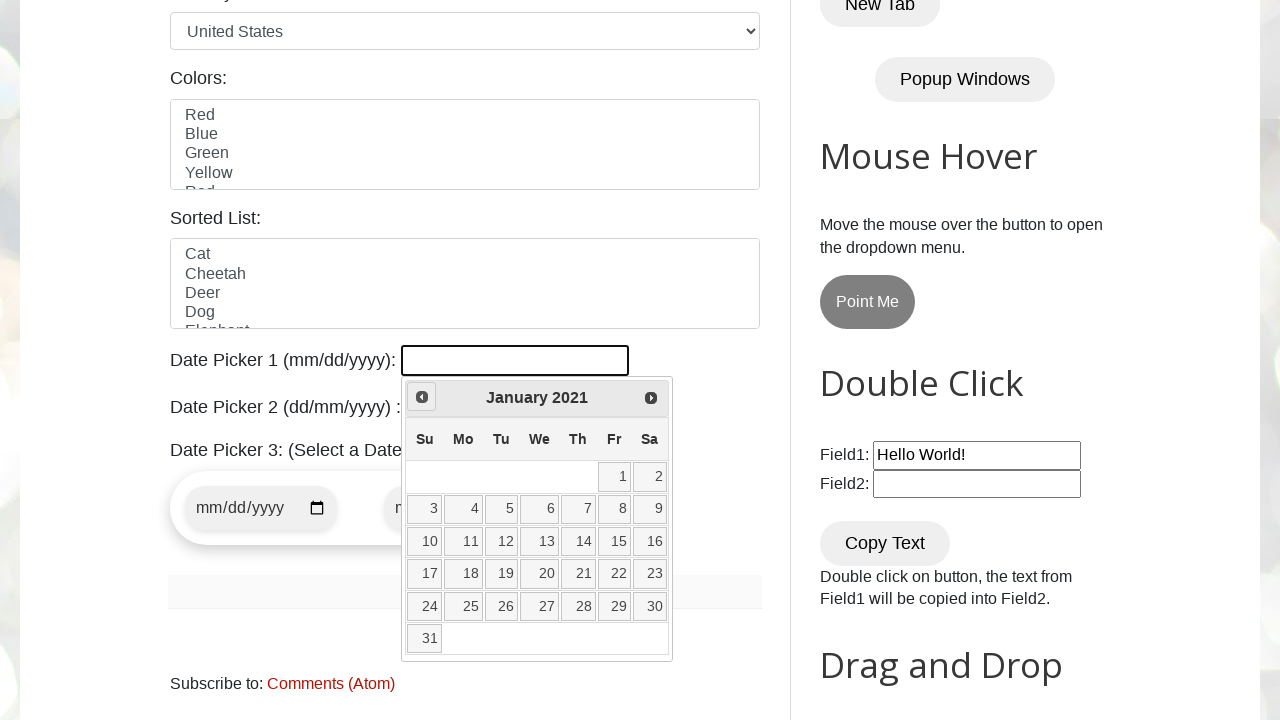

Retrieved current month: January
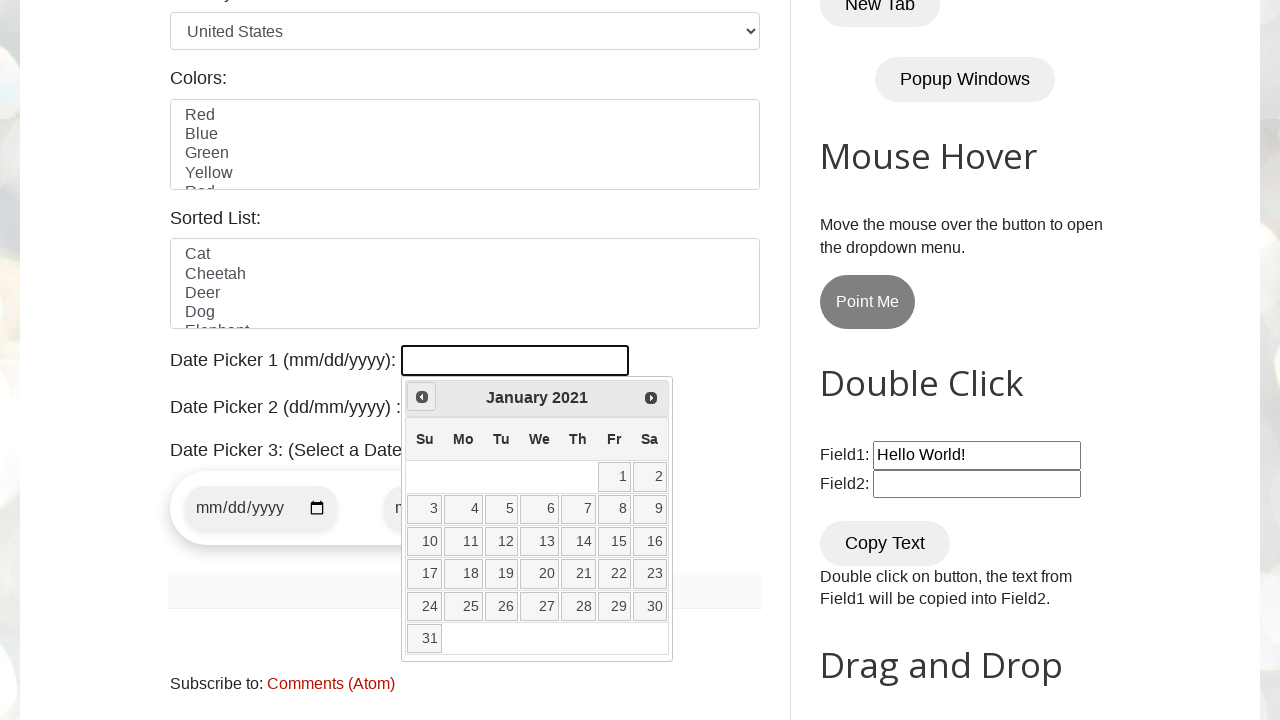

Clicked previous month button to navigate backwards at (422, 397) on [title='Prev']
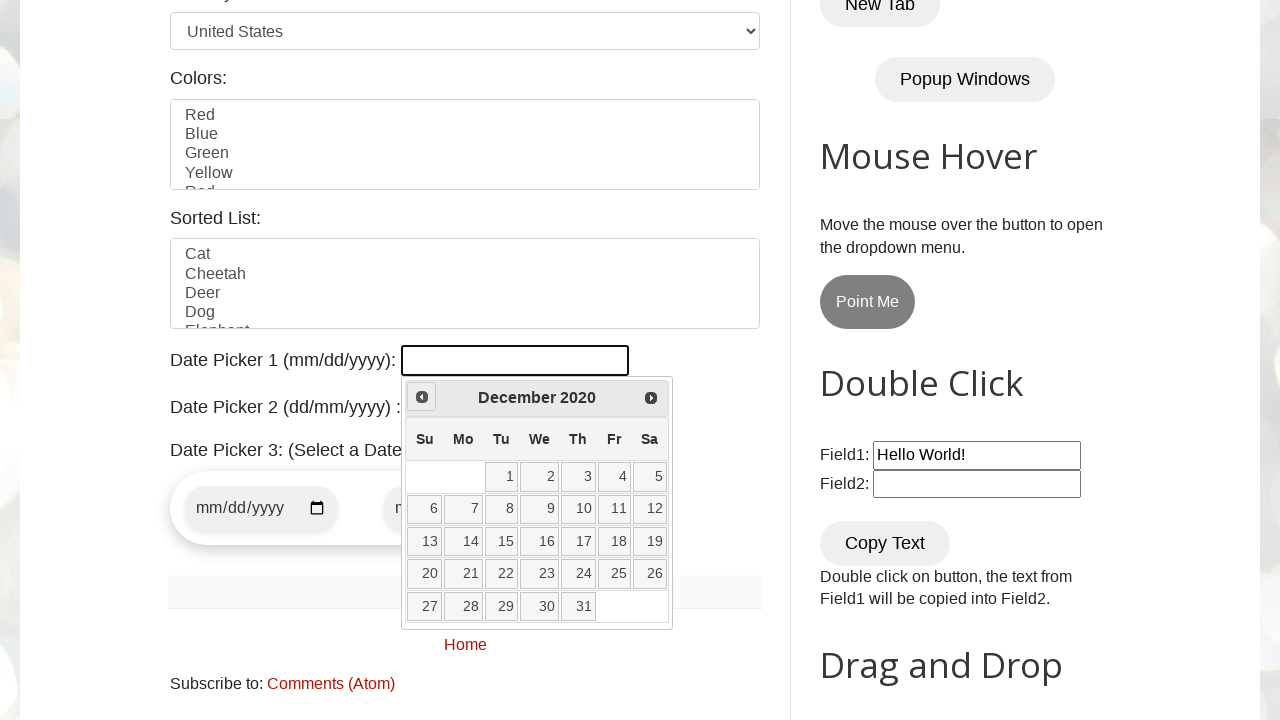

Retrieved current year: 2020
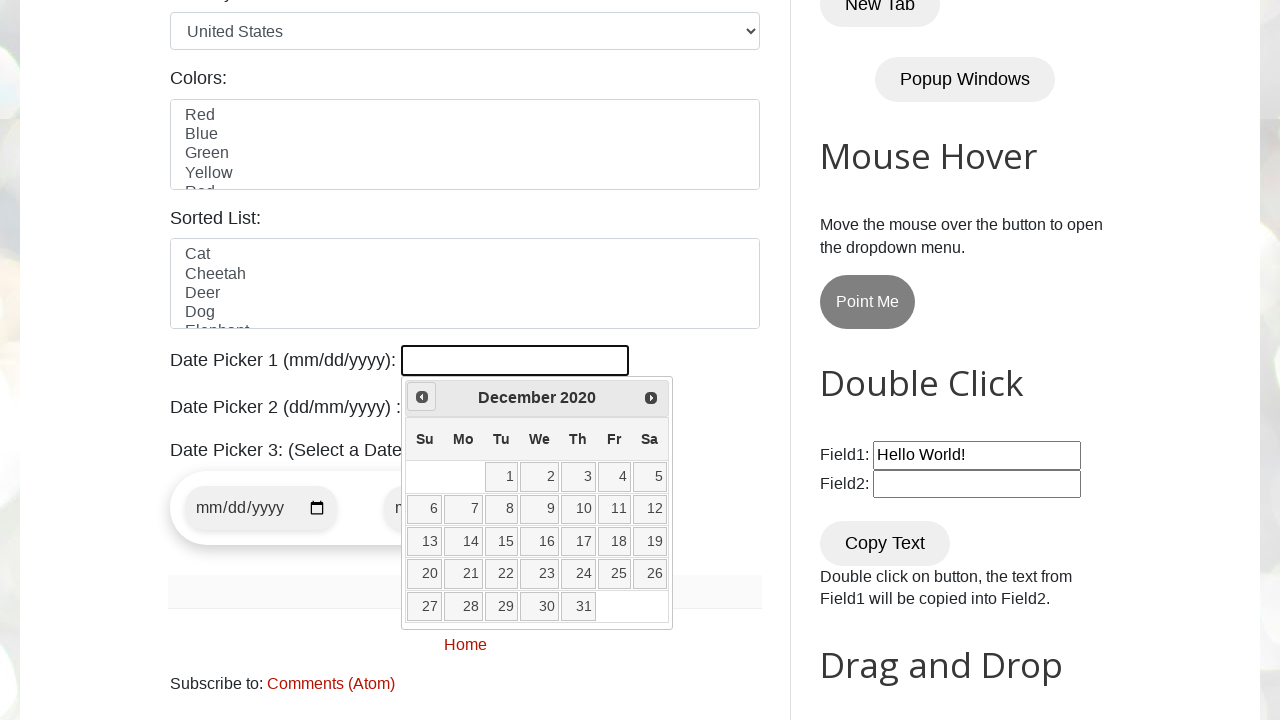

Retrieved current month: December
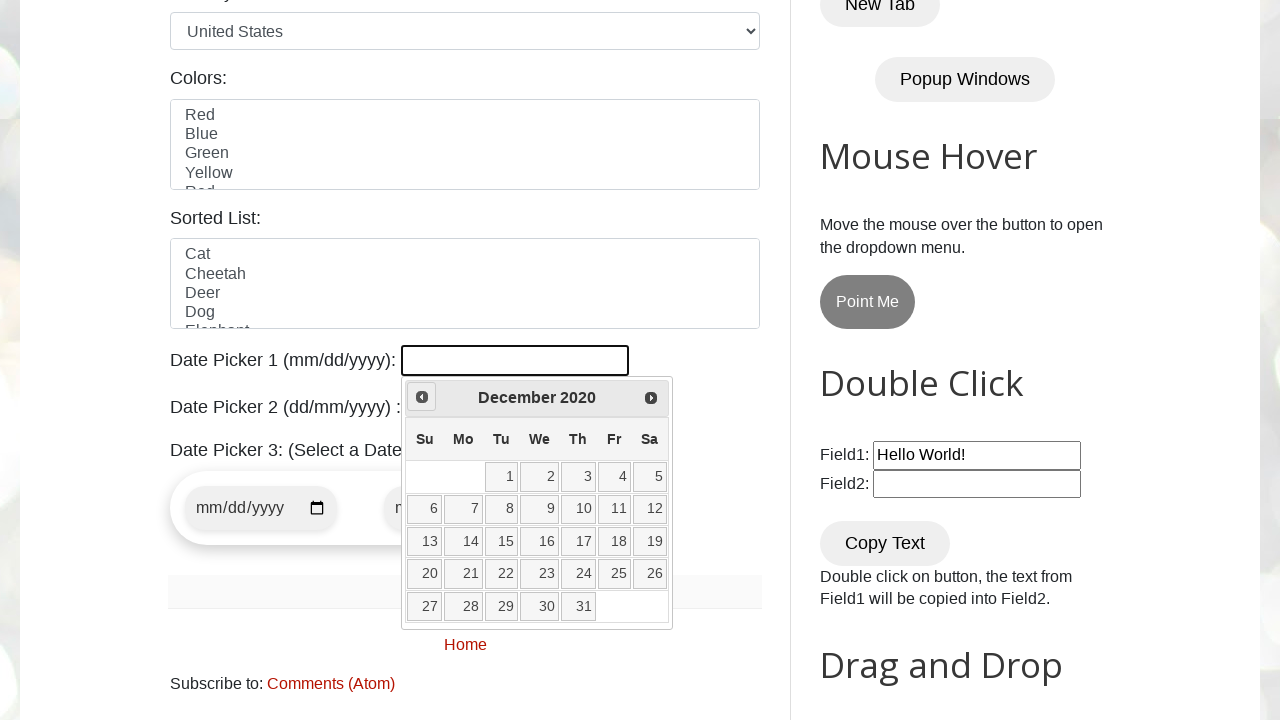

Clicked previous month button to navigate backwards at (422, 397) on [title='Prev']
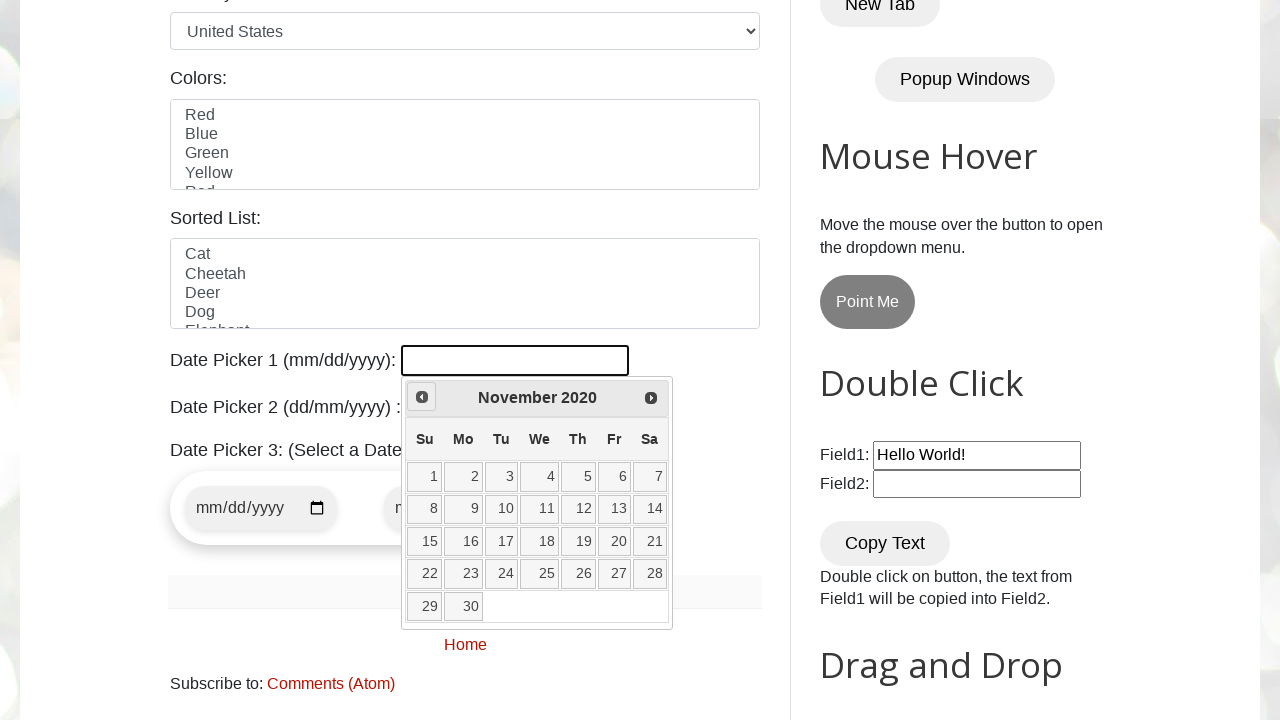

Retrieved current year: 2020
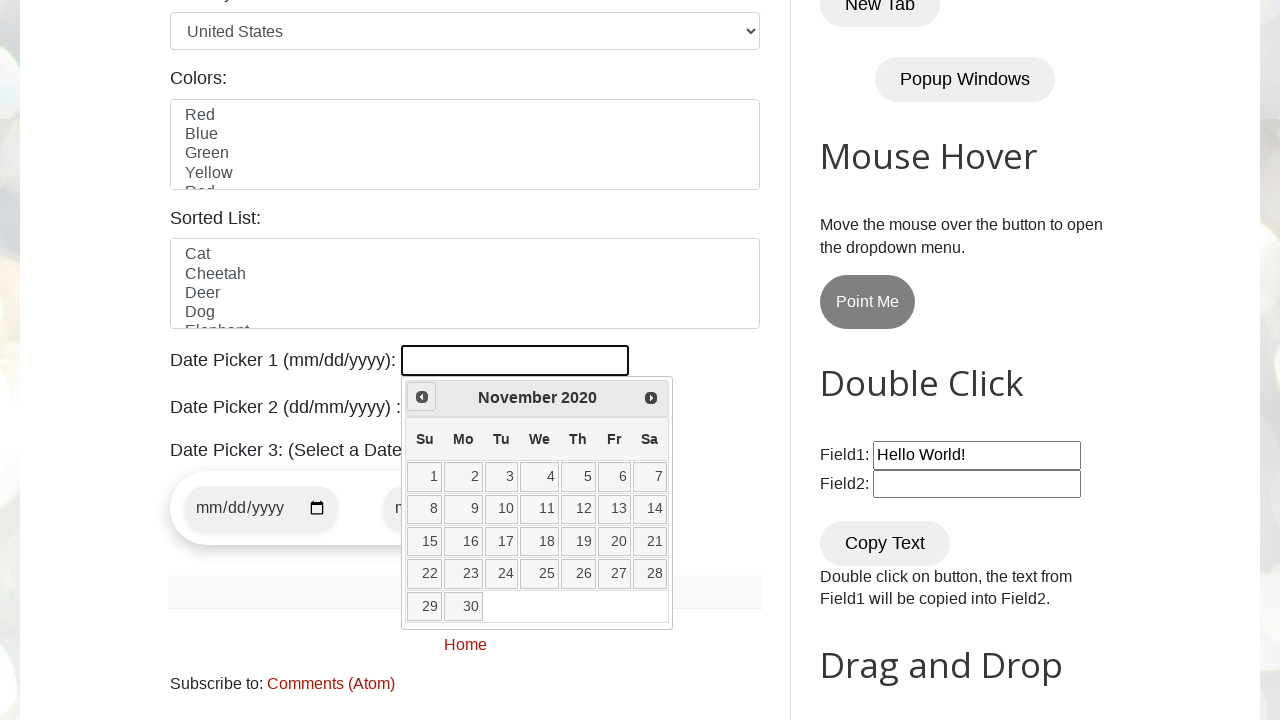

Retrieved current month: November
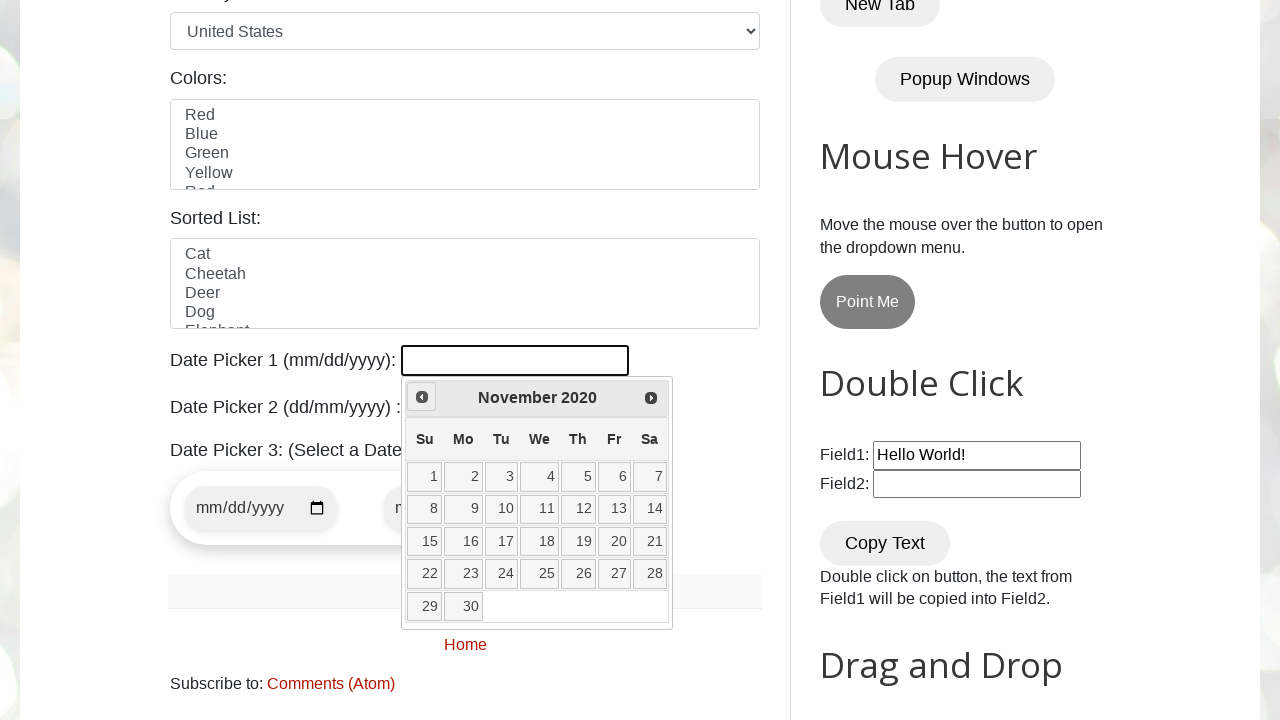

Clicked previous month button to navigate backwards at (422, 397) on [title='Prev']
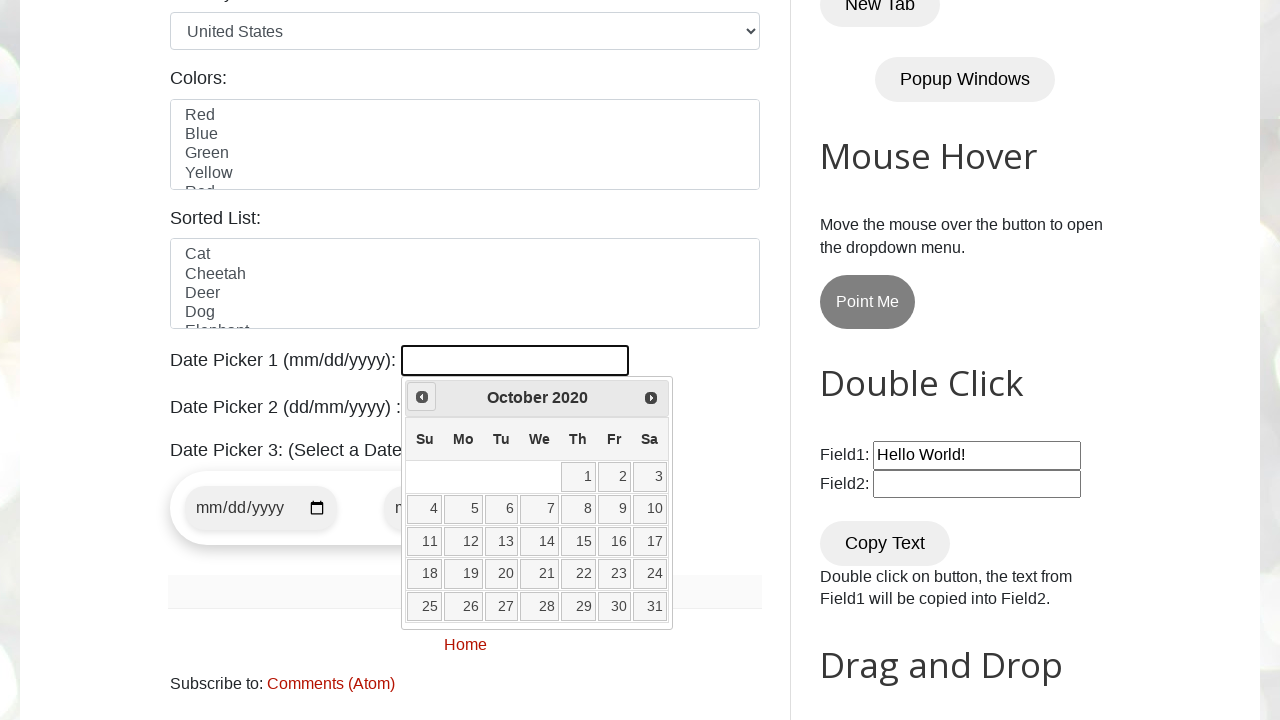

Retrieved current year: 2020
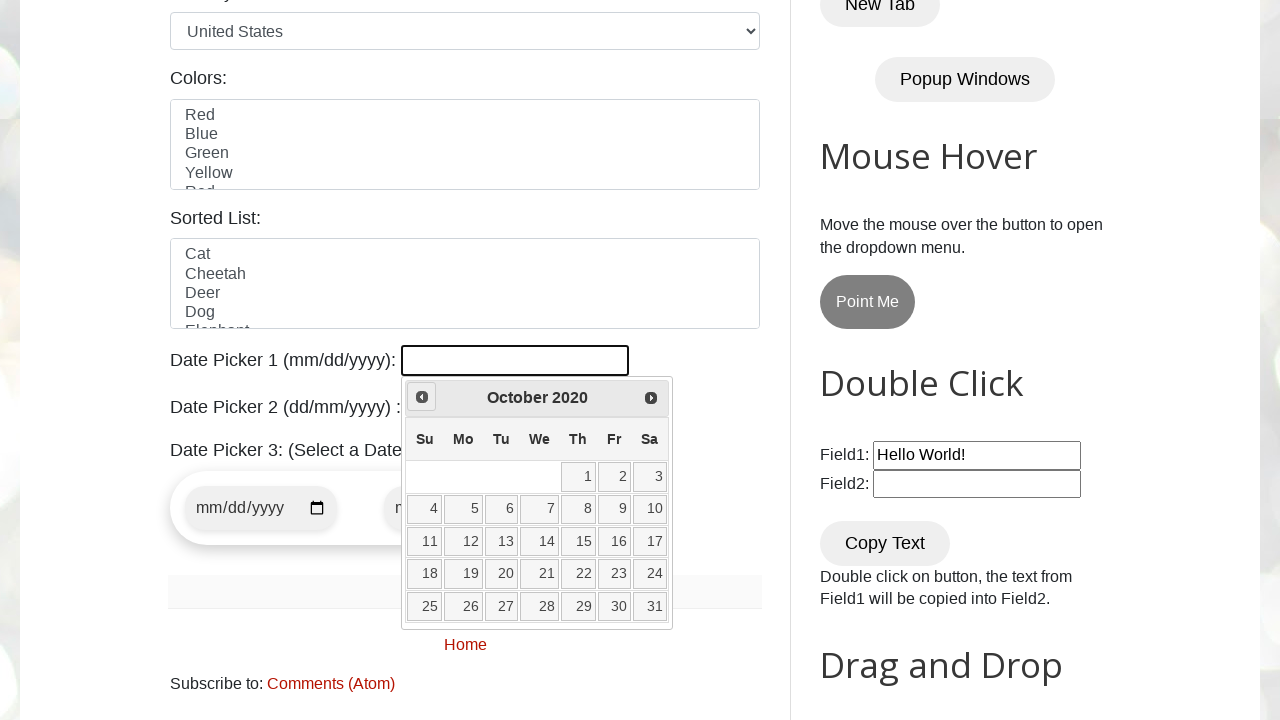

Retrieved current month: October
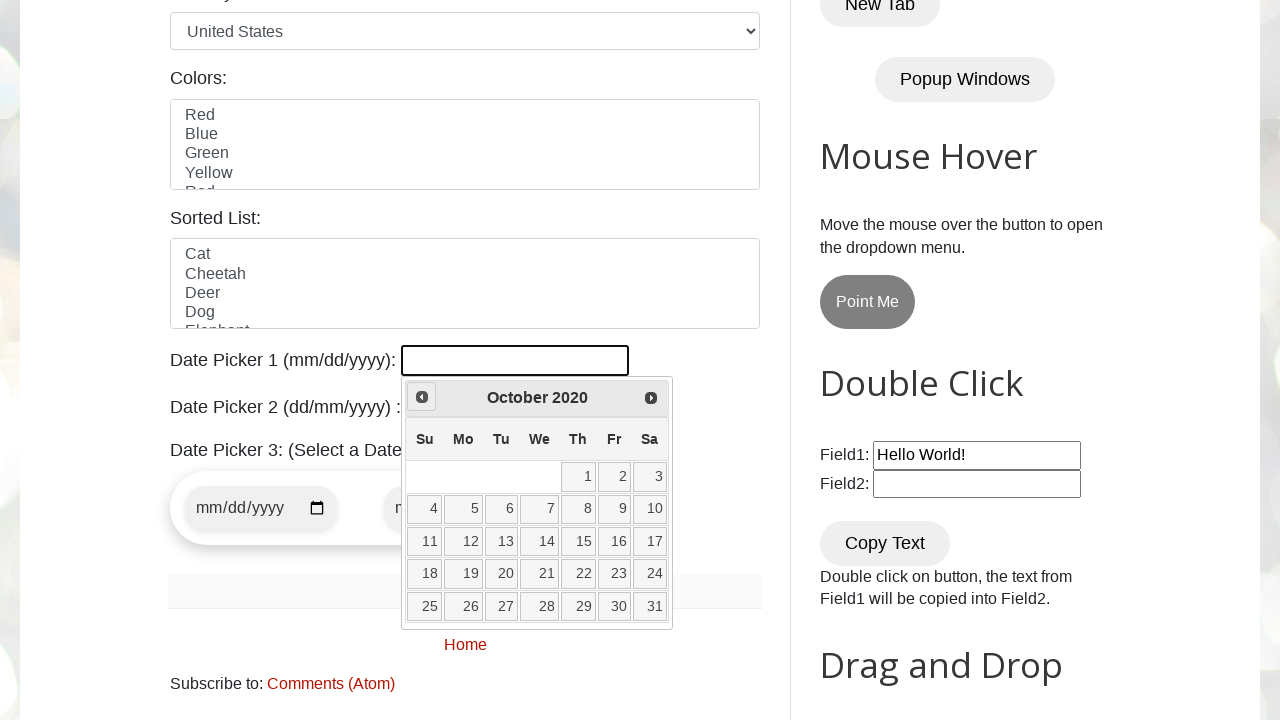

Clicked previous month button to navigate backwards at (422, 397) on [title='Prev']
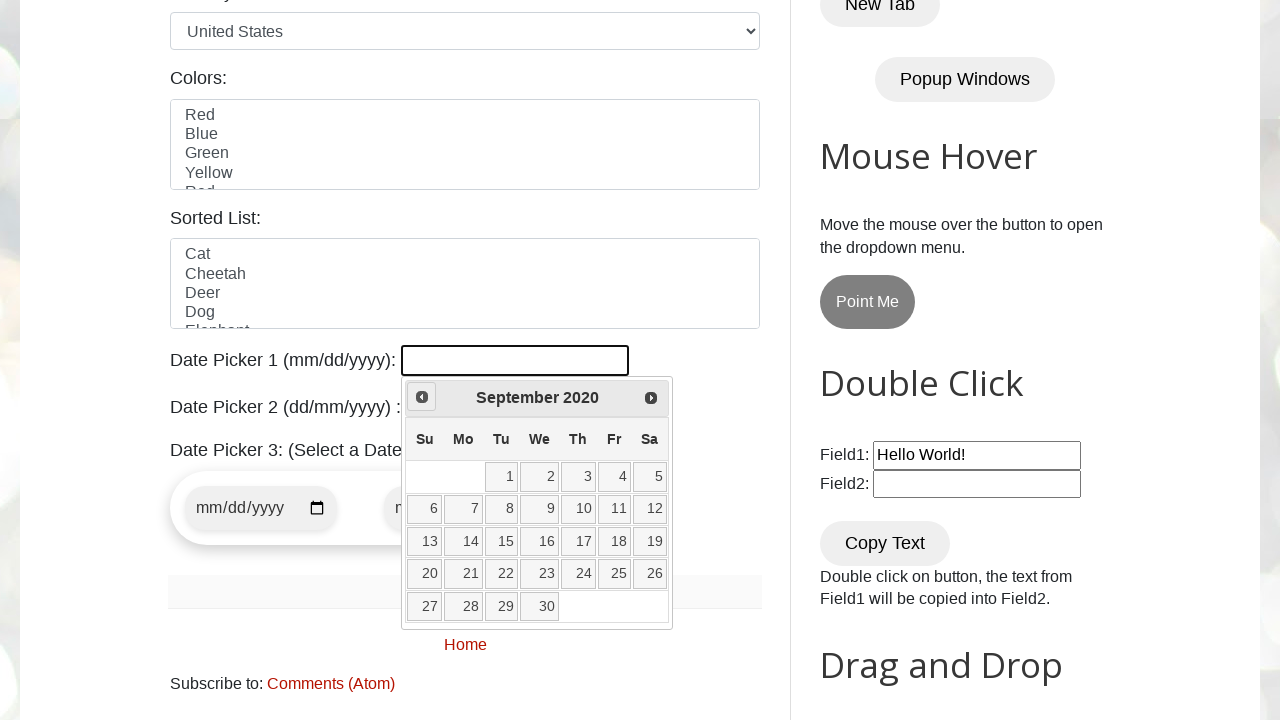

Retrieved current year: 2020
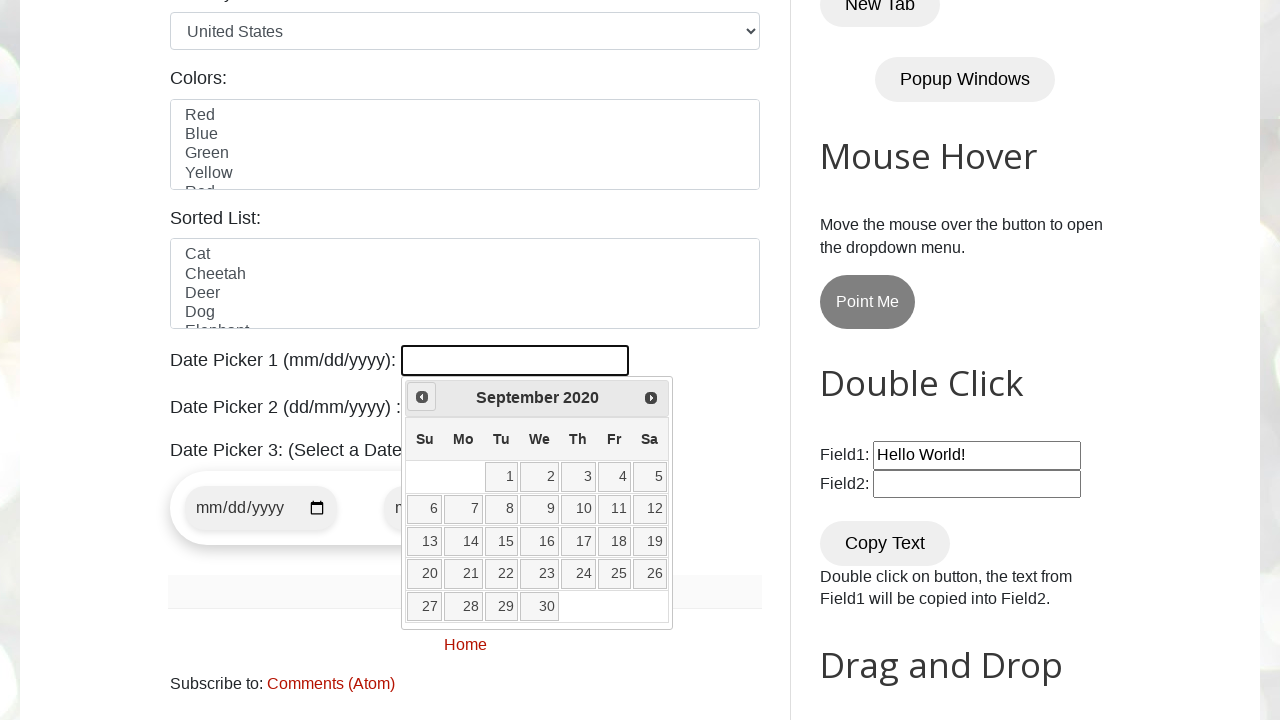

Retrieved current month: September
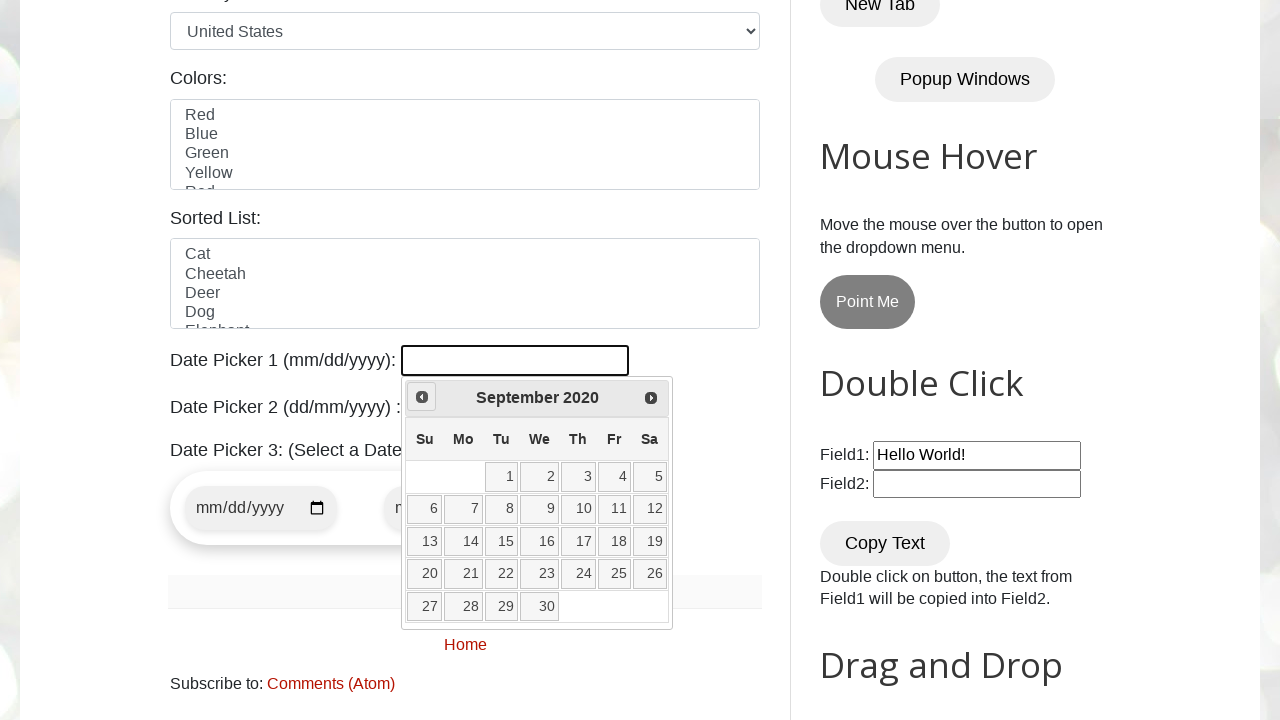

Clicked previous month button to navigate backwards at (422, 397) on [title='Prev']
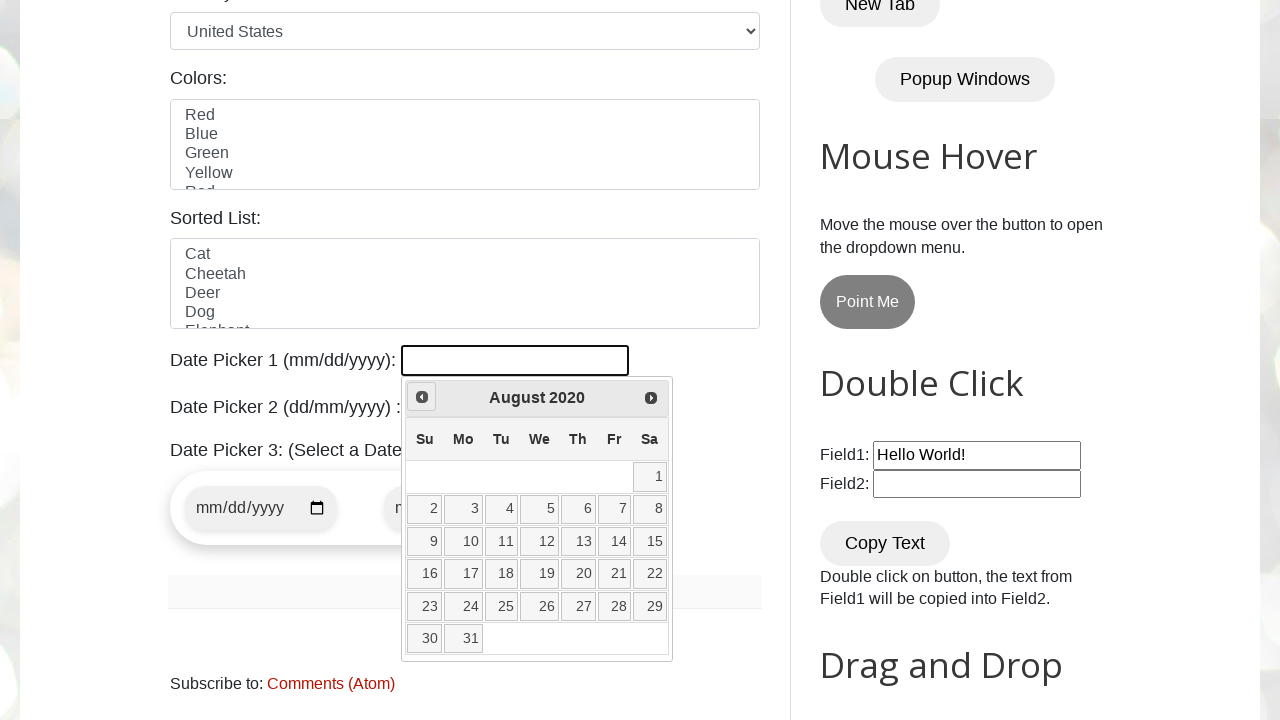

Retrieved current year: 2020
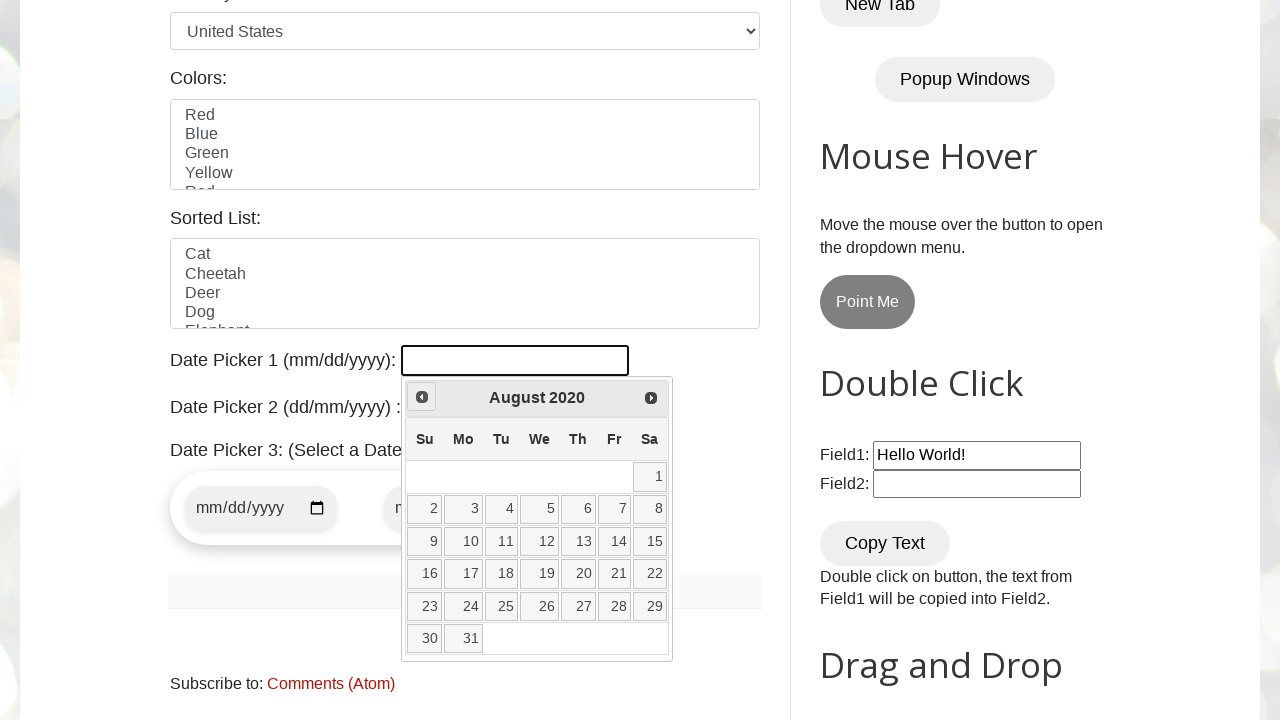

Retrieved current month: August
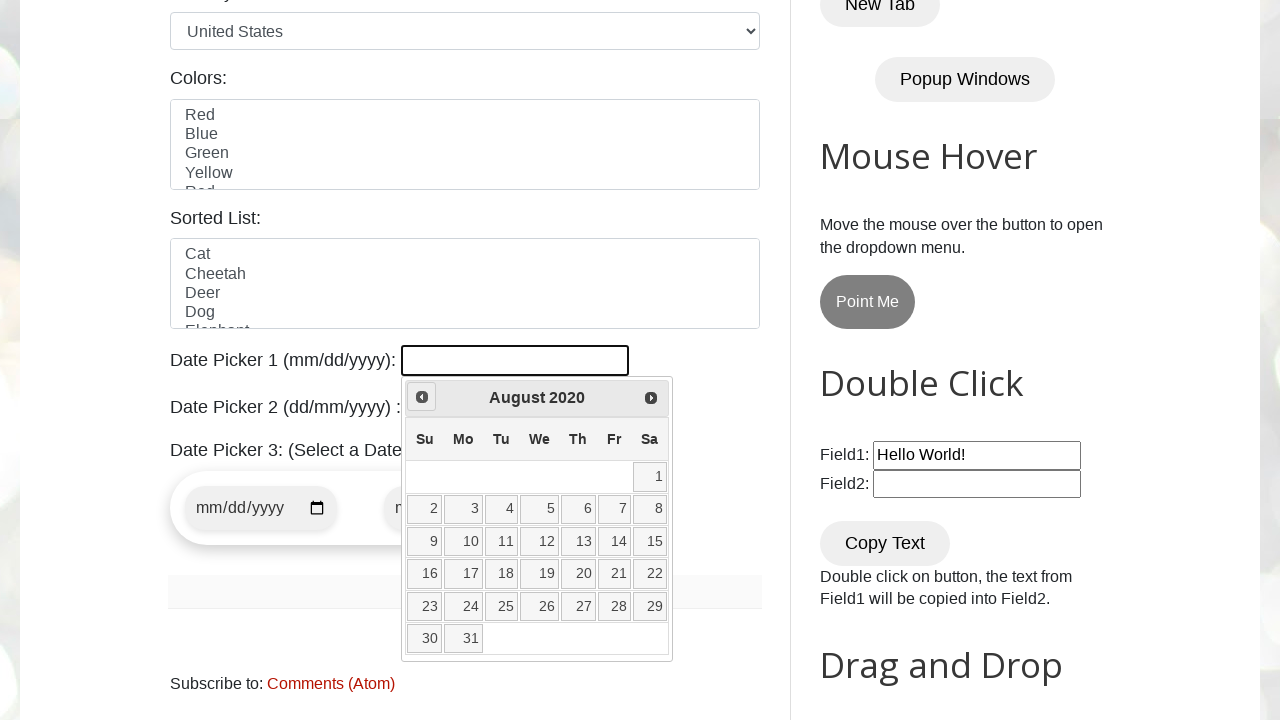

Clicked previous month button to navigate backwards at (422, 397) on [title='Prev']
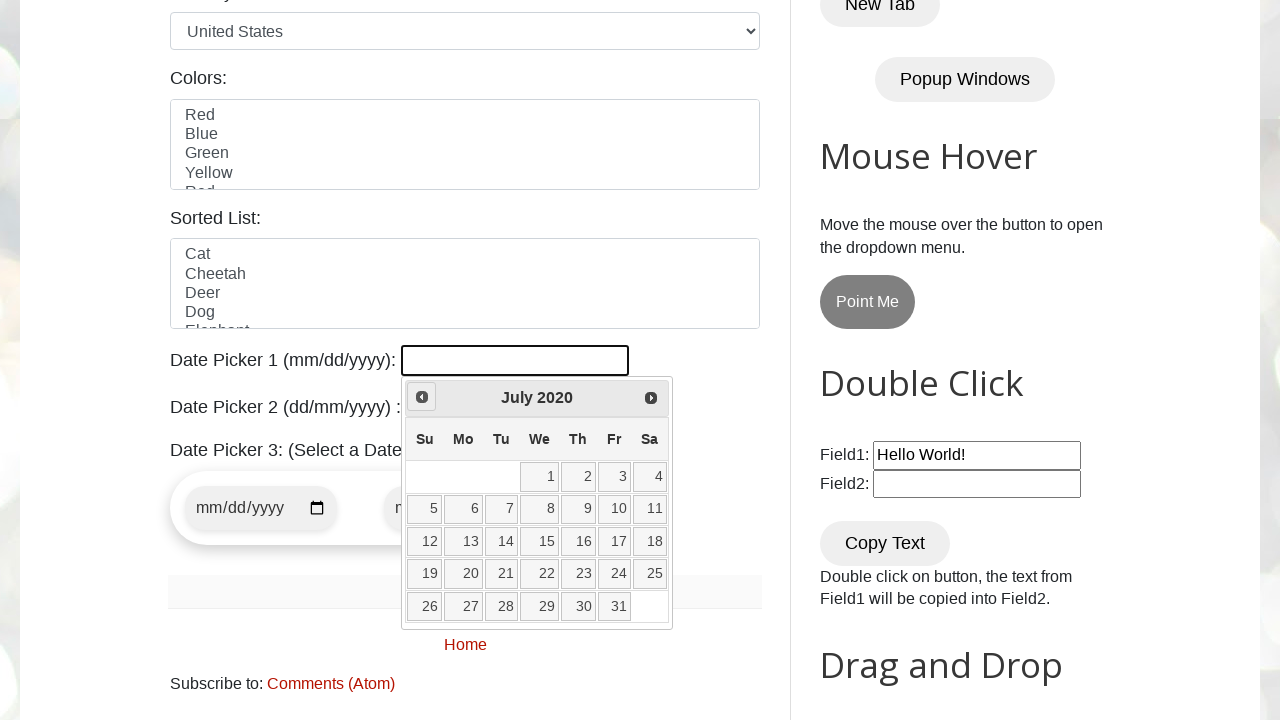

Retrieved current year: 2020
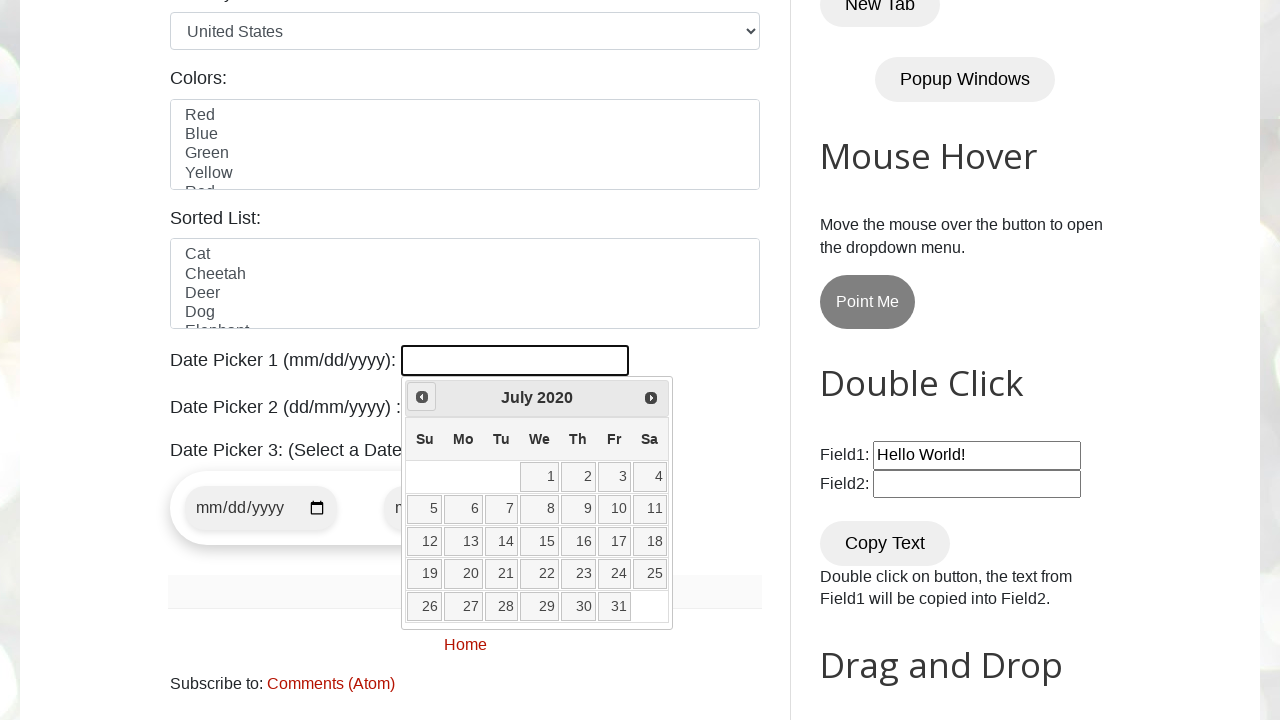

Retrieved current month: July
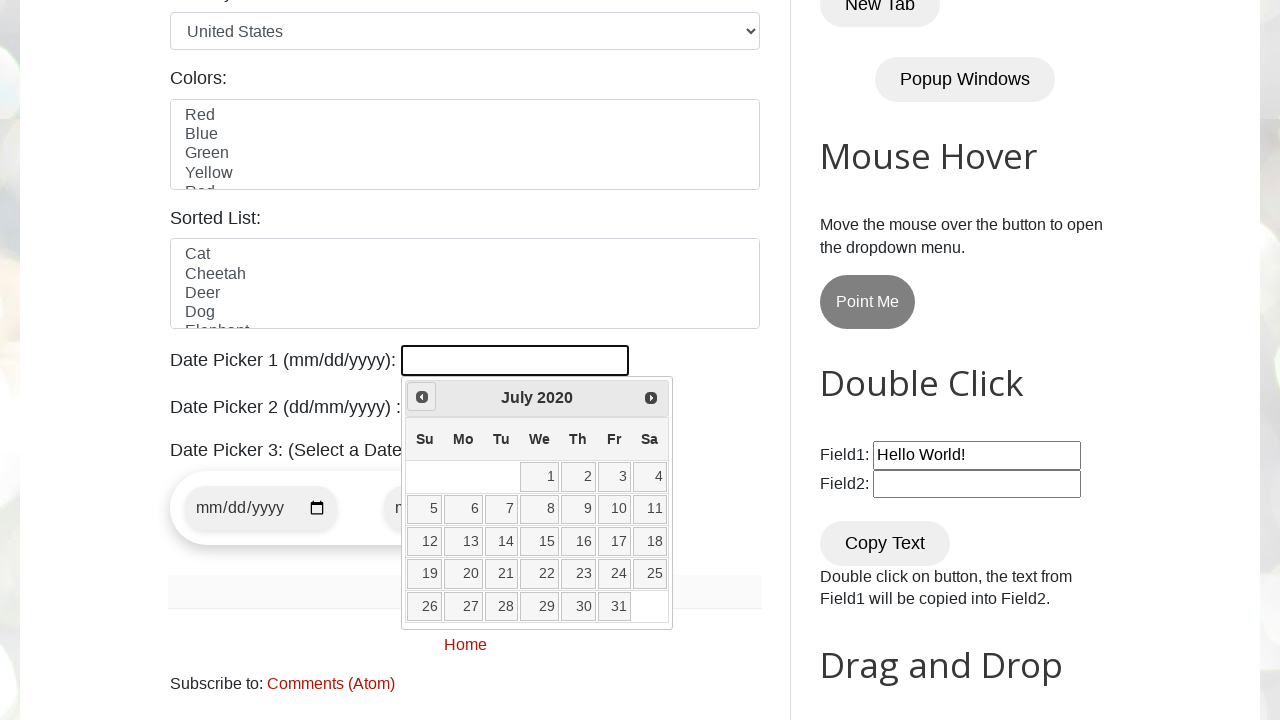

Clicked previous month button to navigate backwards at (422, 397) on [title='Prev']
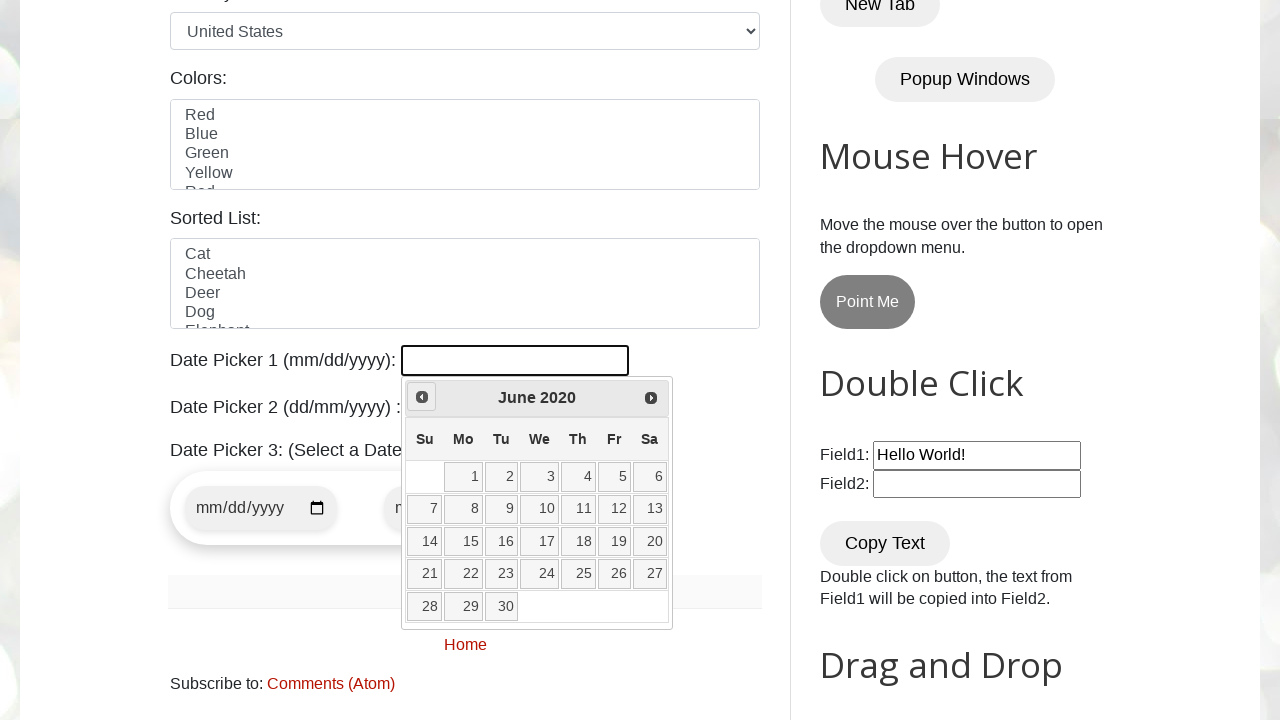

Retrieved current year: 2020
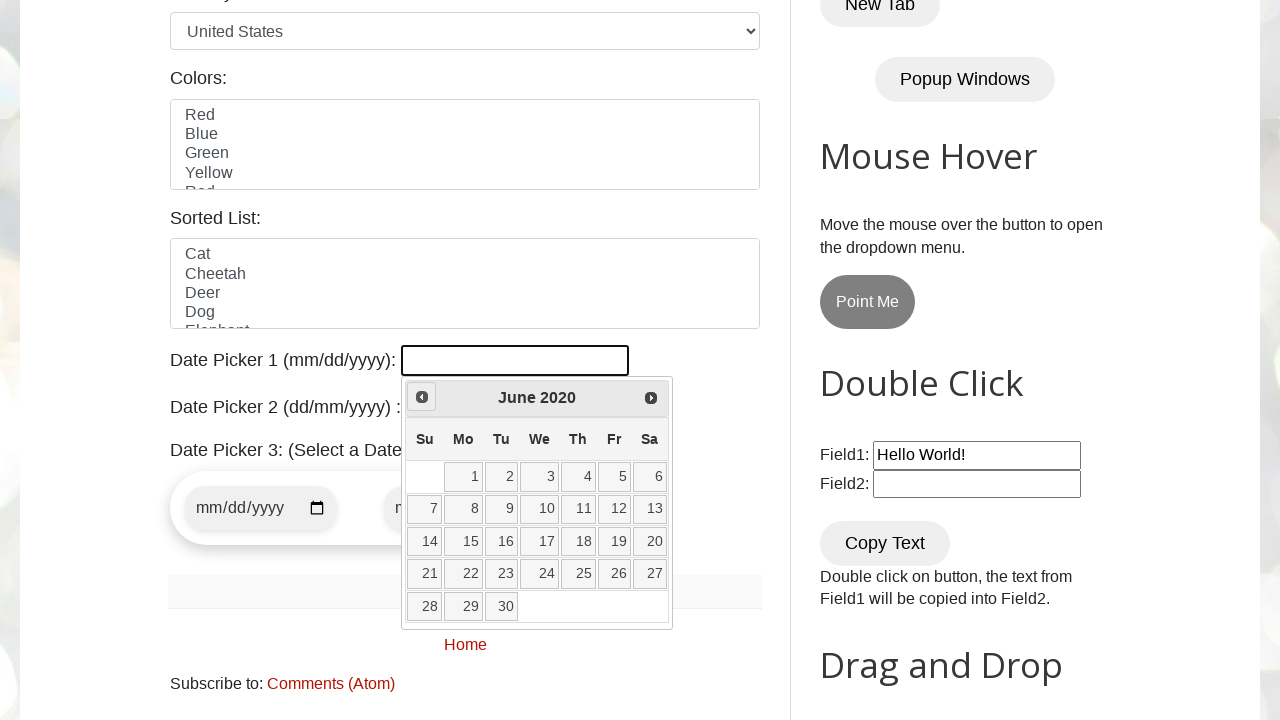

Retrieved current month: June
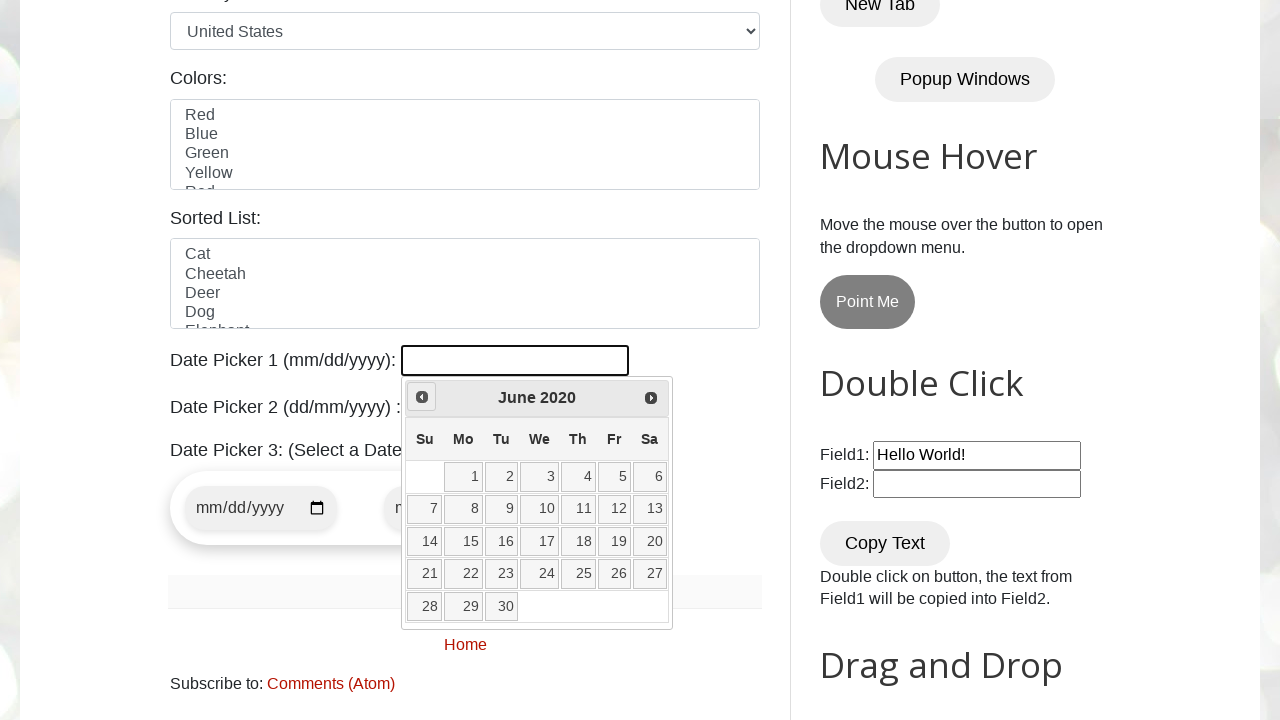

Clicked previous month button to navigate backwards at (422, 397) on [title='Prev']
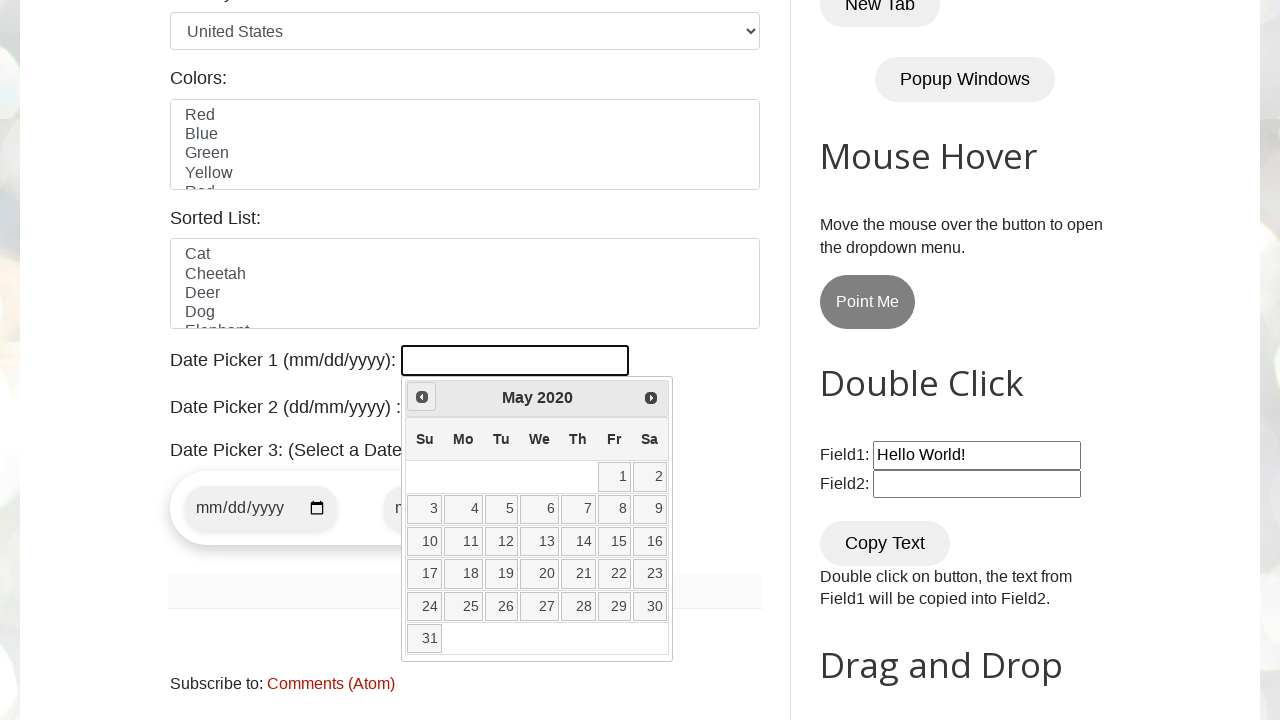

Retrieved current year: 2020
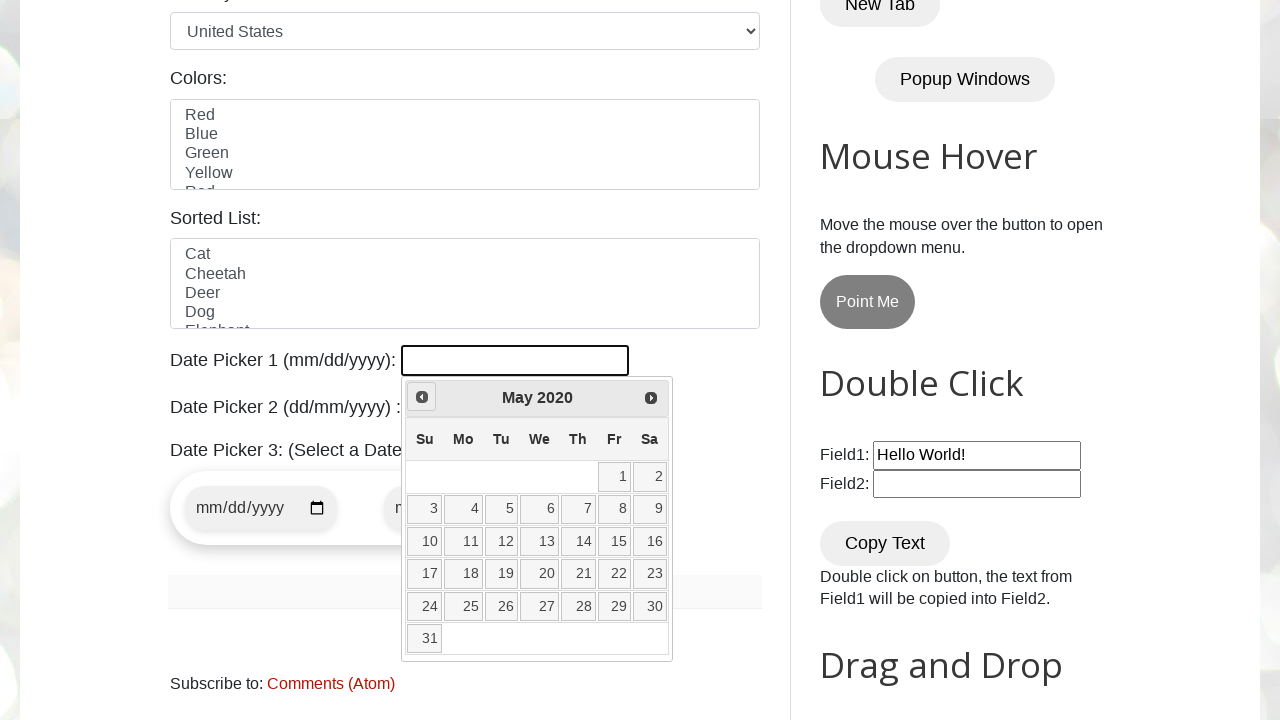

Retrieved current month: May
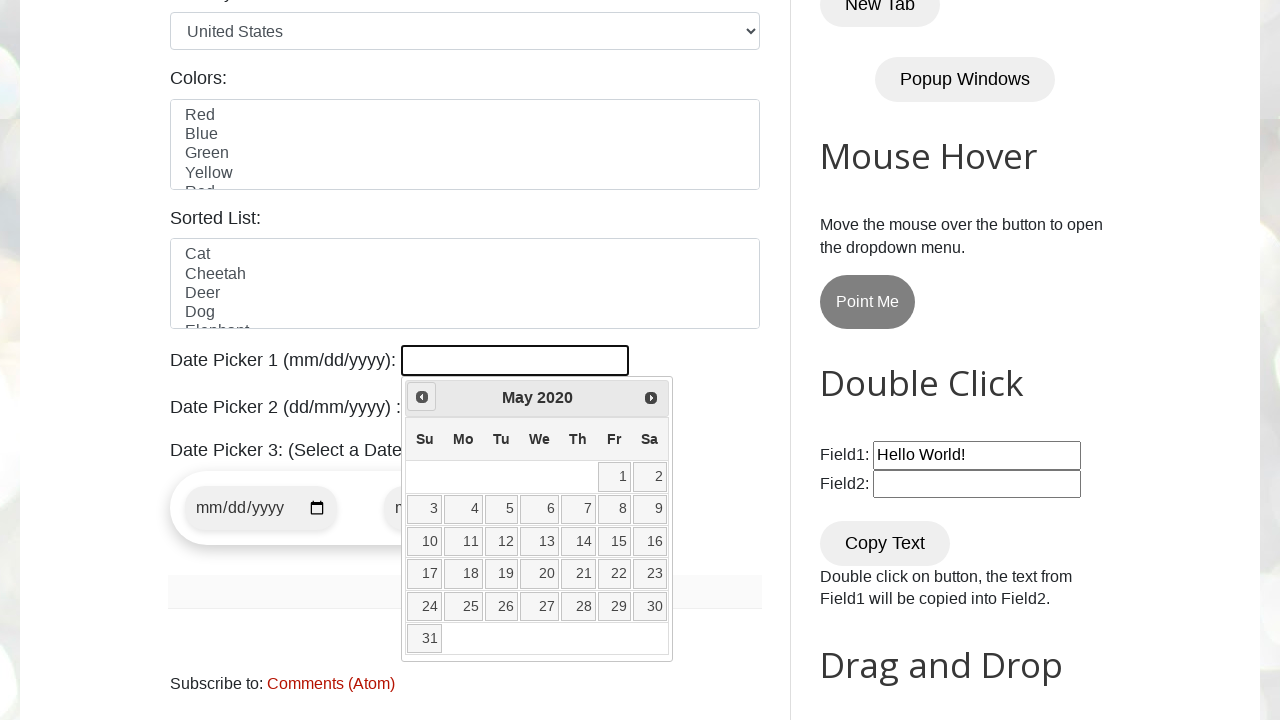

Clicked previous month button to navigate backwards at (422, 397) on [title='Prev']
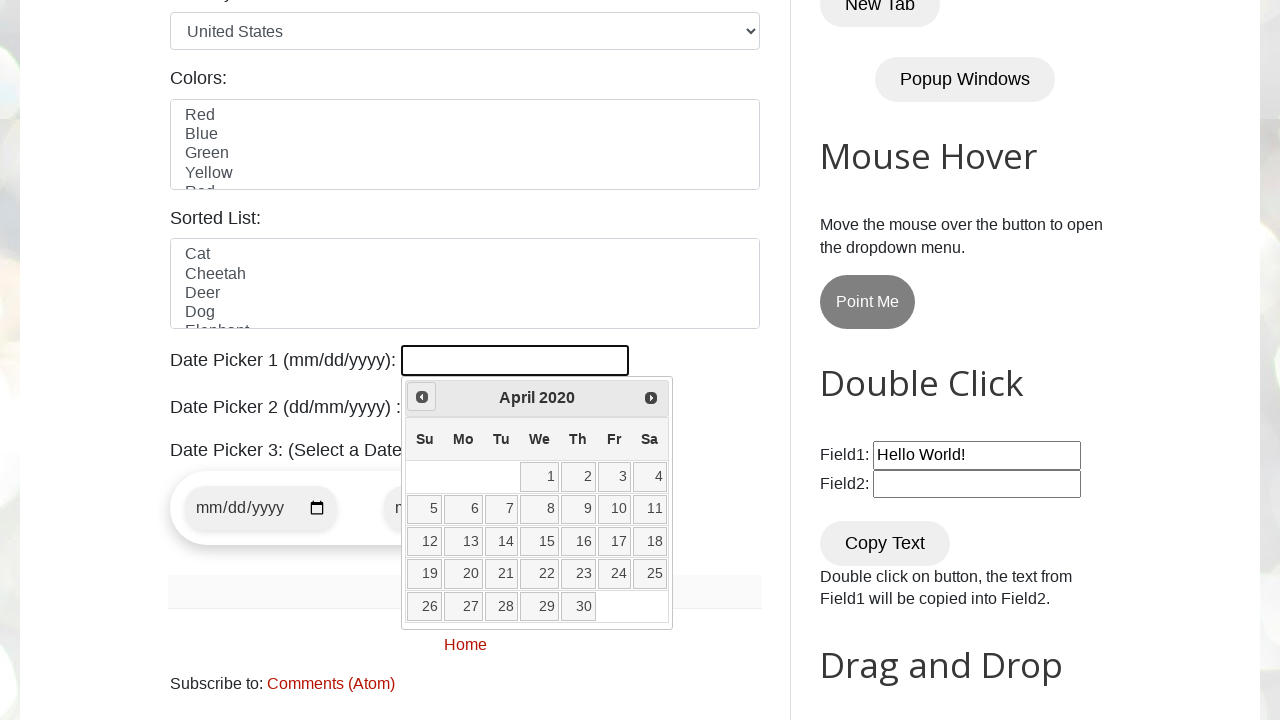

Retrieved current year: 2020
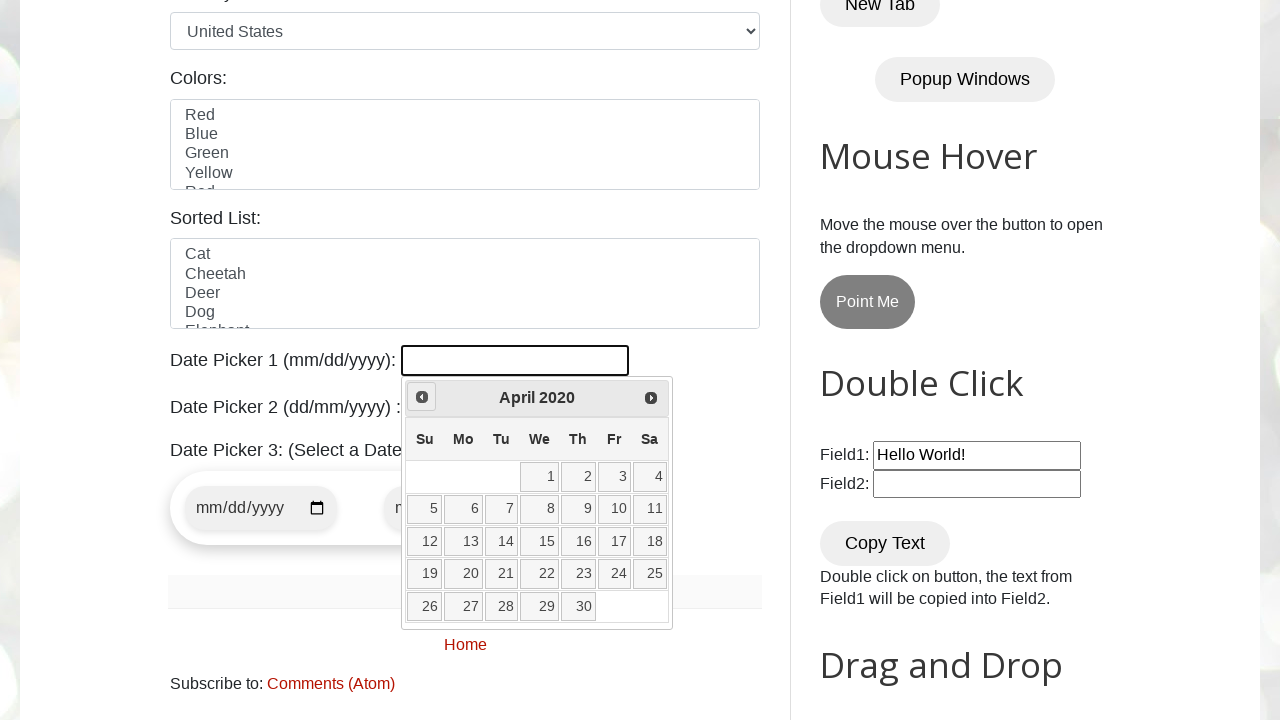

Retrieved current month: April
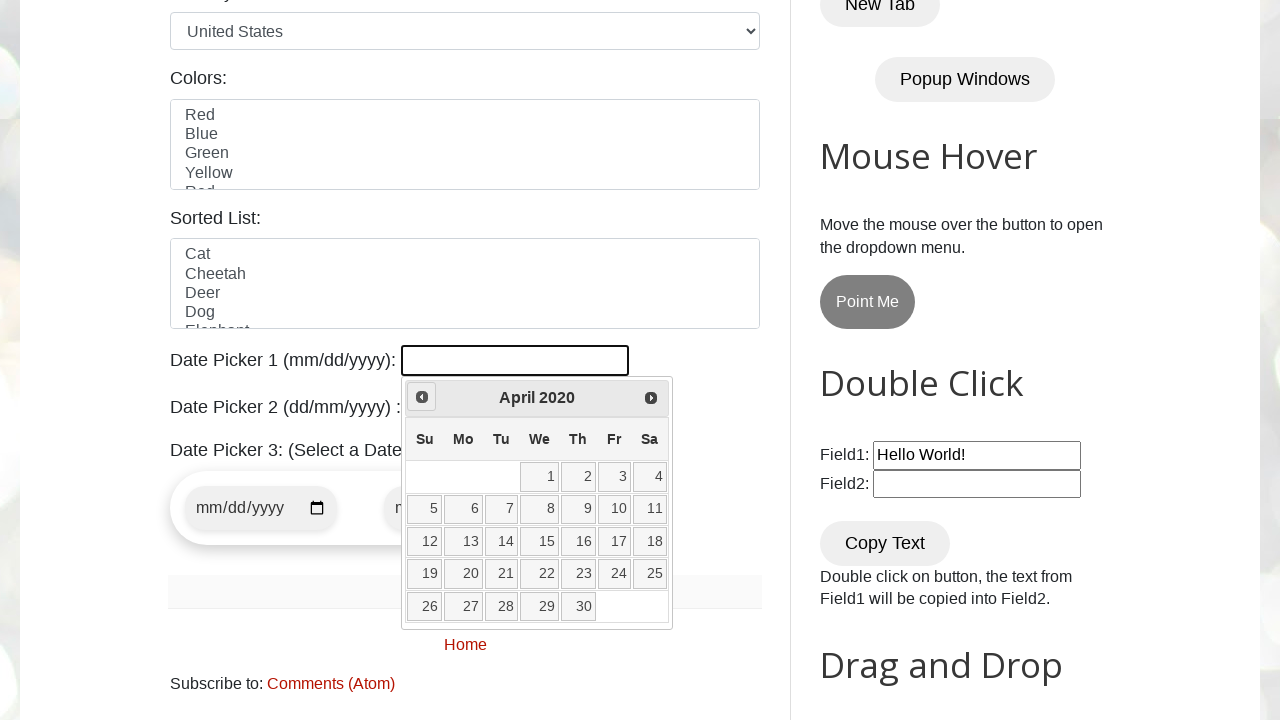

Clicked previous month button to navigate backwards at (422, 397) on [title='Prev']
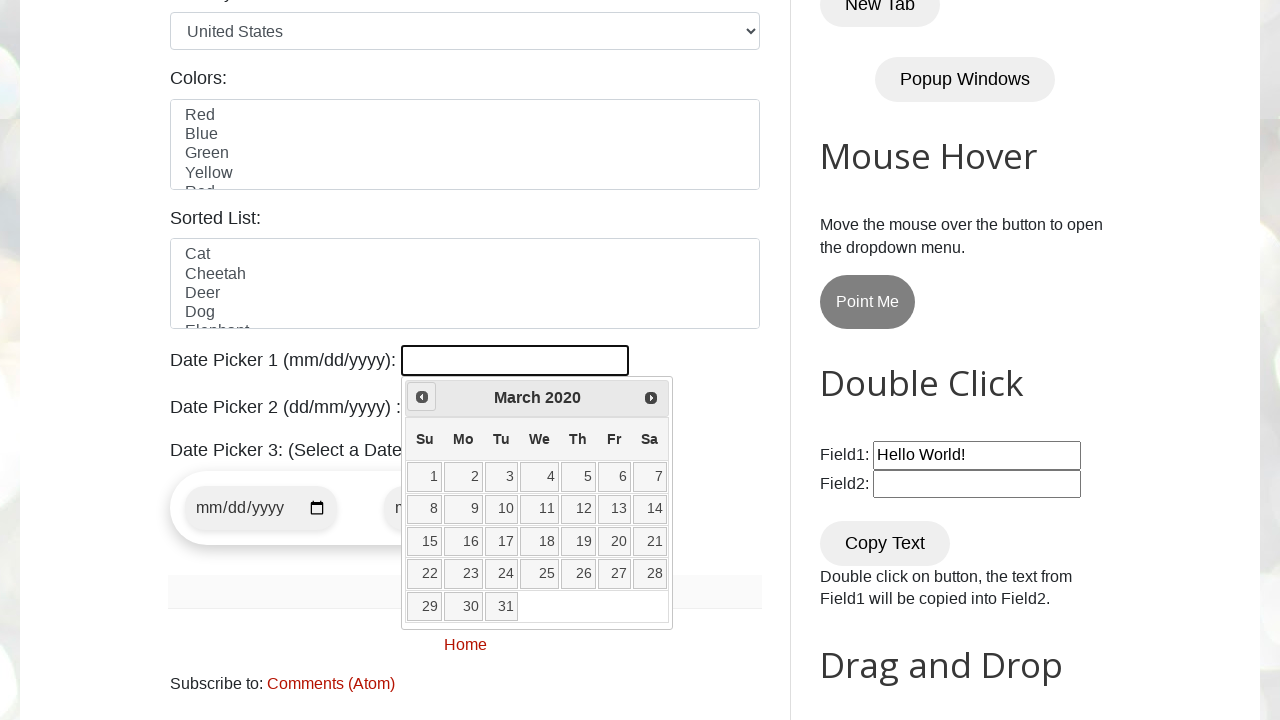

Retrieved current year: 2020
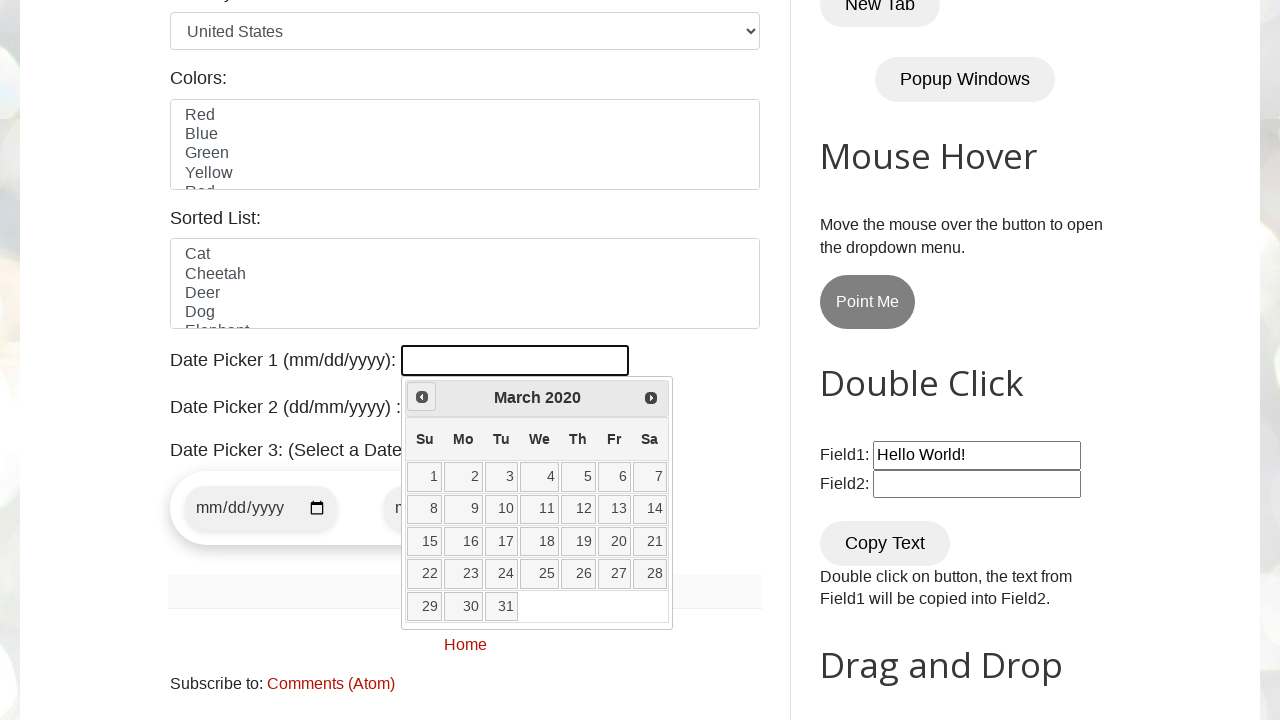

Retrieved current month: March
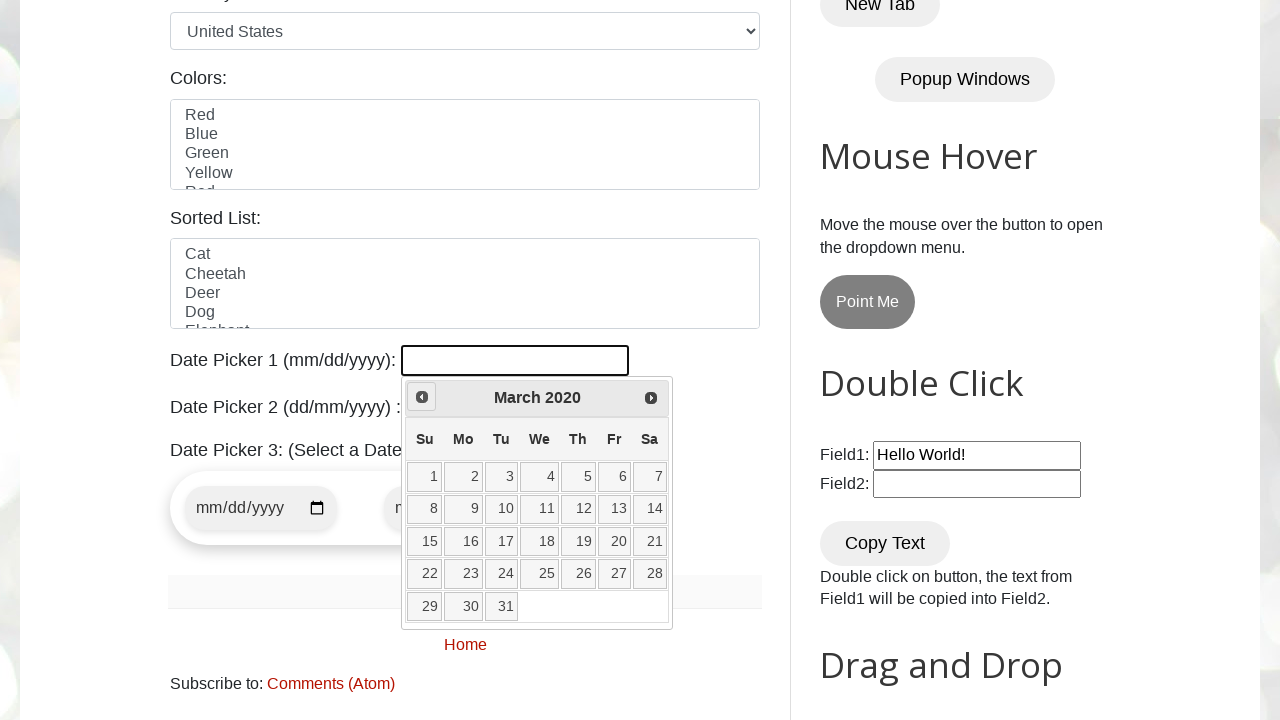

Clicked previous month button to navigate backwards at (422, 397) on [title='Prev']
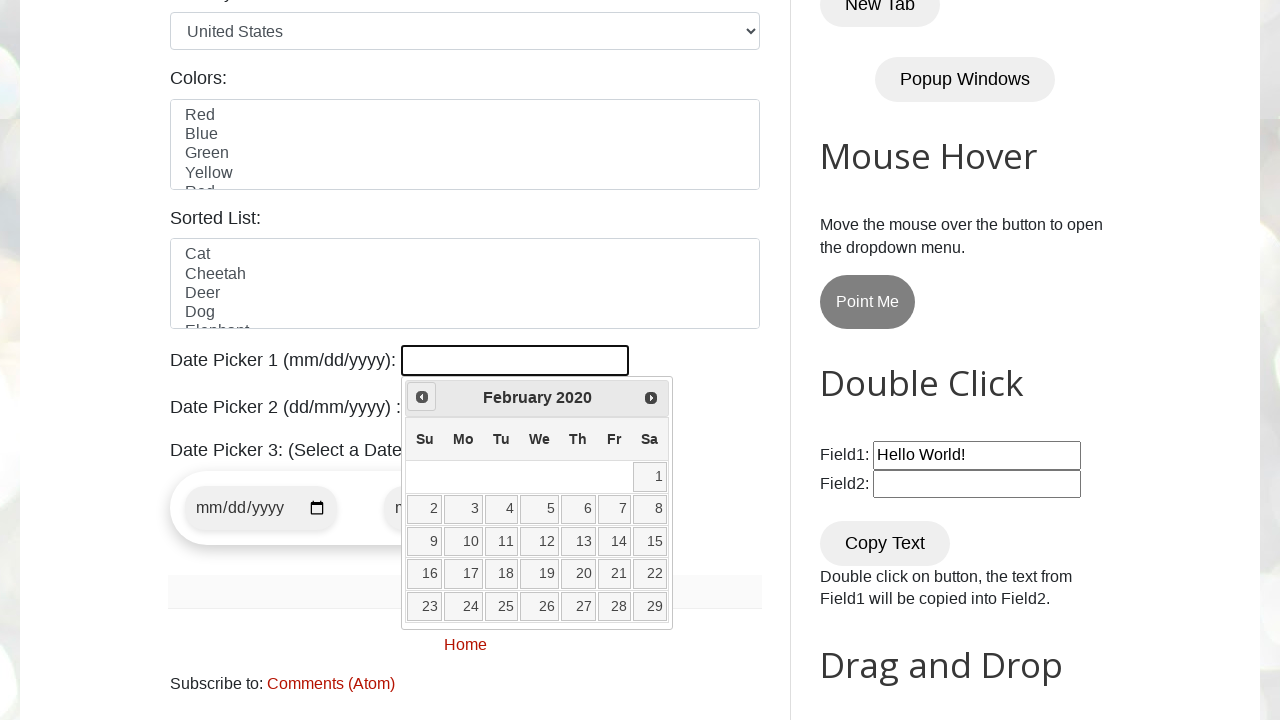

Retrieved current year: 2020
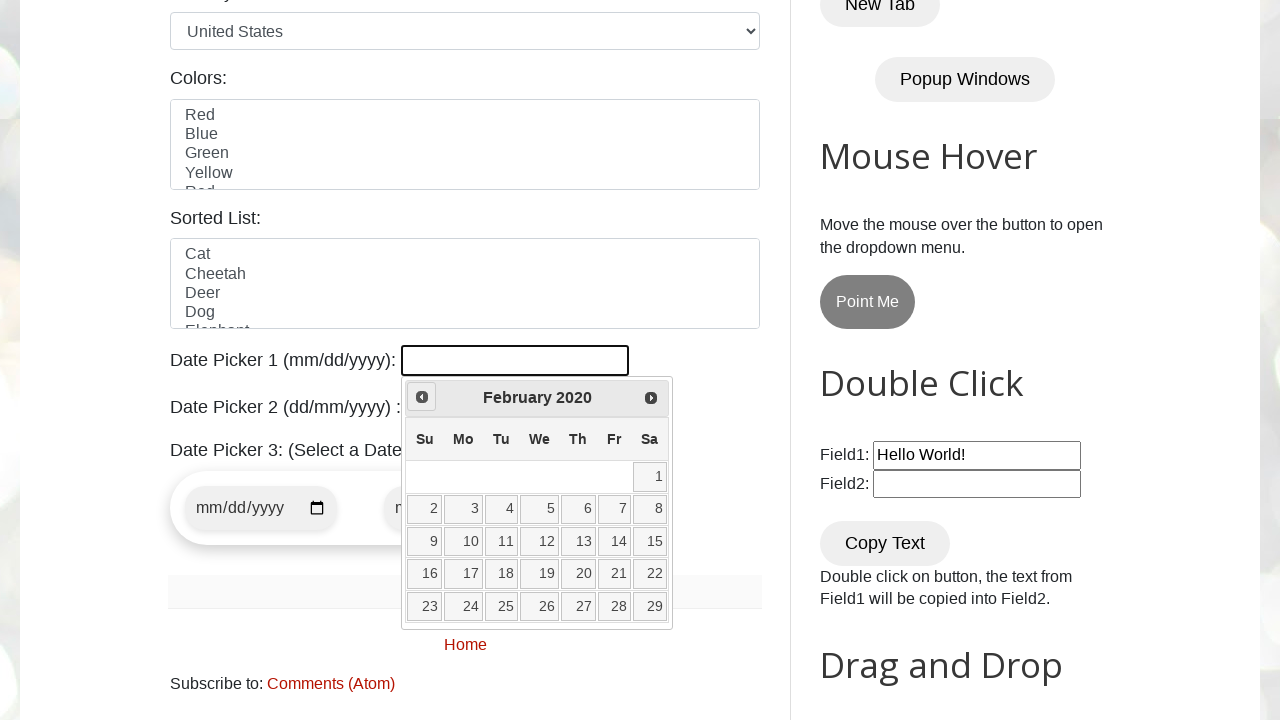

Retrieved current month: February
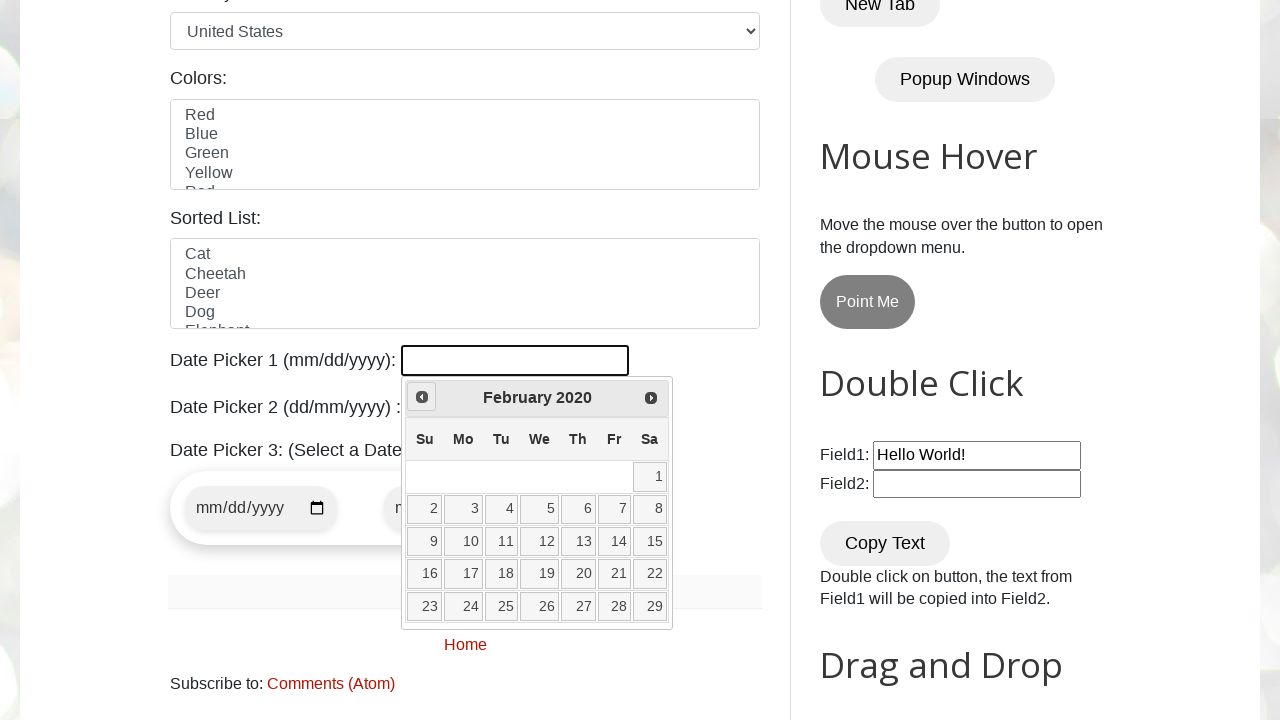

Clicked previous month button to navigate backwards at (422, 397) on [title='Prev']
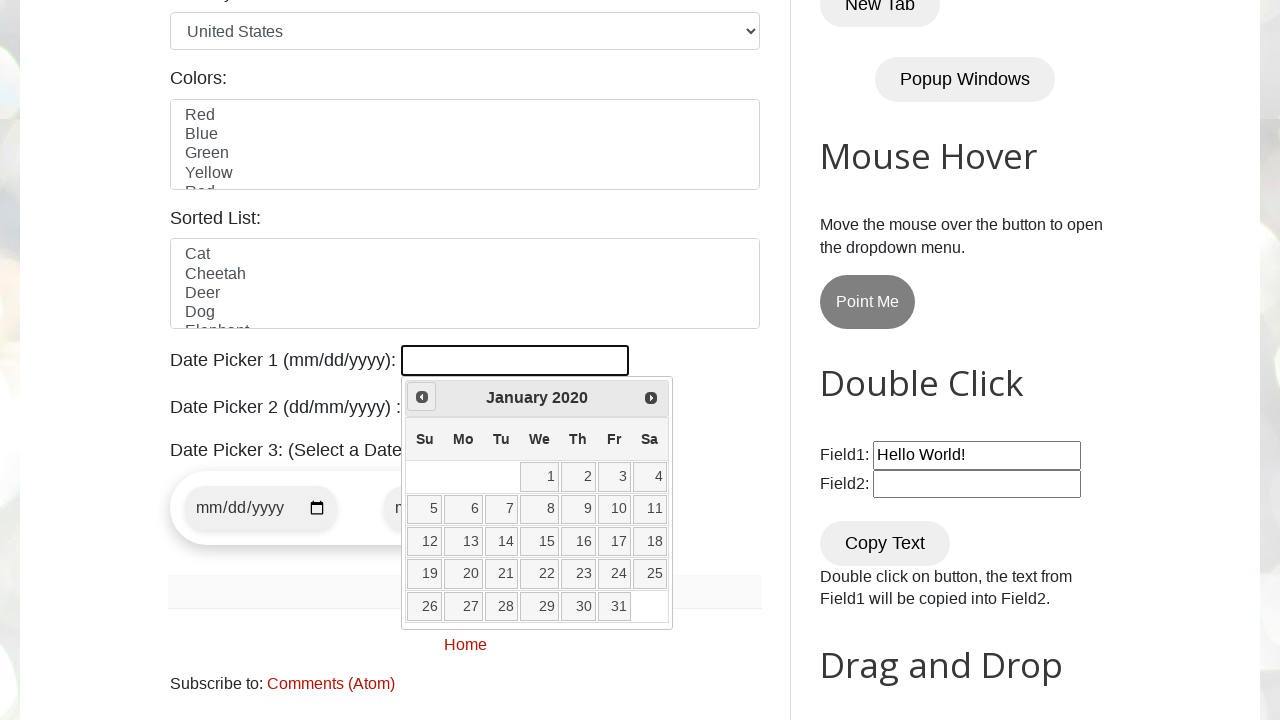

Retrieved current year: 2020
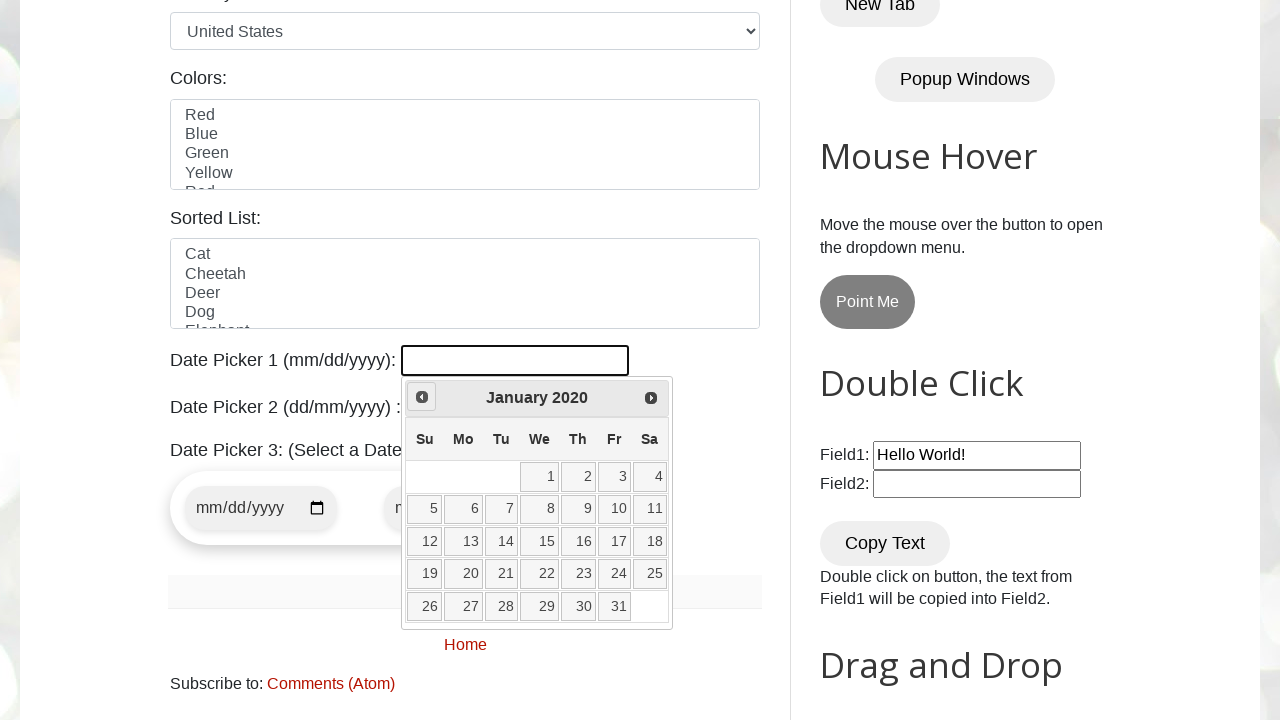

Retrieved current month: January
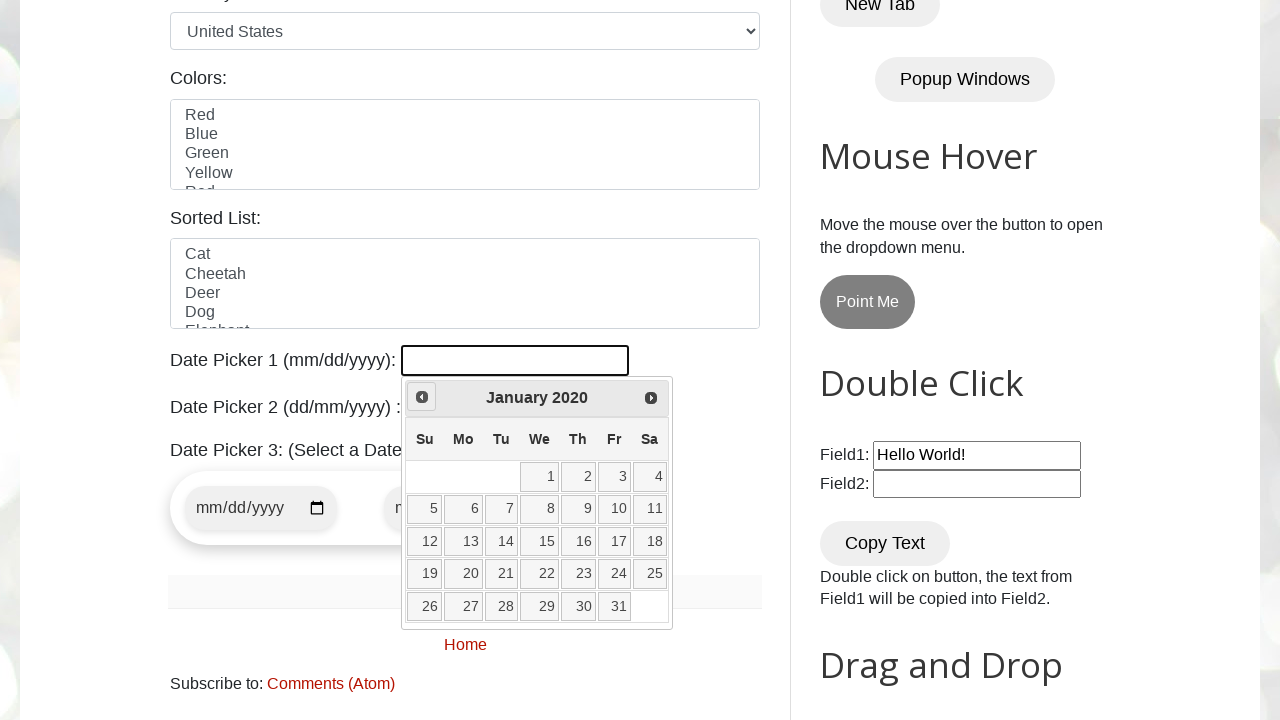

Clicked previous month button to navigate backwards at (422, 397) on [title='Prev']
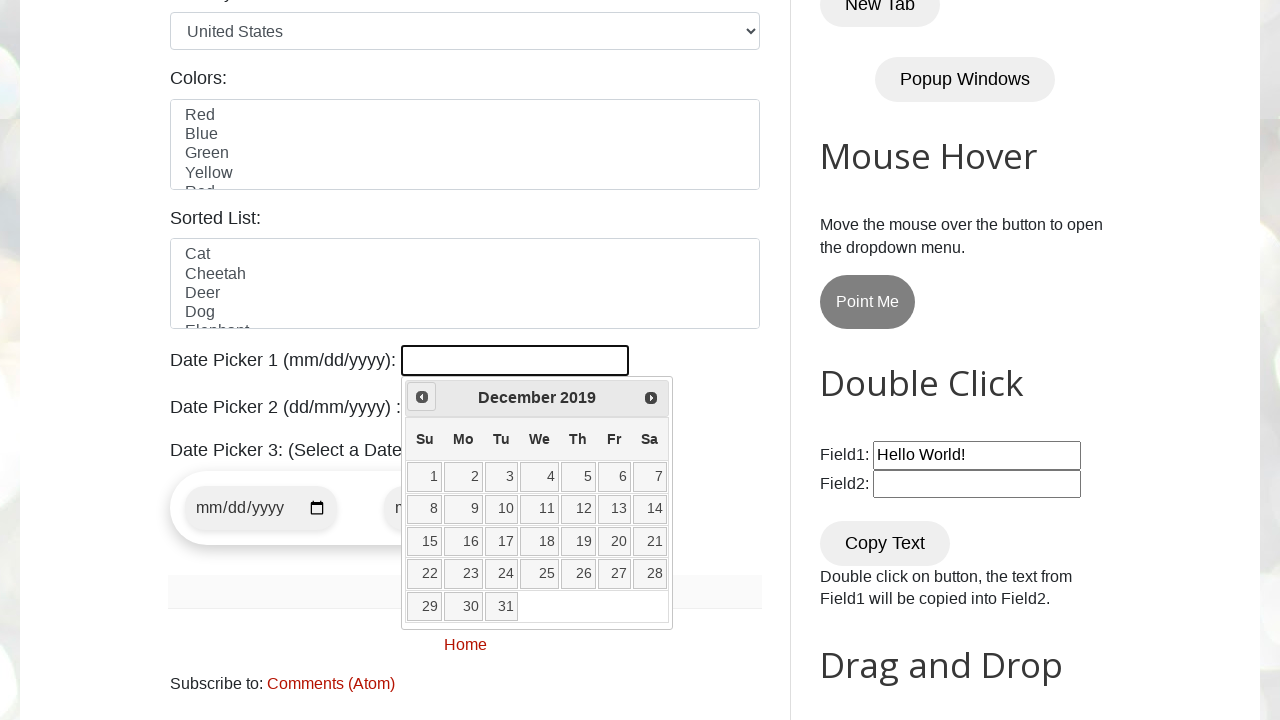

Retrieved current year: 2019
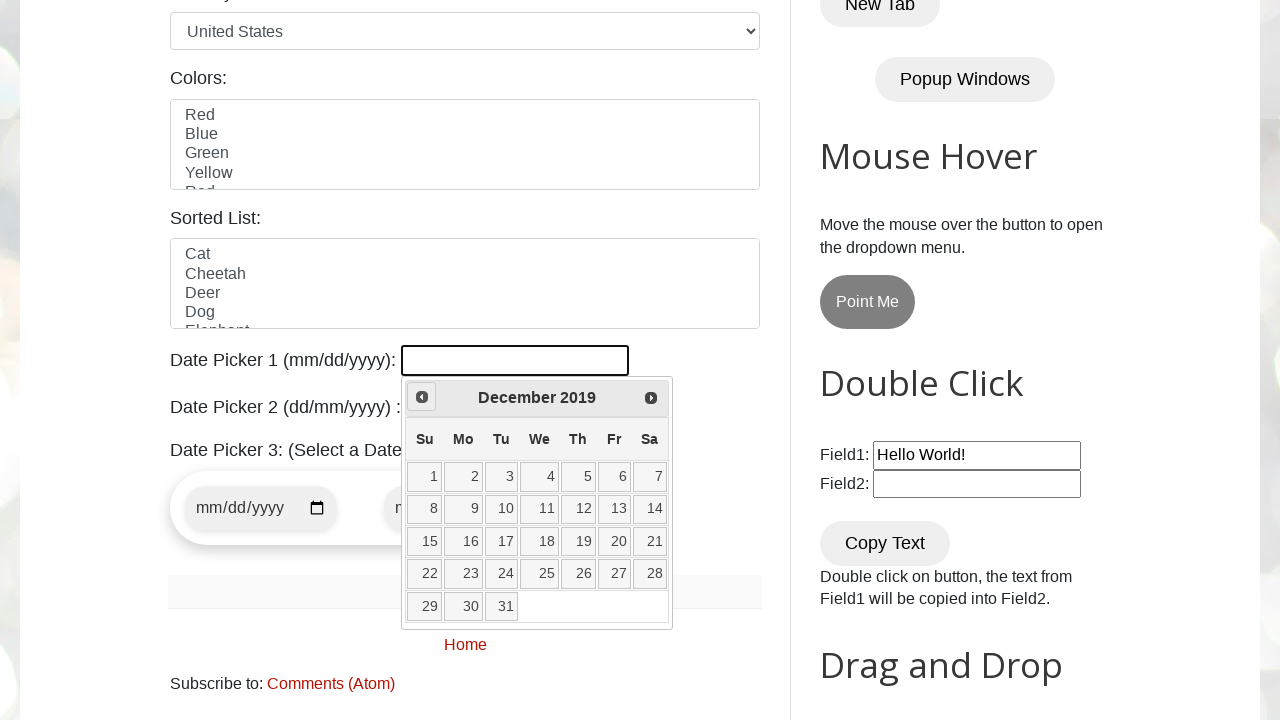

Retrieved current month: December
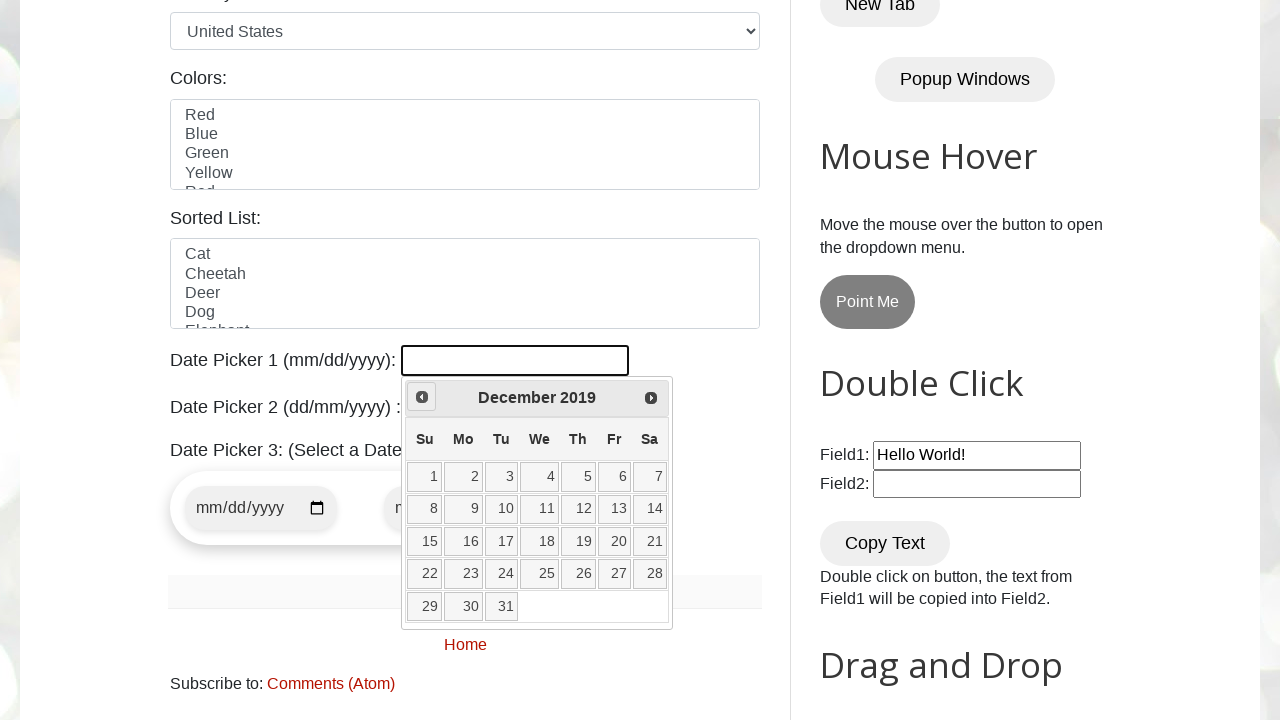

Clicked previous month button to navigate backwards at (422, 397) on [title='Prev']
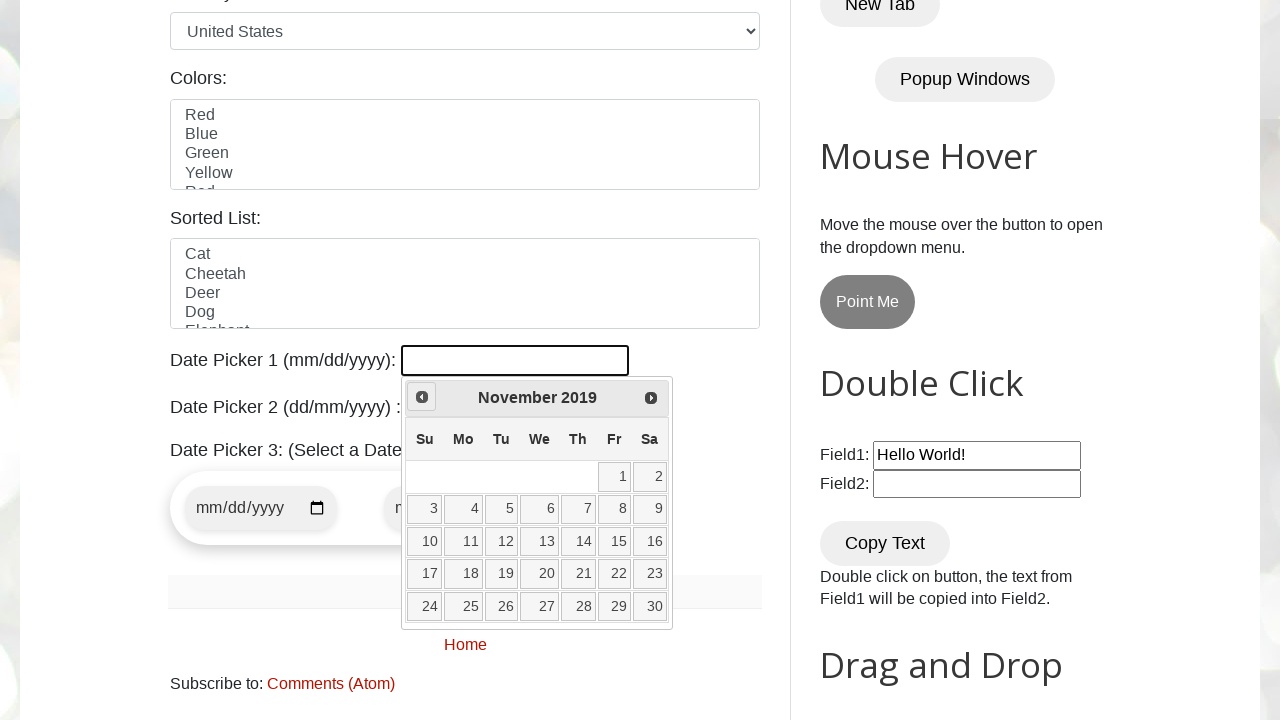

Retrieved current year: 2019
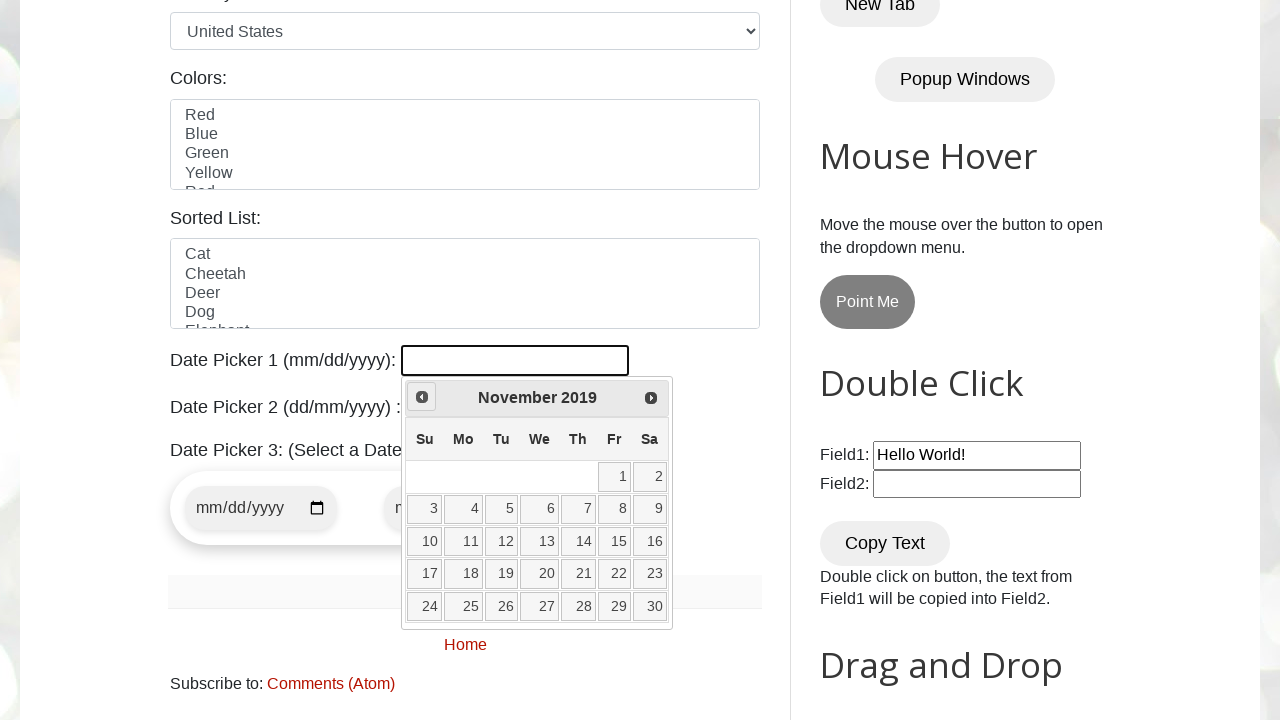

Retrieved current month: November
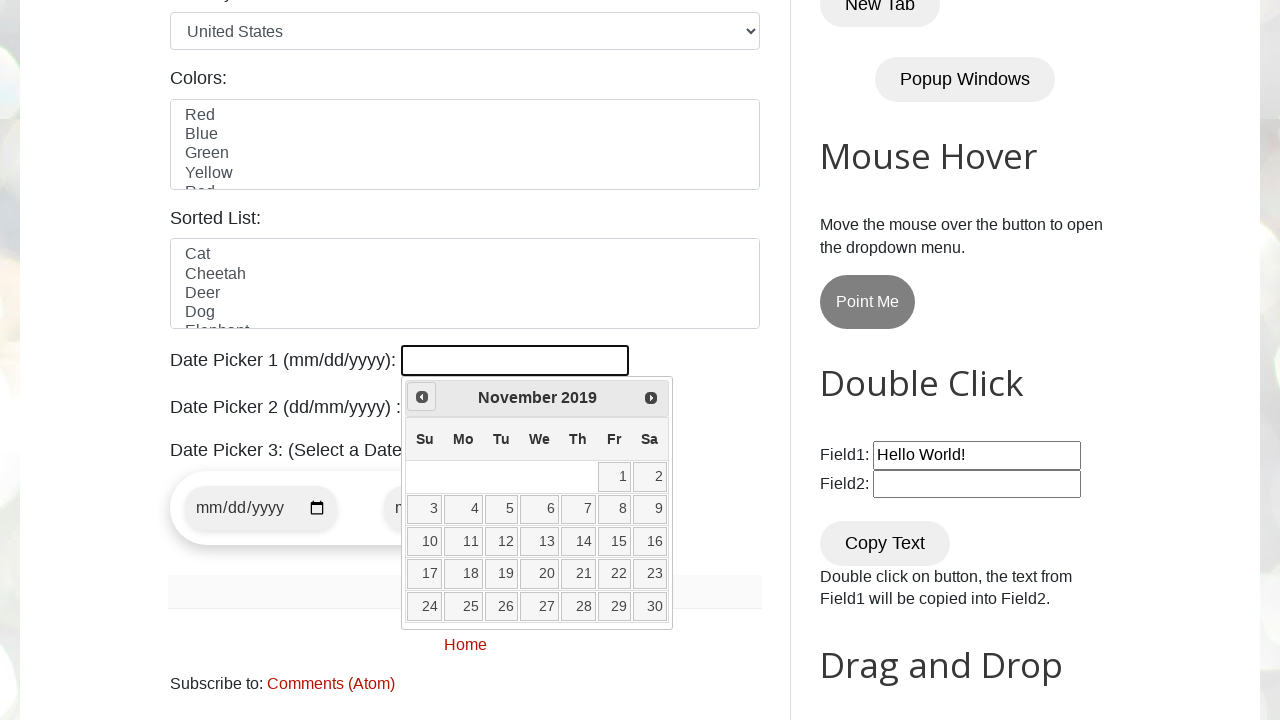

Clicked previous month button to navigate backwards at (422, 397) on [title='Prev']
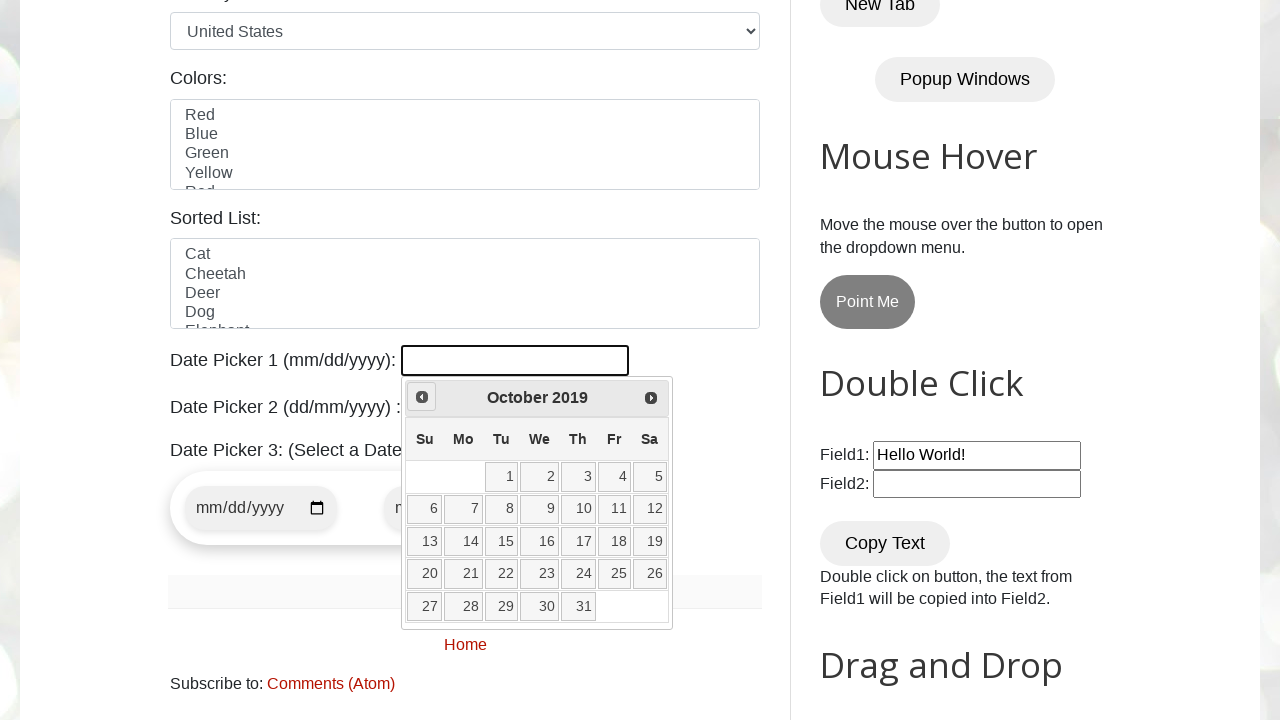

Retrieved current year: 2019
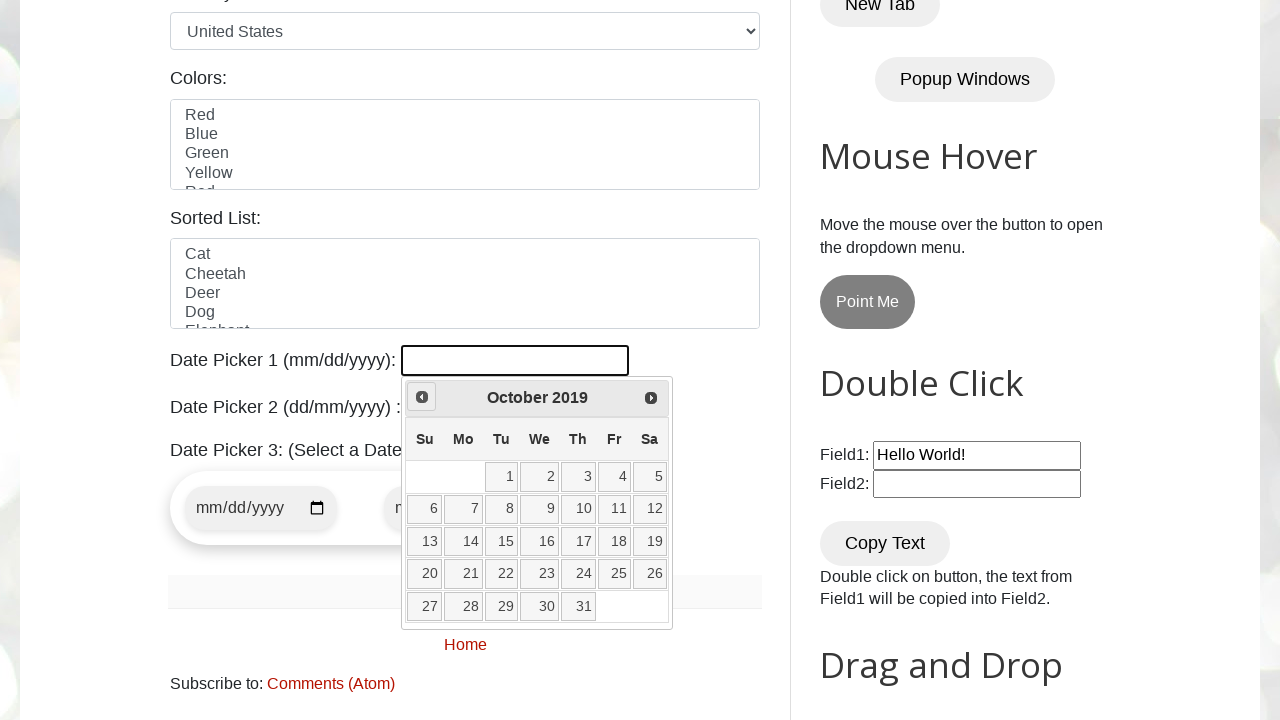

Retrieved current month: October
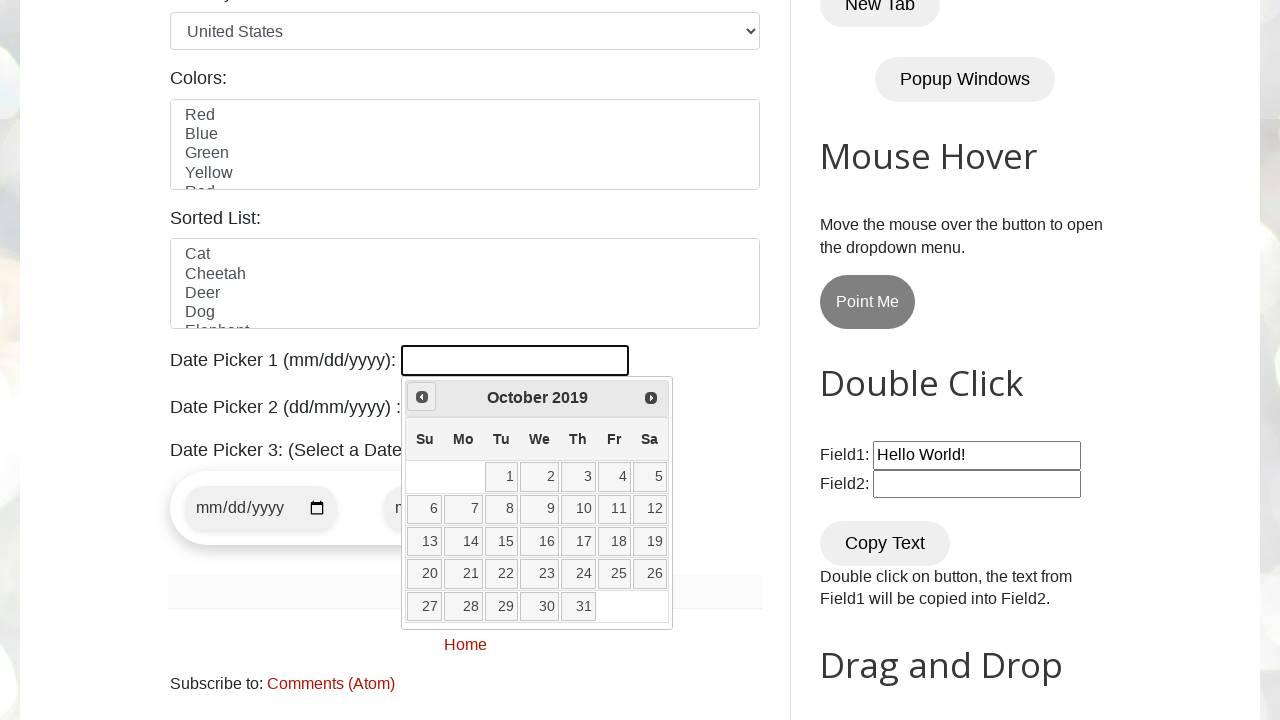

Clicked previous month button to navigate backwards at (422, 397) on [title='Prev']
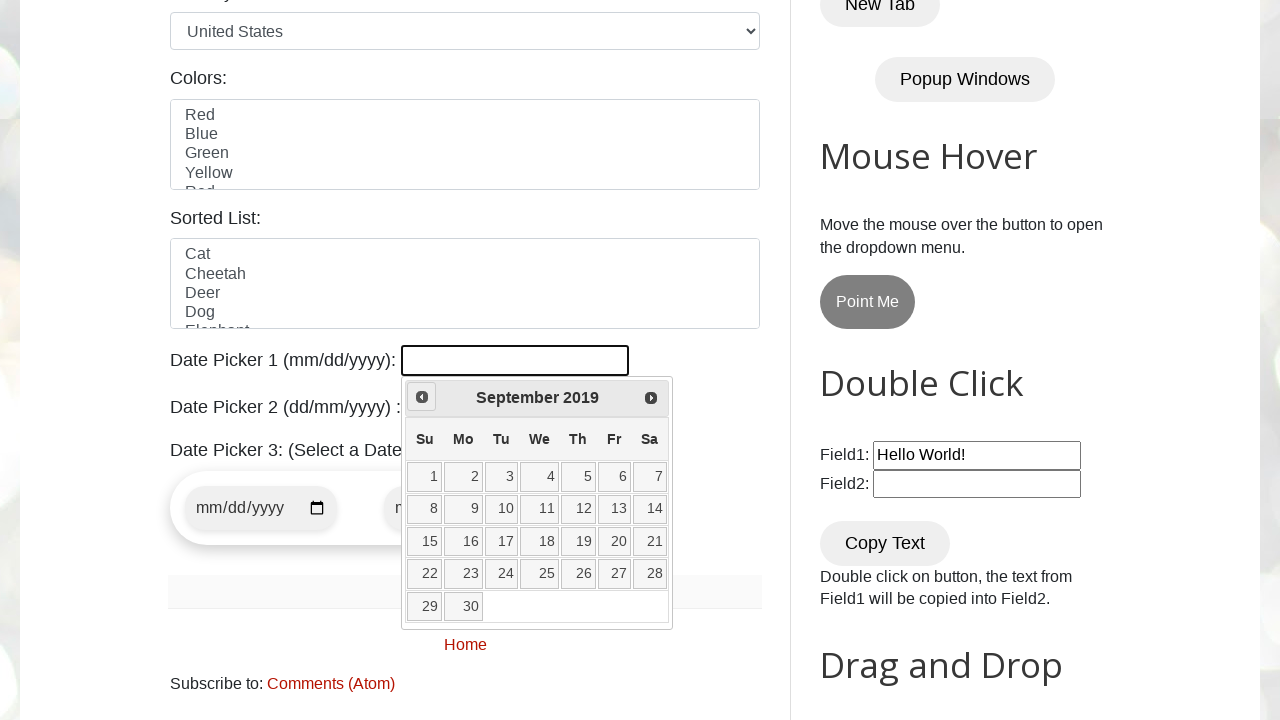

Retrieved current year: 2019
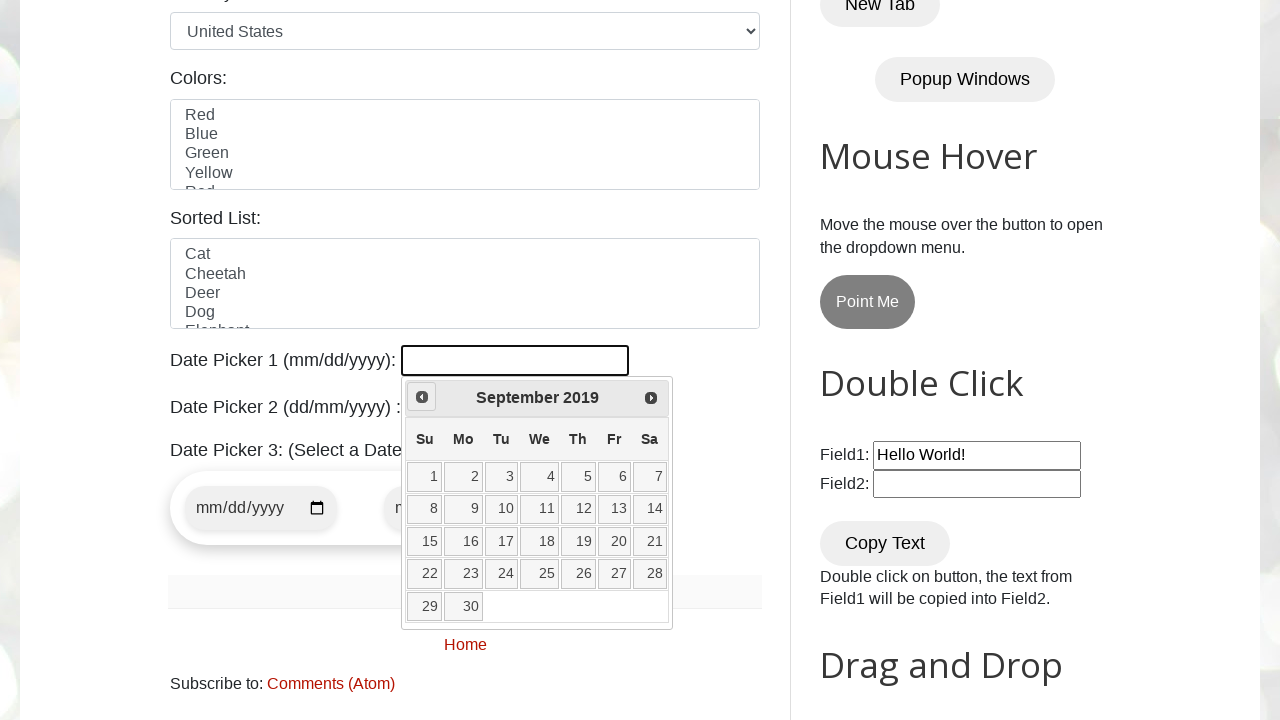

Retrieved current month: September
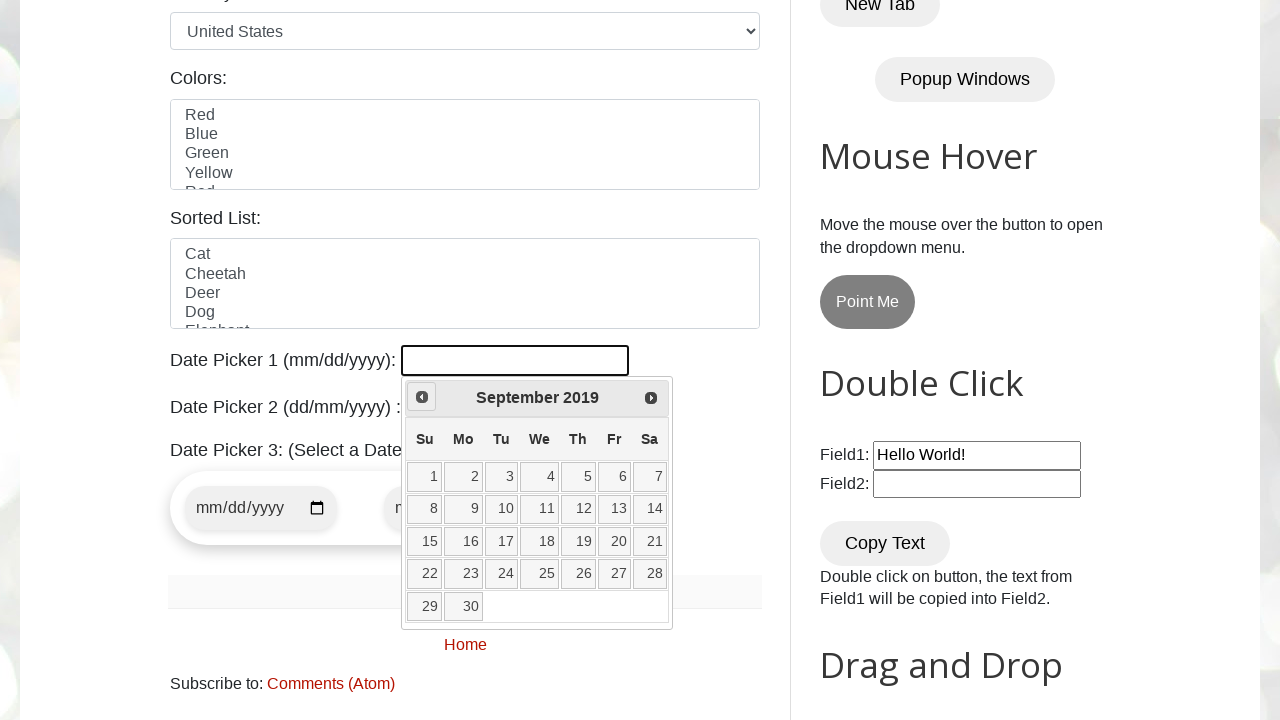

Clicked previous month button to navigate backwards at (422, 397) on [title='Prev']
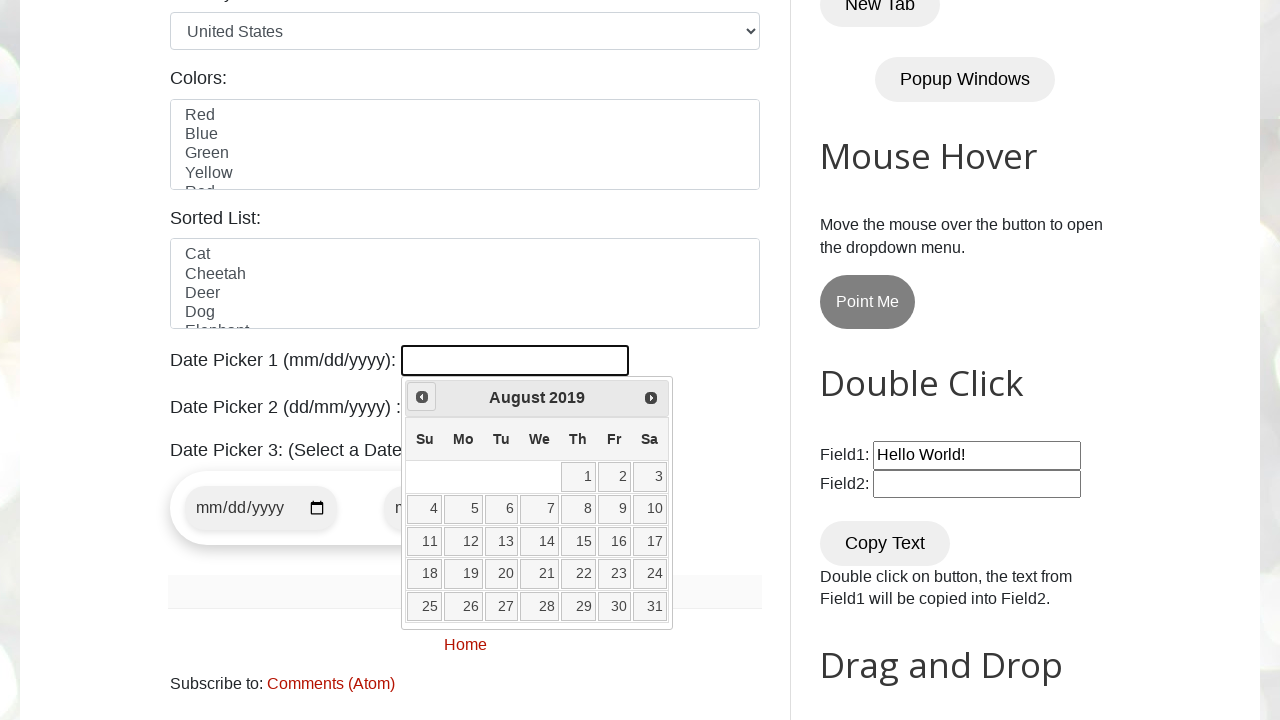

Retrieved current year: 2019
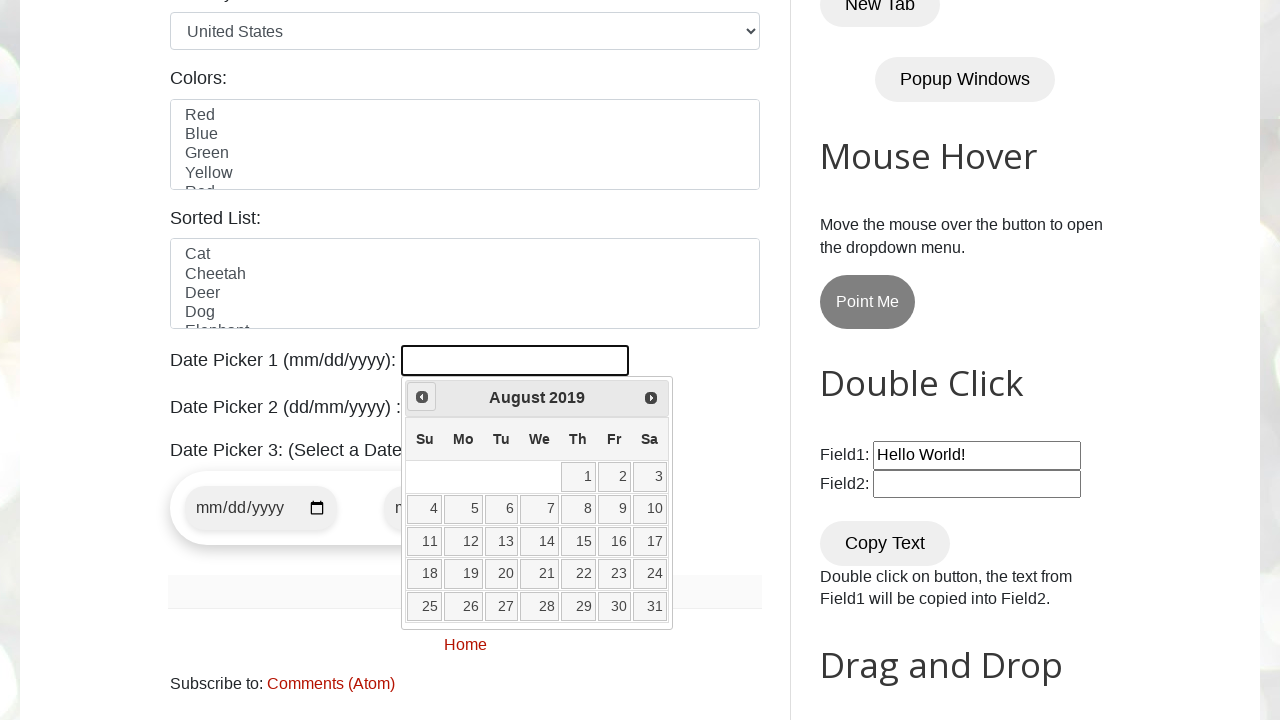

Retrieved current month: August
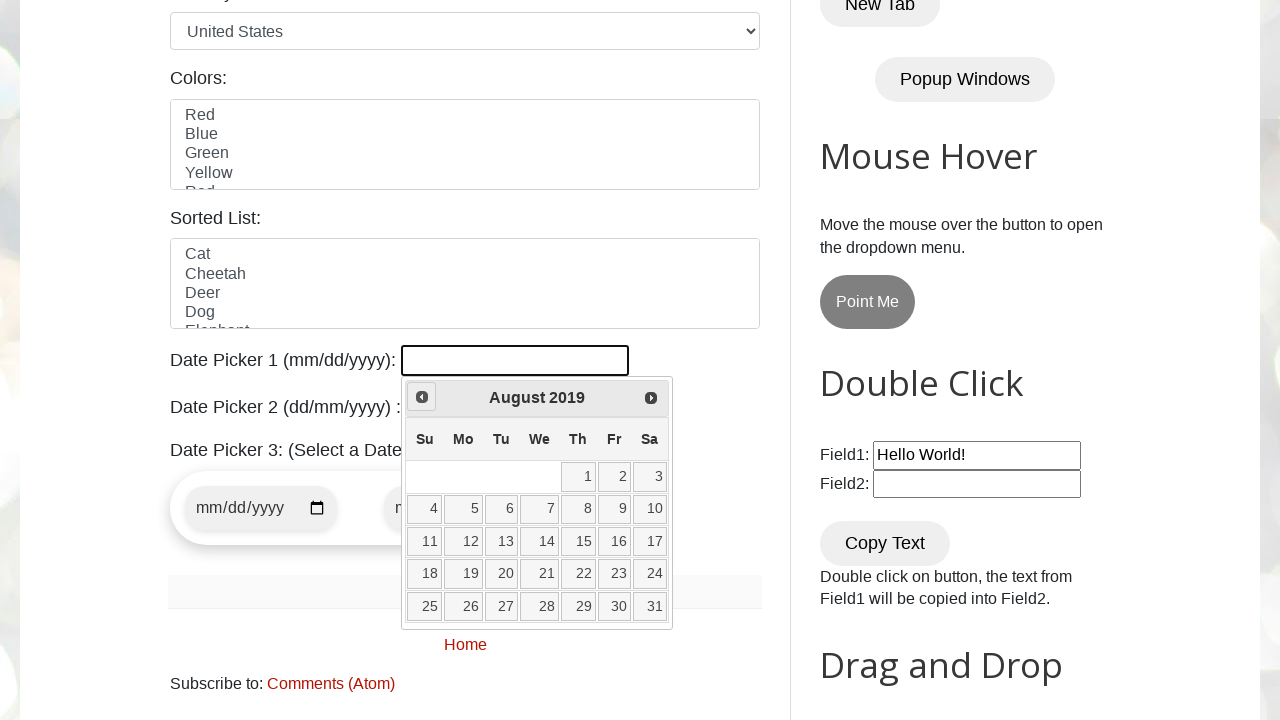

Clicked previous month button to navigate backwards at (422, 397) on [title='Prev']
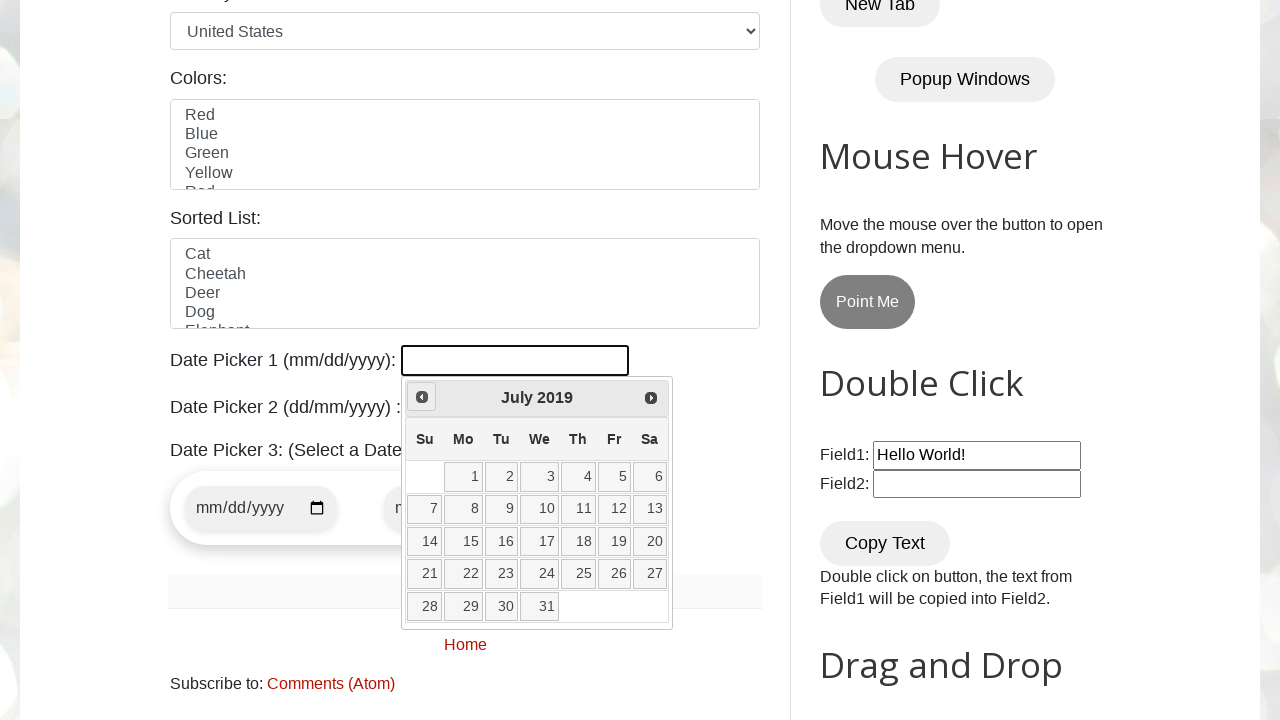

Retrieved current year: 2019
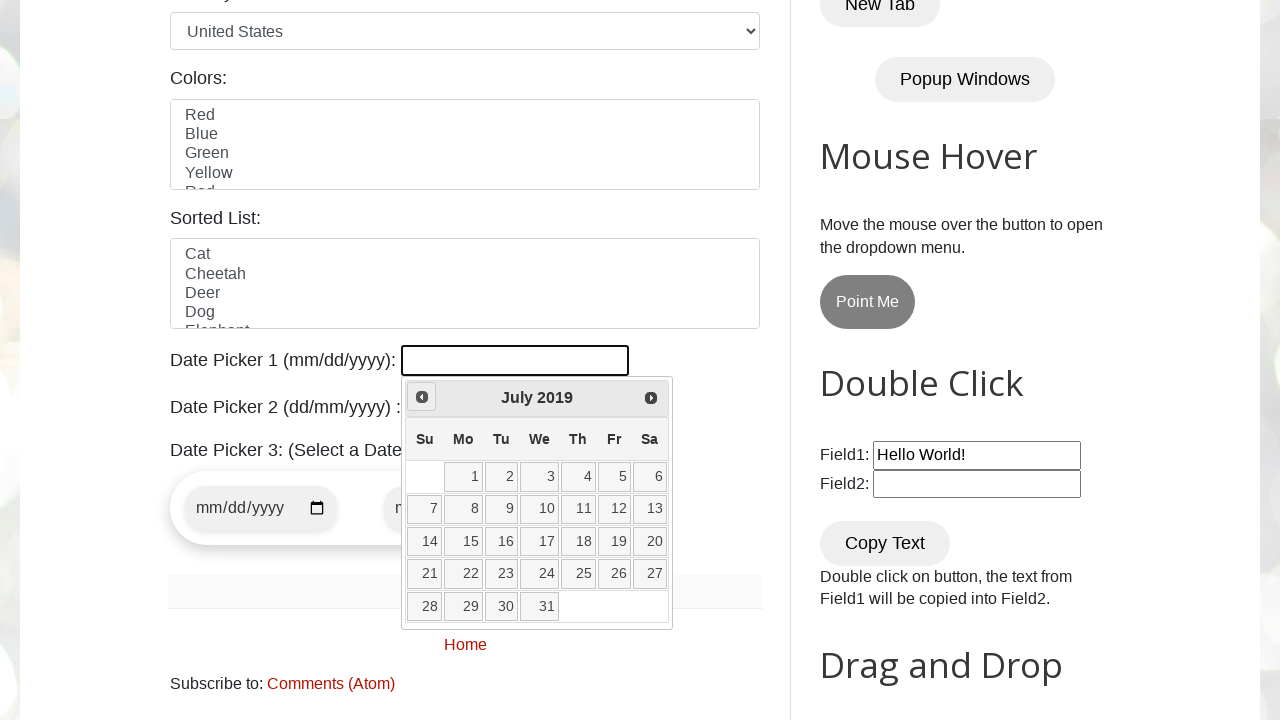

Retrieved current month: July
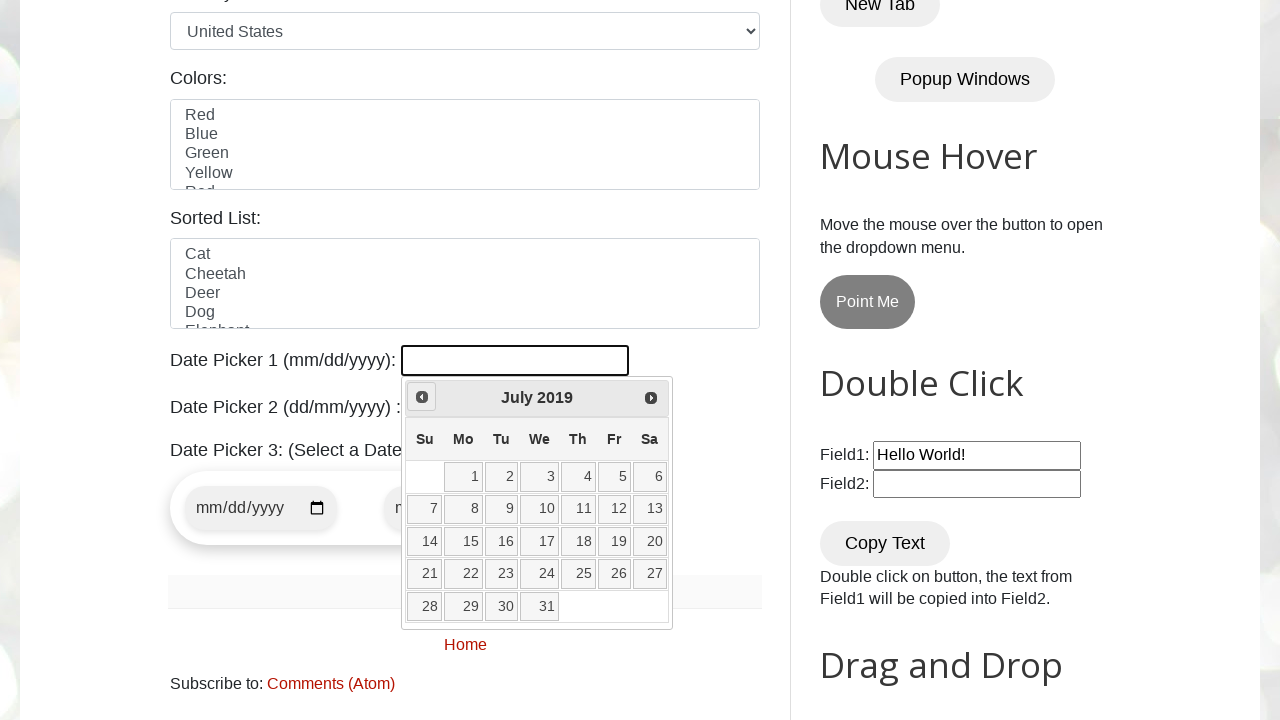

Clicked previous month button to navigate backwards at (422, 397) on [title='Prev']
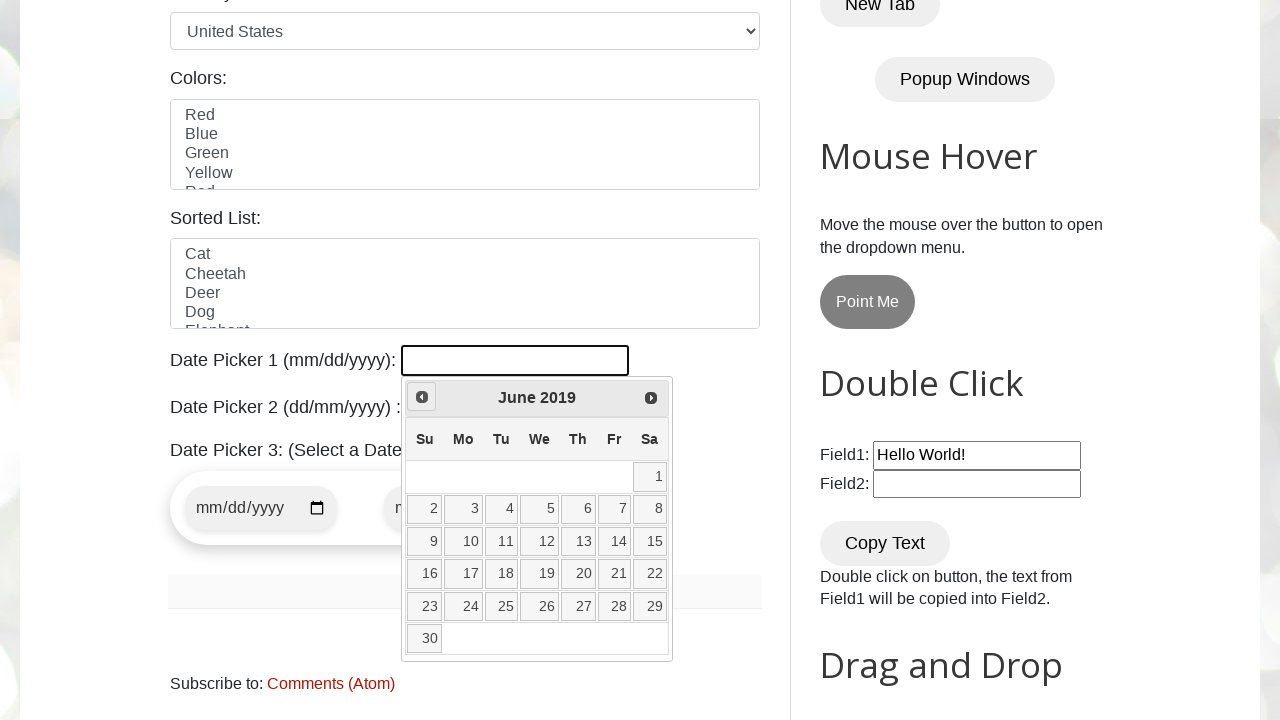

Retrieved current year: 2019
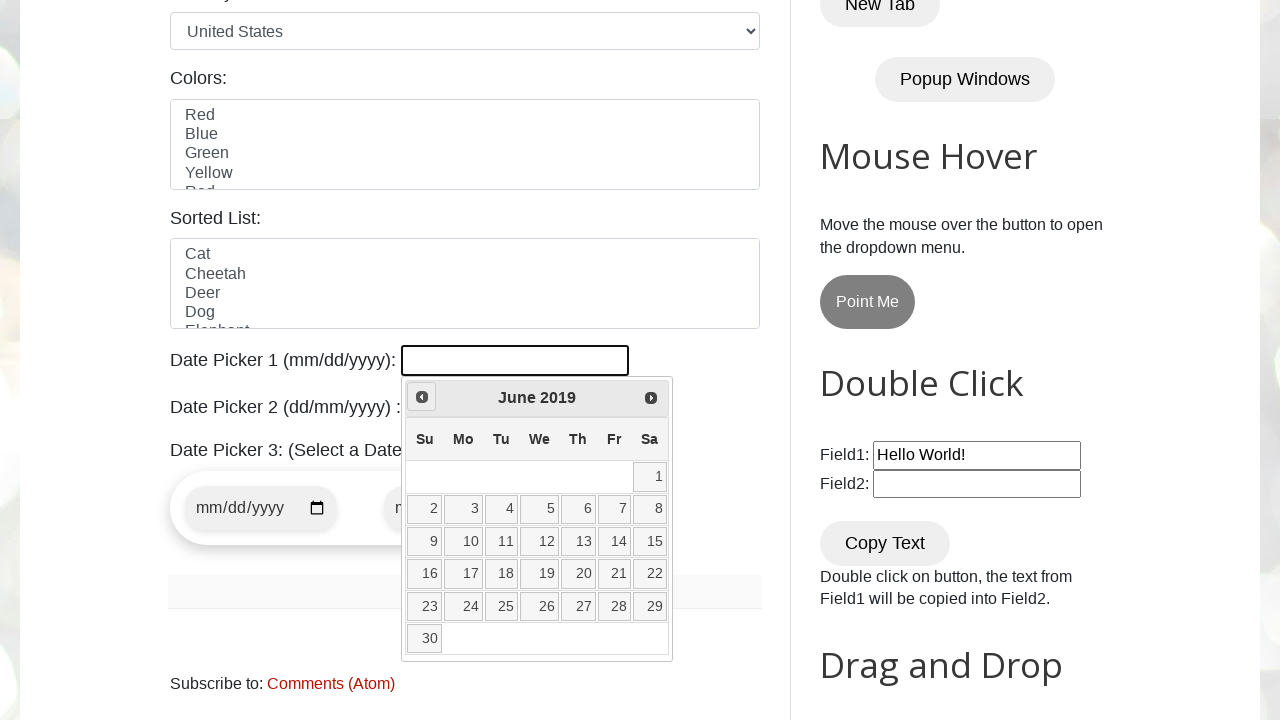

Retrieved current month: June
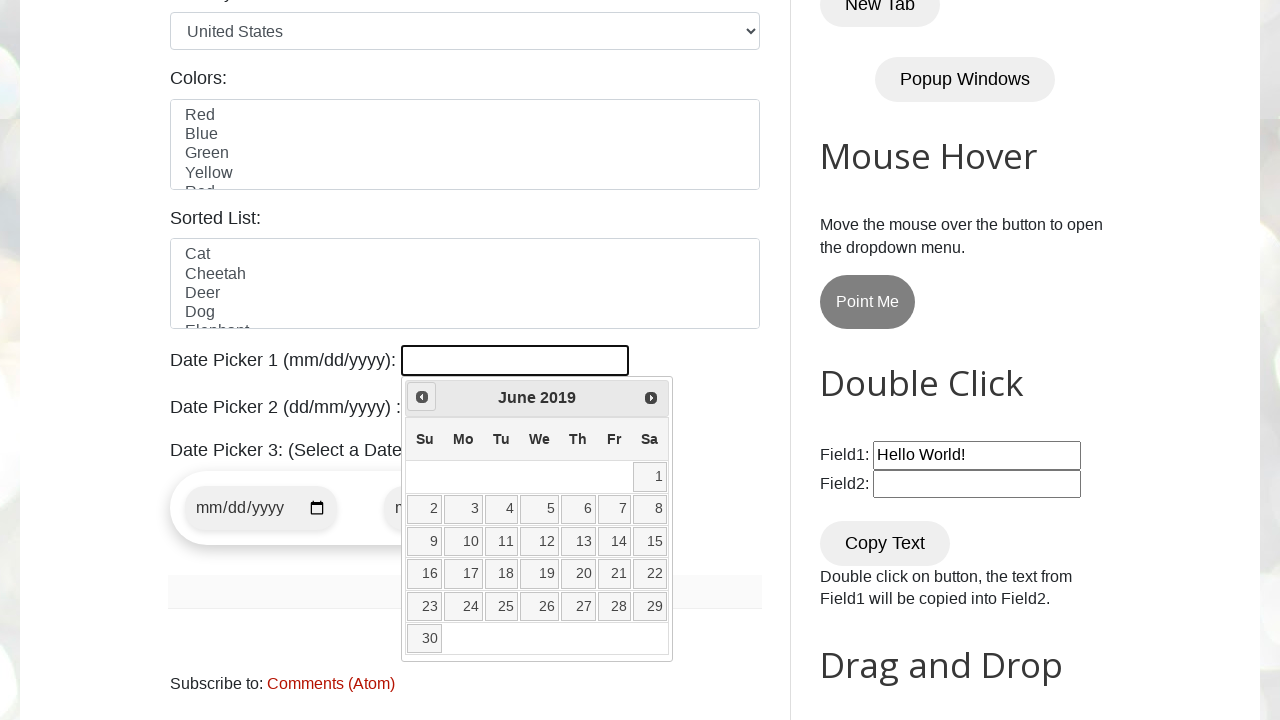

Clicked previous month button to navigate backwards at (422, 397) on [title='Prev']
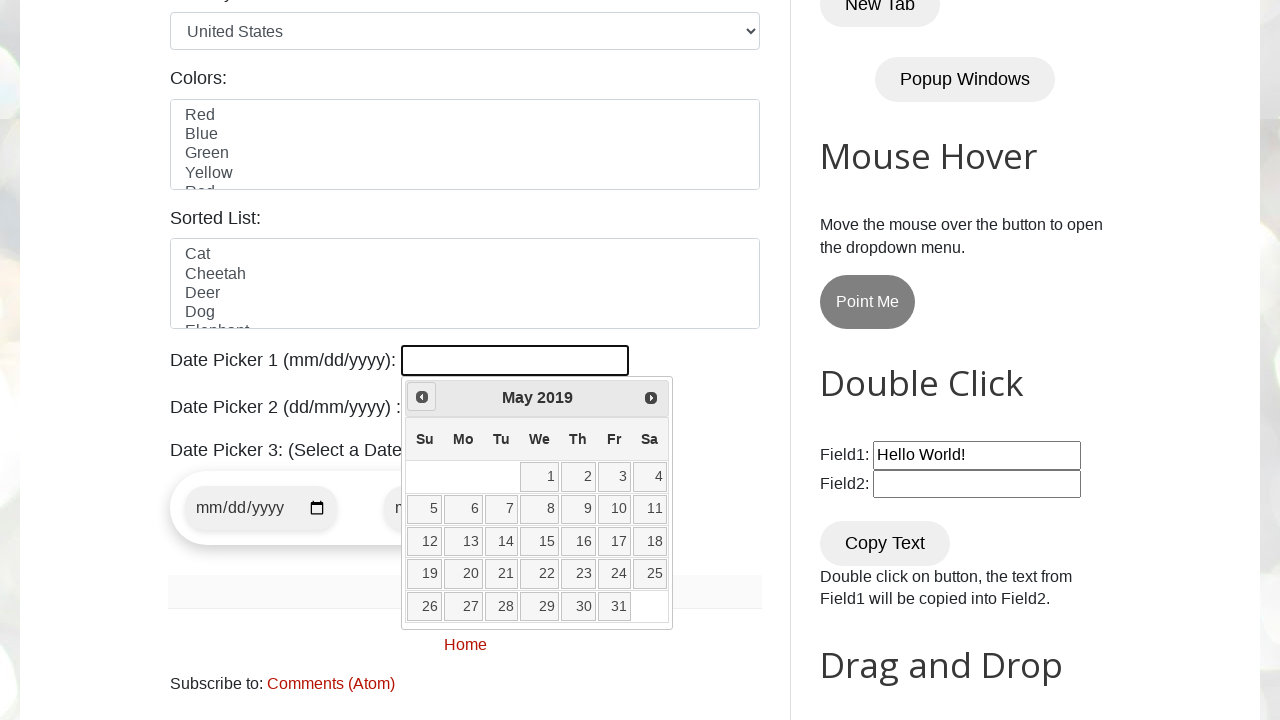

Retrieved current year: 2019
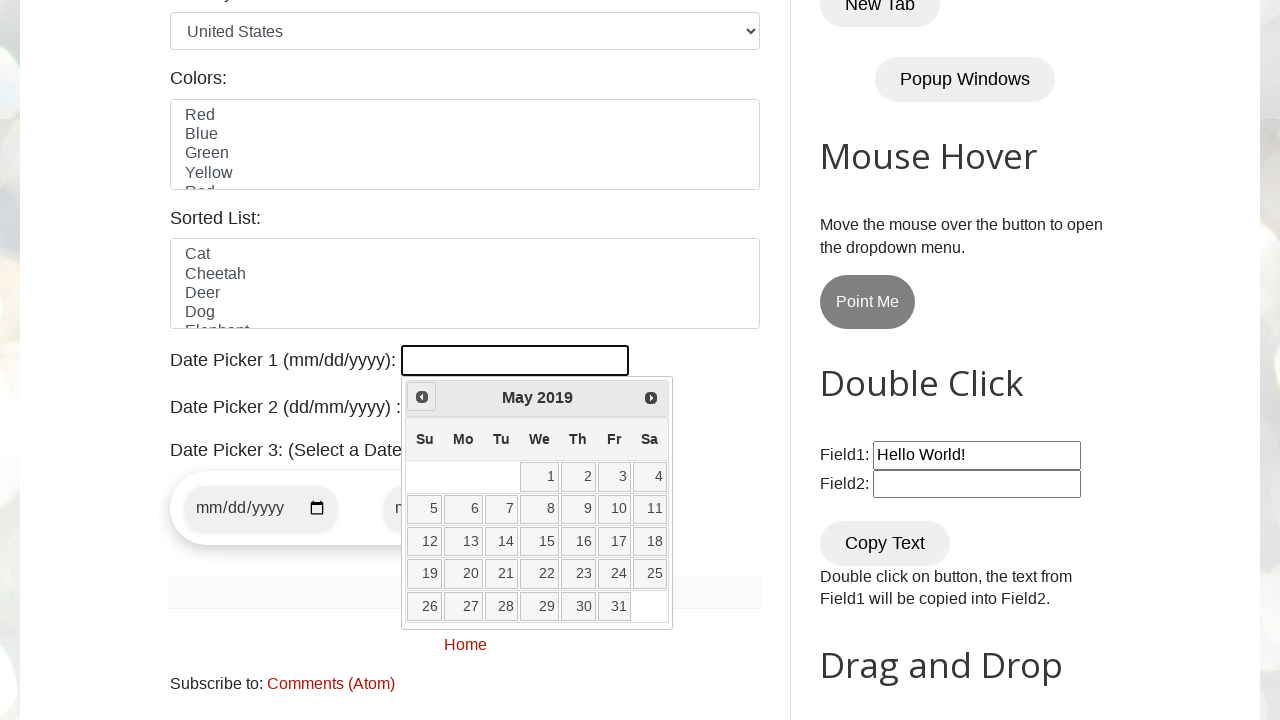

Retrieved current month: May
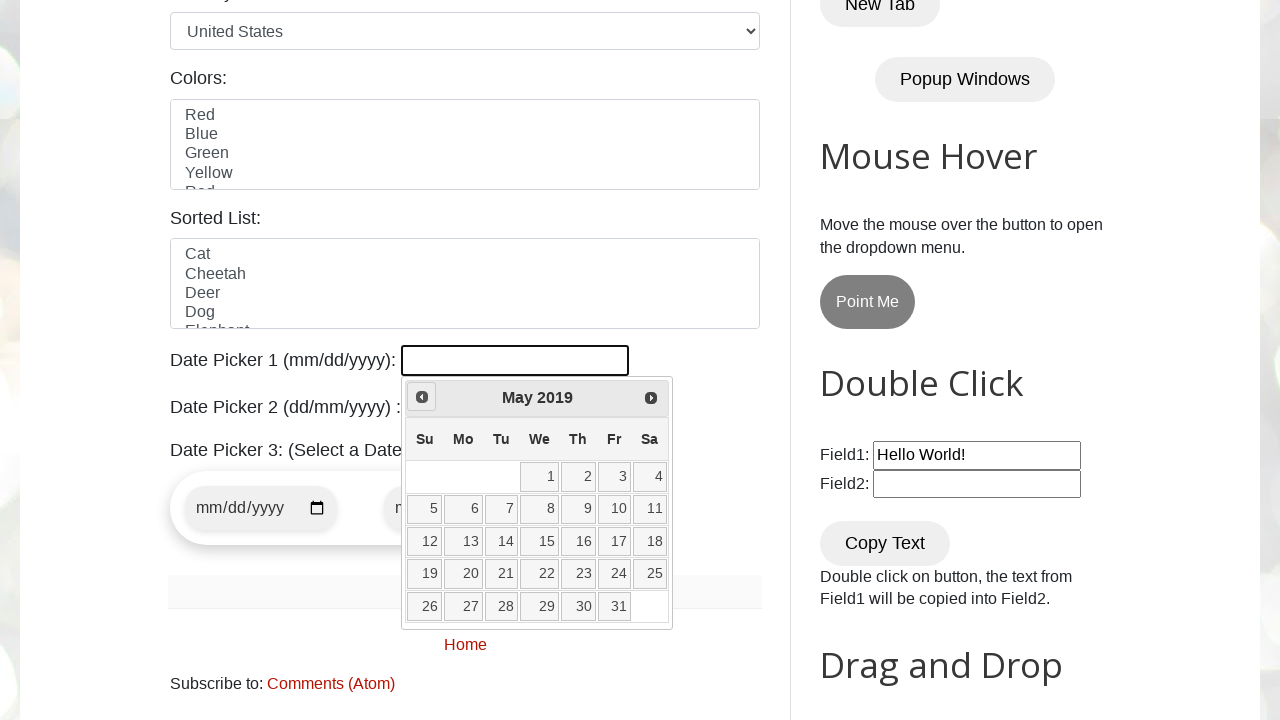

Clicked previous month button to navigate backwards at (422, 397) on [title='Prev']
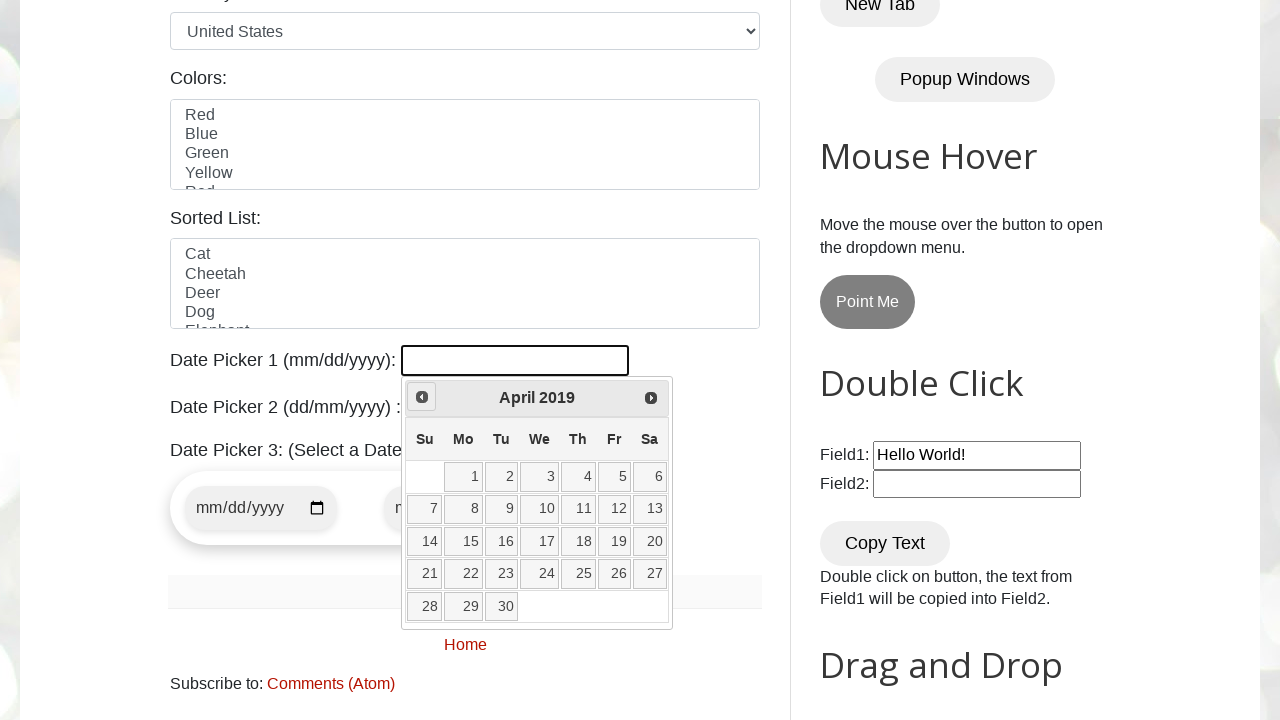

Retrieved current year: 2019
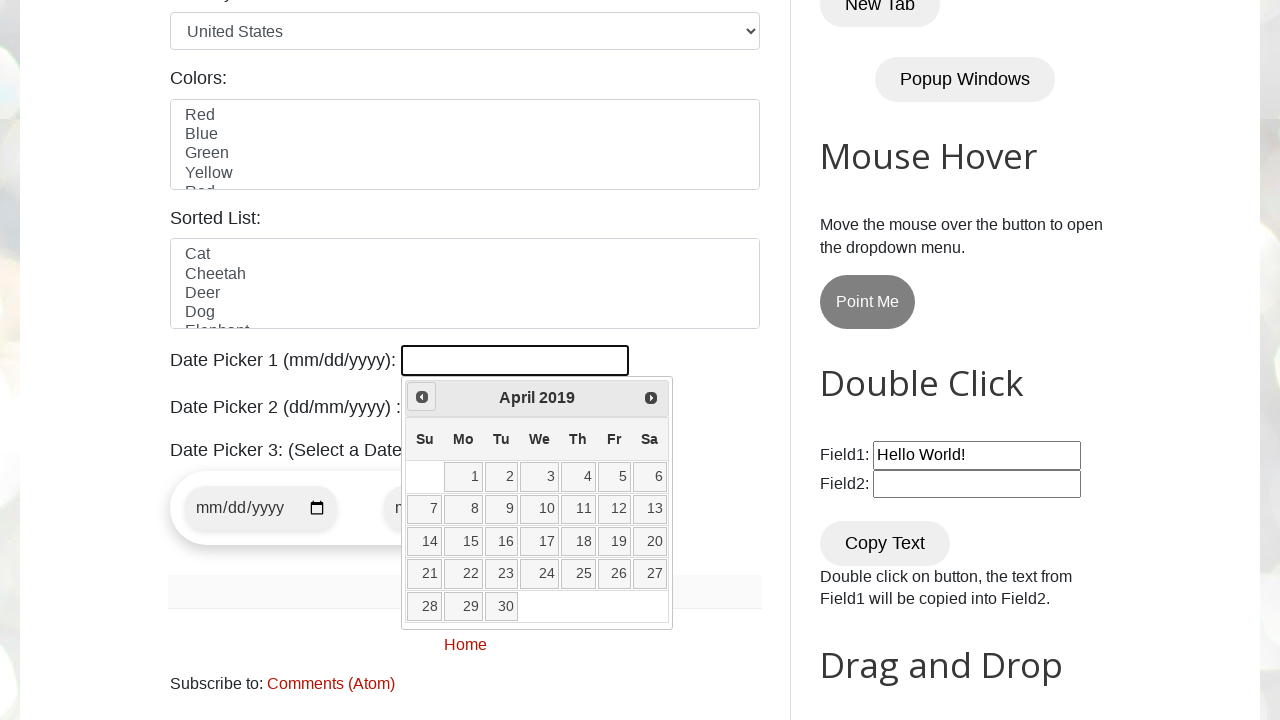

Retrieved current month: April
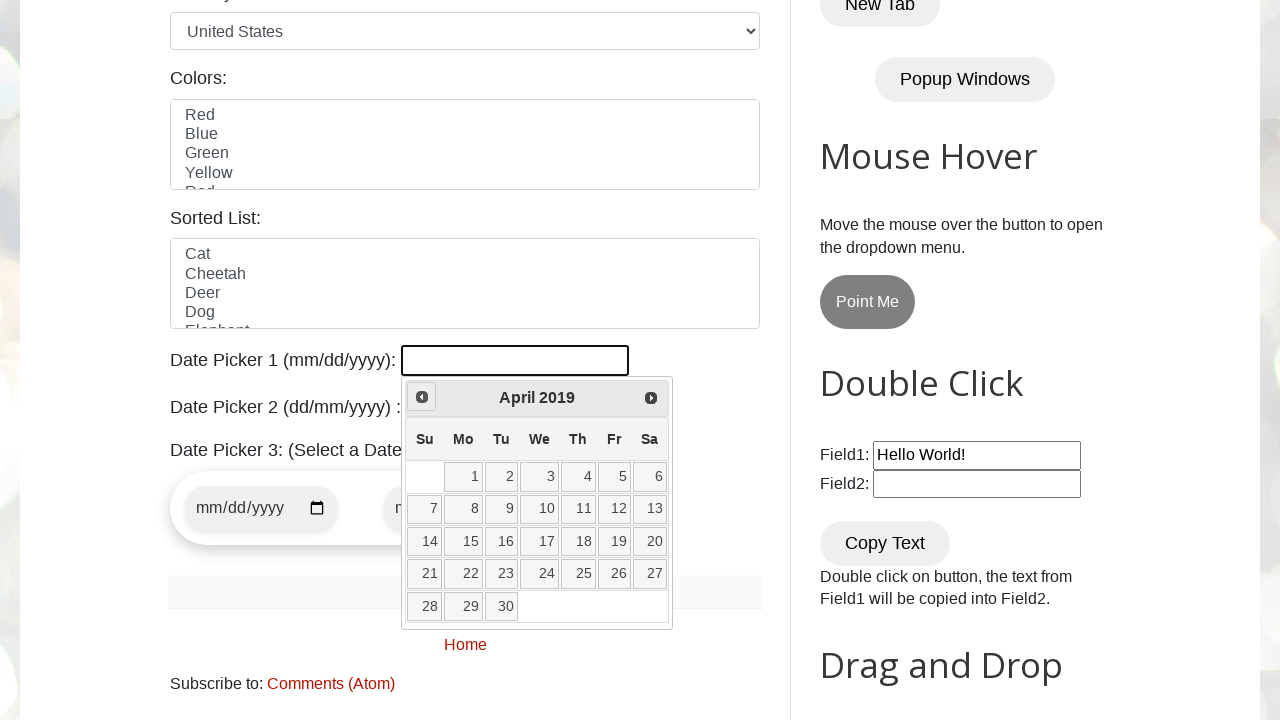

Clicked previous month button to navigate backwards at (422, 397) on [title='Prev']
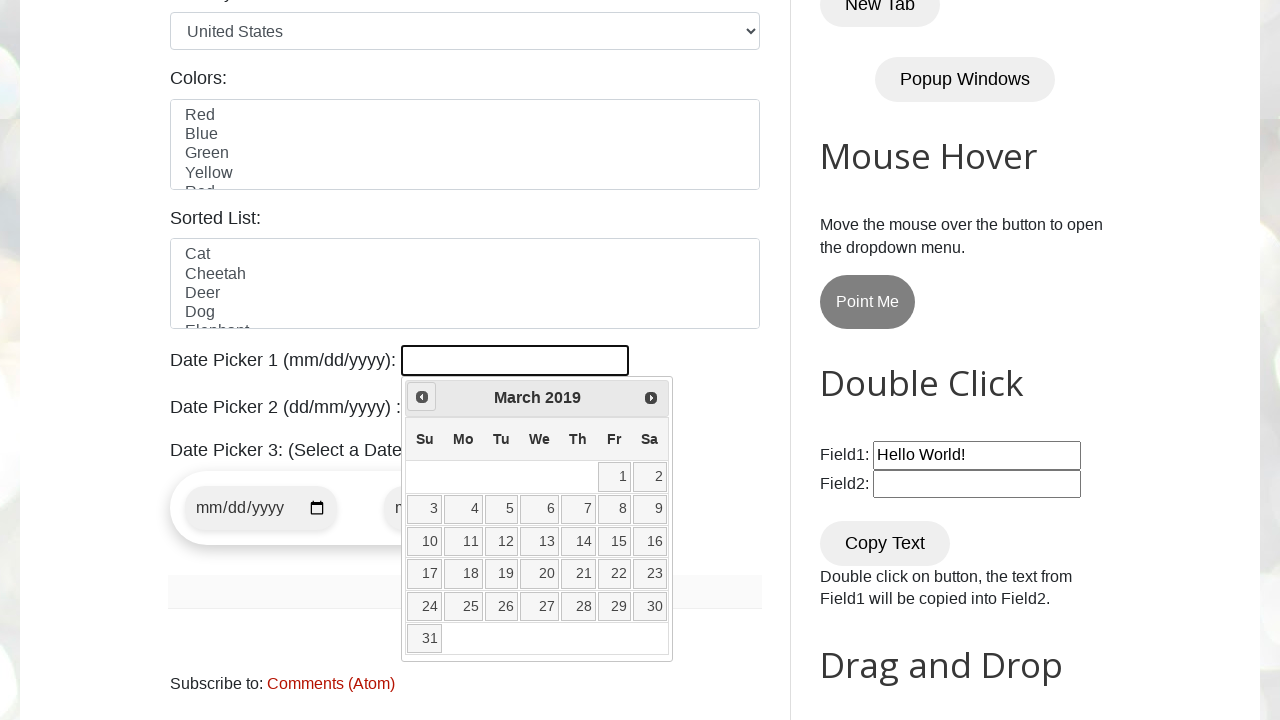

Retrieved current year: 2019
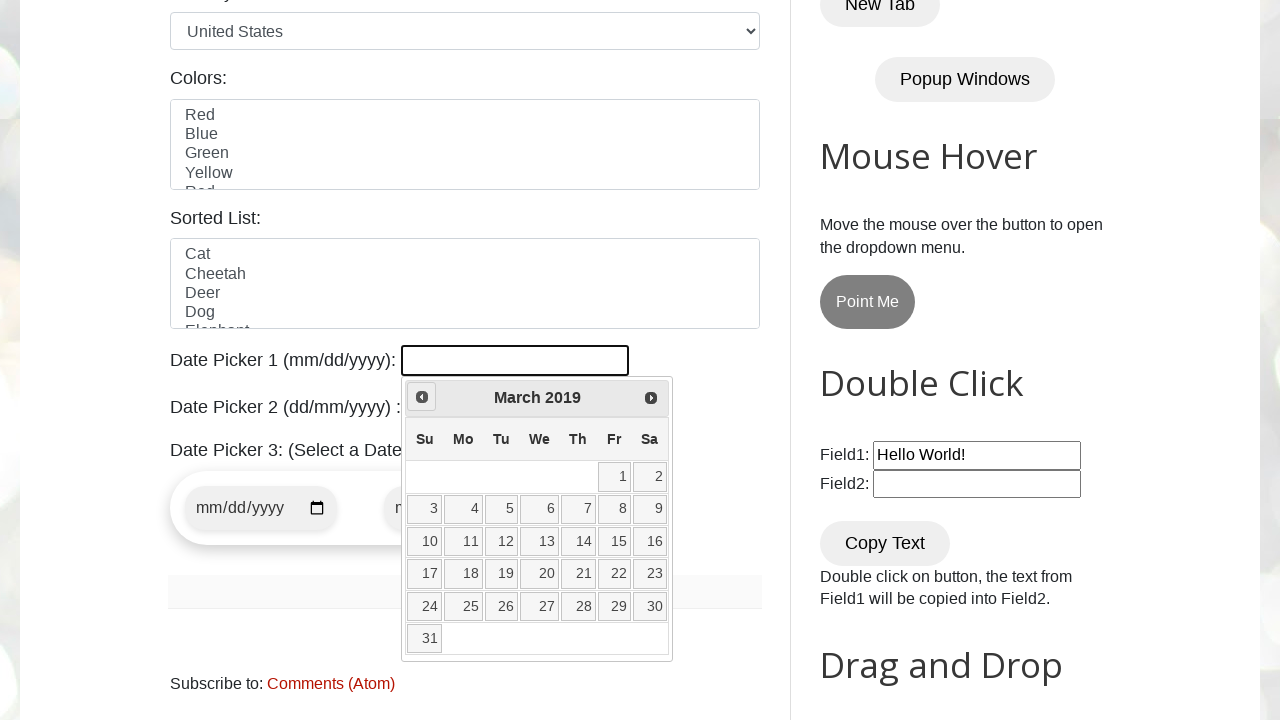

Retrieved current month: March
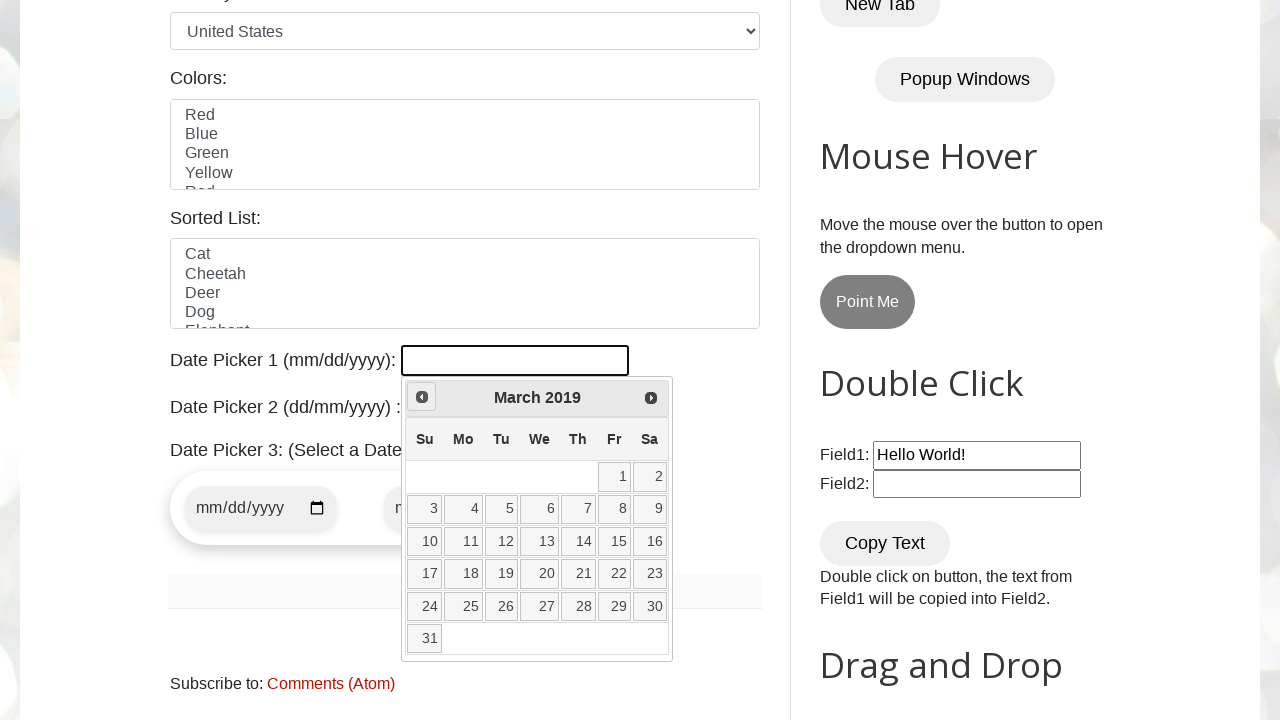

Target date reached: March 2019
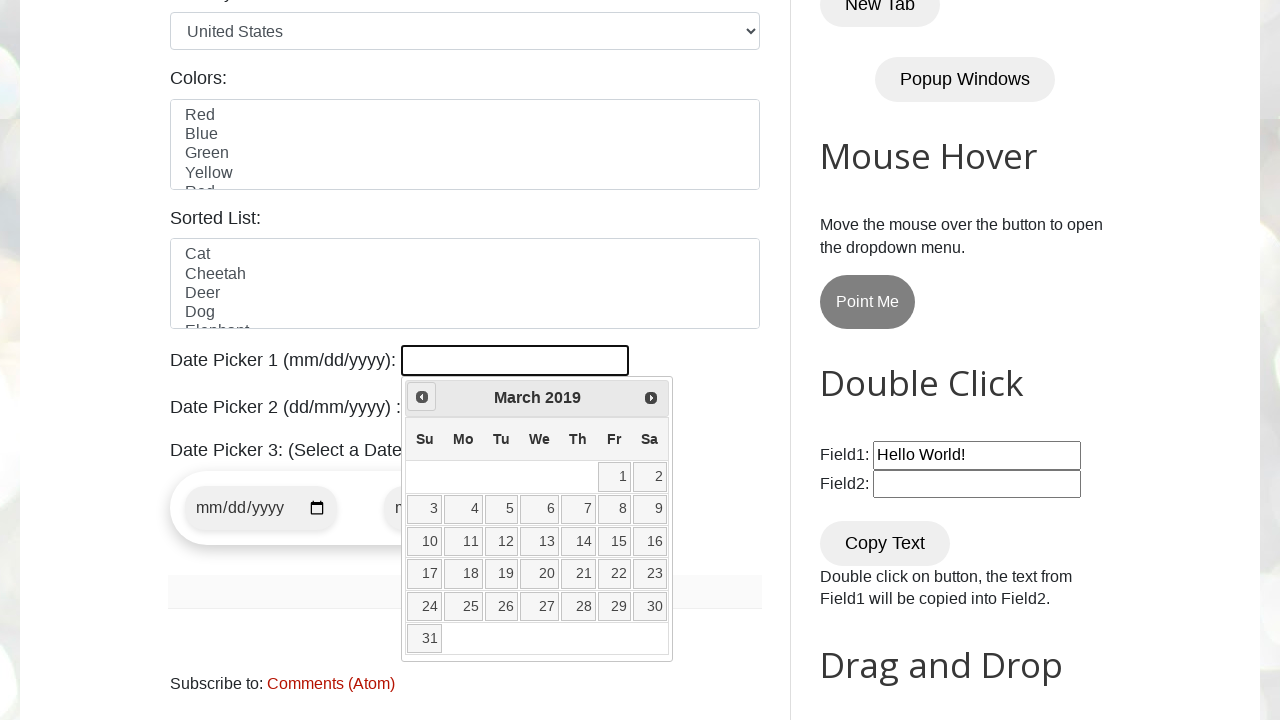

Retrieved all available dates in calendar
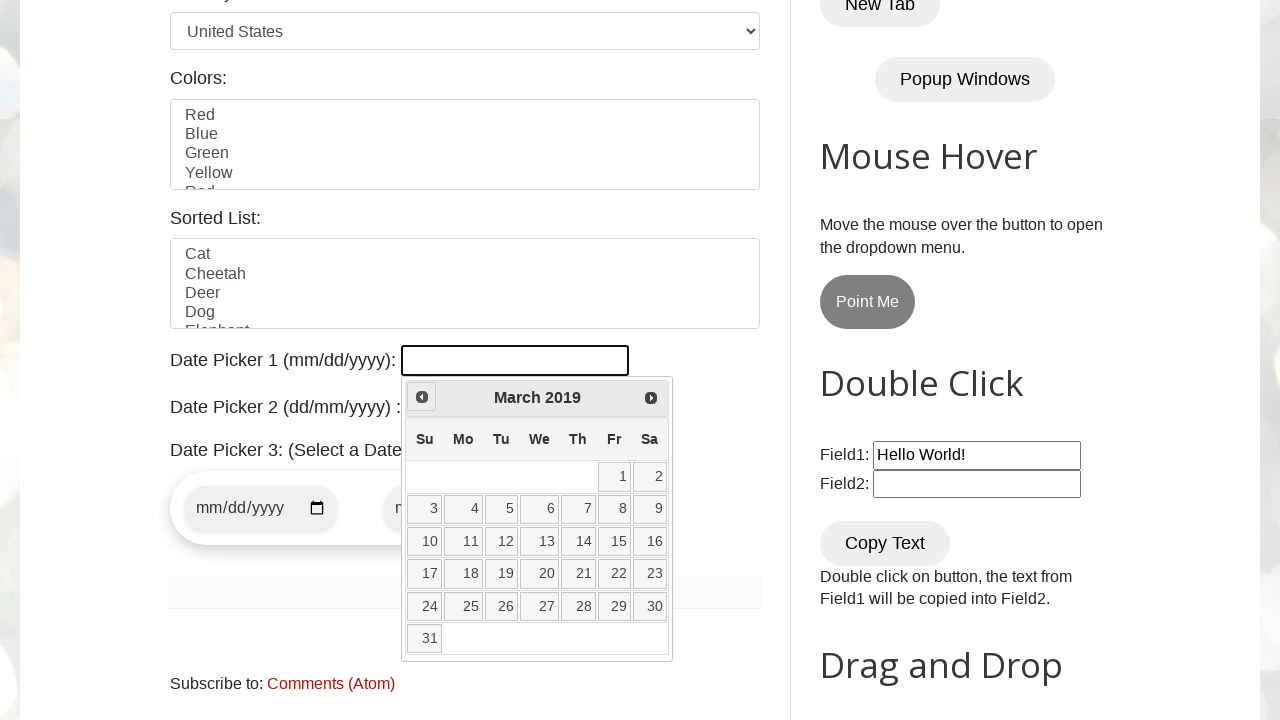

Clicked on target date: 7 at (578, 509) on .ui-state-default >> nth=8
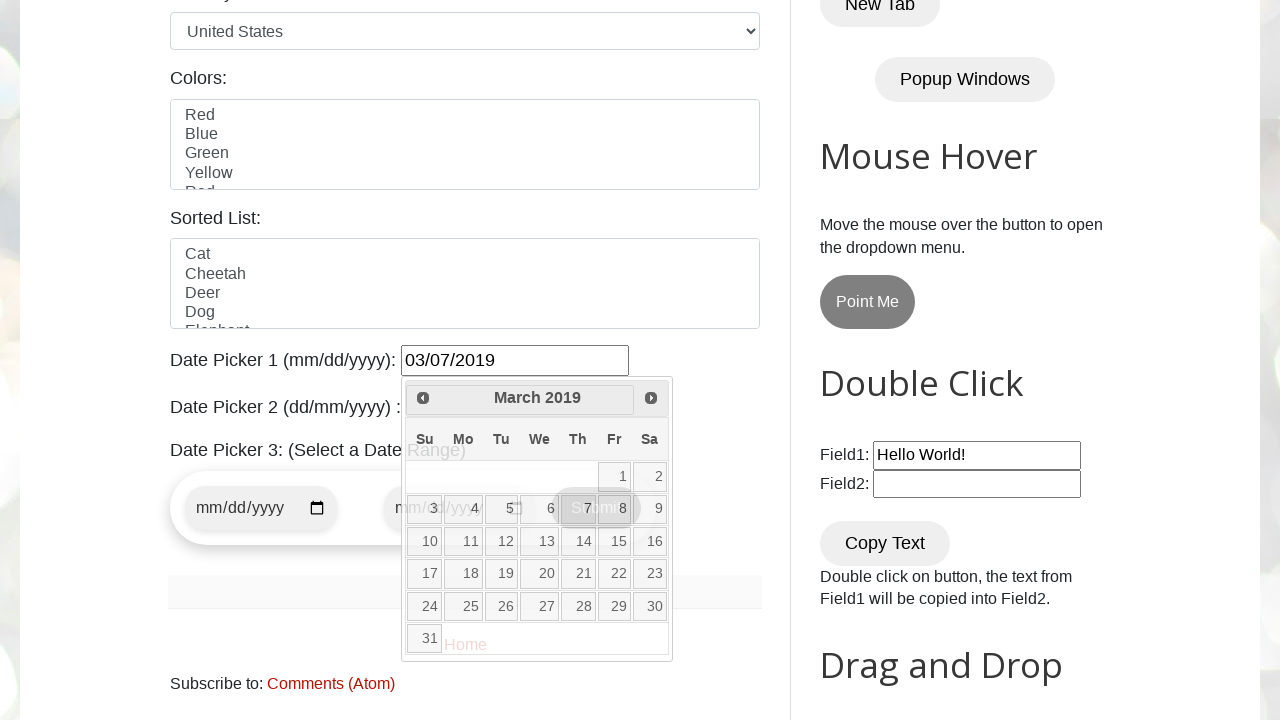

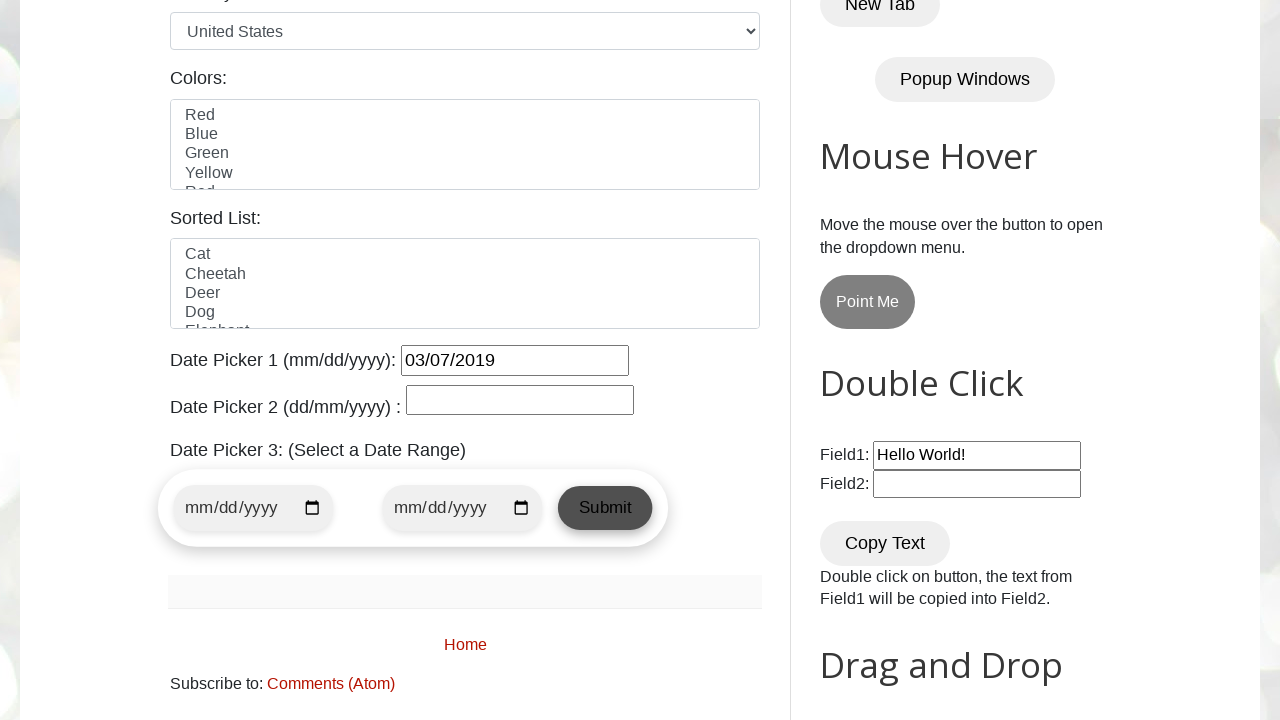